Tests the Drag & Drop Sliders functionality by navigating to the slider page and using keyboard arrows to move the slider from 15 to 95.

Starting URL: https://www.lambdatest.com/selenium-playground

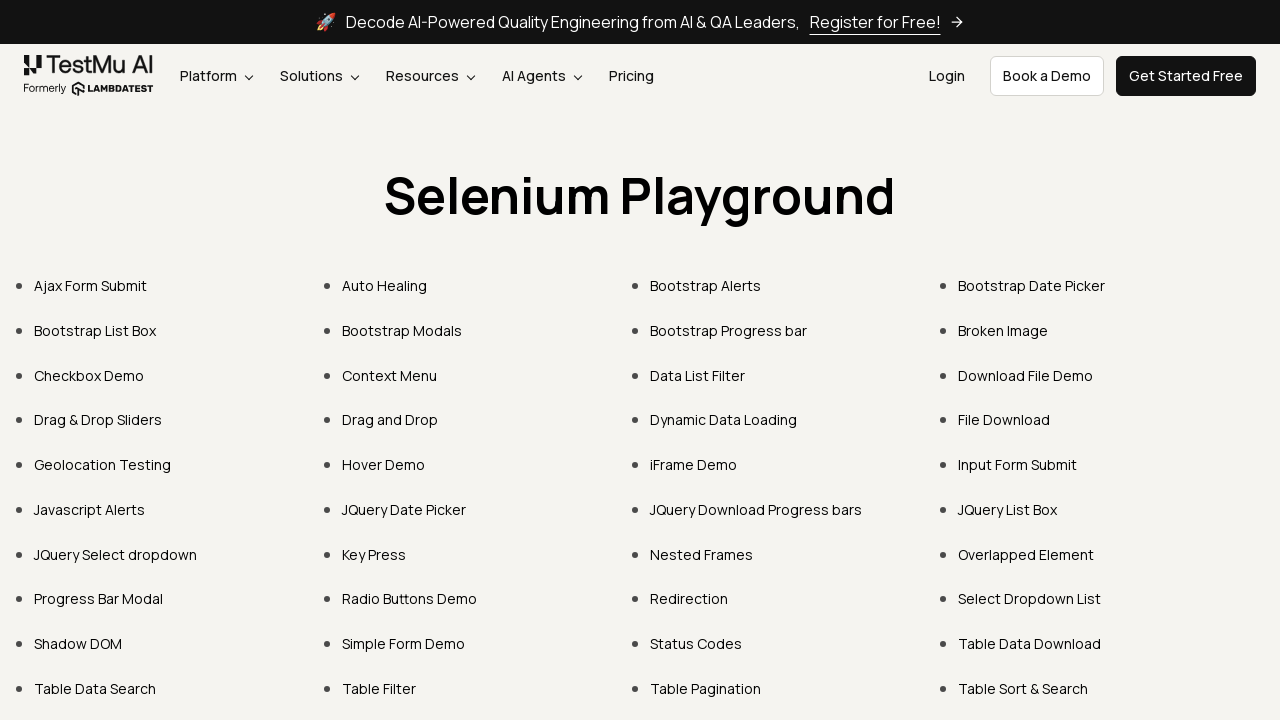

Clicked on 'Drag & Drop Sliders' link at (98, 420) on text=Drag & Drop Sliders
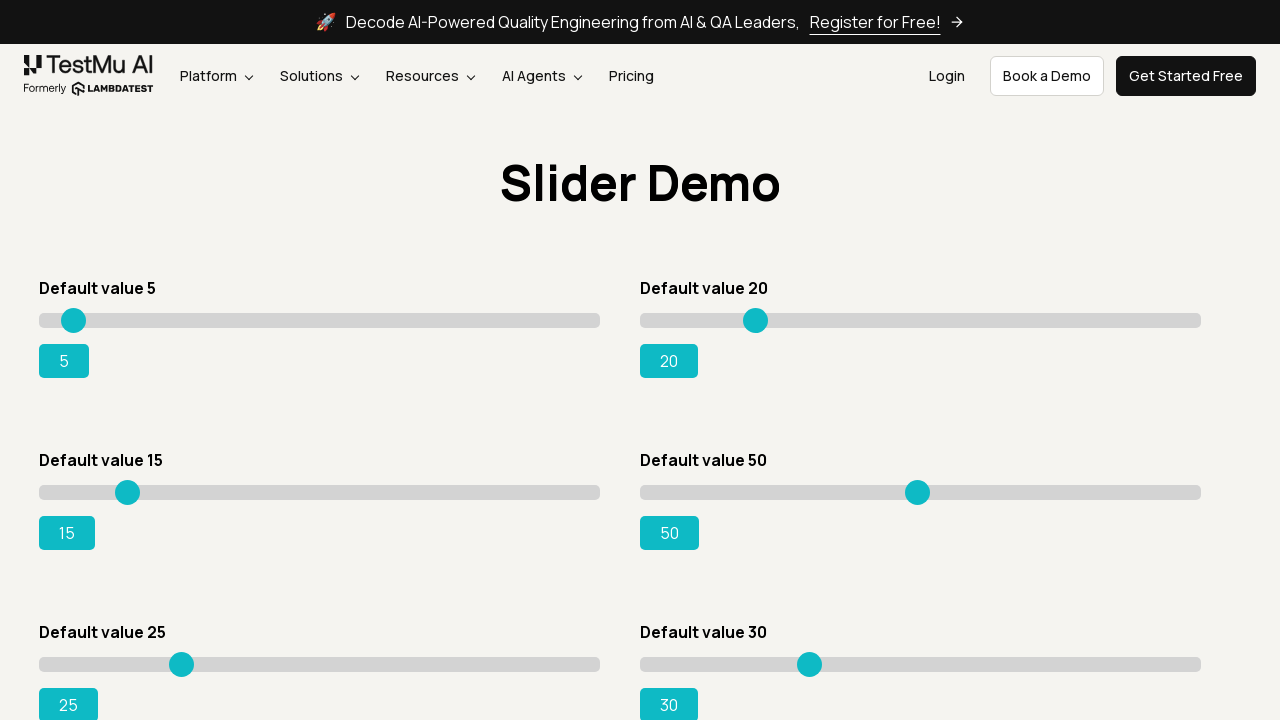

Slider element with initial value 15 is now visible
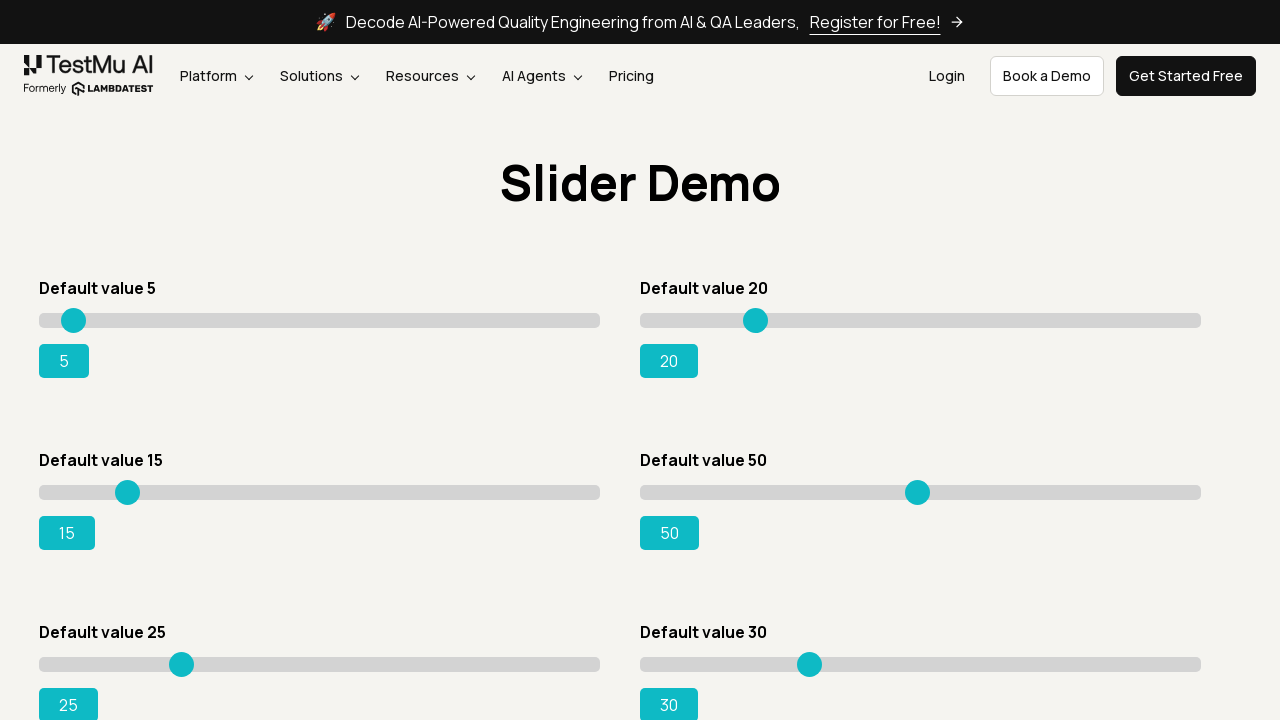

Pressed ArrowRight to move slider on div.sp__range input[value='15']
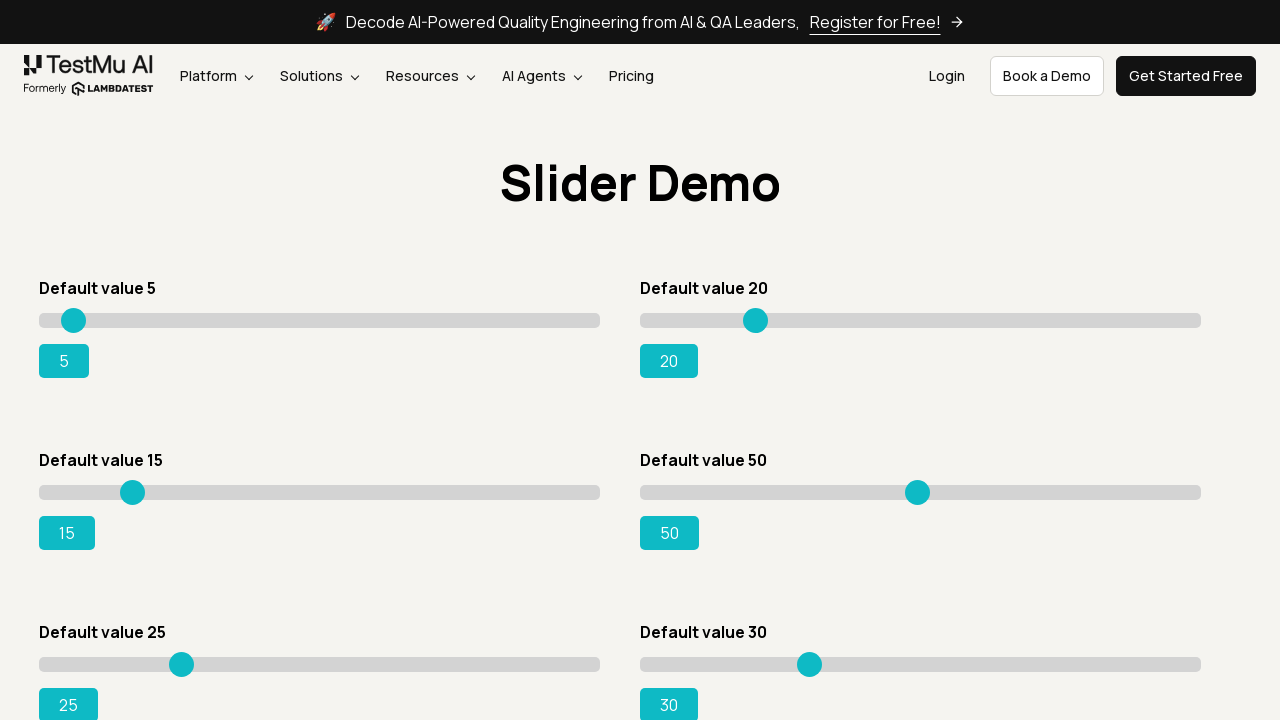

Retrieved current slider value: 15
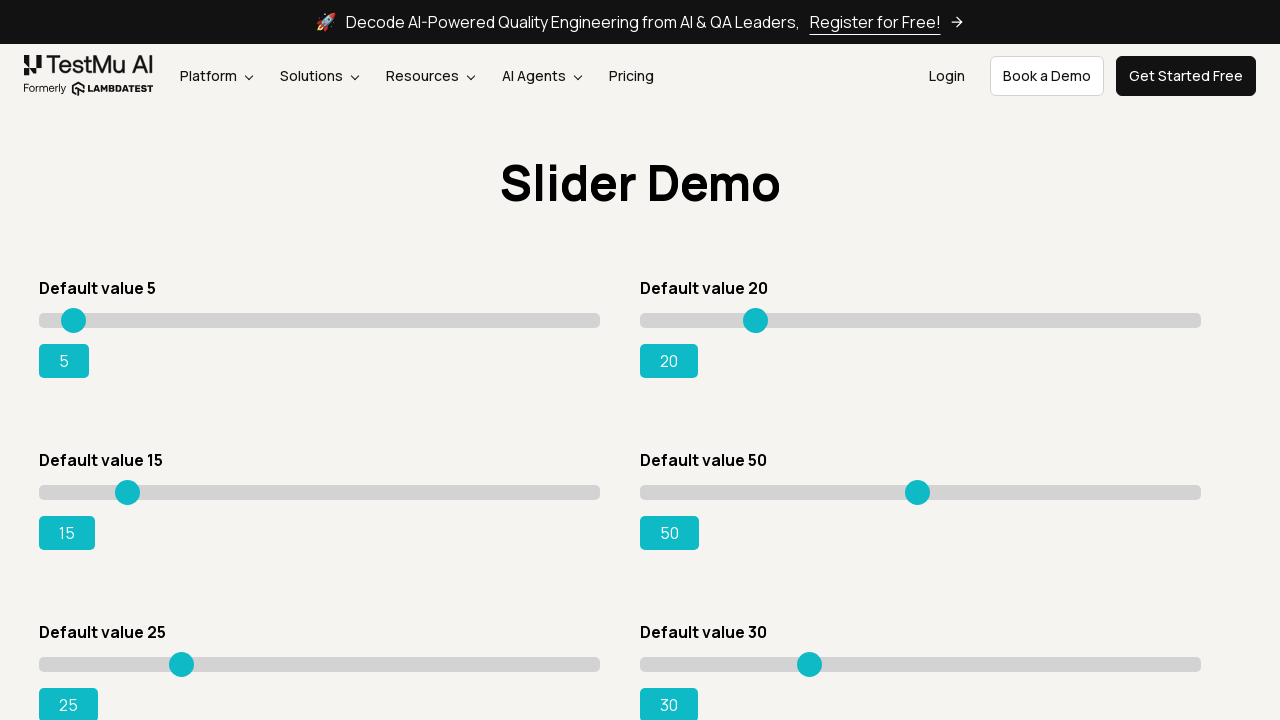

Pressed ArrowRight to move slider on div.sp__range input[value='15']
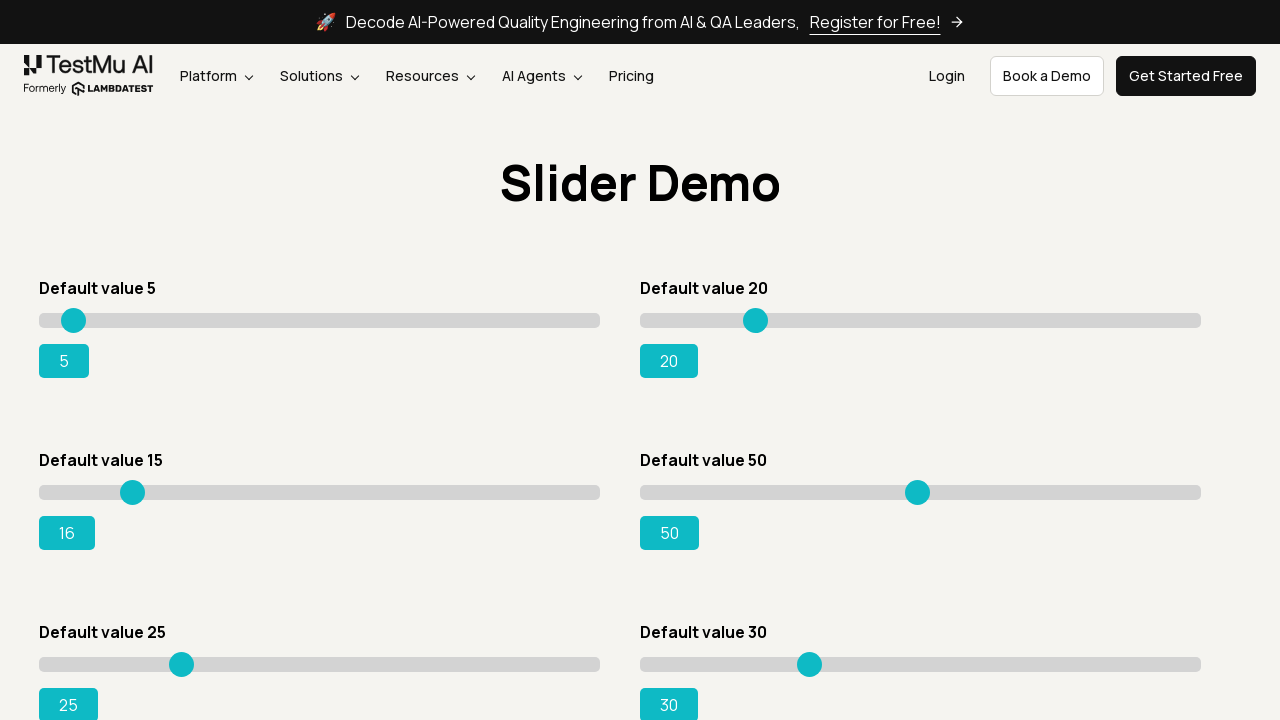

Retrieved current slider value: 16
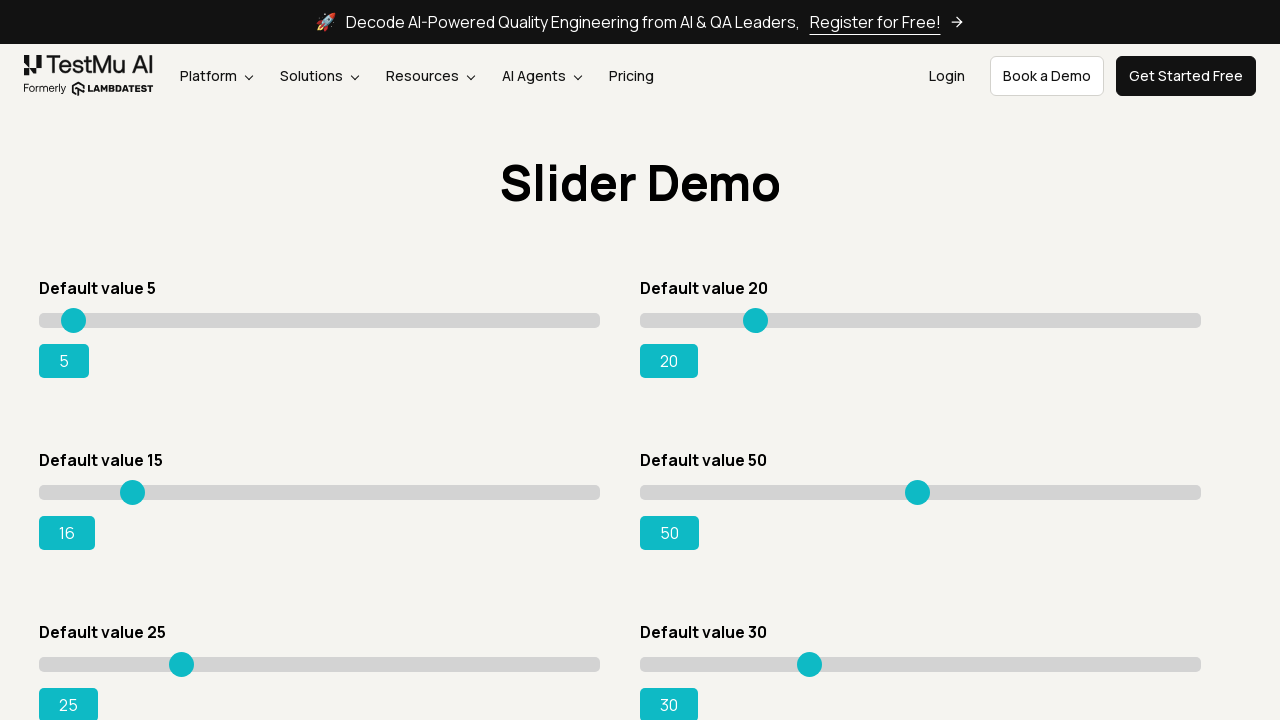

Pressed ArrowRight to move slider on div.sp__range input[value='15']
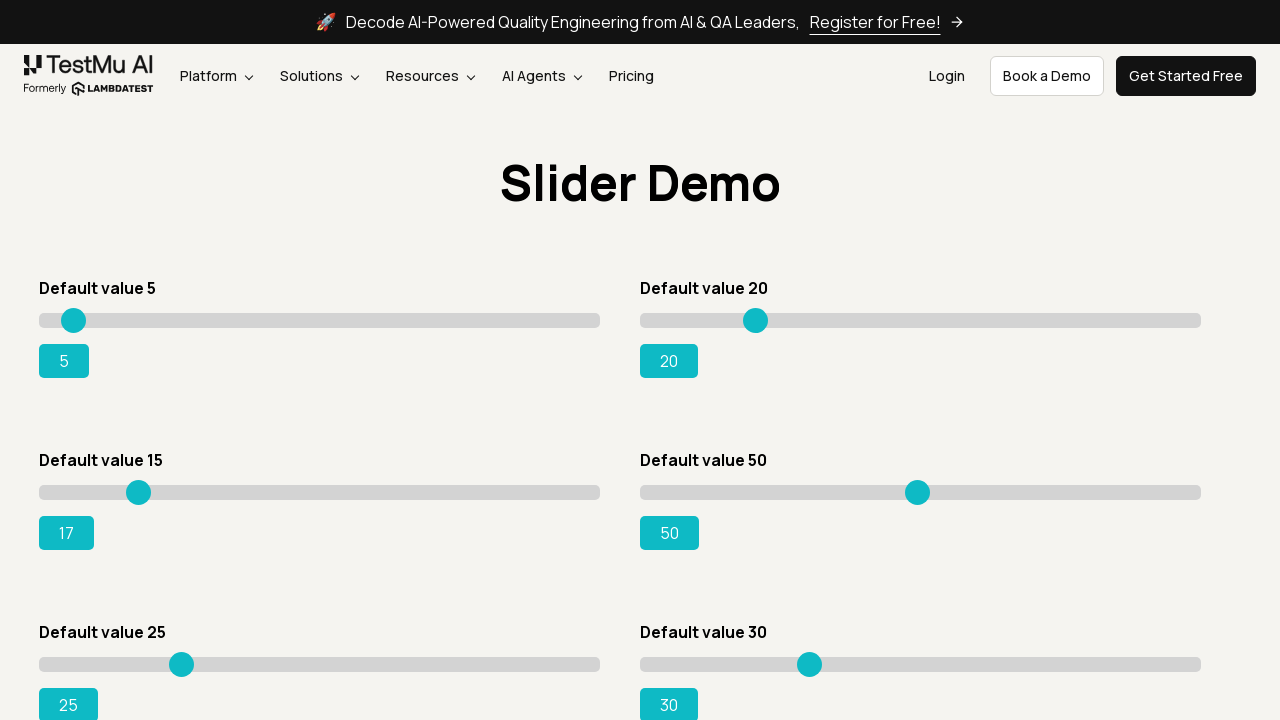

Retrieved current slider value: 17
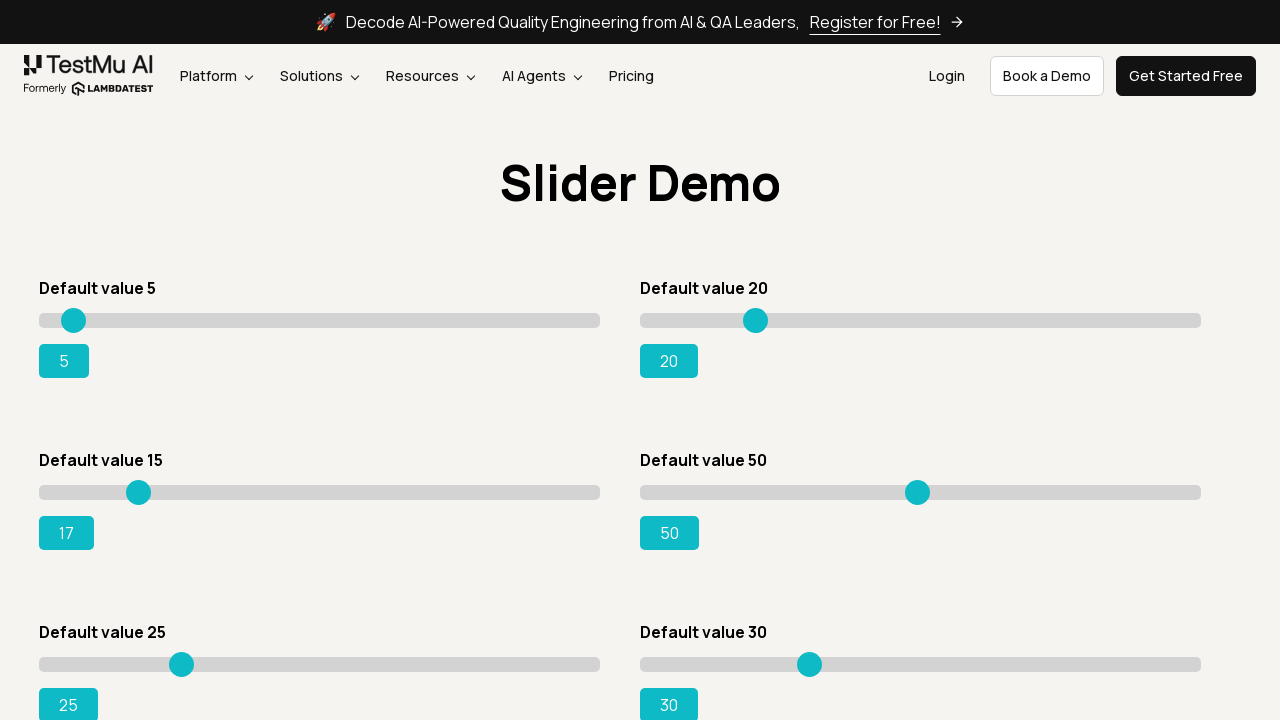

Pressed ArrowRight to move slider on div.sp__range input[value='15']
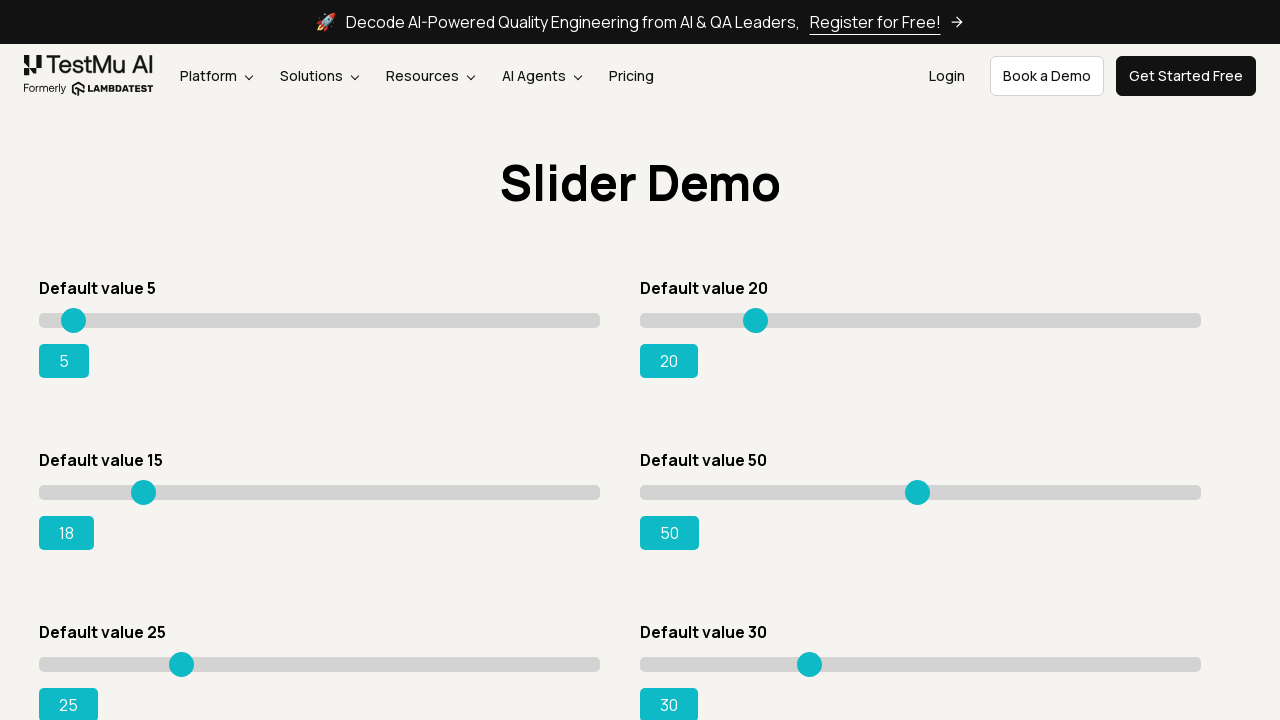

Retrieved current slider value: 18
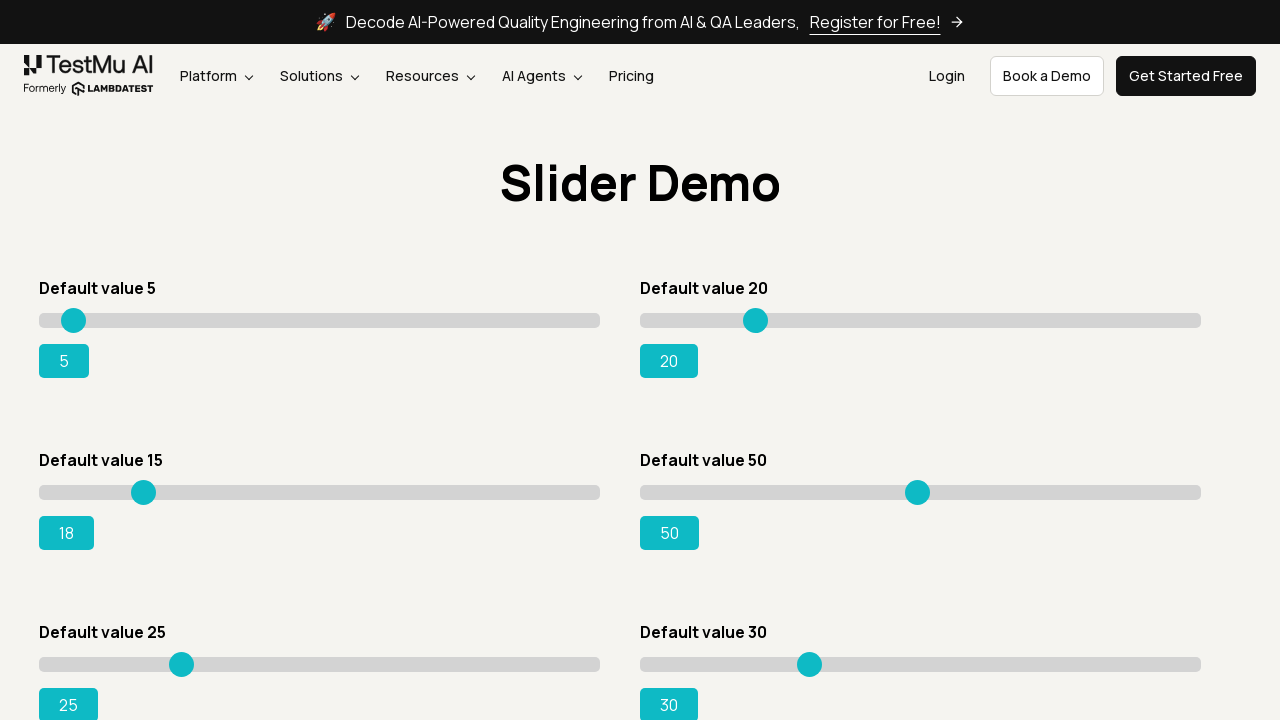

Pressed ArrowRight to move slider on div.sp__range input[value='15']
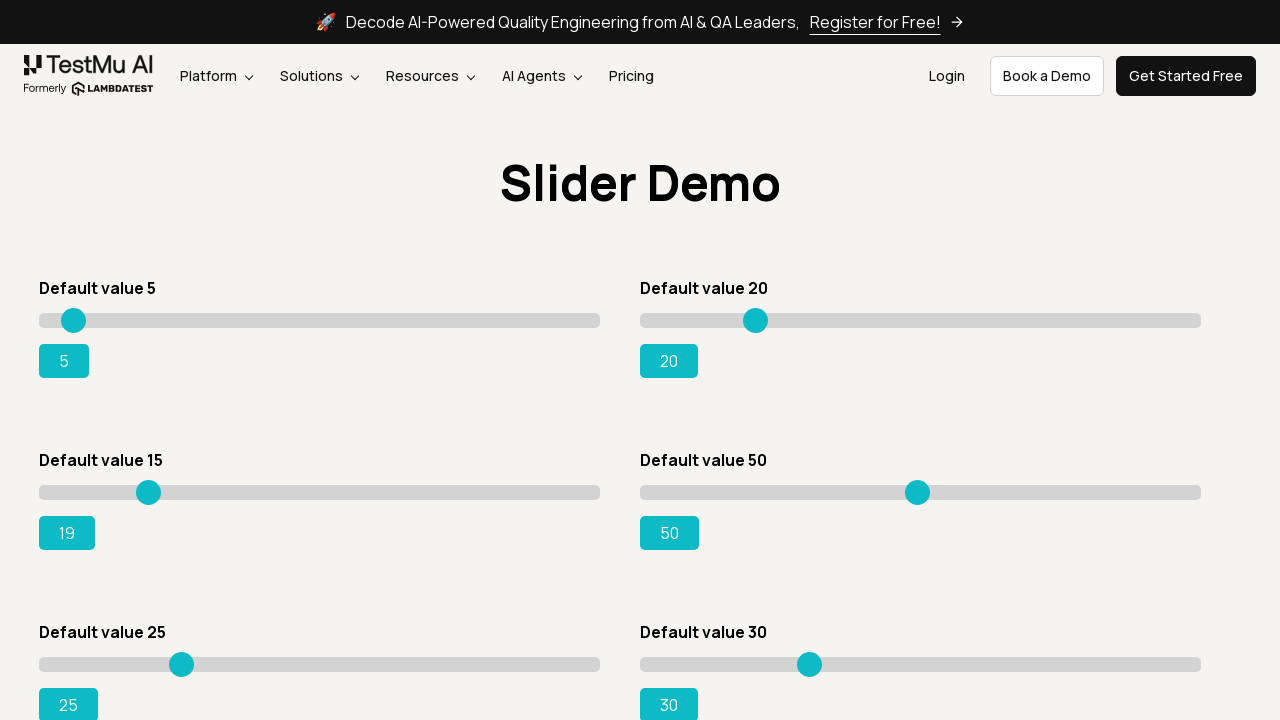

Retrieved current slider value: 19
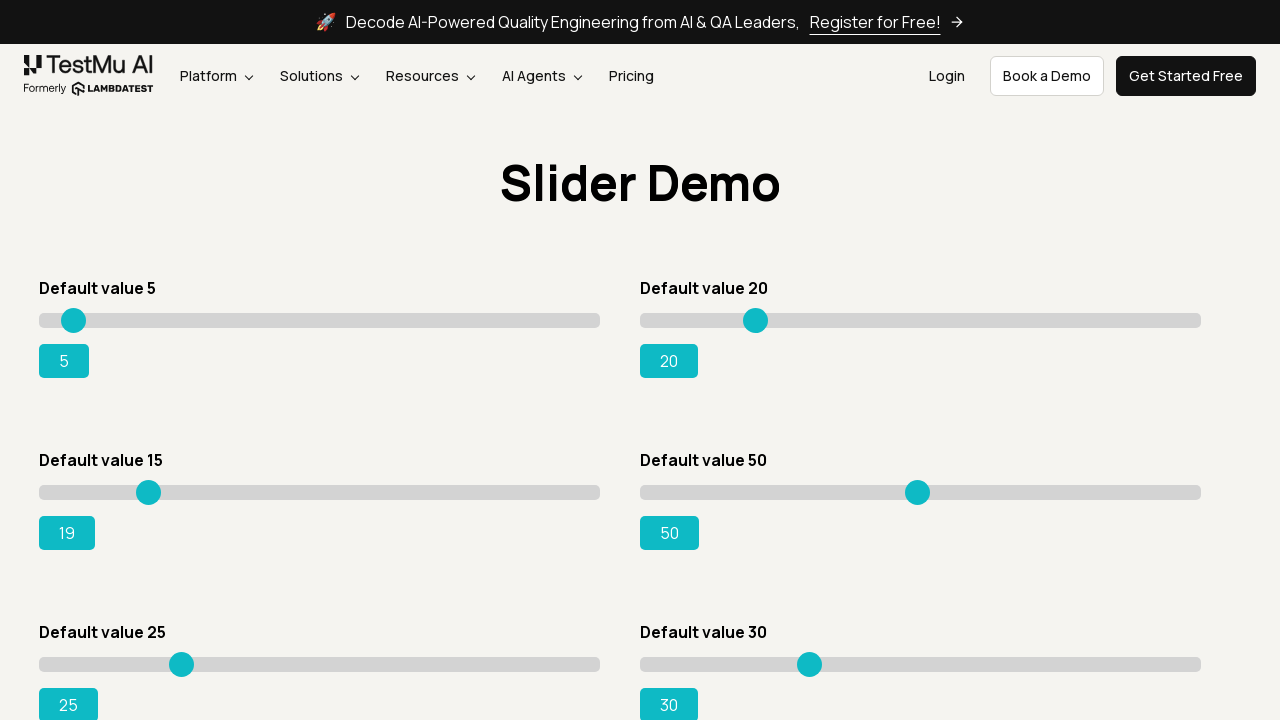

Pressed ArrowRight to move slider on div.sp__range input[value='15']
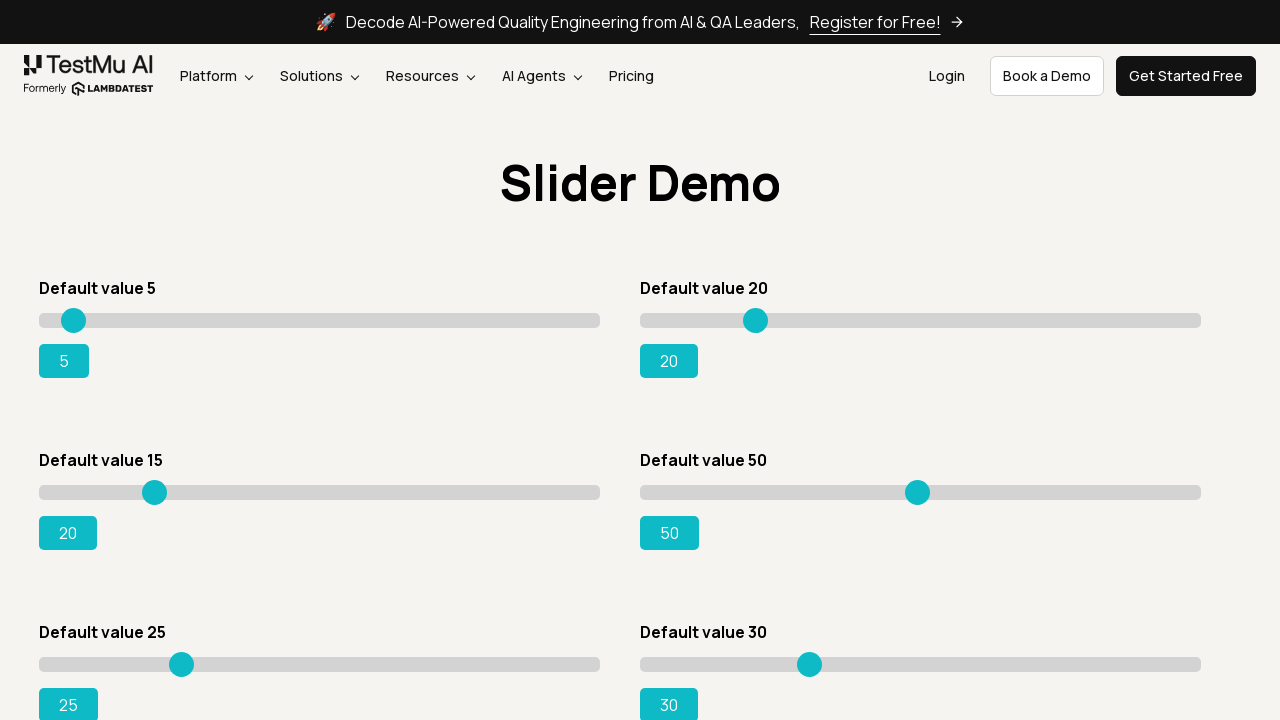

Retrieved current slider value: 20
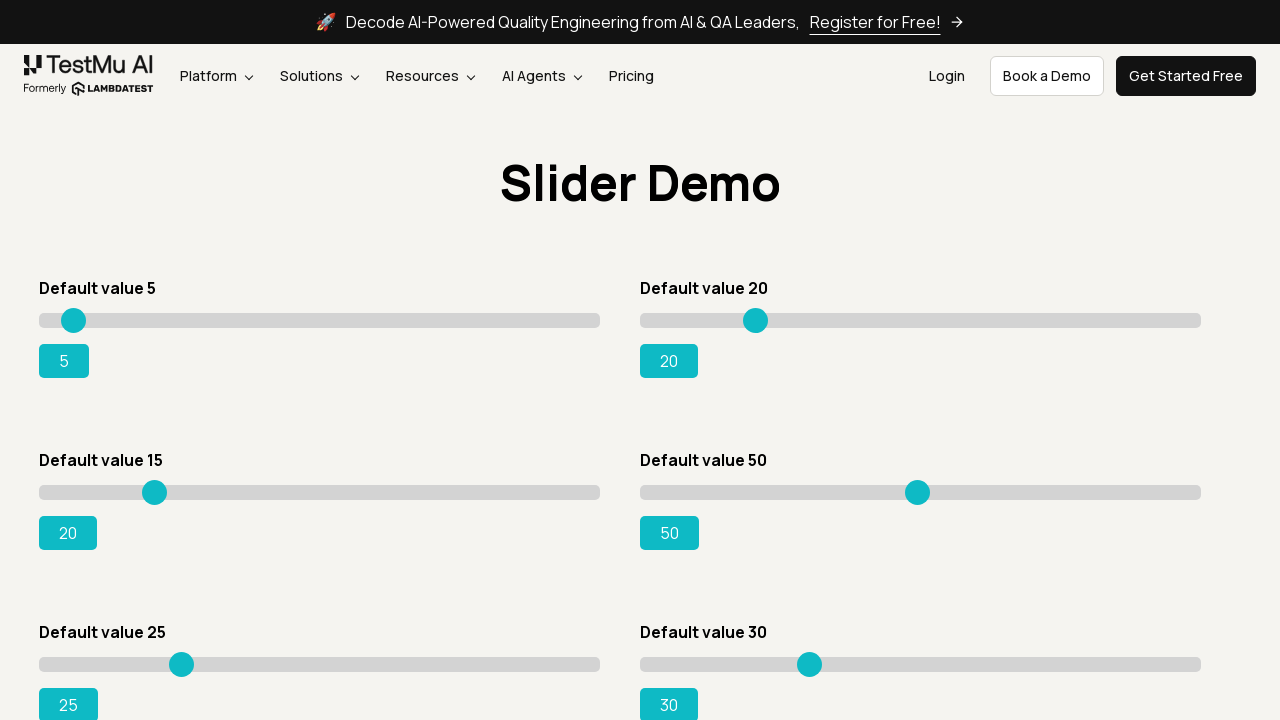

Pressed ArrowRight to move slider on div.sp__range input[value='15']
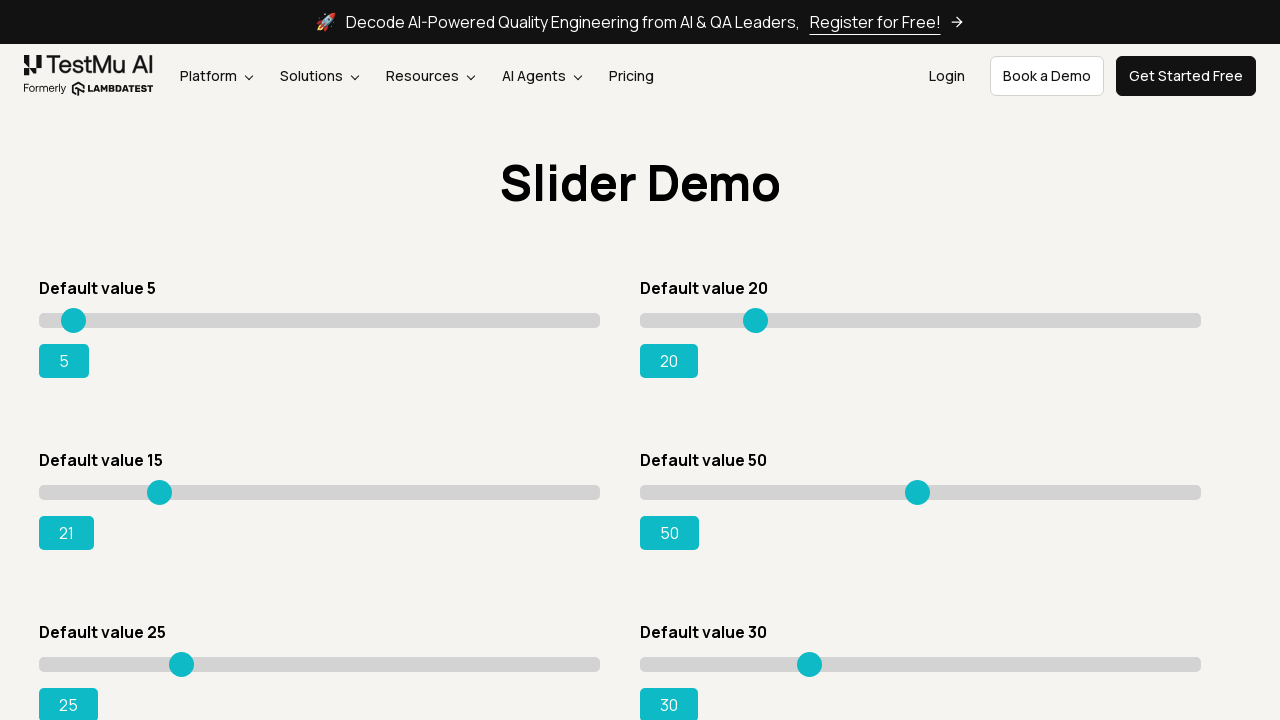

Retrieved current slider value: 21
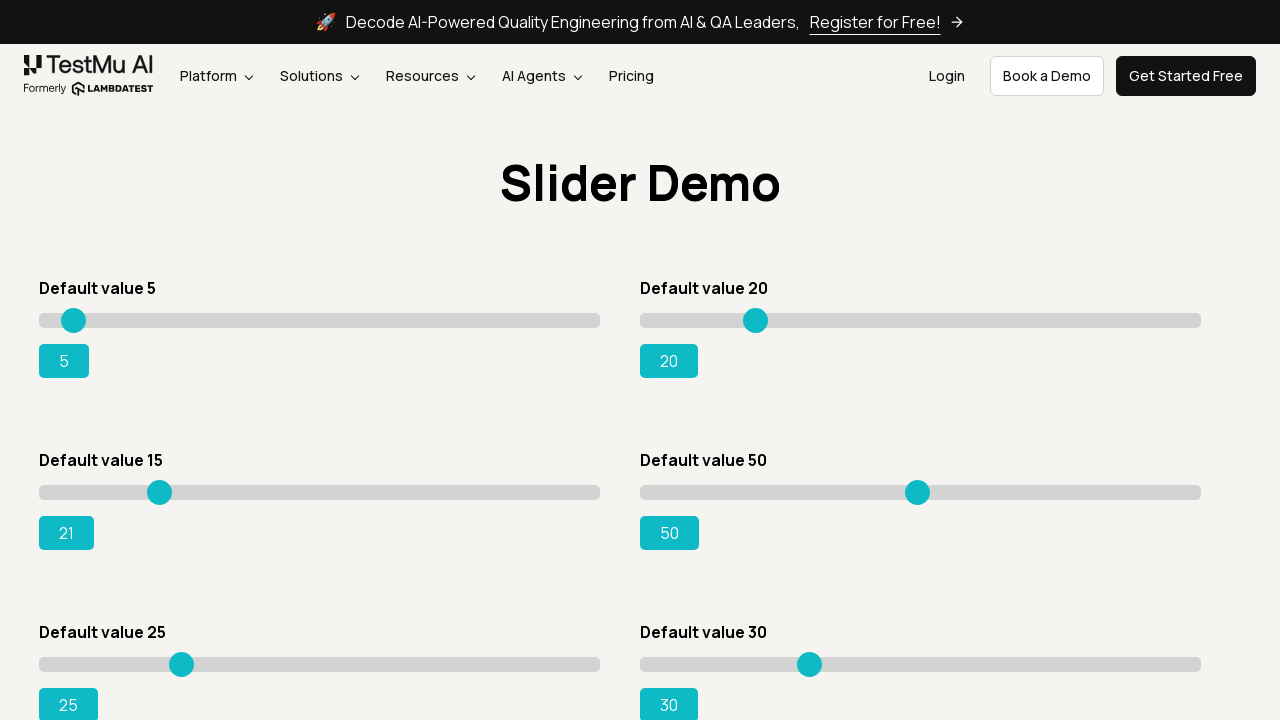

Pressed ArrowRight to move slider on div.sp__range input[value='15']
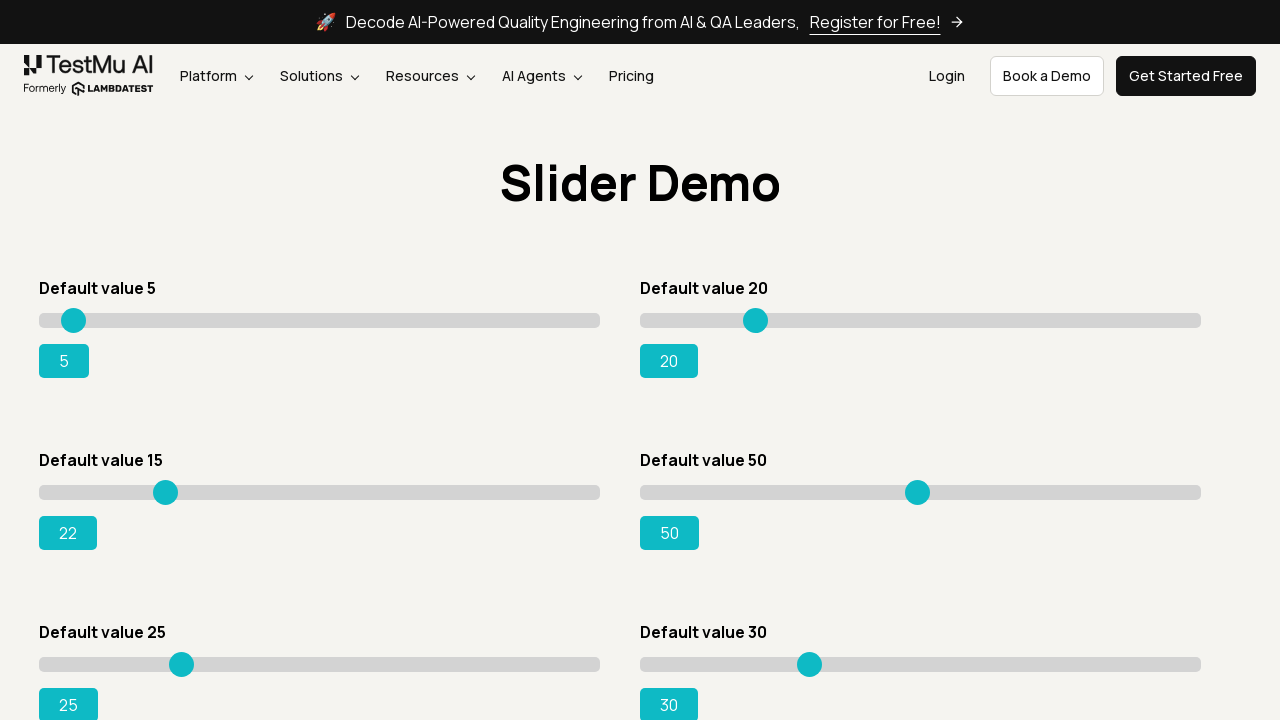

Retrieved current slider value: 22
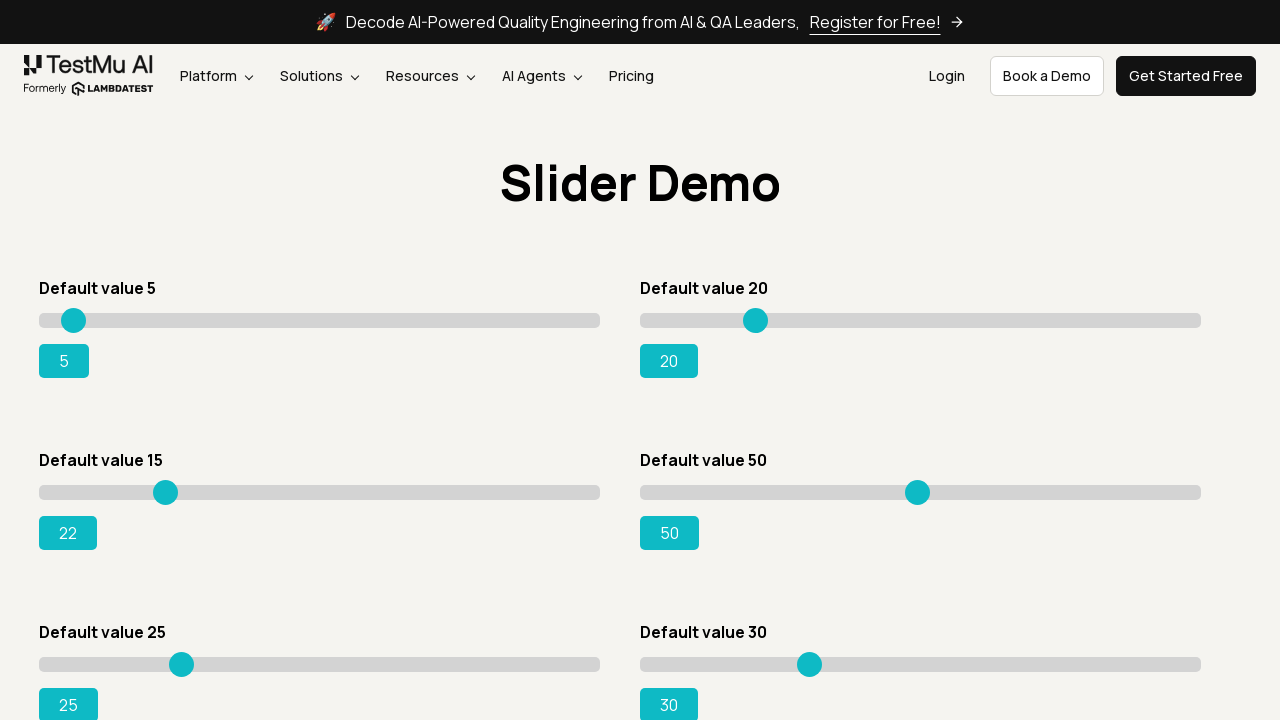

Pressed ArrowRight to move slider on div.sp__range input[value='15']
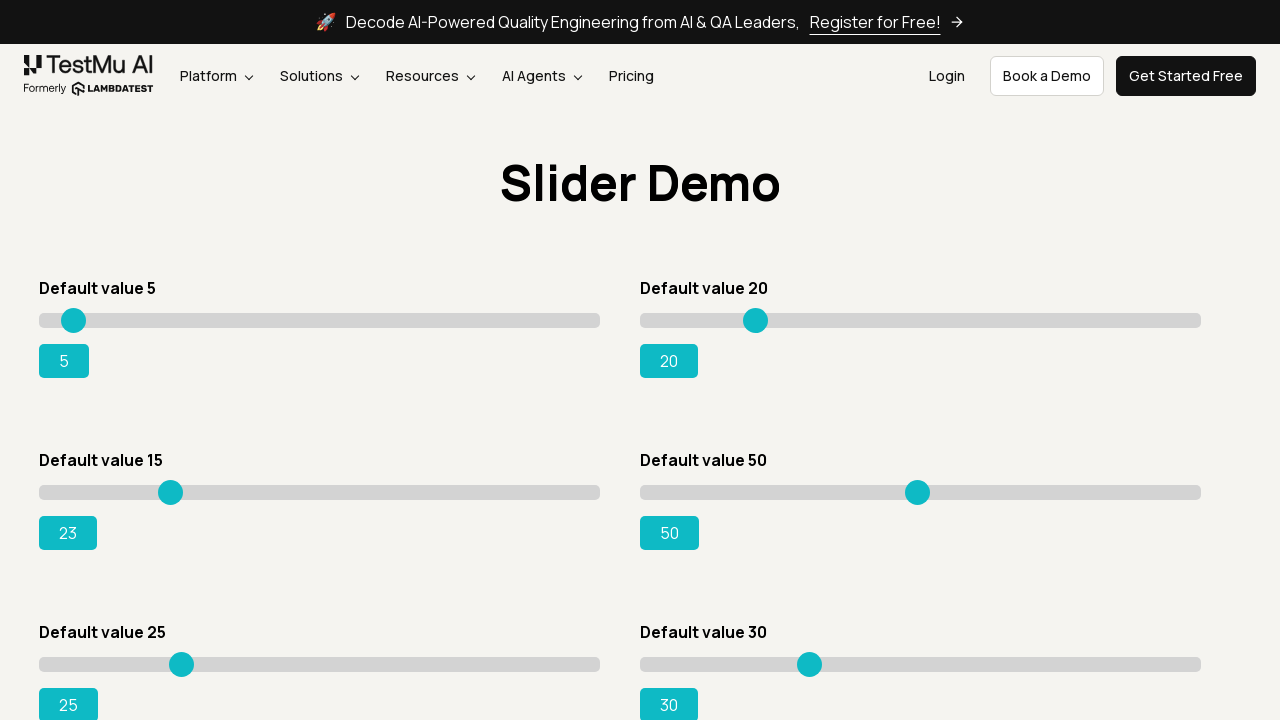

Retrieved current slider value: 23
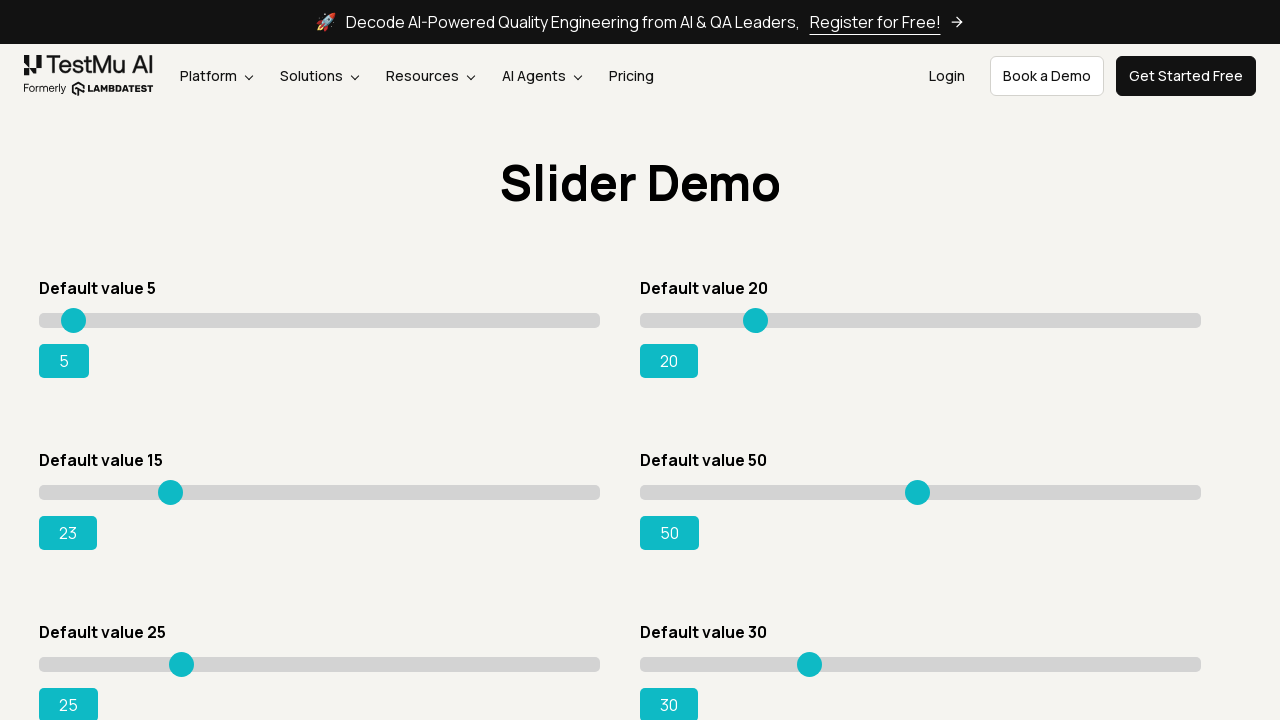

Pressed ArrowRight to move slider on div.sp__range input[value='15']
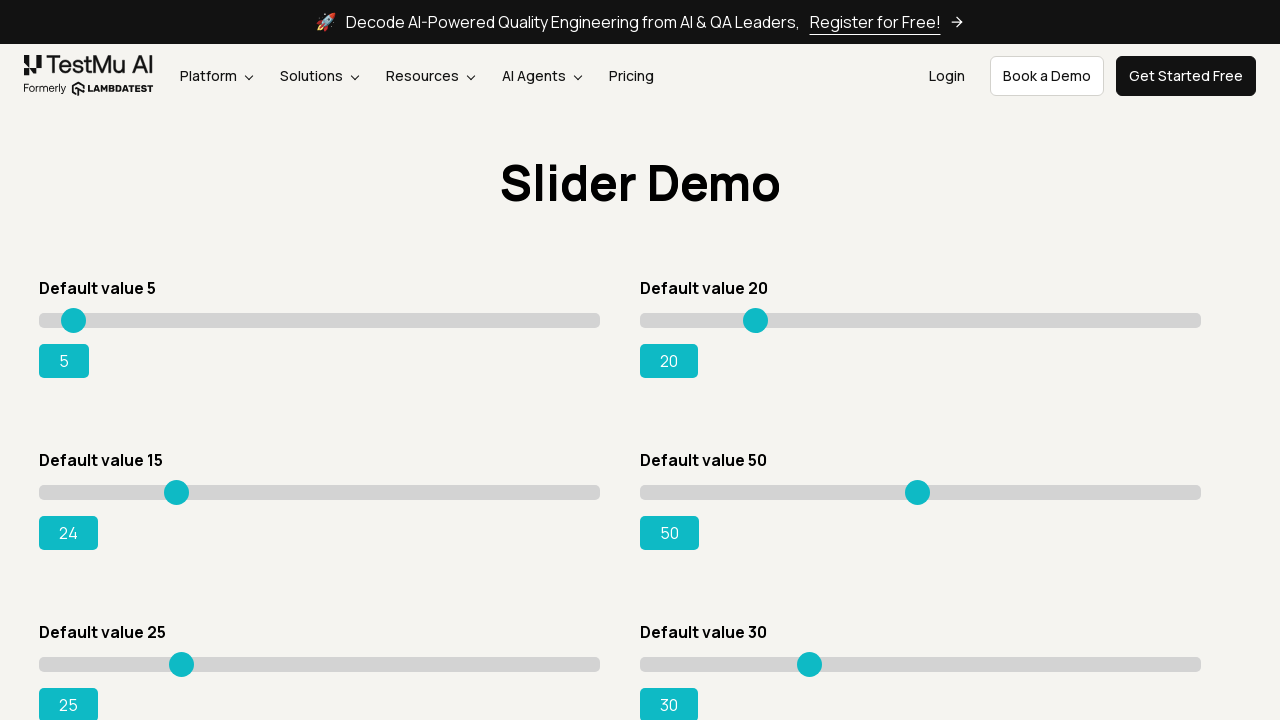

Retrieved current slider value: 24
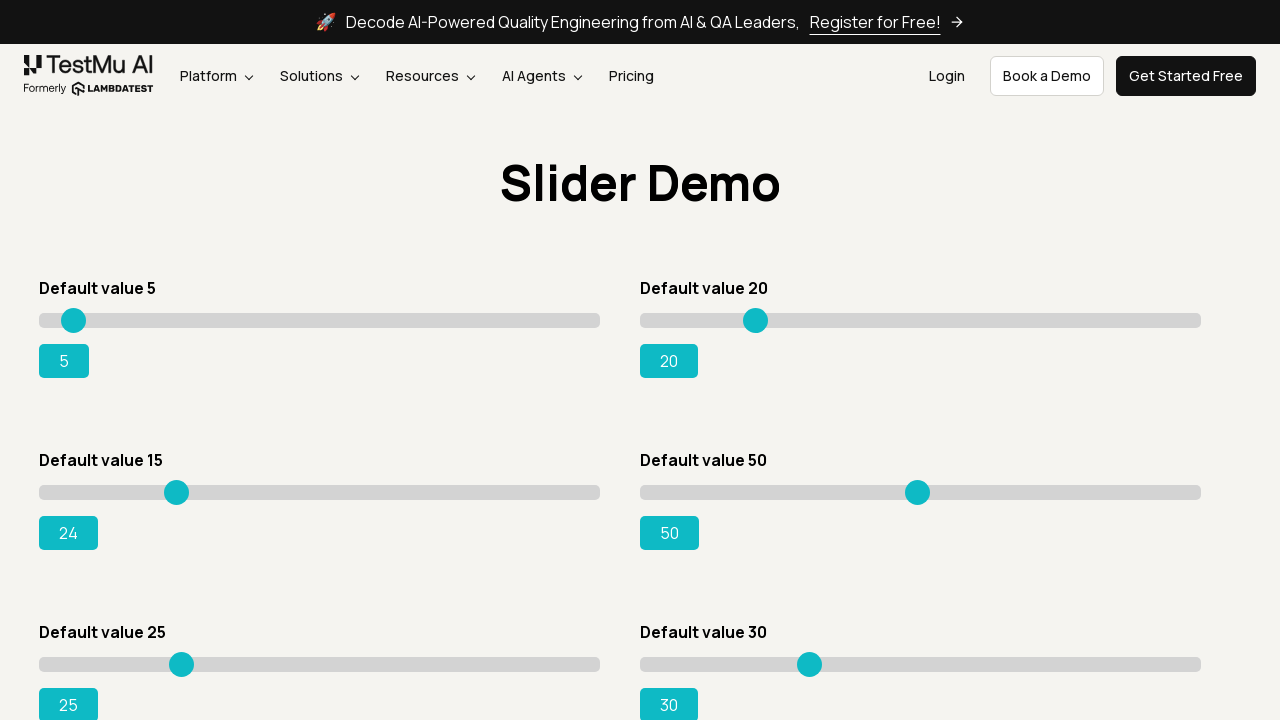

Pressed ArrowRight to move slider on div.sp__range input[value='15']
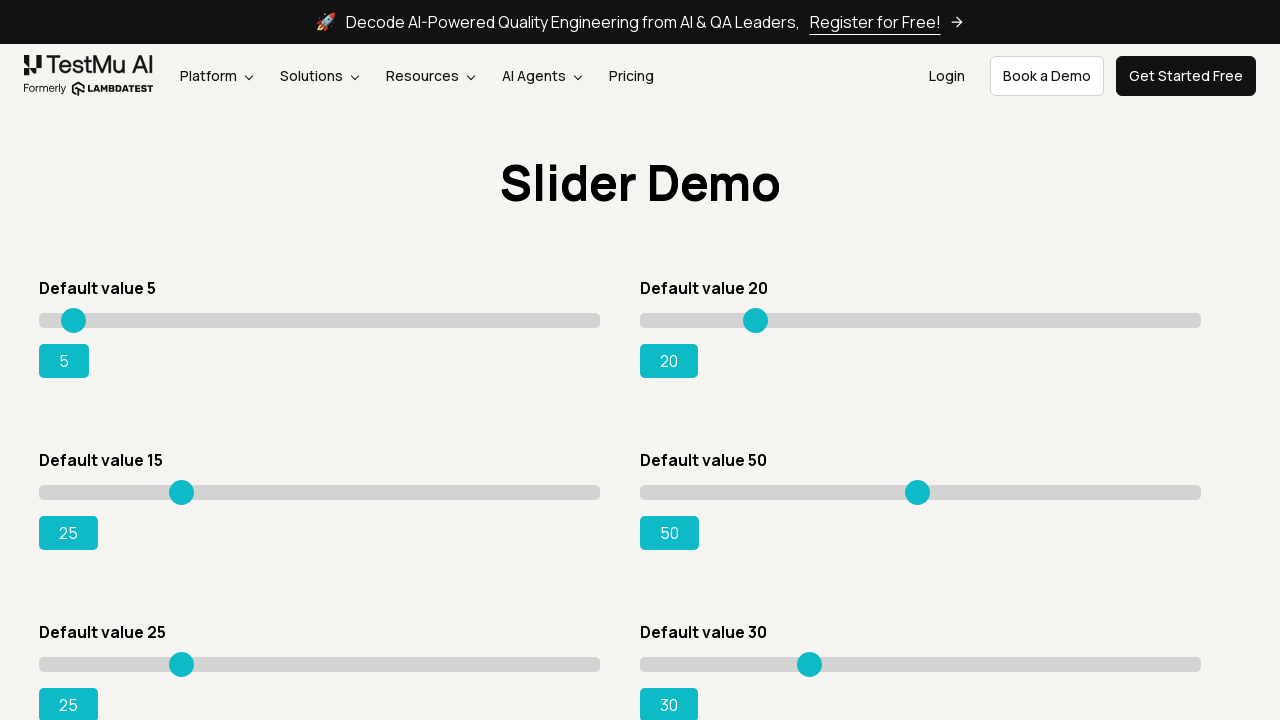

Retrieved current slider value: 25
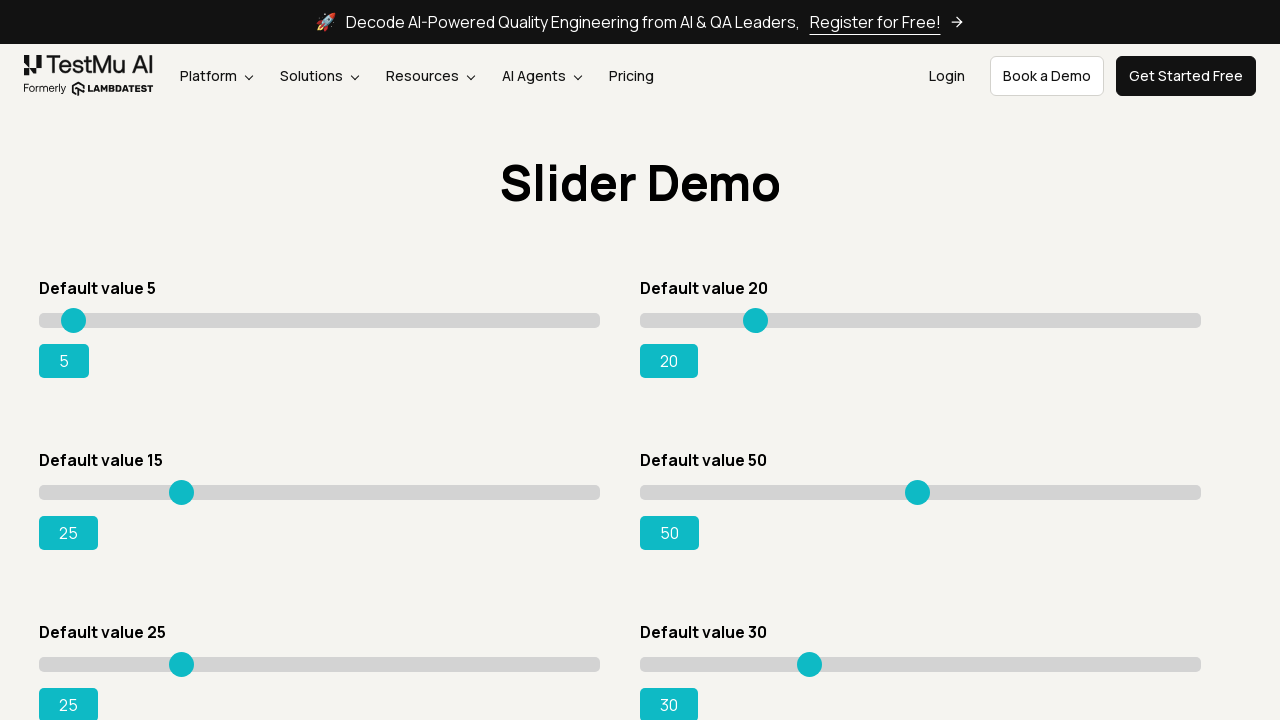

Pressed ArrowRight to move slider on div.sp__range input[value='15']
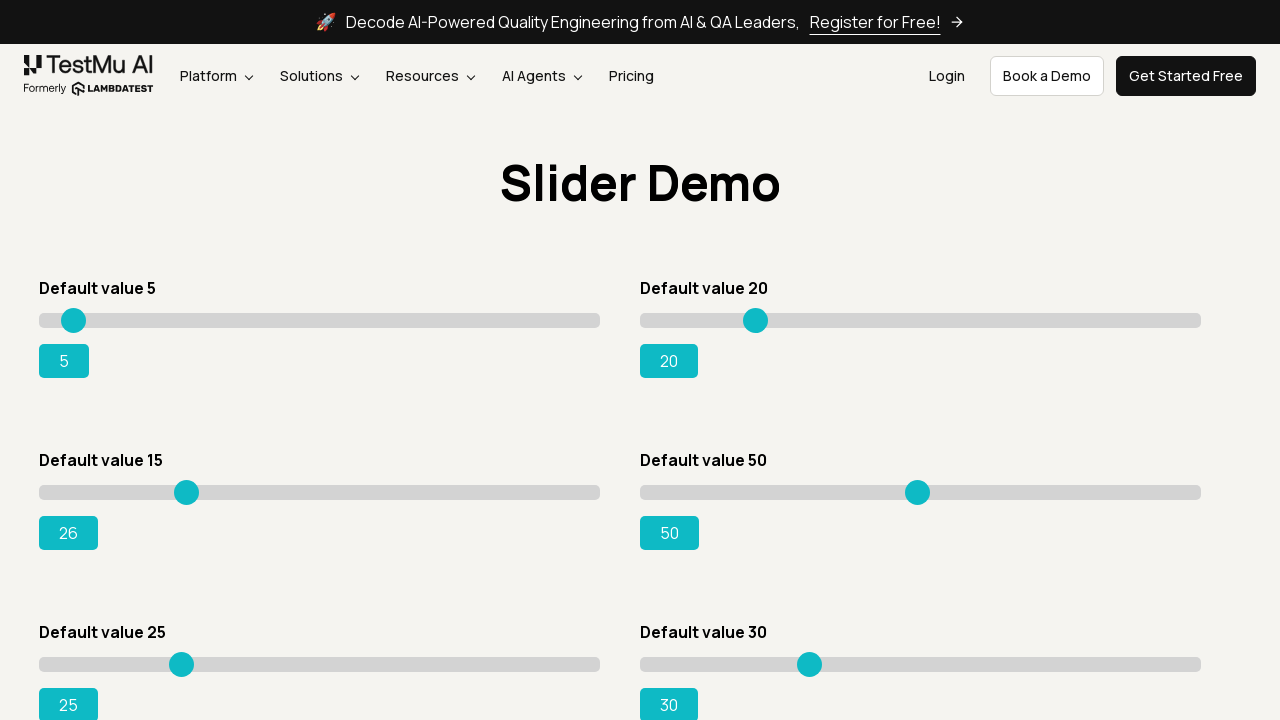

Retrieved current slider value: 26
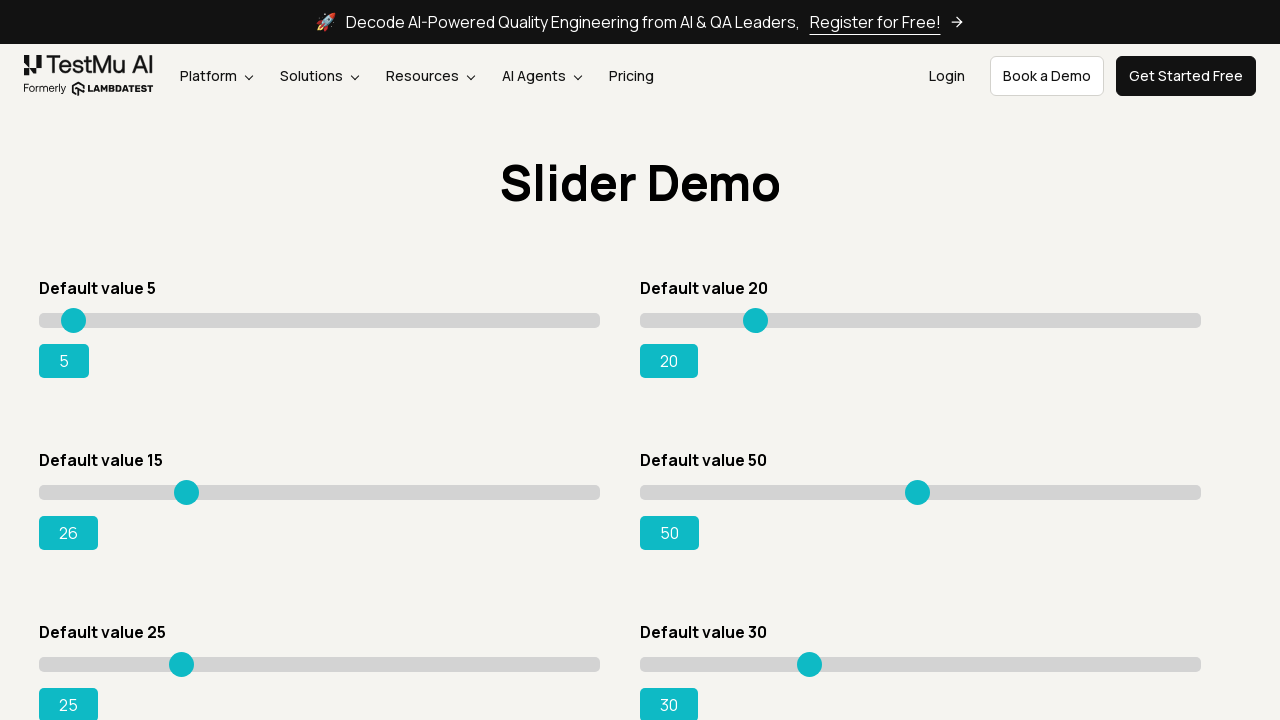

Pressed ArrowRight to move slider on div.sp__range input[value='15']
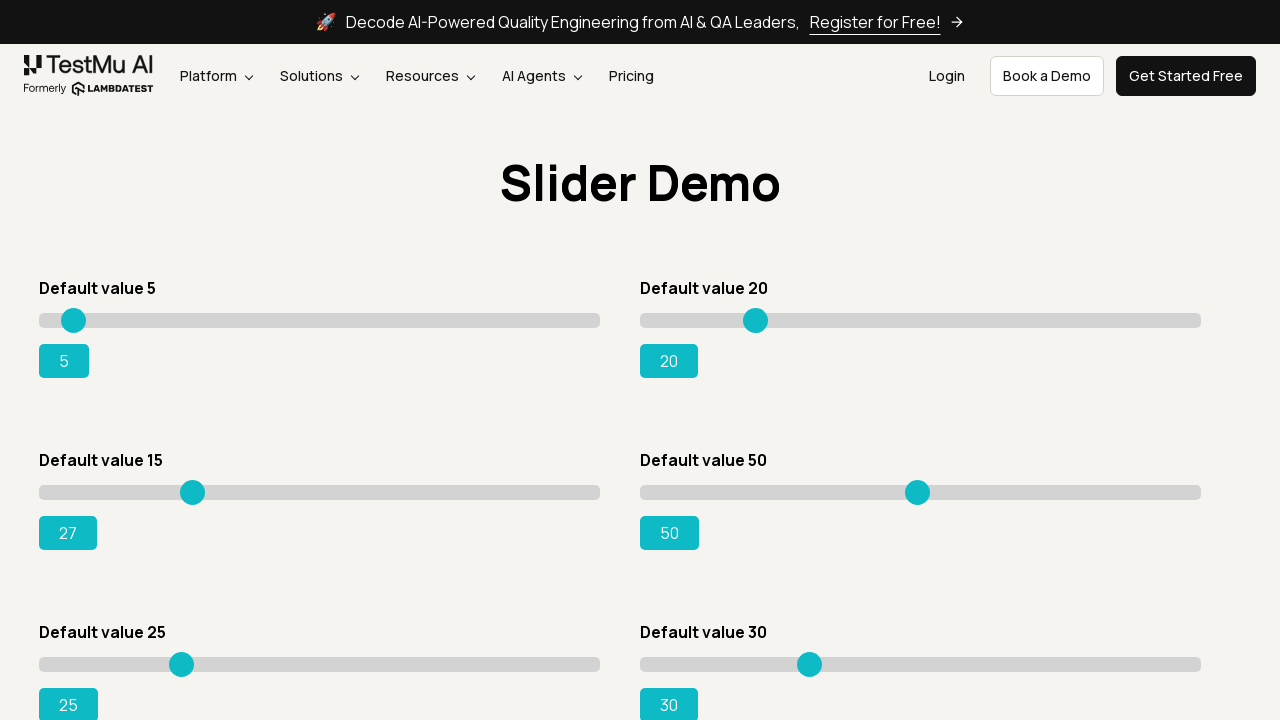

Retrieved current slider value: 27
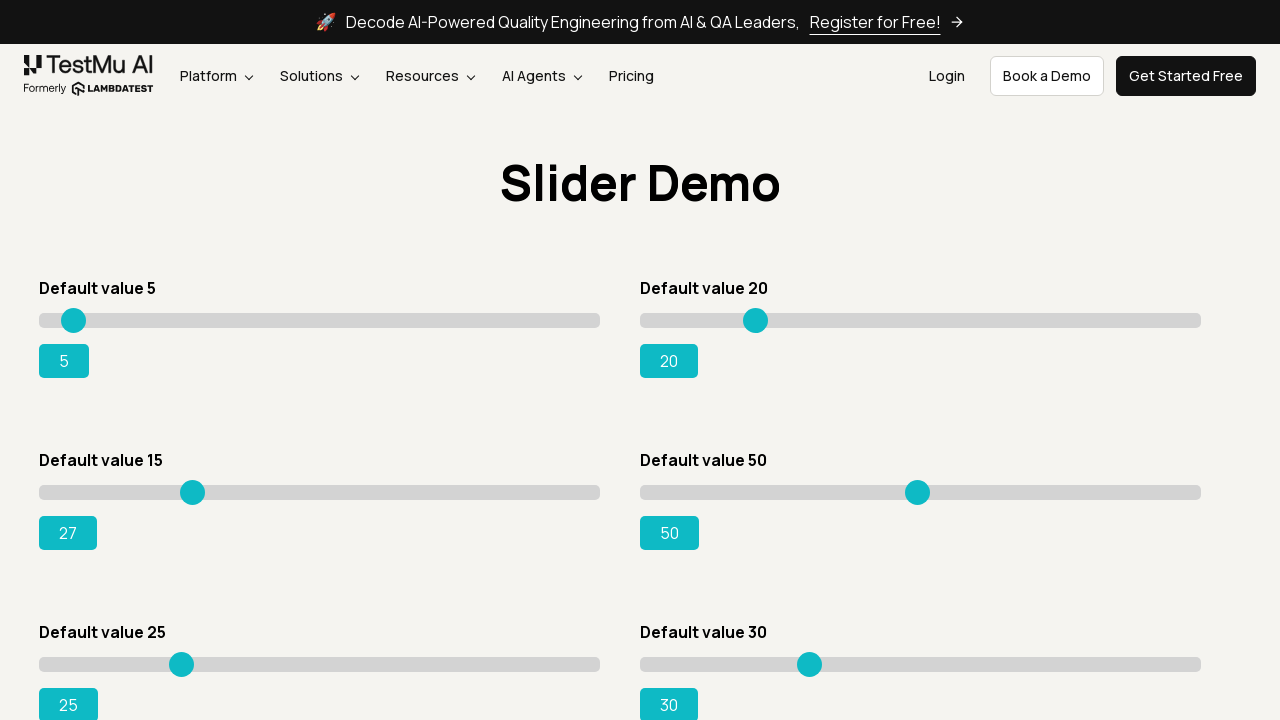

Pressed ArrowRight to move slider on div.sp__range input[value='15']
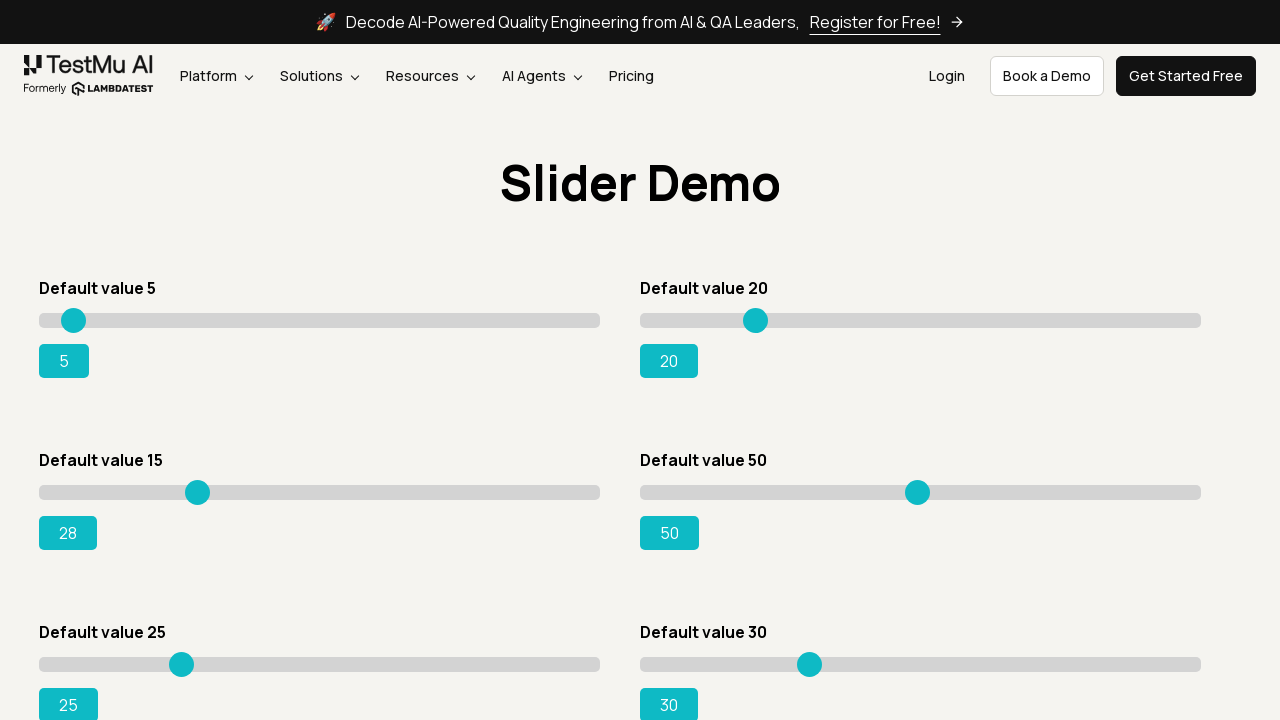

Retrieved current slider value: 28
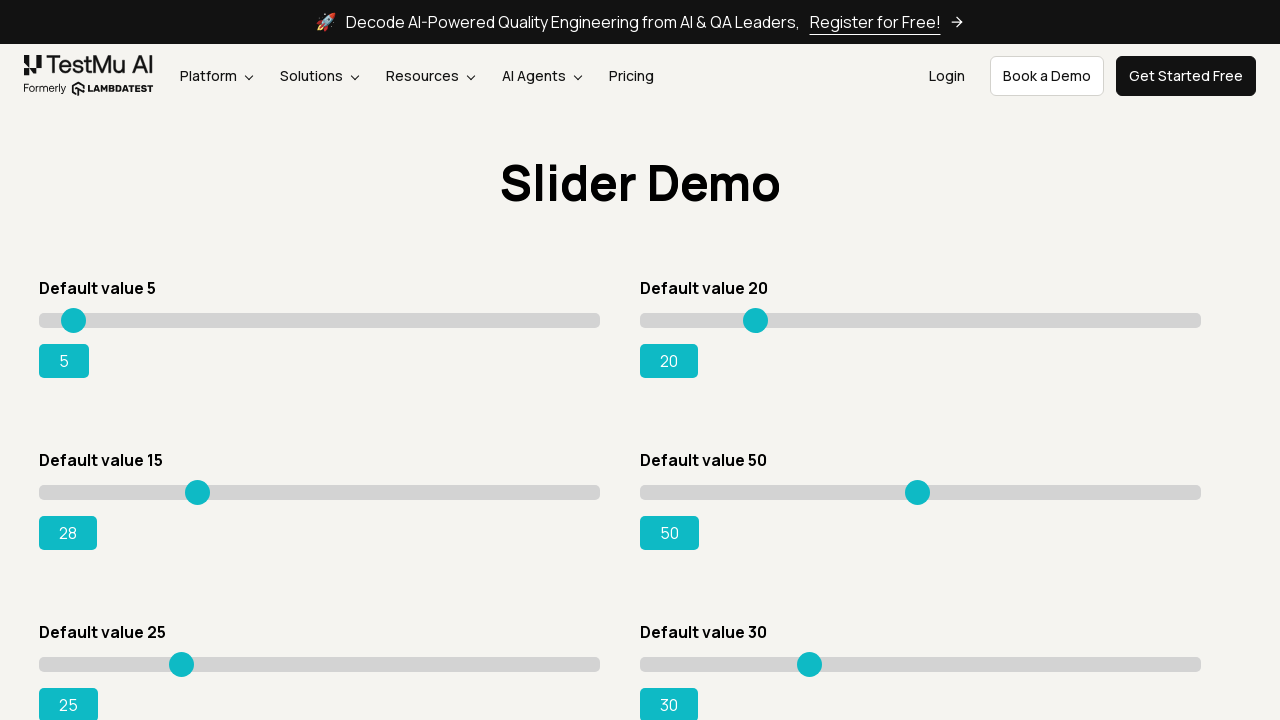

Pressed ArrowRight to move slider on div.sp__range input[value='15']
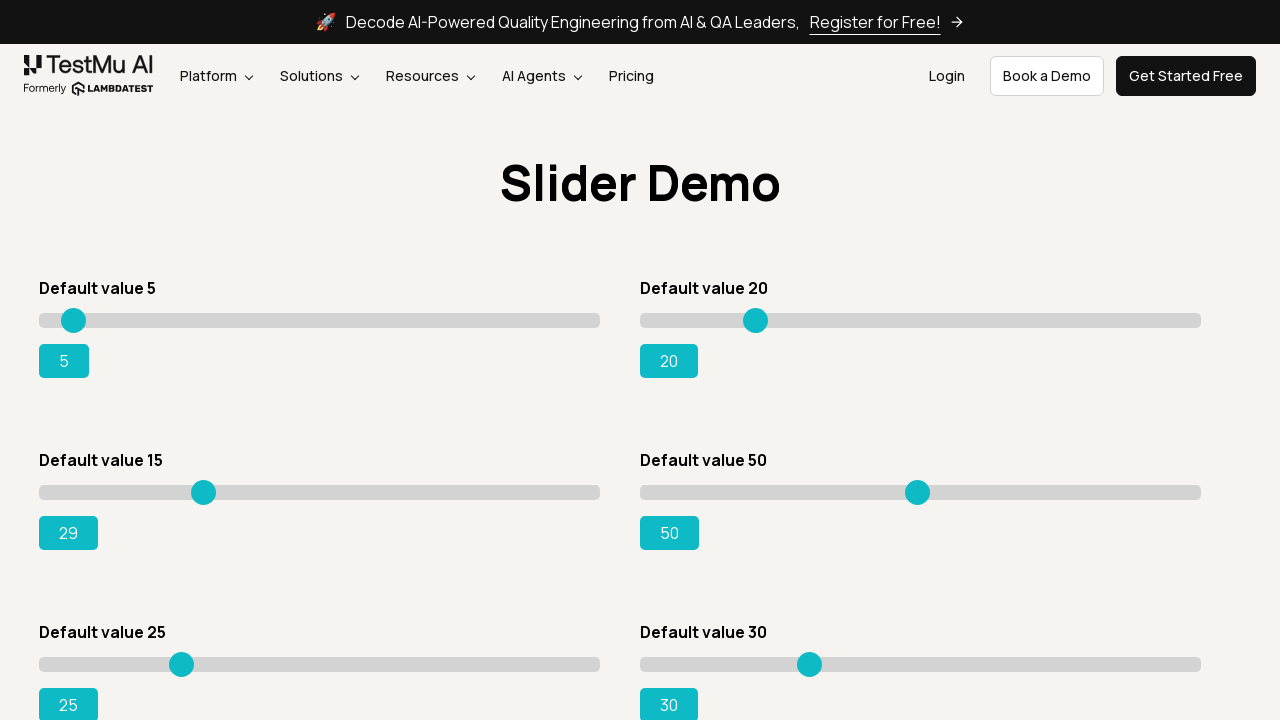

Retrieved current slider value: 29
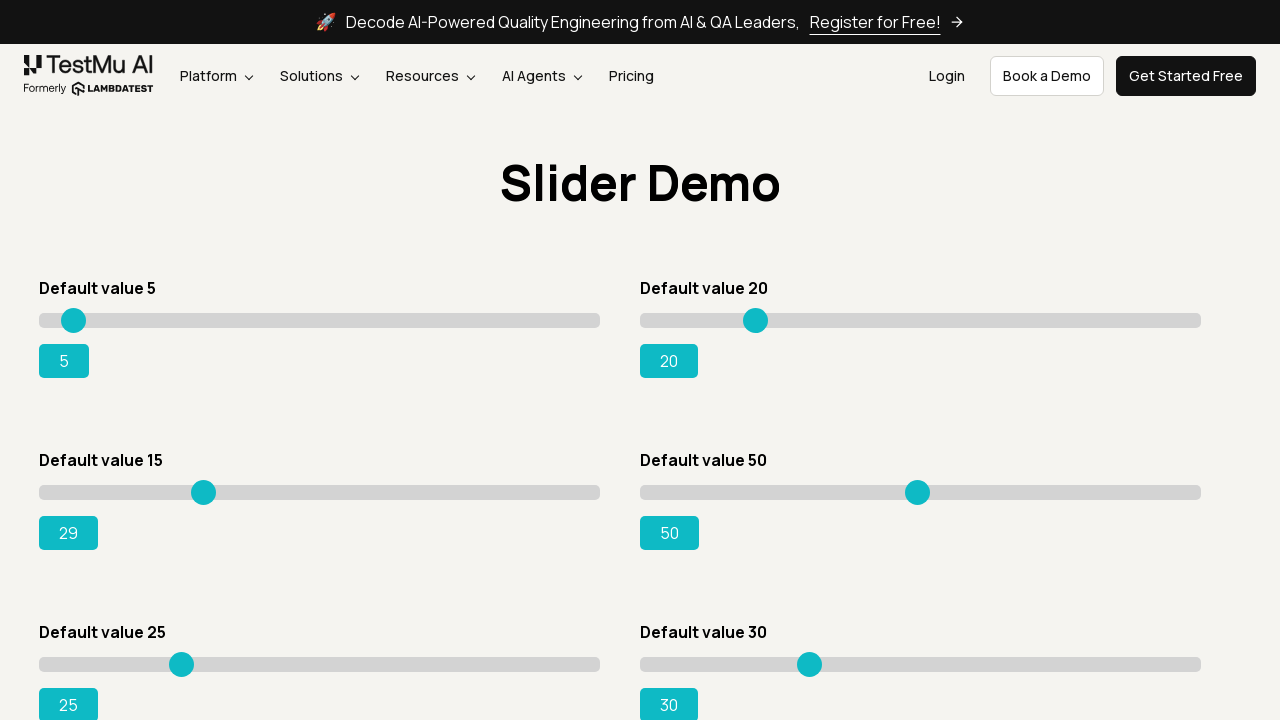

Pressed ArrowRight to move slider on div.sp__range input[value='15']
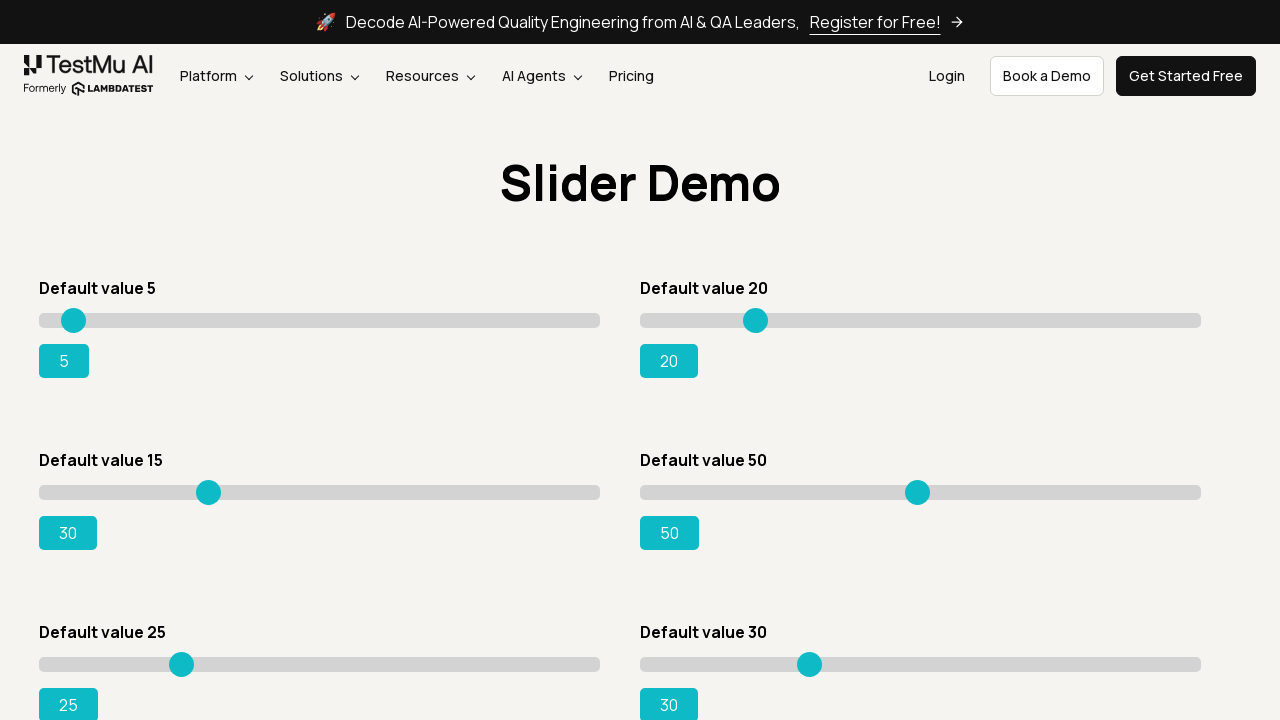

Retrieved current slider value: 30
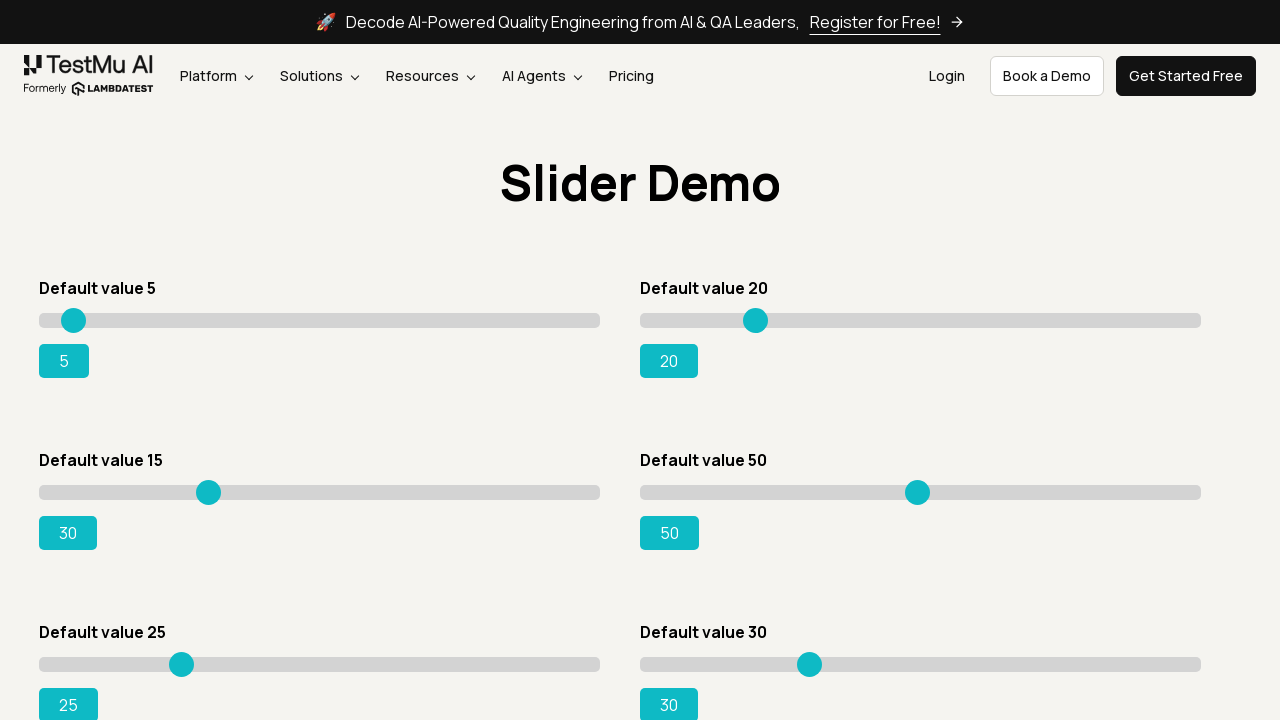

Pressed ArrowRight to move slider on div.sp__range input[value='15']
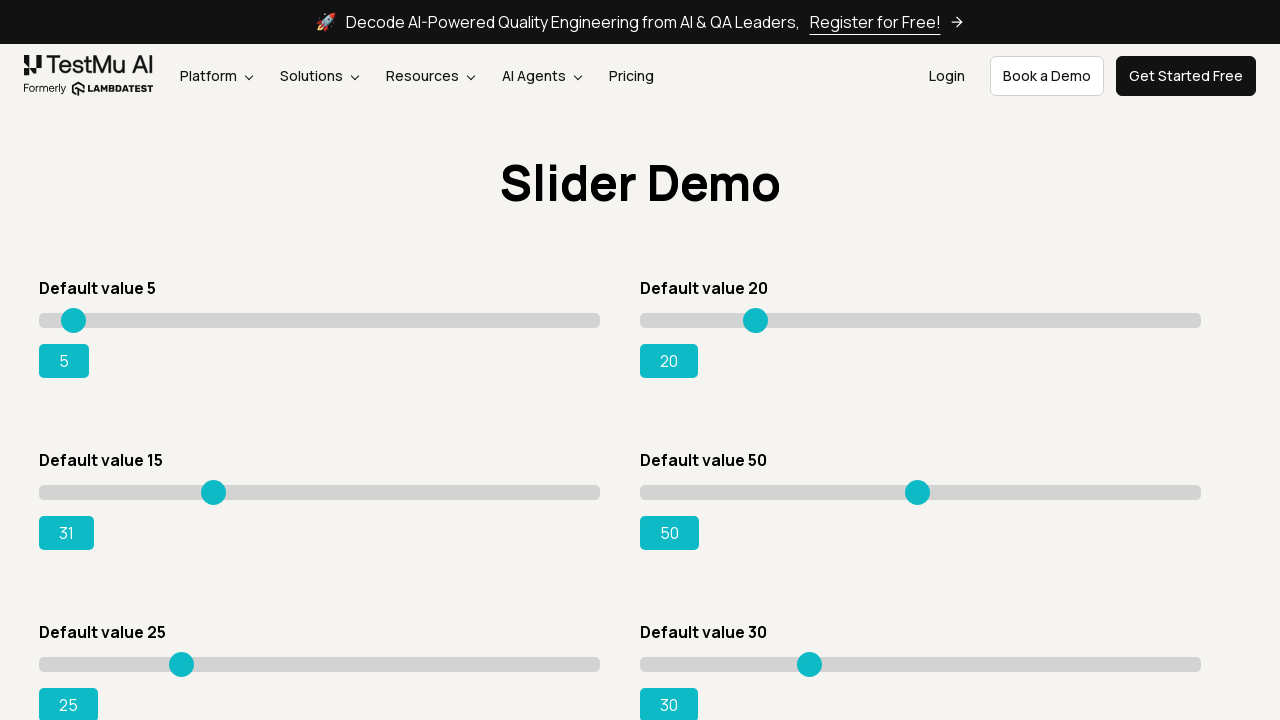

Retrieved current slider value: 31
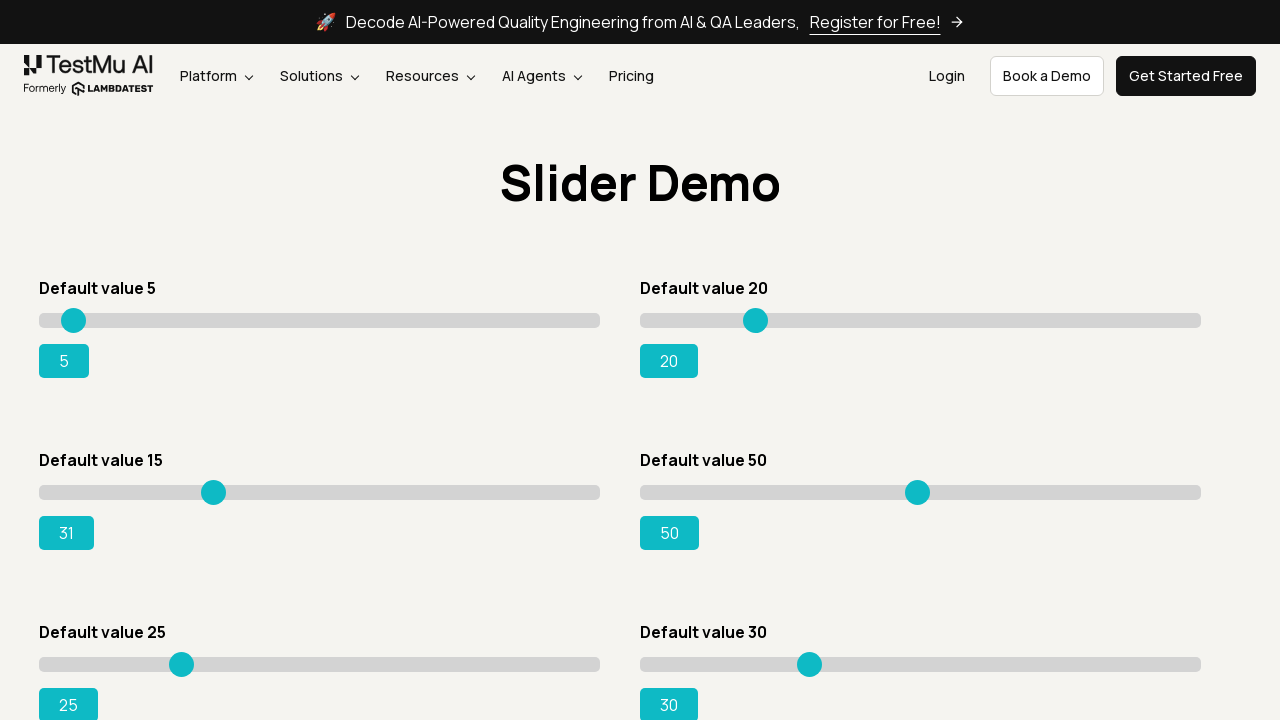

Pressed ArrowRight to move slider on div.sp__range input[value='15']
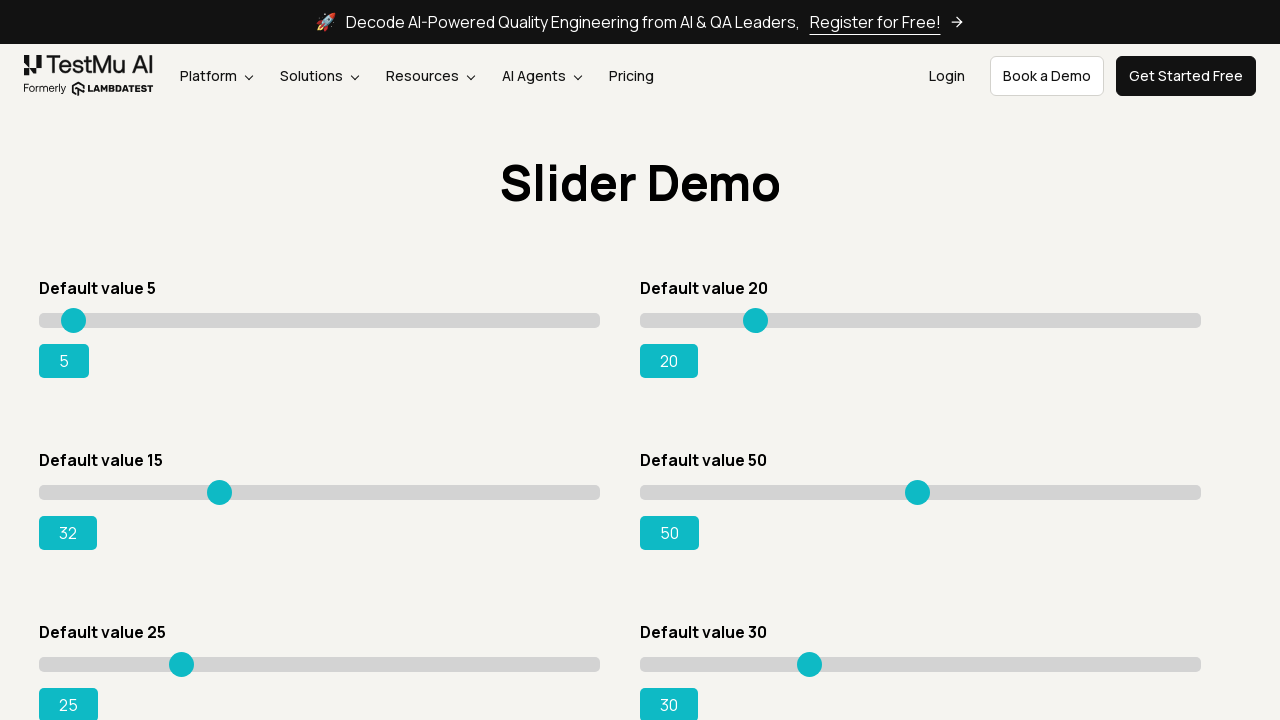

Retrieved current slider value: 32
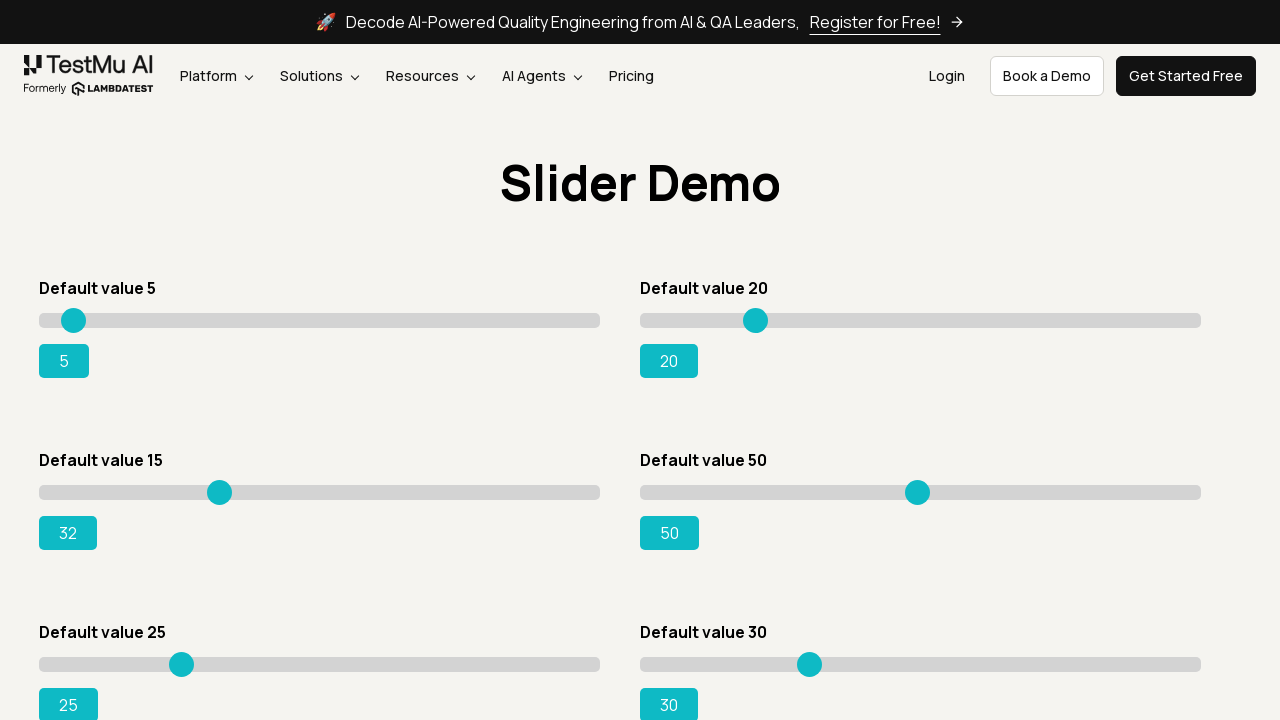

Pressed ArrowRight to move slider on div.sp__range input[value='15']
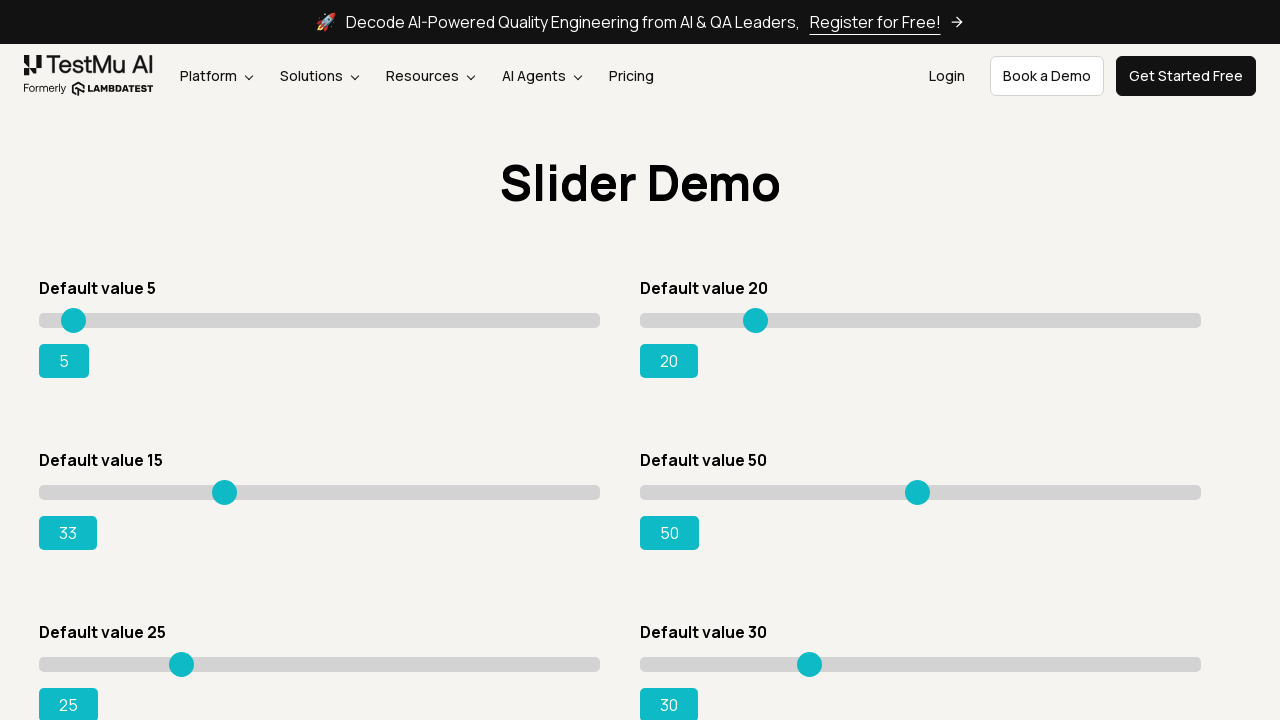

Retrieved current slider value: 33
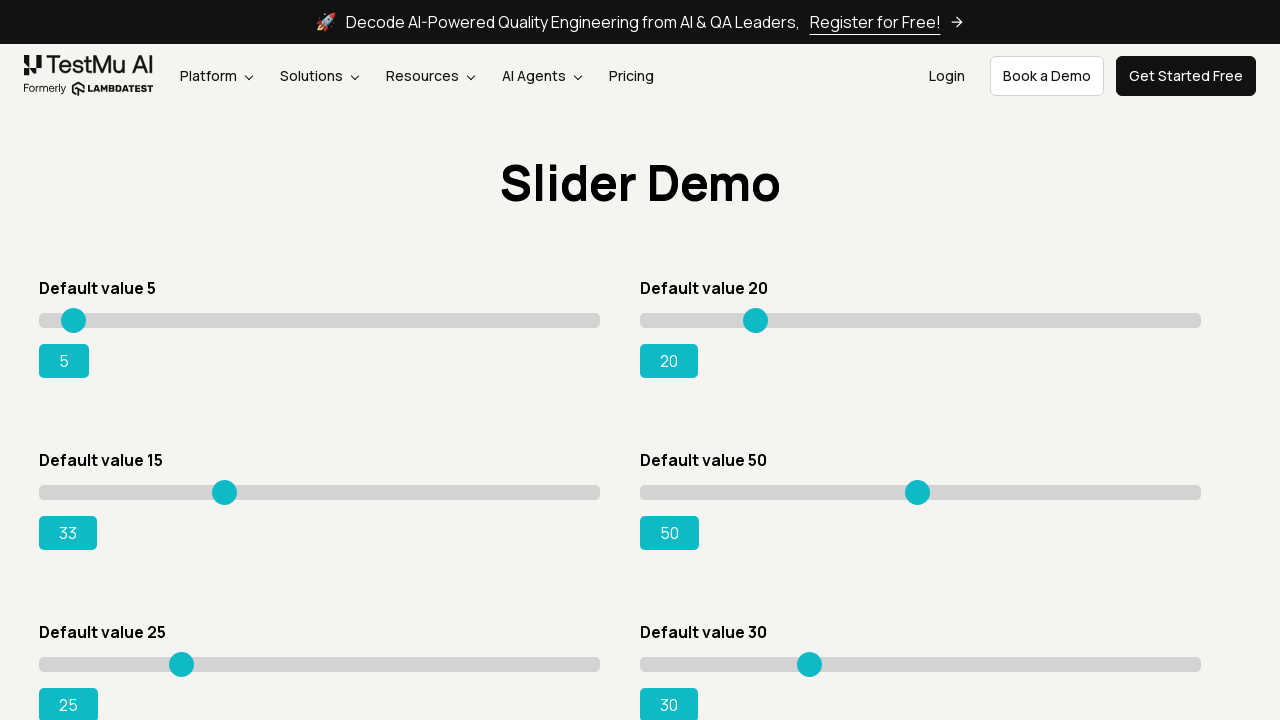

Pressed ArrowRight to move slider on div.sp__range input[value='15']
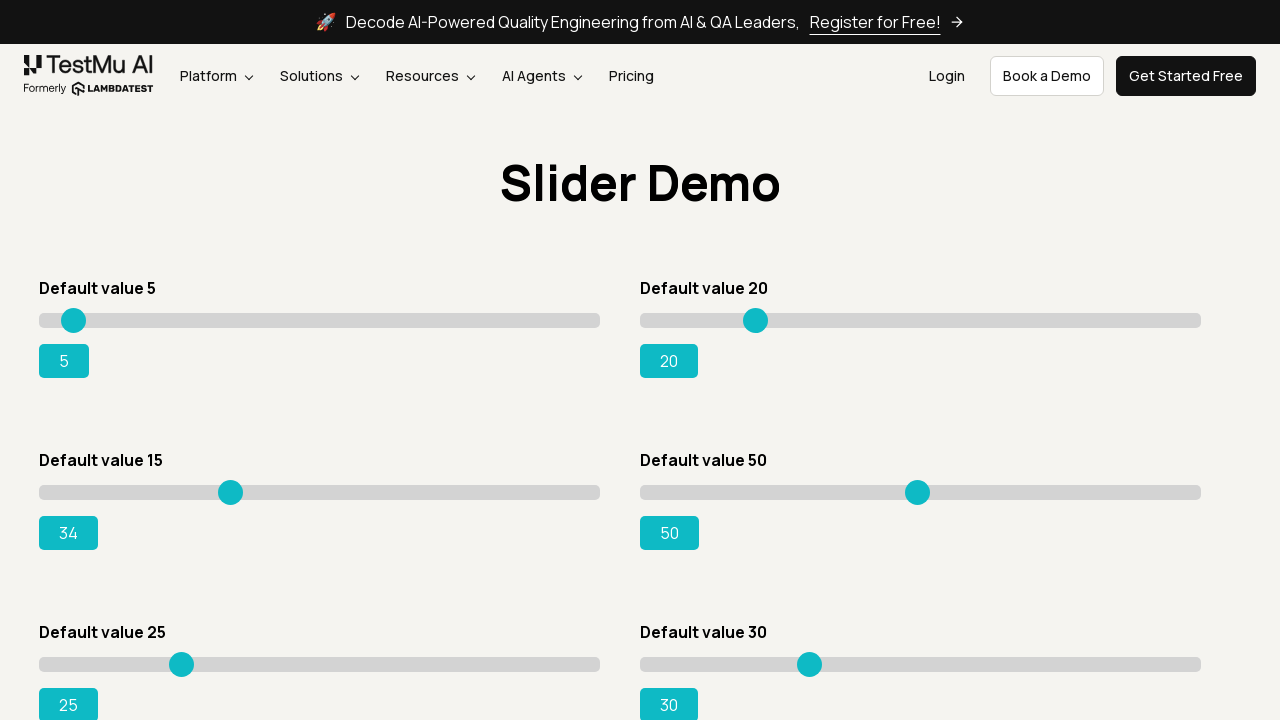

Retrieved current slider value: 34
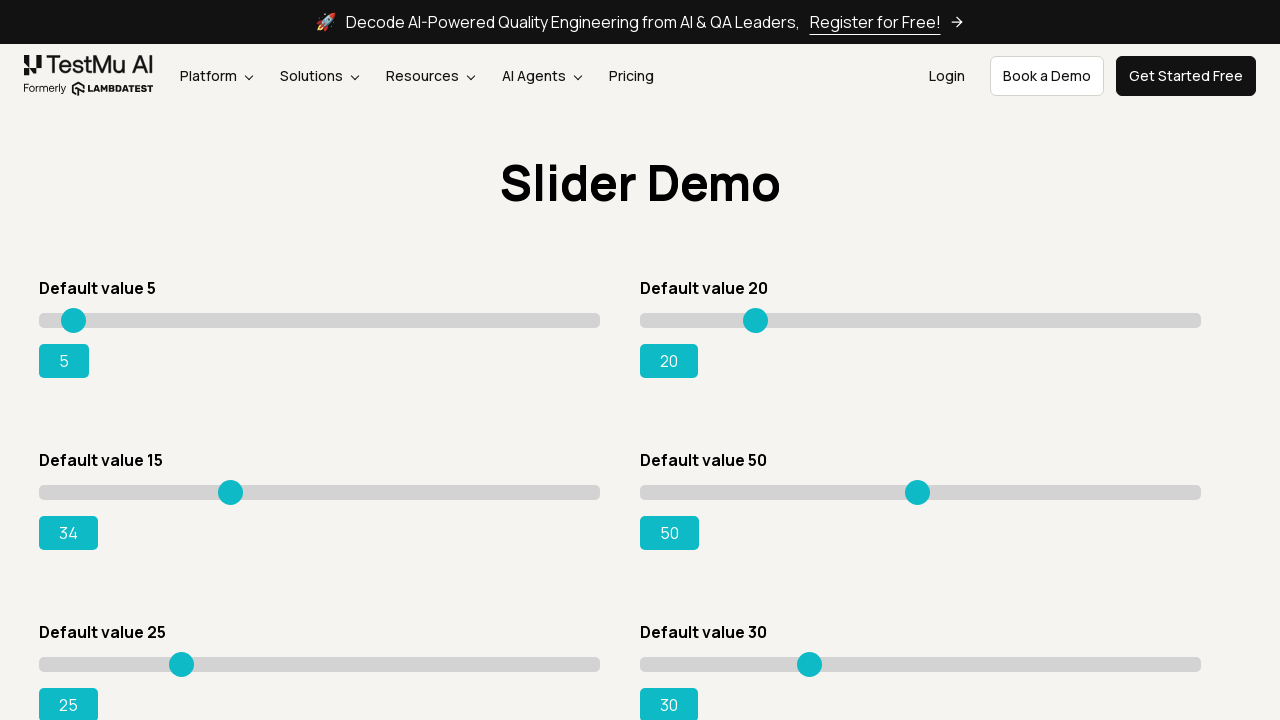

Pressed ArrowRight to move slider on div.sp__range input[value='15']
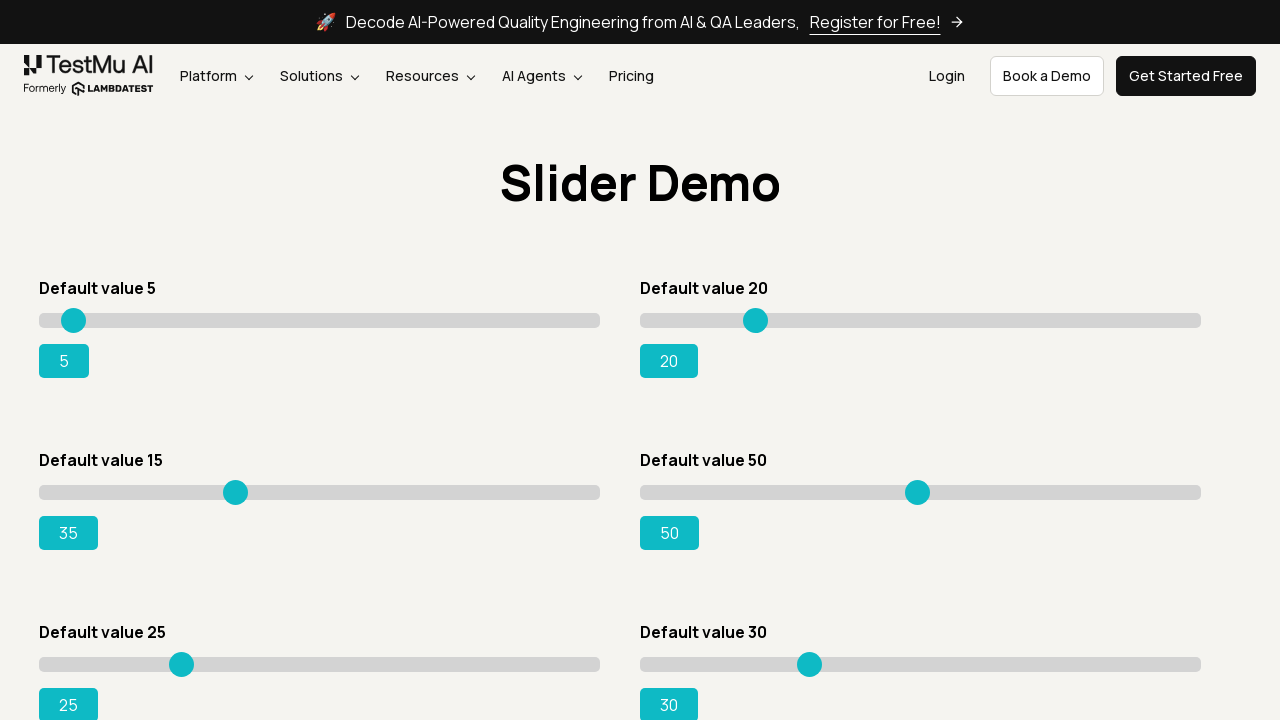

Retrieved current slider value: 35
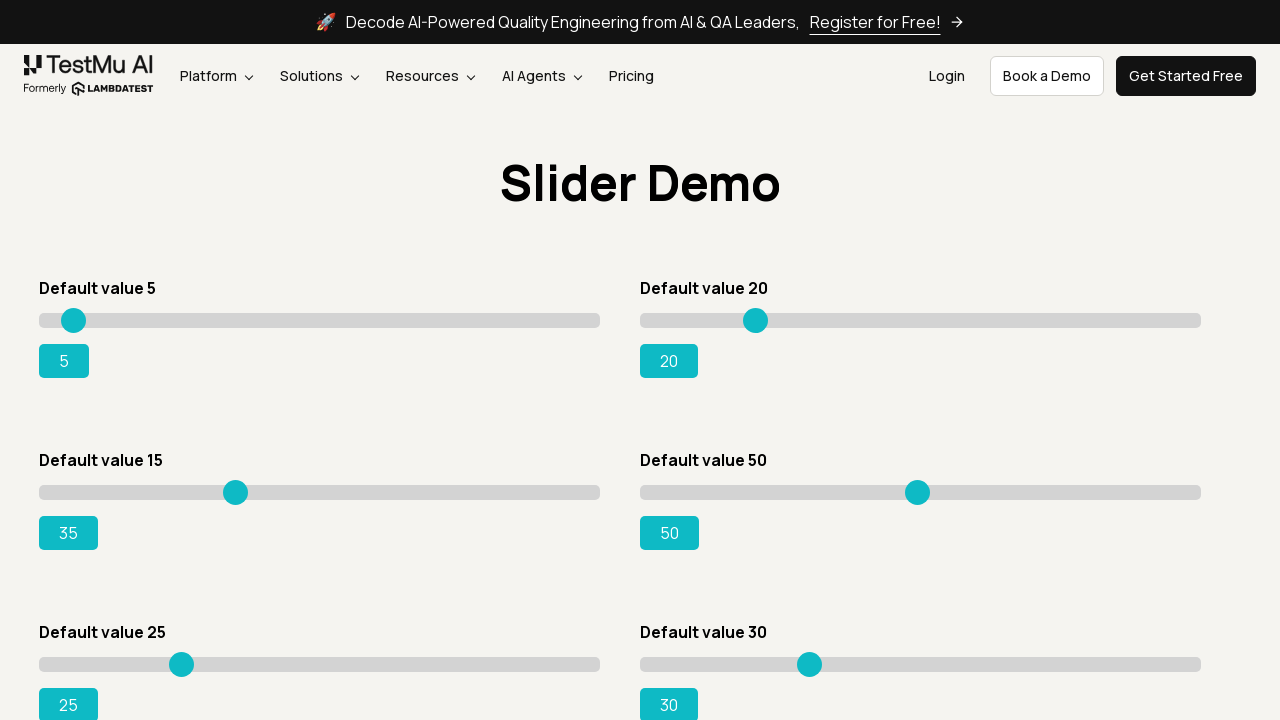

Pressed ArrowRight to move slider on div.sp__range input[value='15']
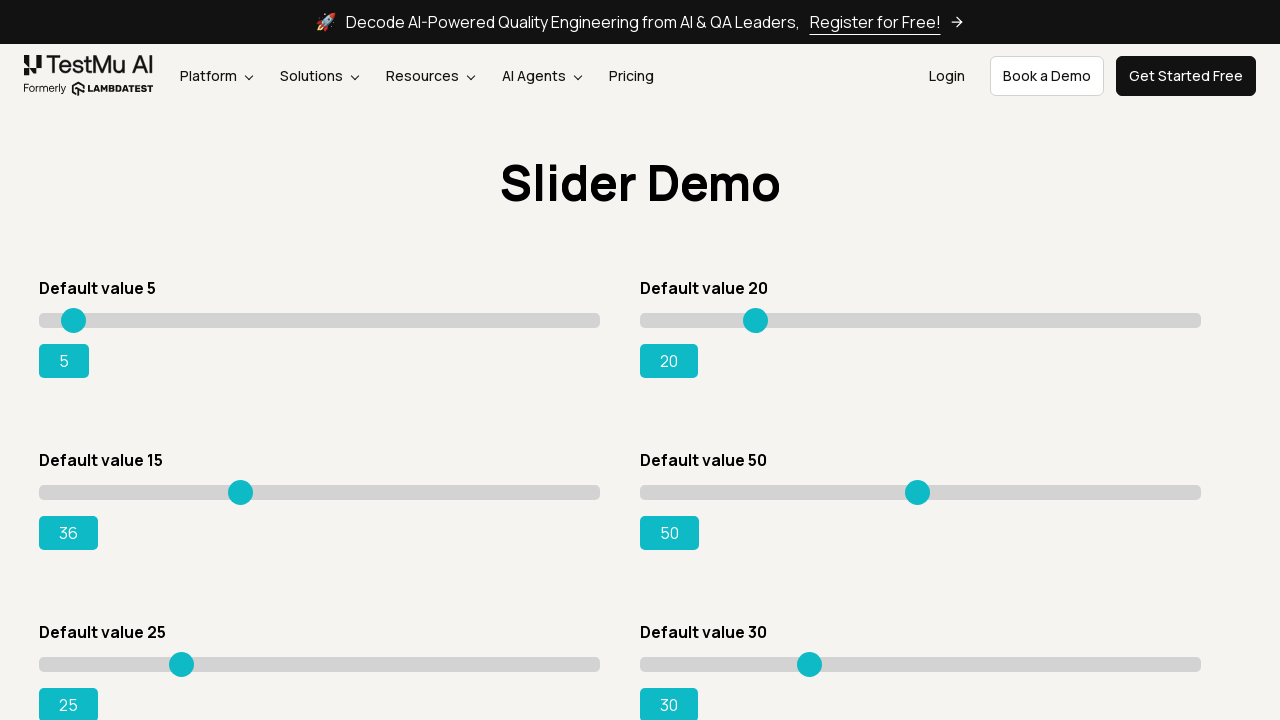

Retrieved current slider value: 36
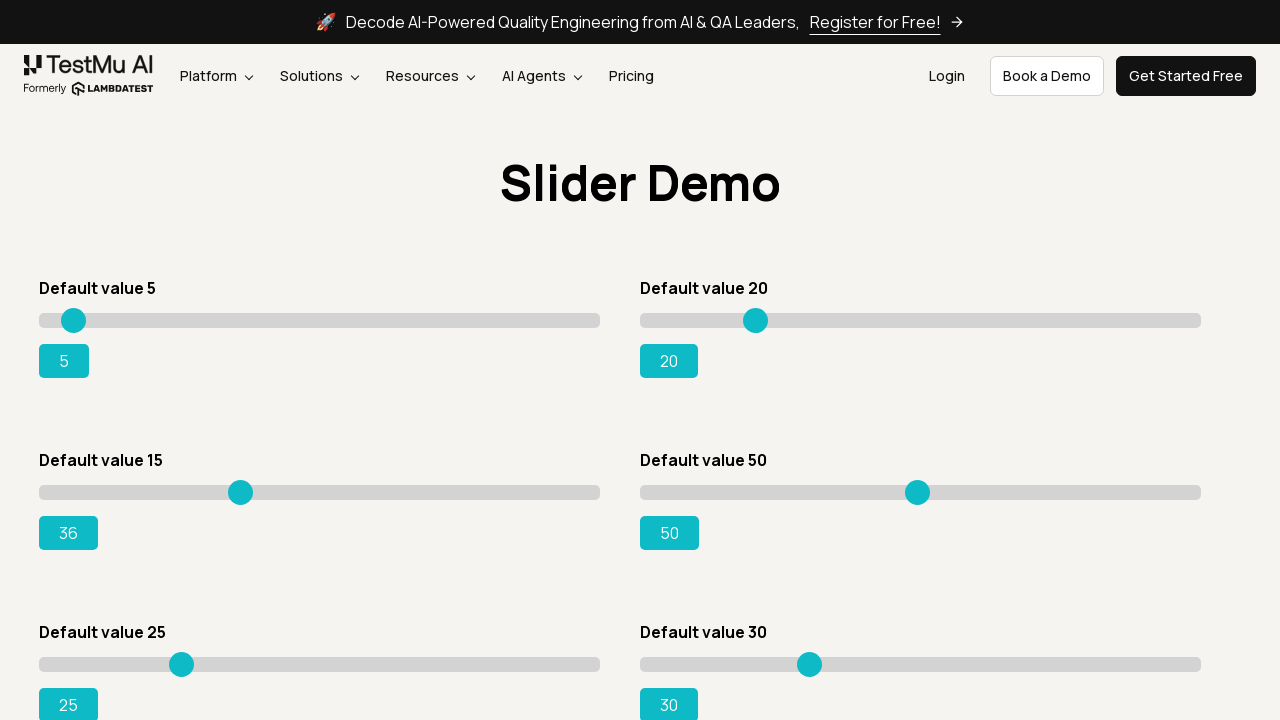

Pressed ArrowRight to move slider on div.sp__range input[value='15']
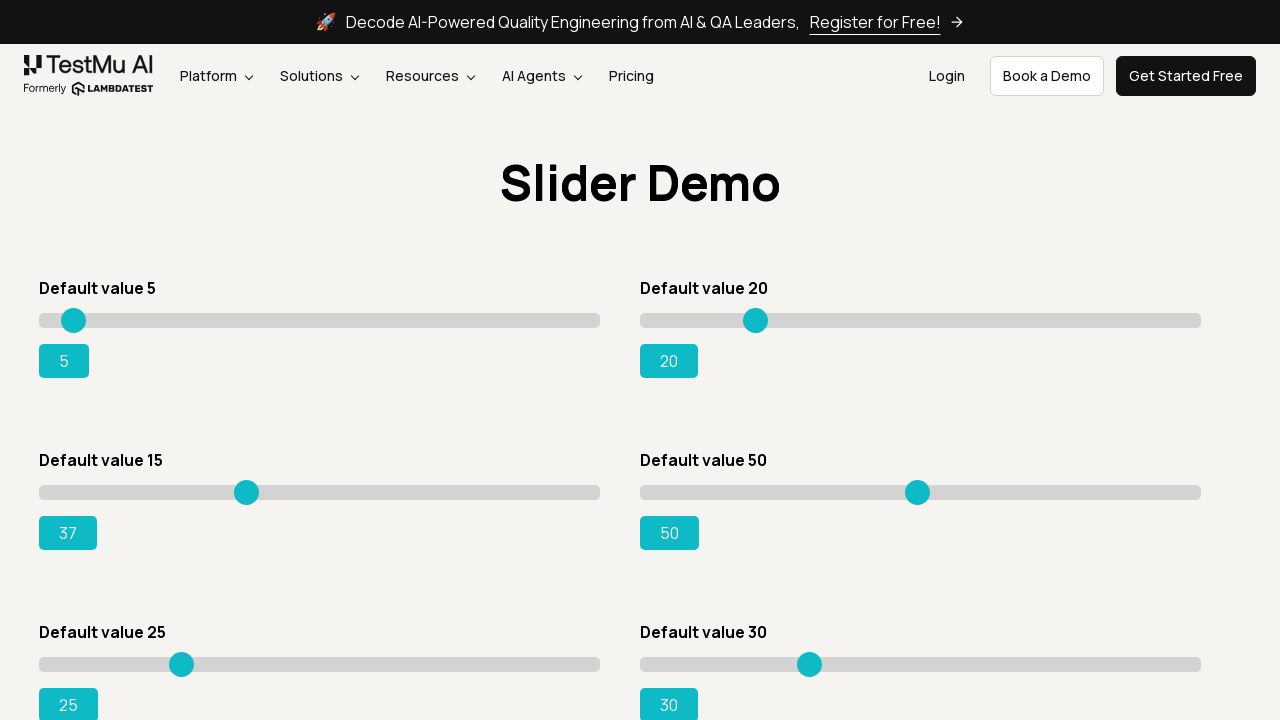

Retrieved current slider value: 37
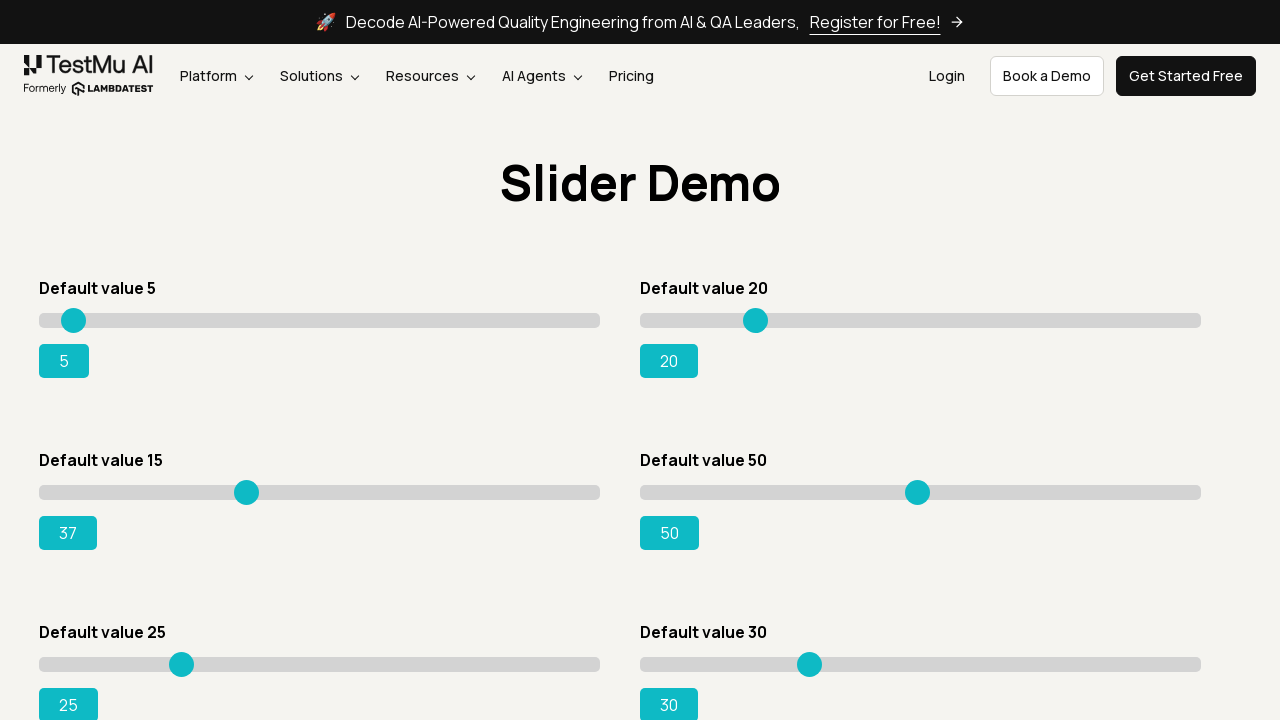

Pressed ArrowRight to move slider on div.sp__range input[value='15']
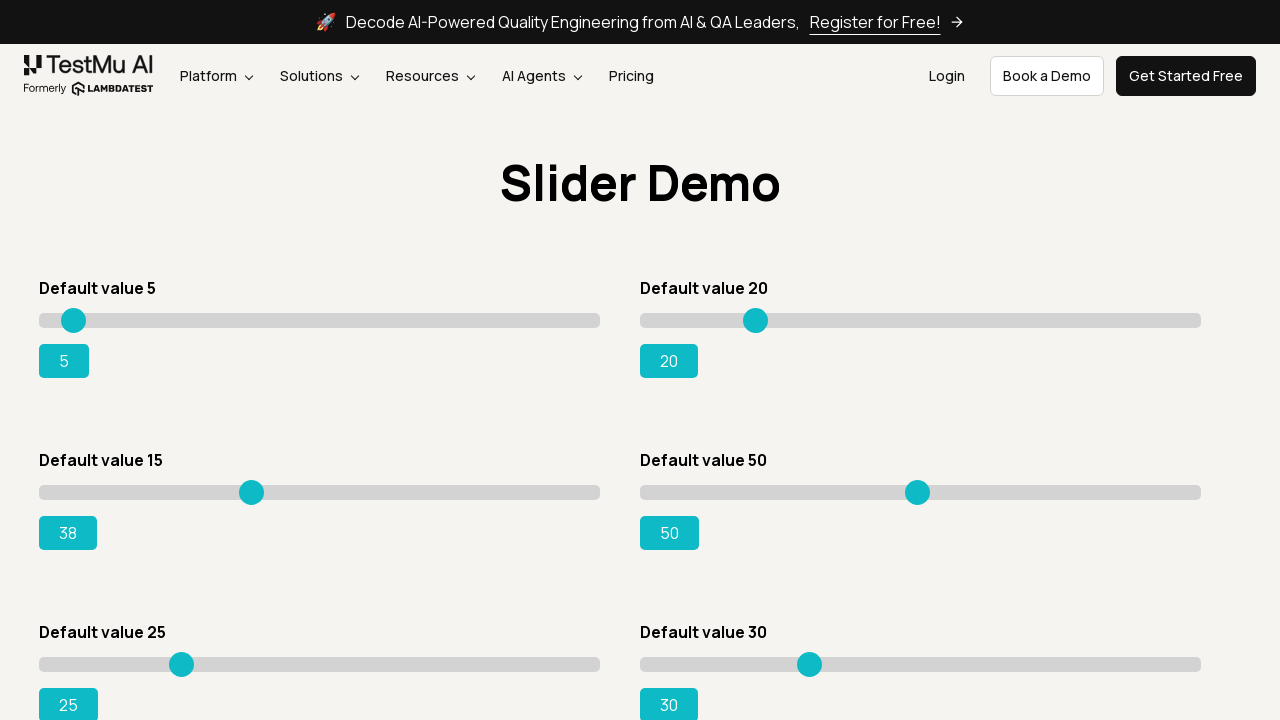

Retrieved current slider value: 38
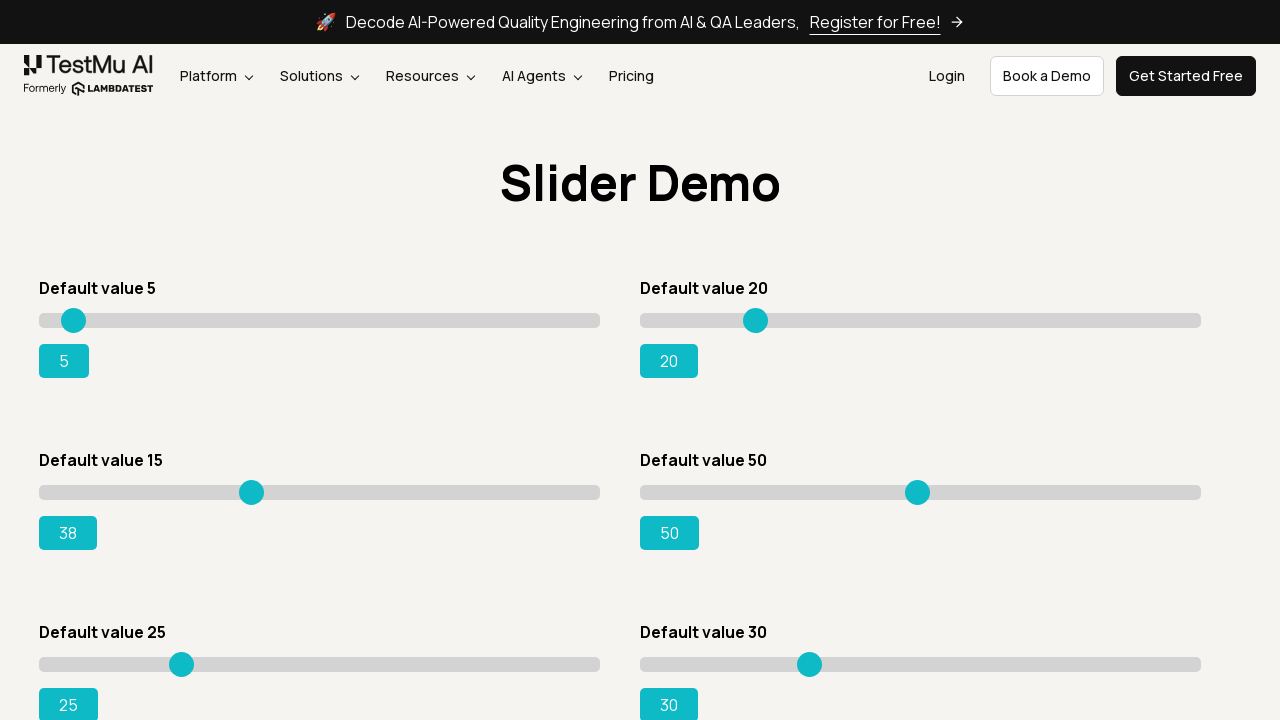

Pressed ArrowRight to move slider on div.sp__range input[value='15']
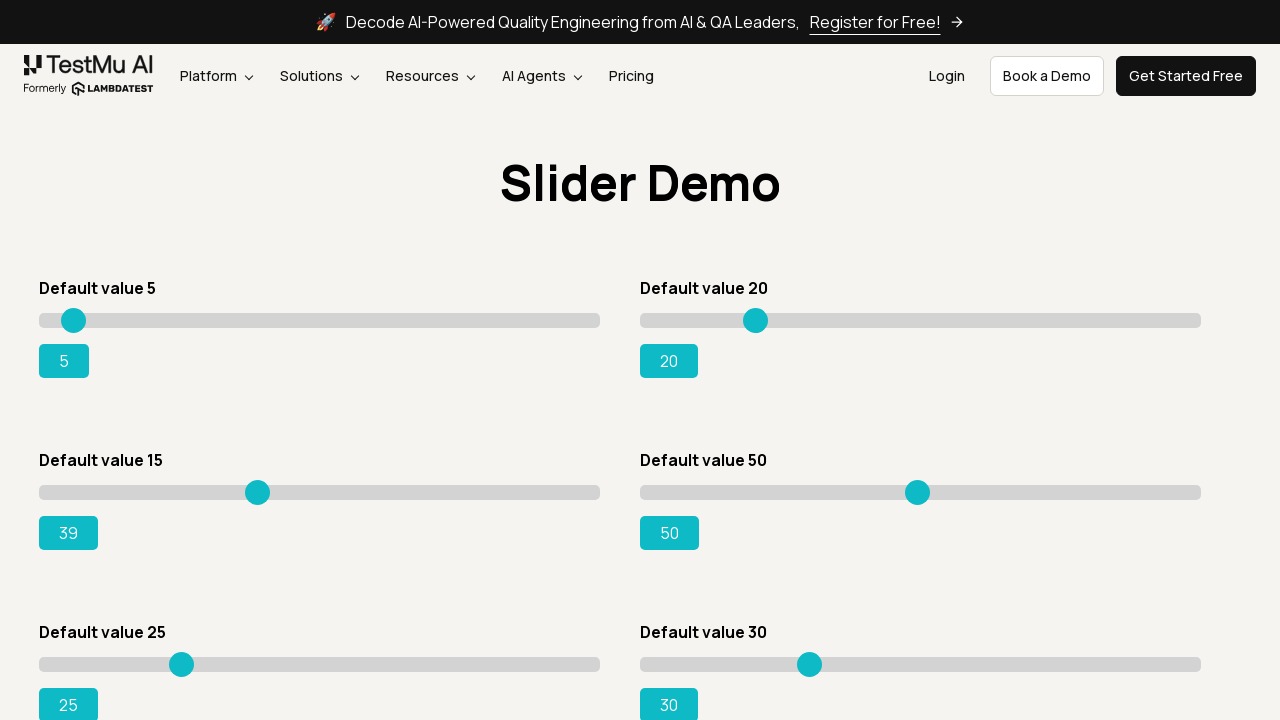

Retrieved current slider value: 39
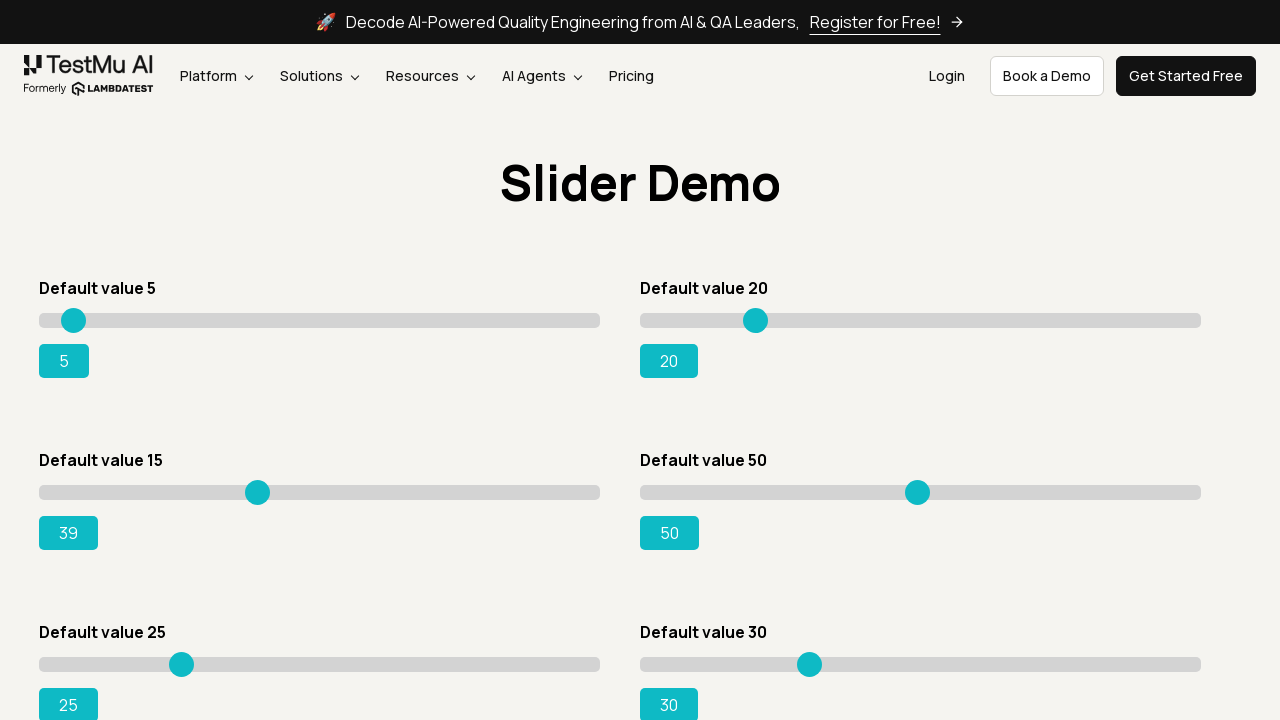

Pressed ArrowRight to move slider on div.sp__range input[value='15']
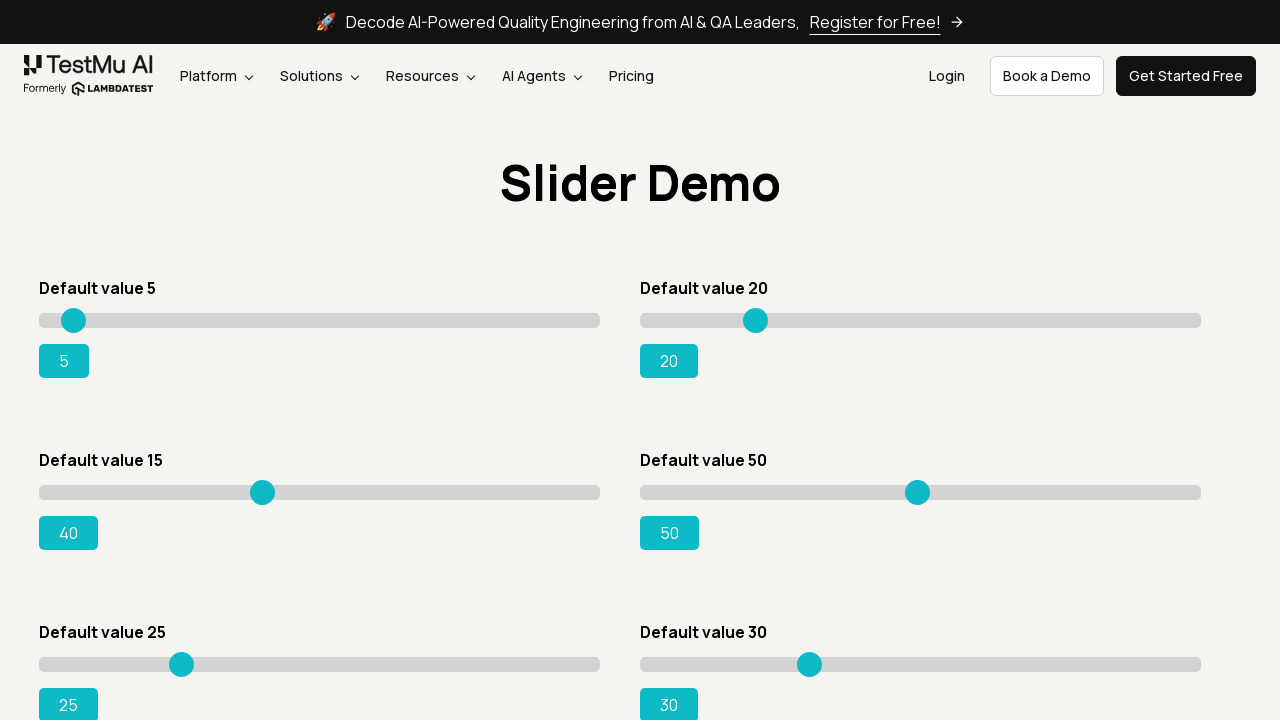

Retrieved current slider value: 40
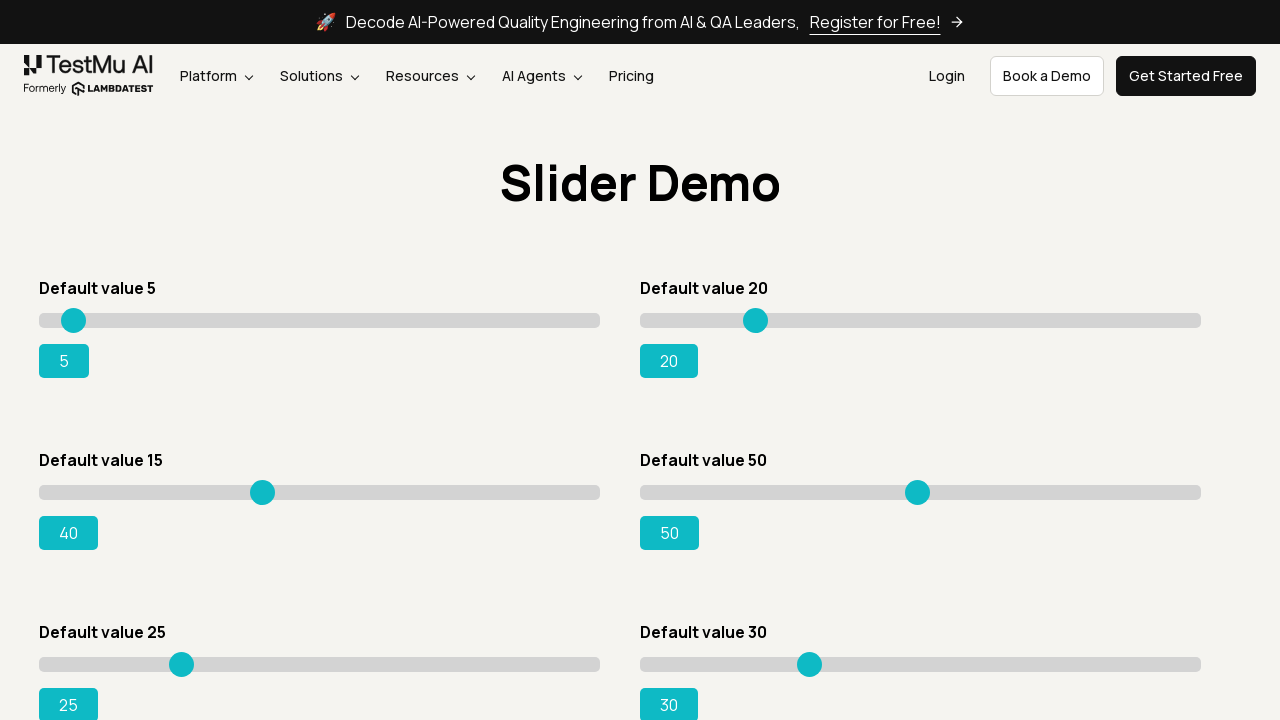

Pressed ArrowRight to move slider on div.sp__range input[value='15']
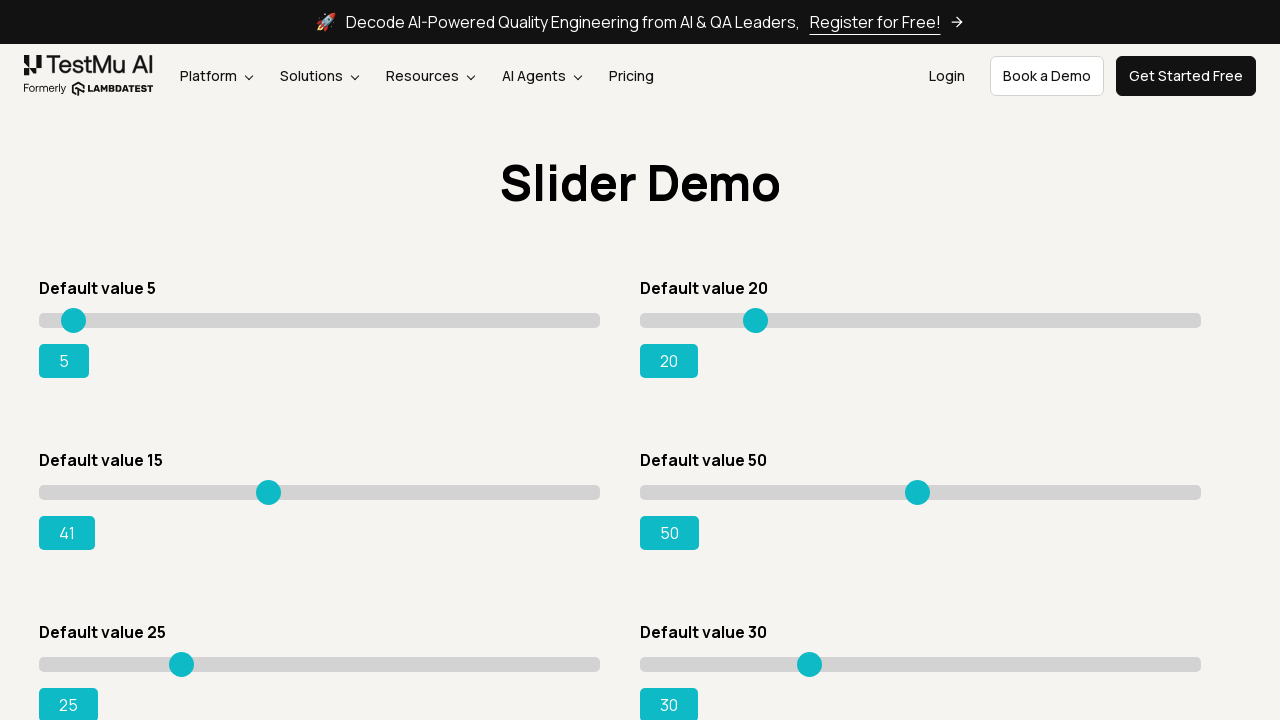

Retrieved current slider value: 41
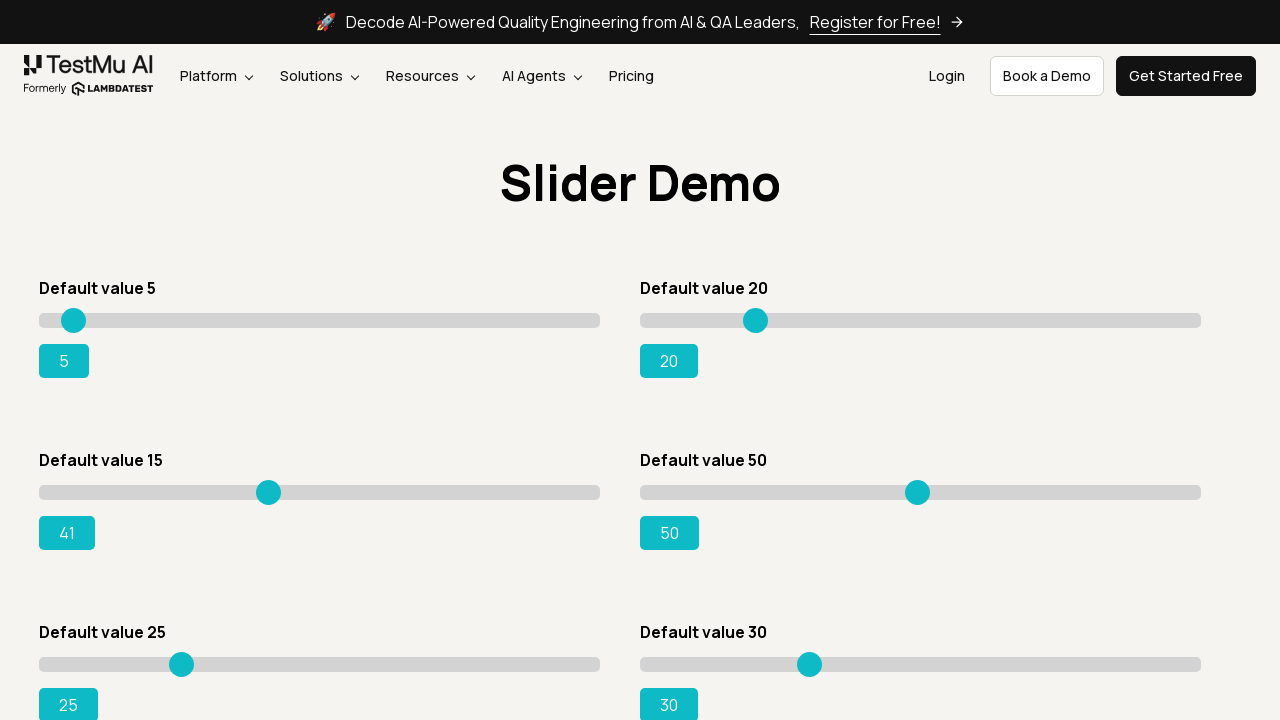

Pressed ArrowRight to move slider on div.sp__range input[value='15']
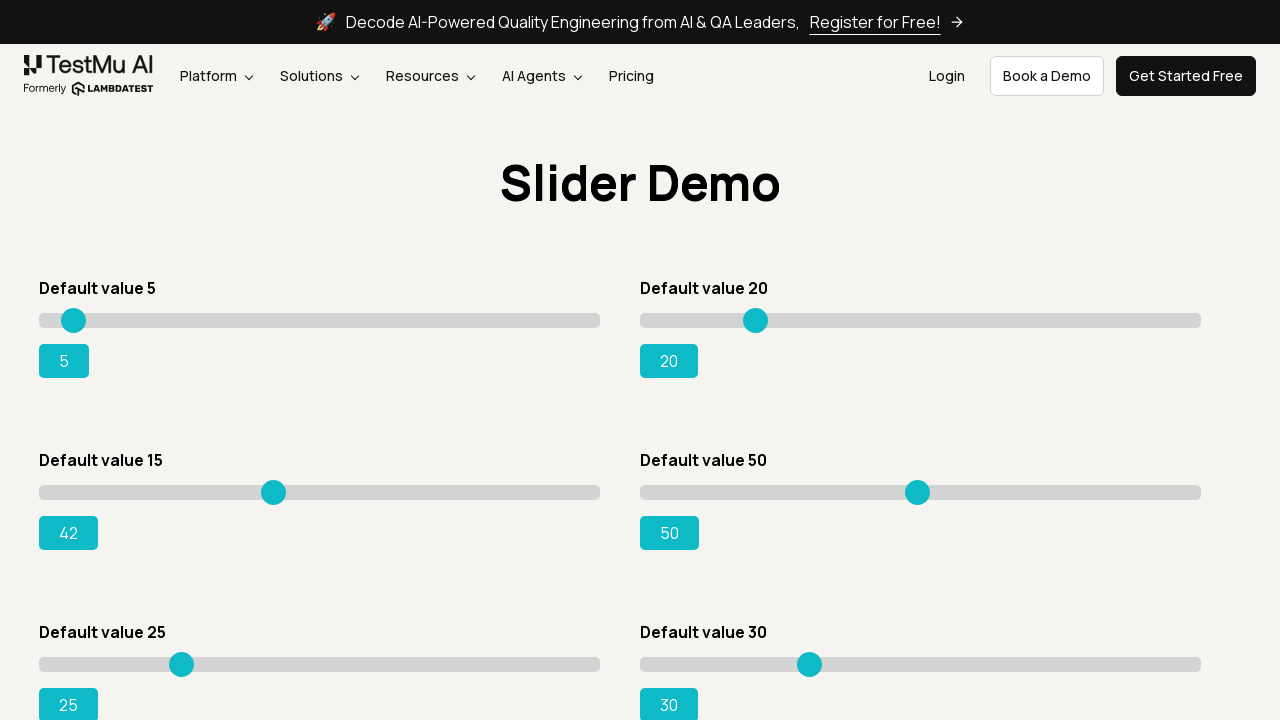

Retrieved current slider value: 42
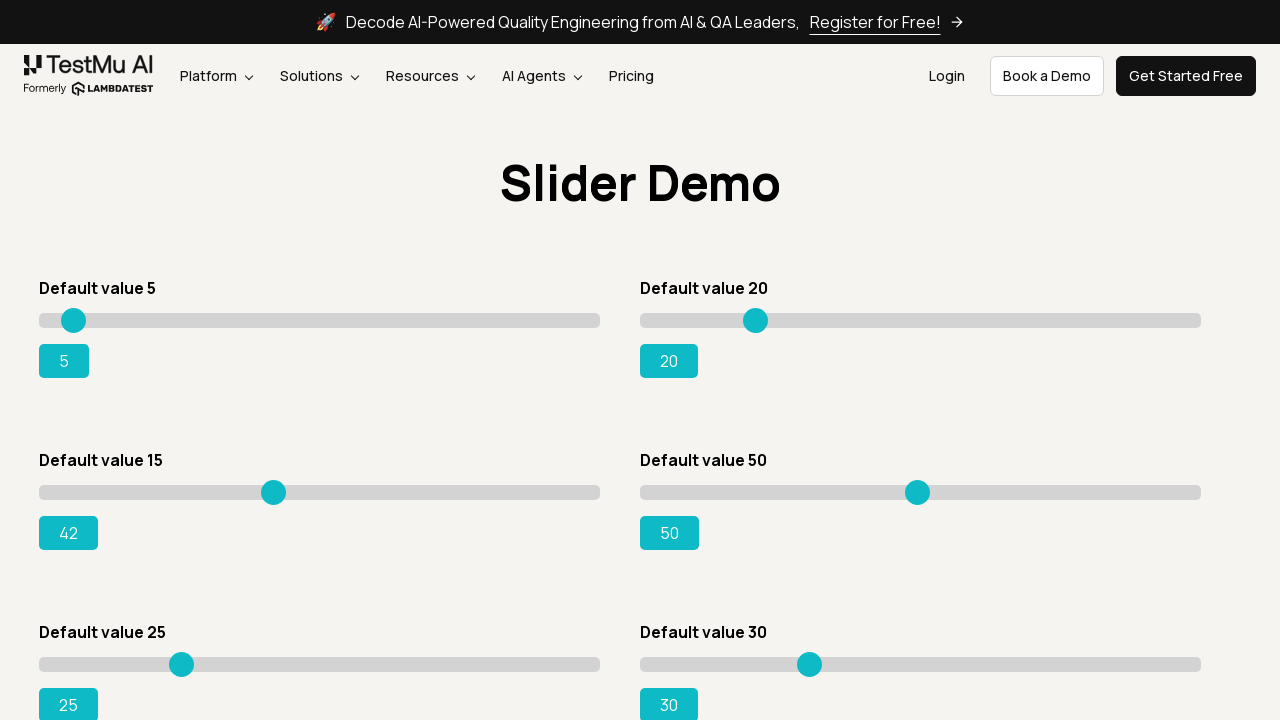

Pressed ArrowRight to move slider on div.sp__range input[value='15']
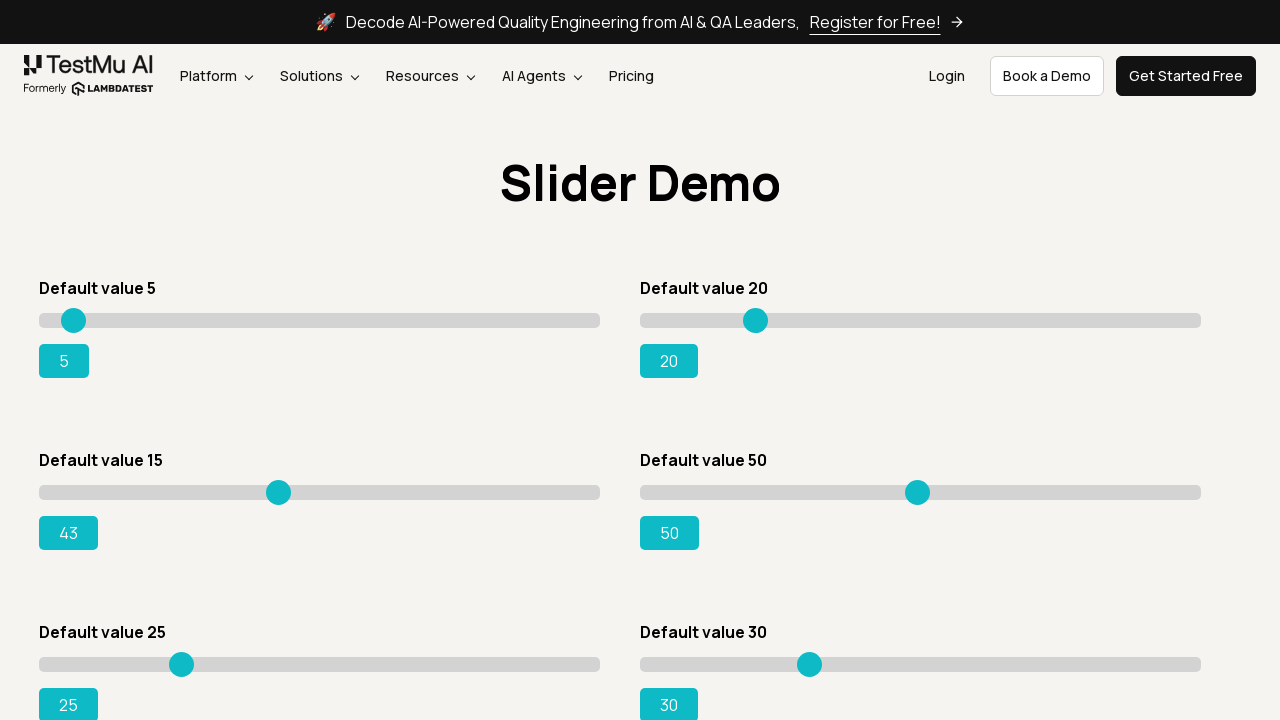

Retrieved current slider value: 43
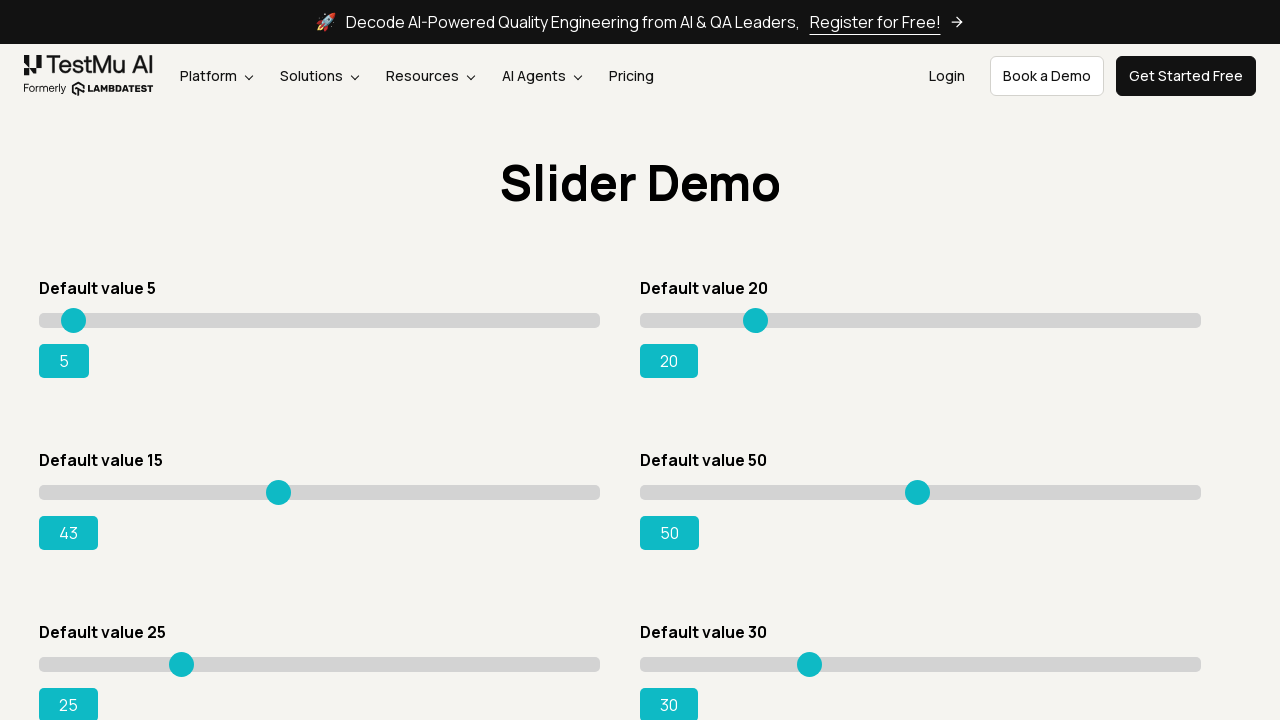

Pressed ArrowRight to move slider on div.sp__range input[value='15']
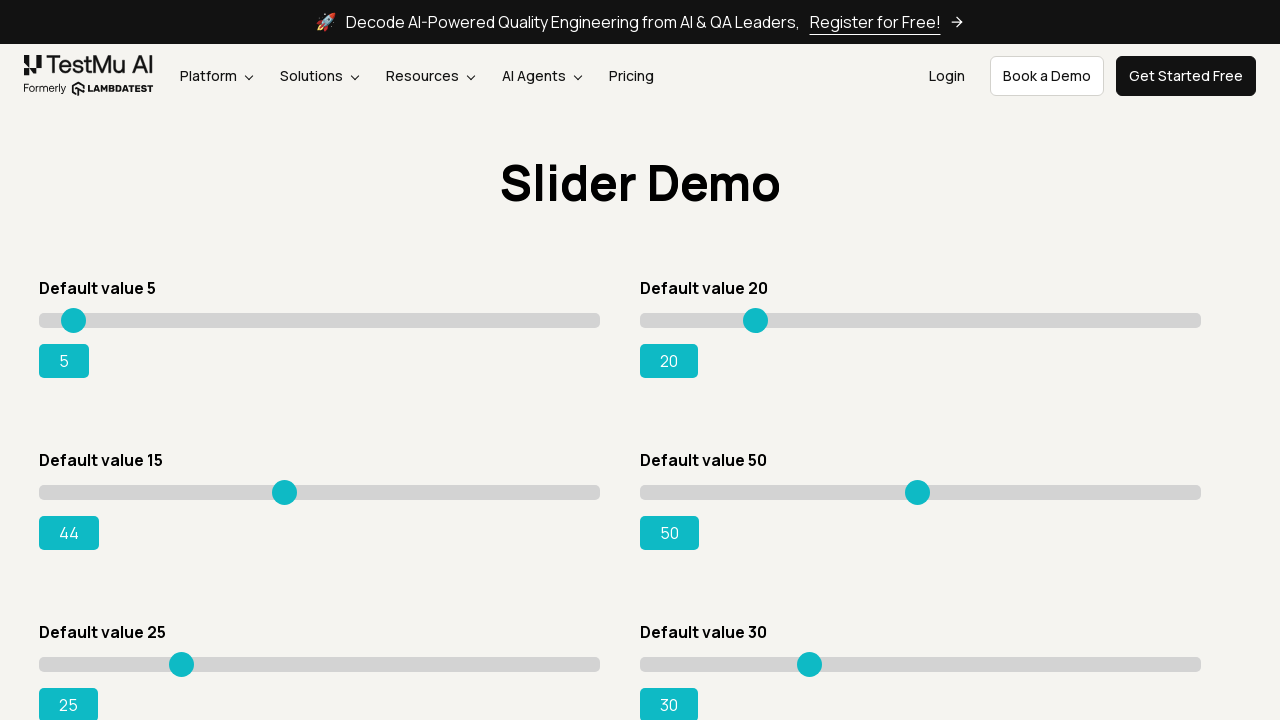

Retrieved current slider value: 44
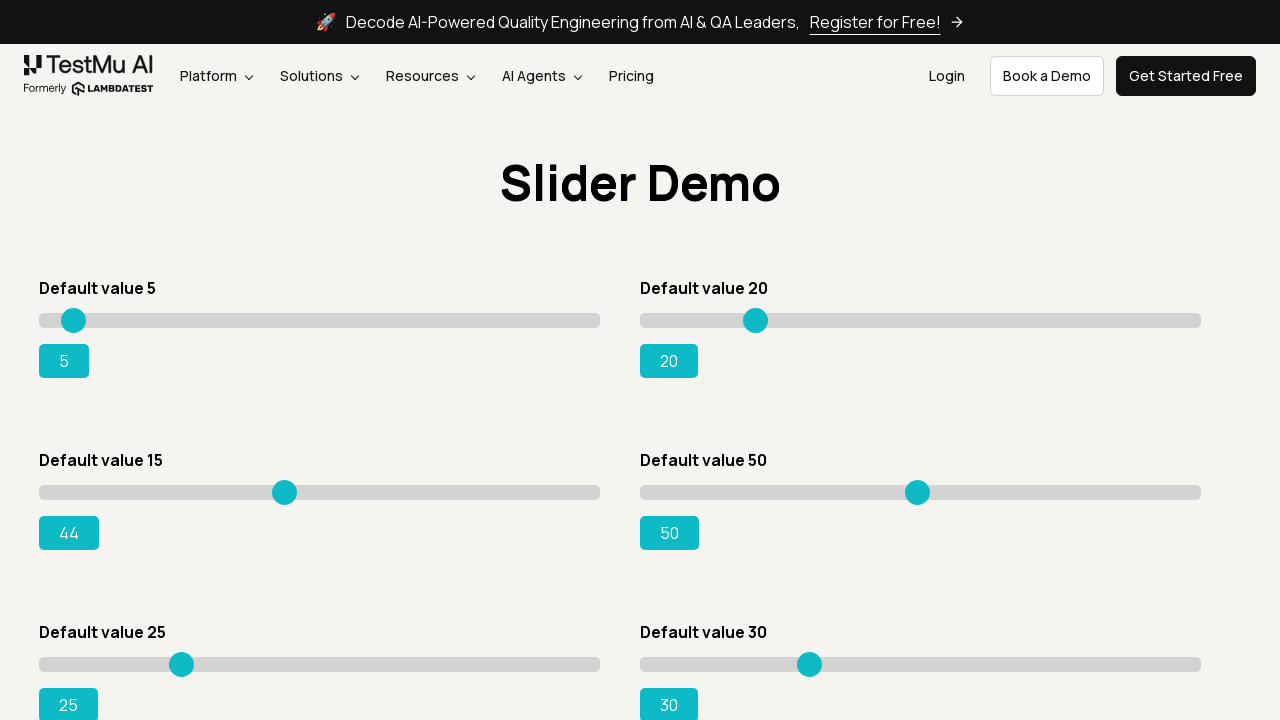

Pressed ArrowRight to move slider on div.sp__range input[value='15']
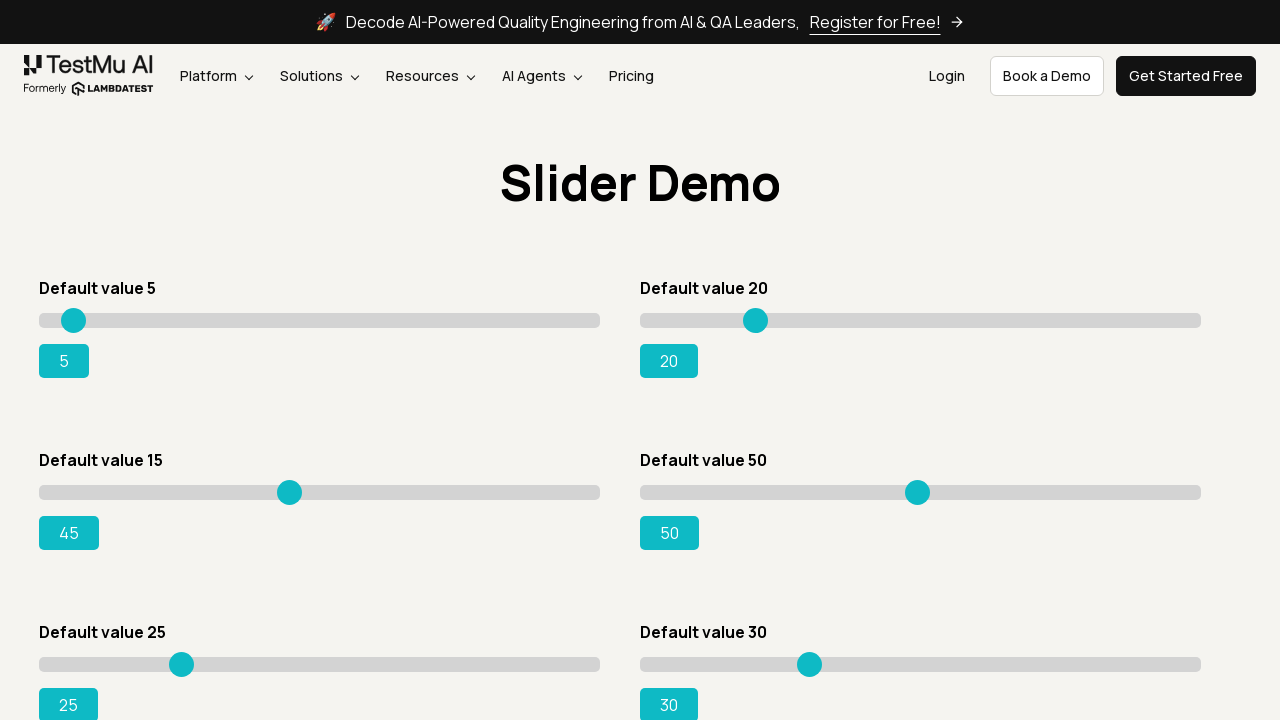

Retrieved current slider value: 45
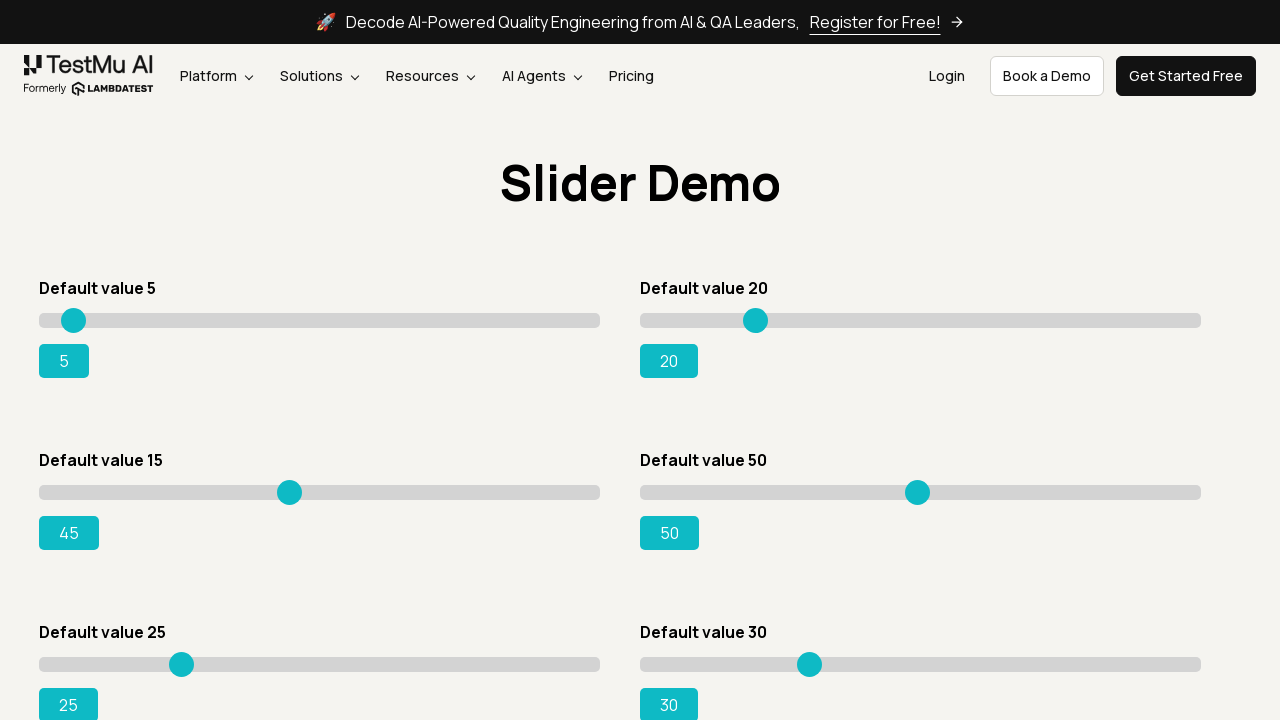

Pressed ArrowRight to move slider on div.sp__range input[value='15']
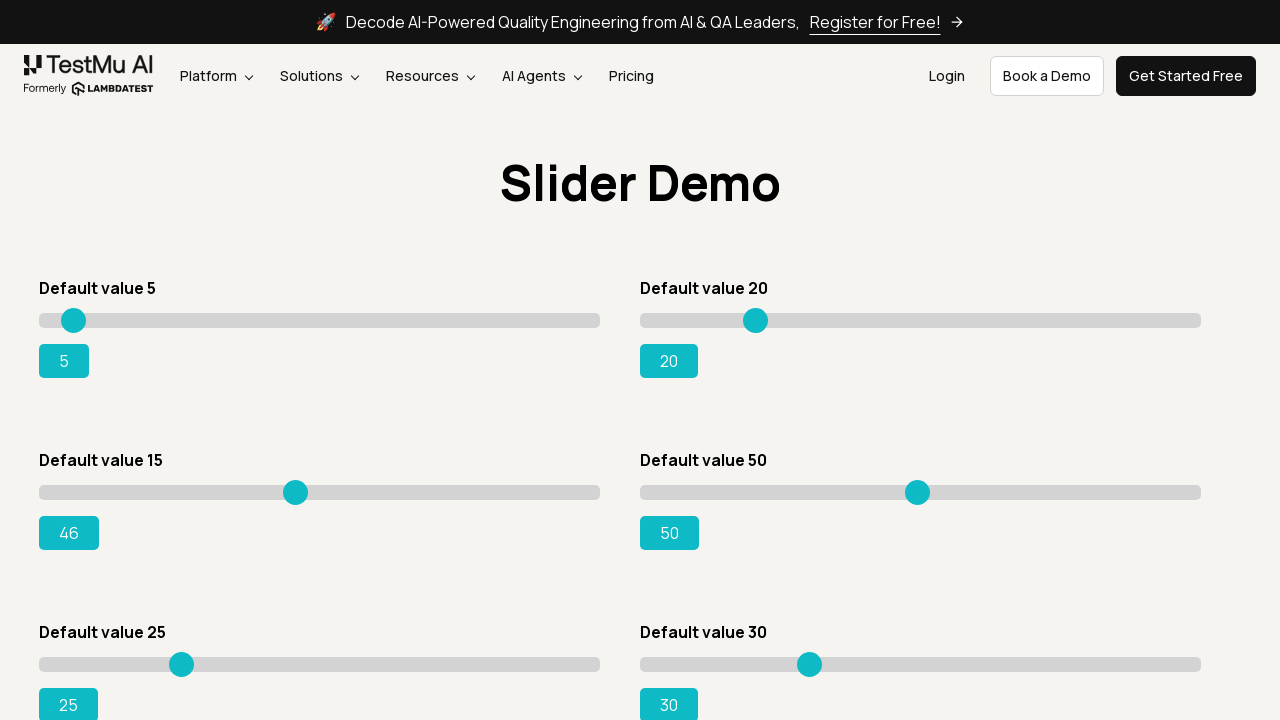

Retrieved current slider value: 46
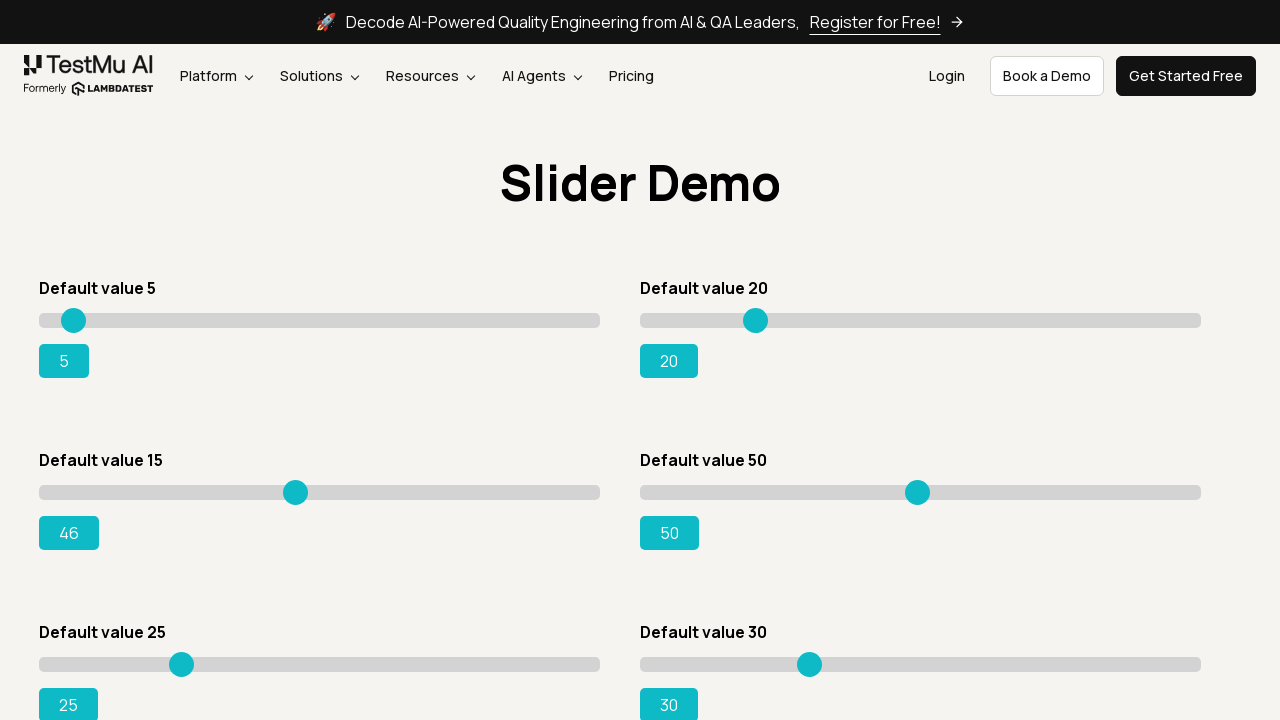

Pressed ArrowRight to move slider on div.sp__range input[value='15']
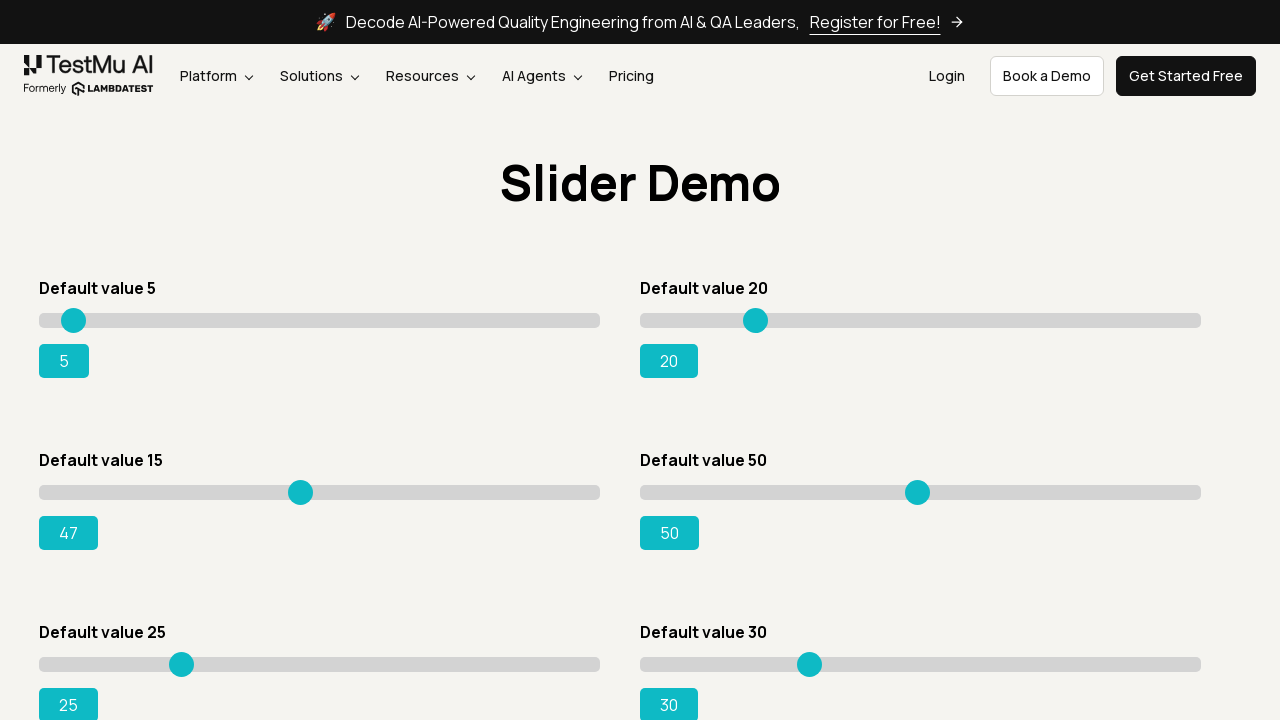

Retrieved current slider value: 47
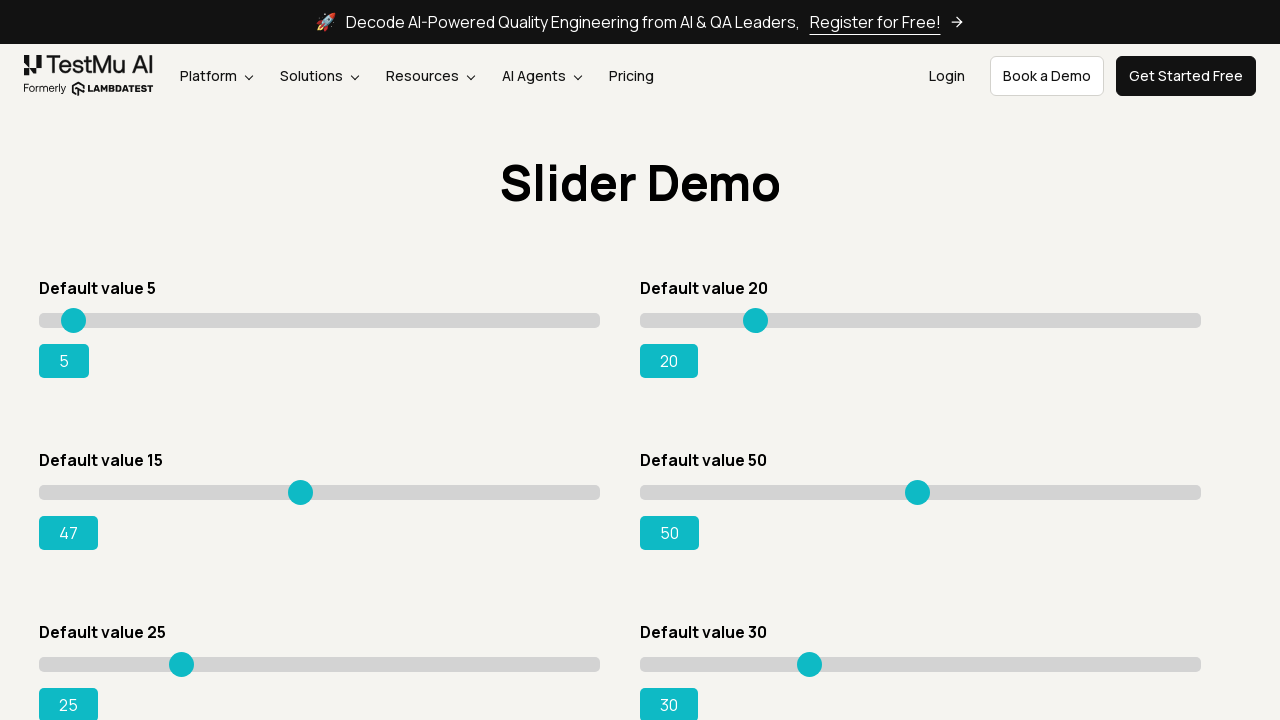

Pressed ArrowRight to move slider on div.sp__range input[value='15']
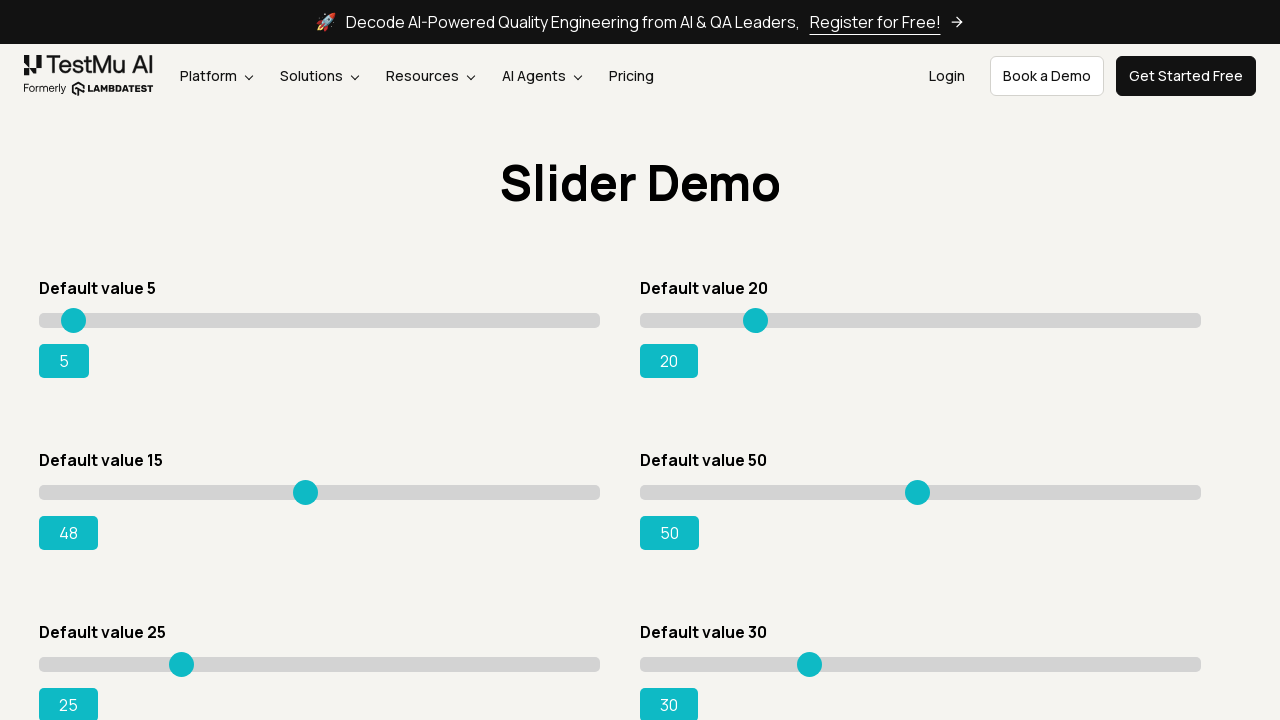

Retrieved current slider value: 48
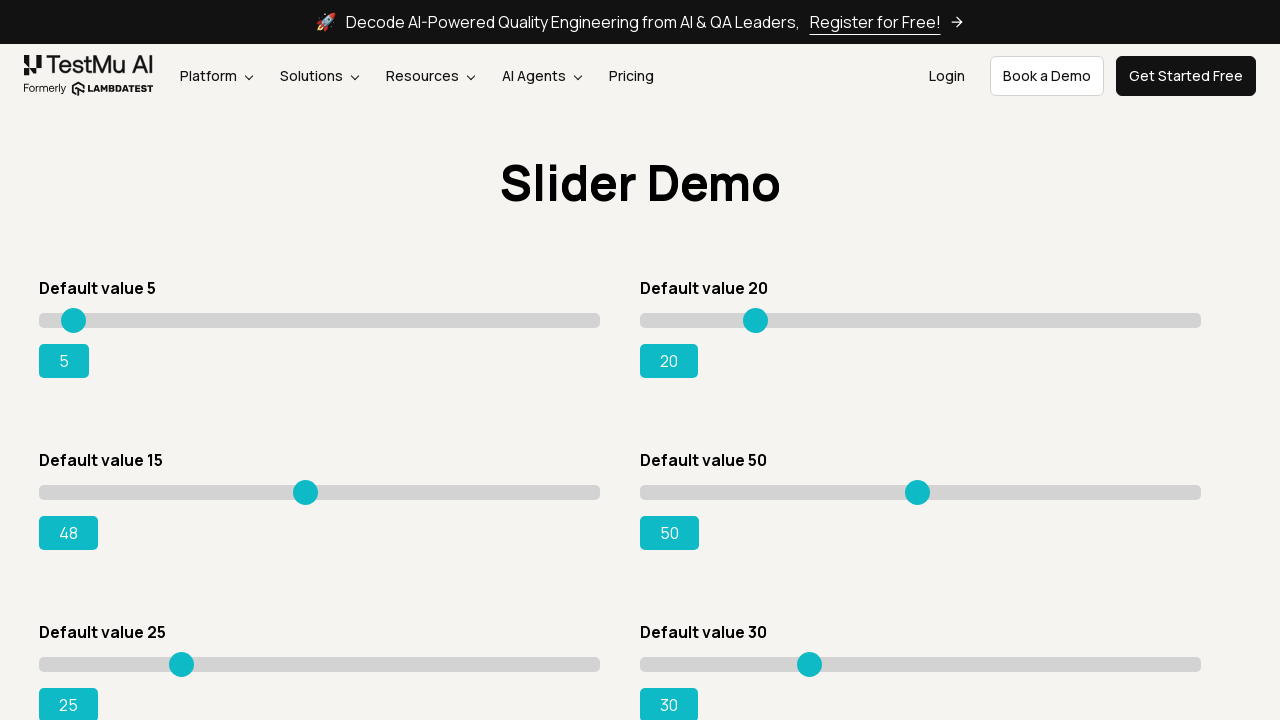

Pressed ArrowRight to move slider on div.sp__range input[value='15']
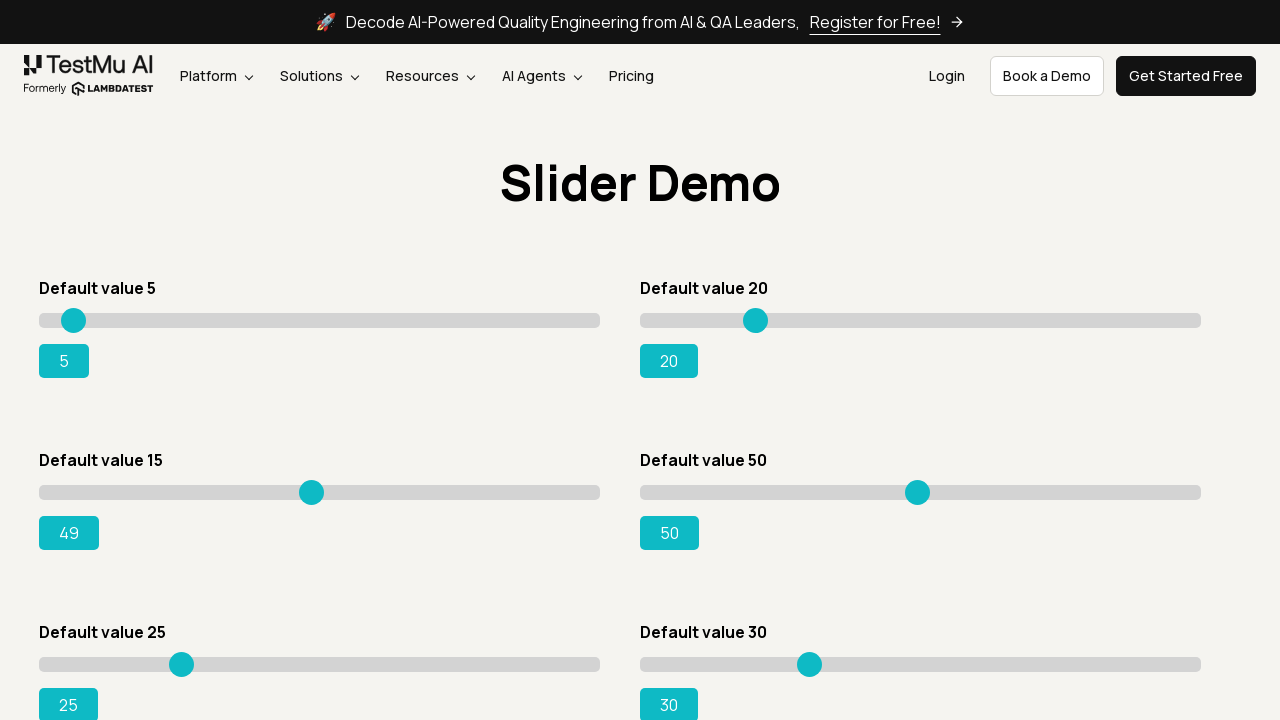

Retrieved current slider value: 49
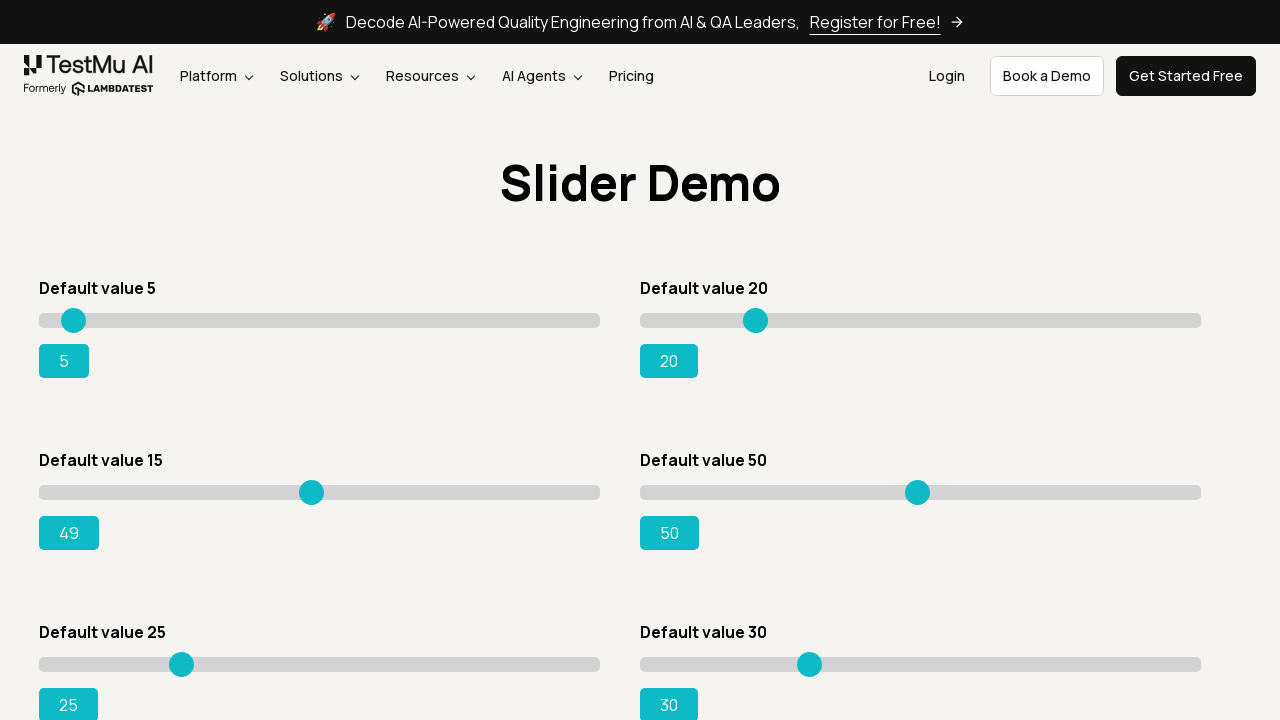

Pressed ArrowRight to move slider on div.sp__range input[value='15']
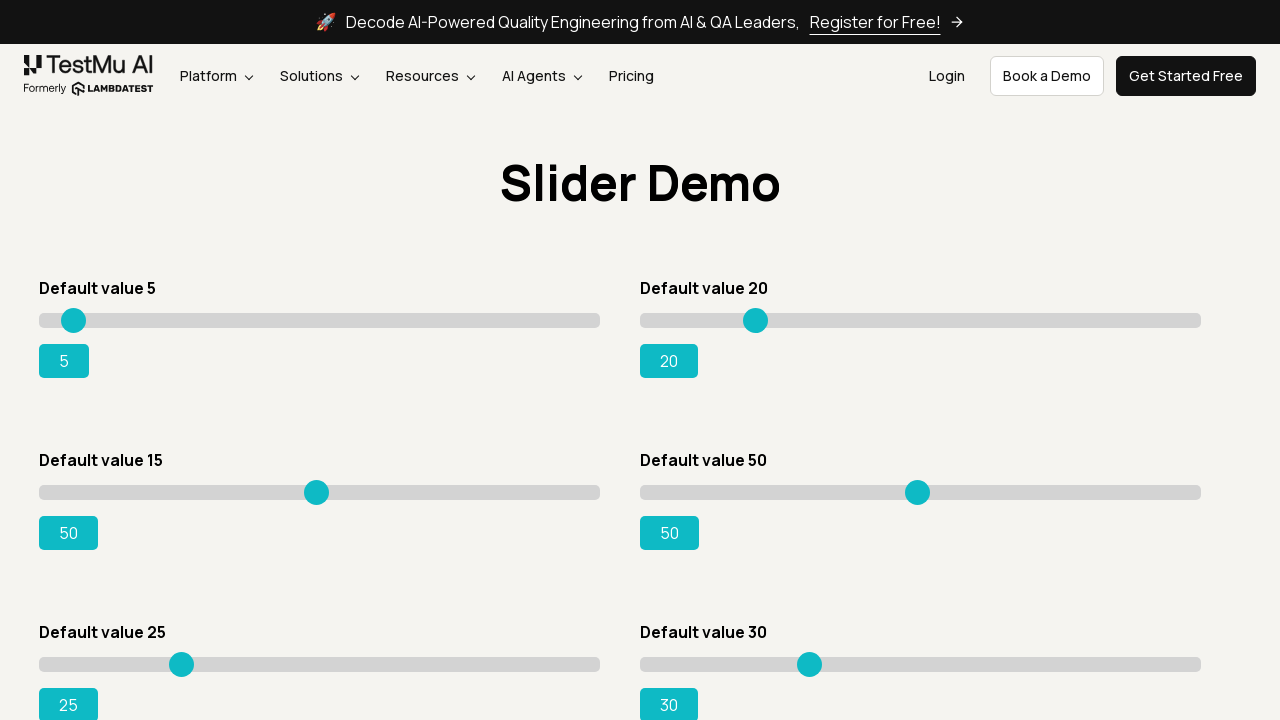

Retrieved current slider value: 50
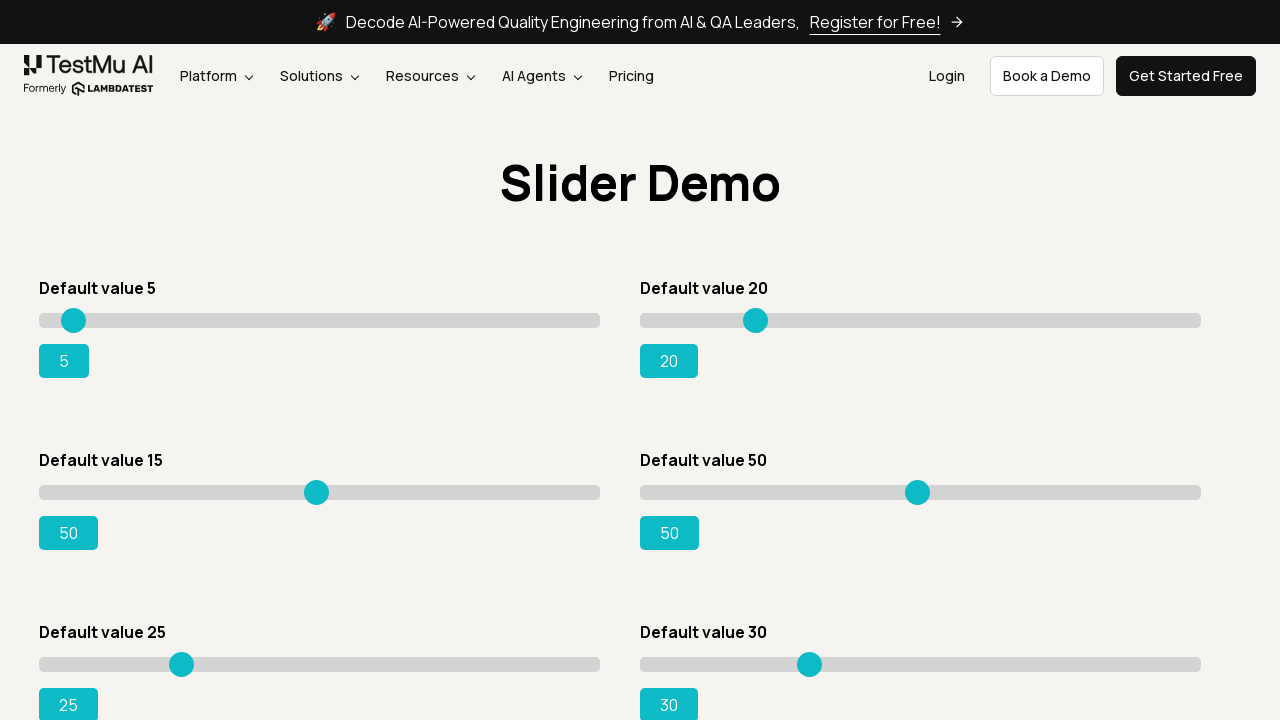

Pressed ArrowRight to move slider on div.sp__range input[value='15']
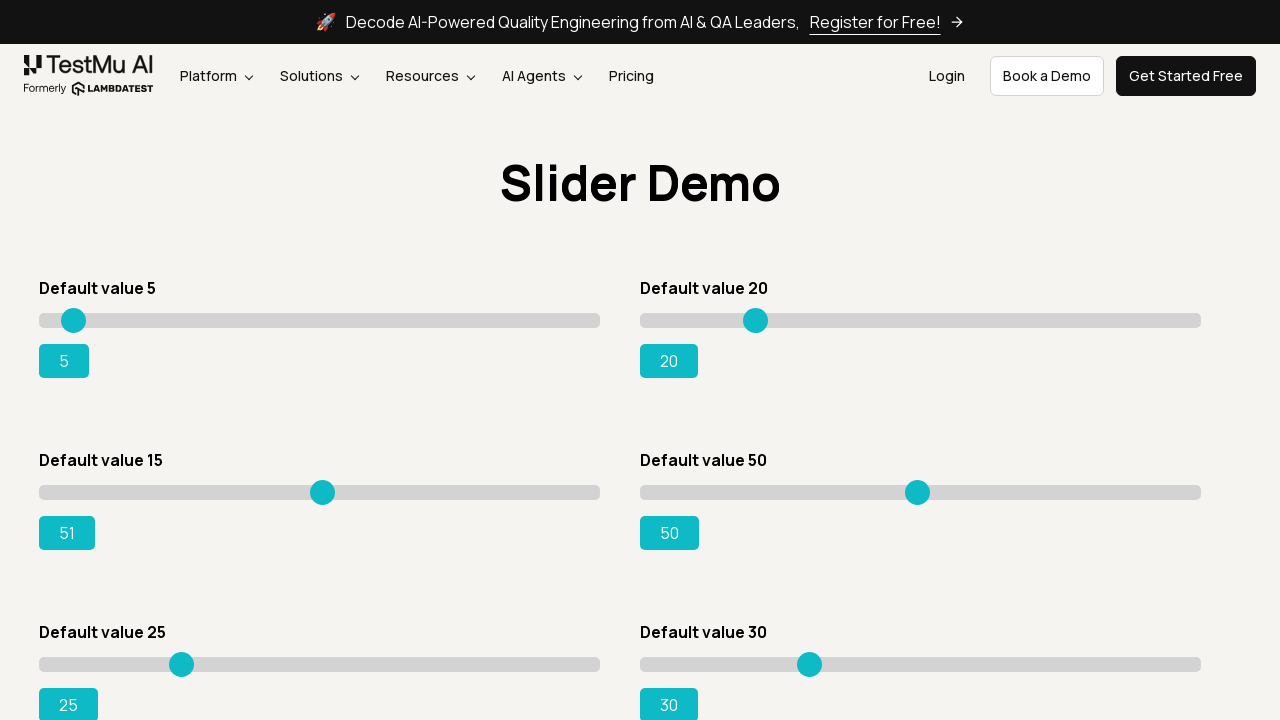

Retrieved current slider value: 51
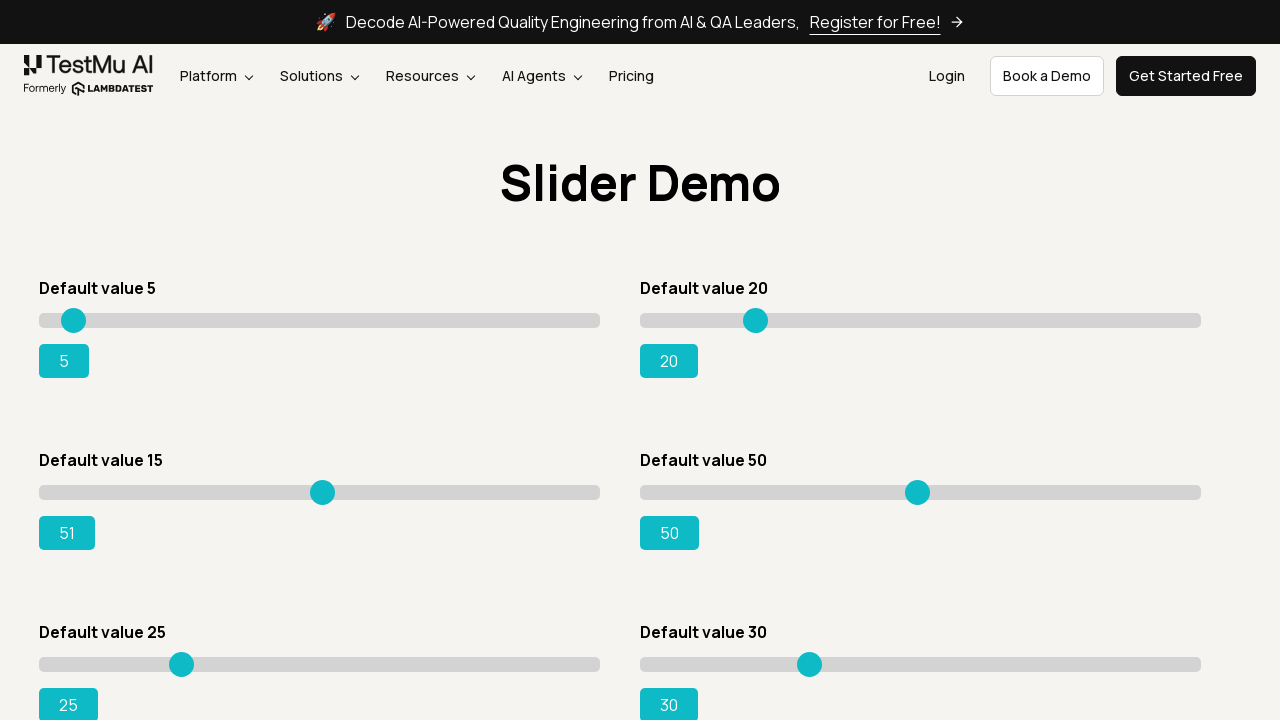

Pressed ArrowRight to move slider on div.sp__range input[value='15']
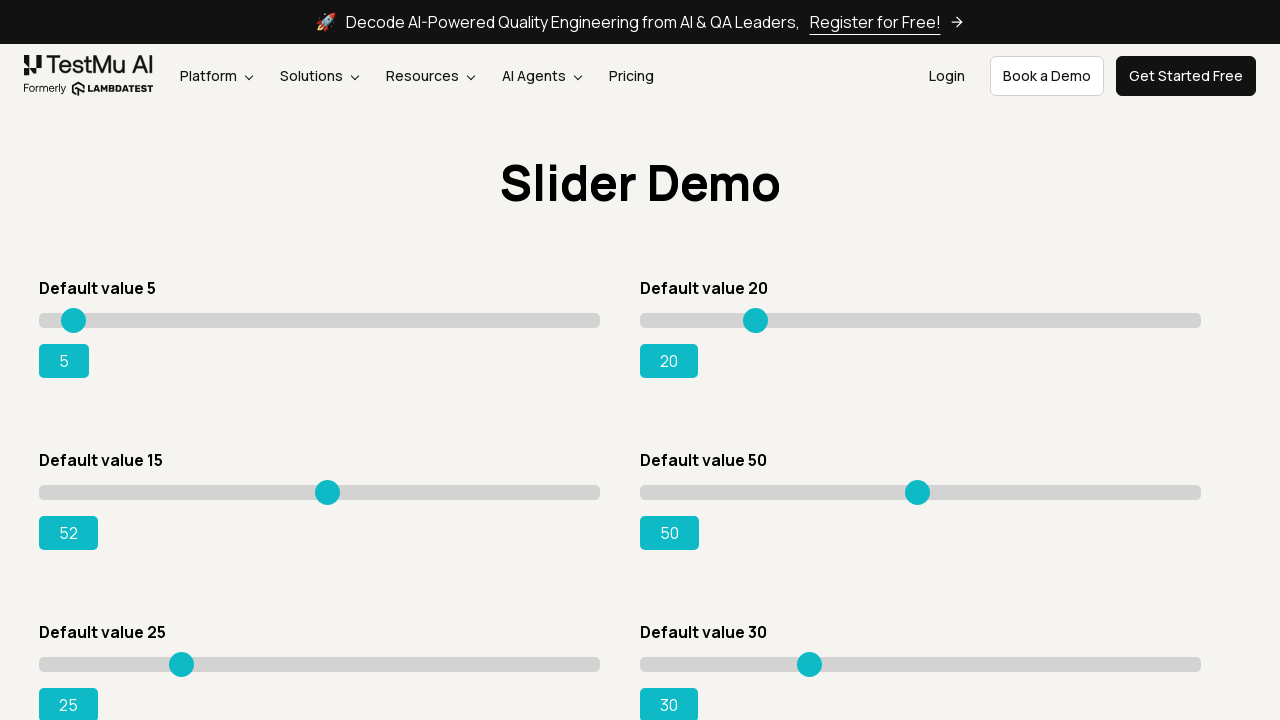

Retrieved current slider value: 52
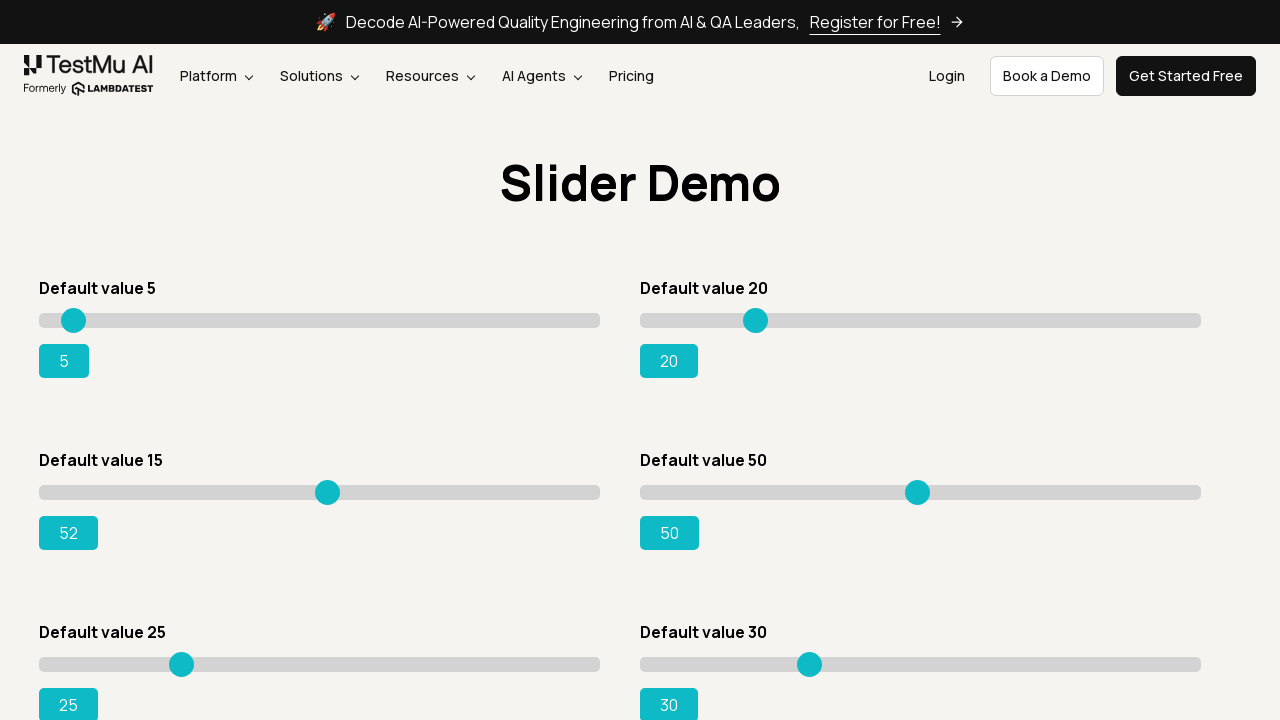

Pressed ArrowRight to move slider on div.sp__range input[value='15']
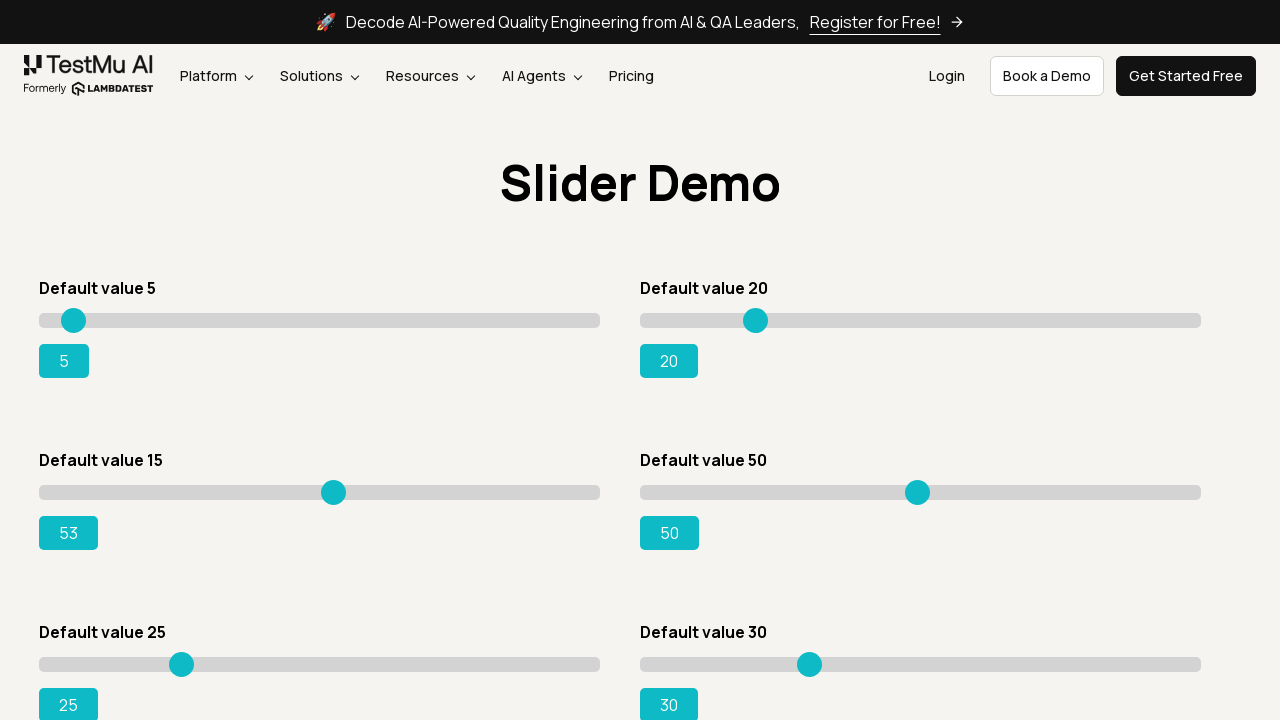

Retrieved current slider value: 53
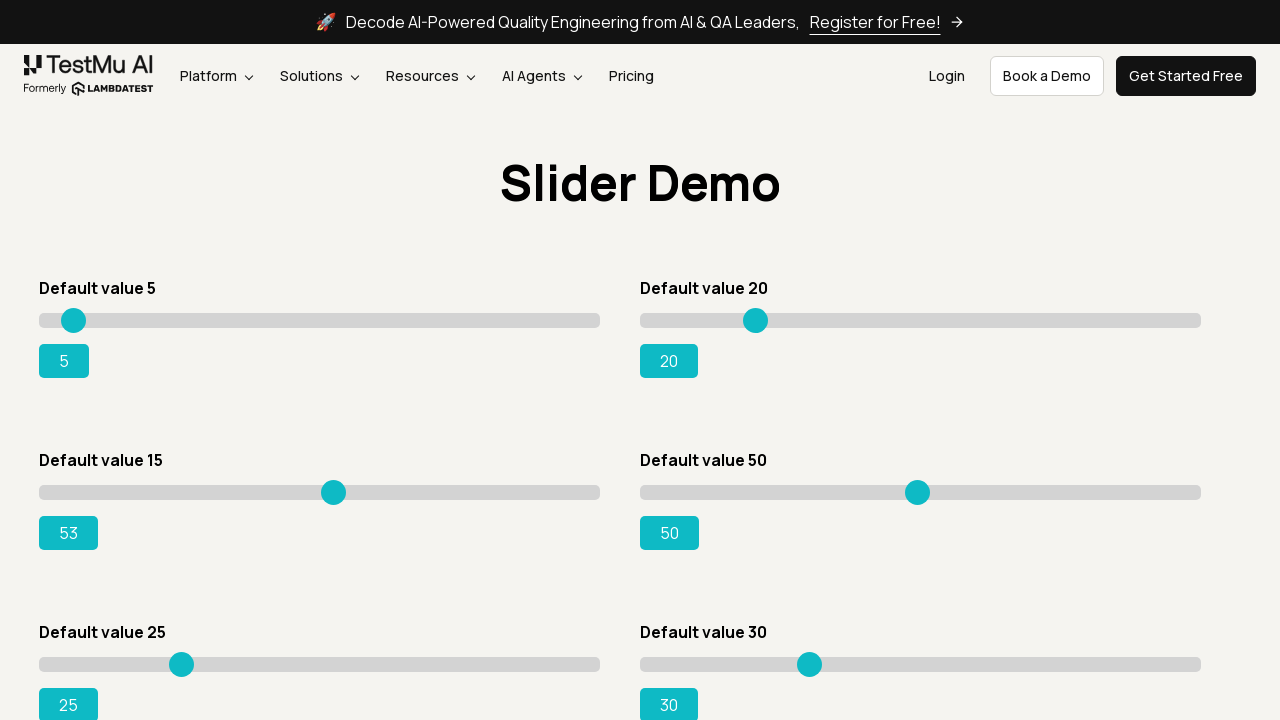

Pressed ArrowRight to move slider on div.sp__range input[value='15']
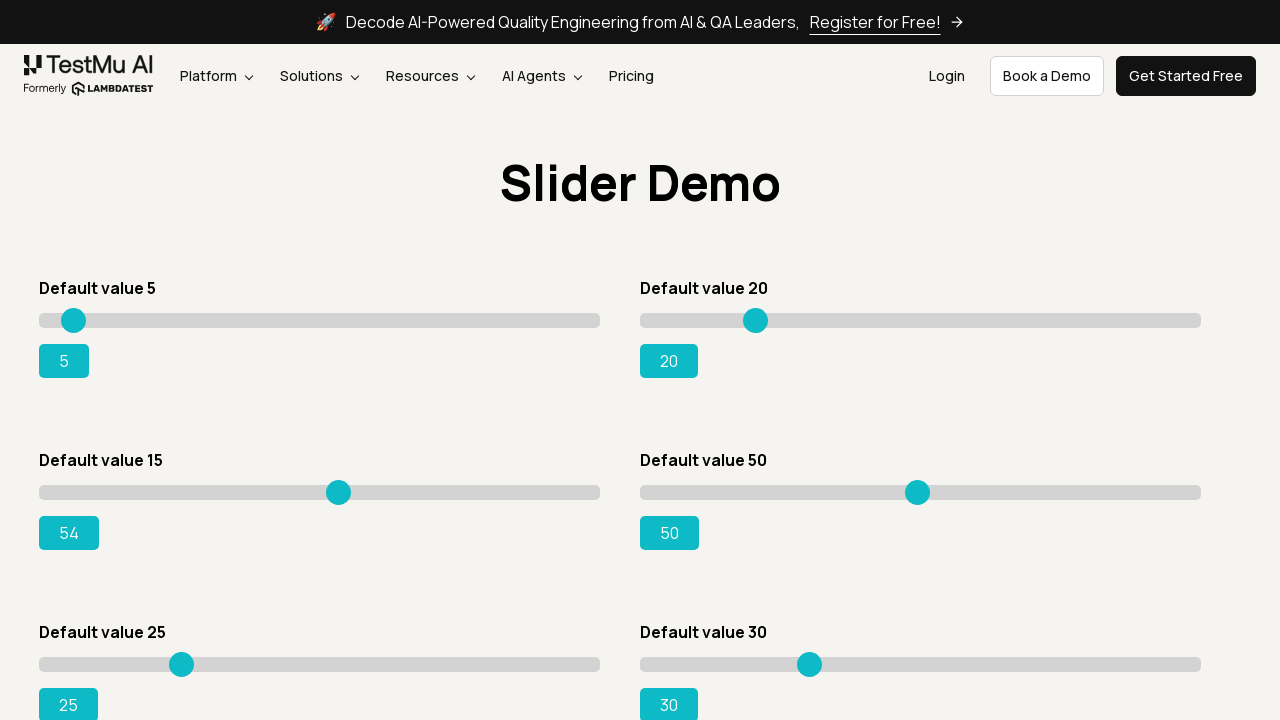

Retrieved current slider value: 54
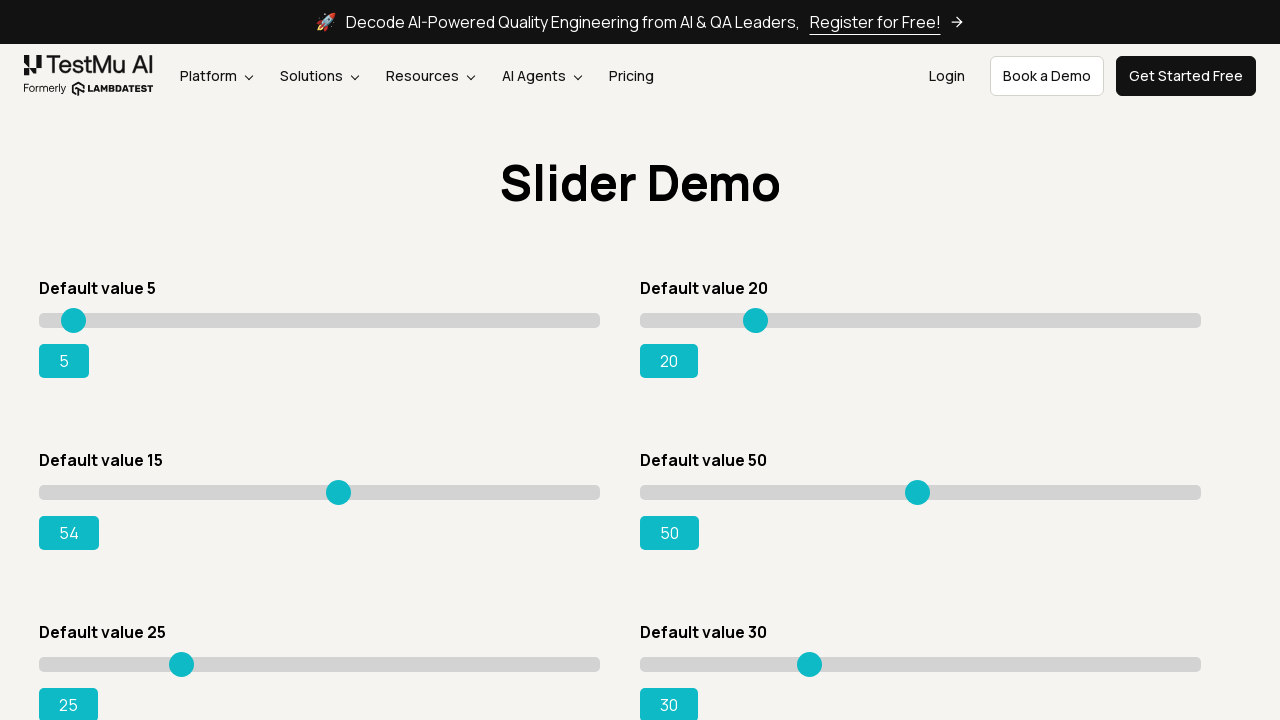

Pressed ArrowRight to move slider on div.sp__range input[value='15']
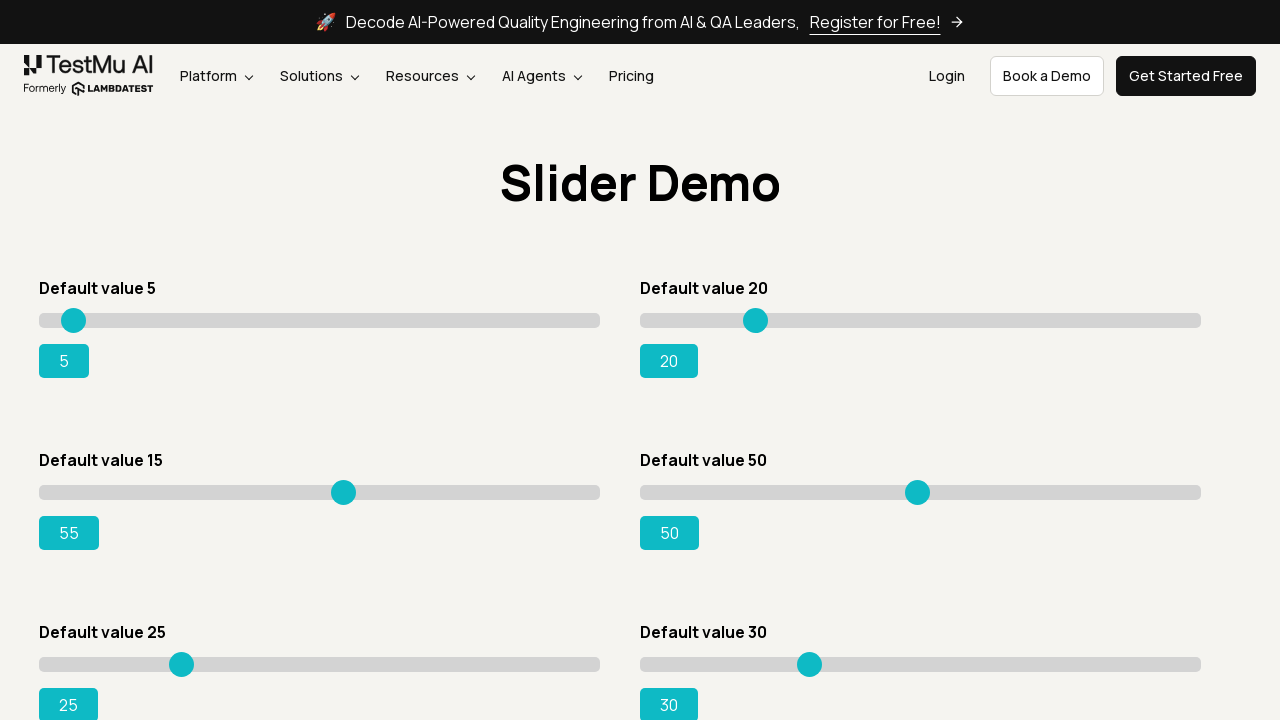

Retrieved current slider value: 55
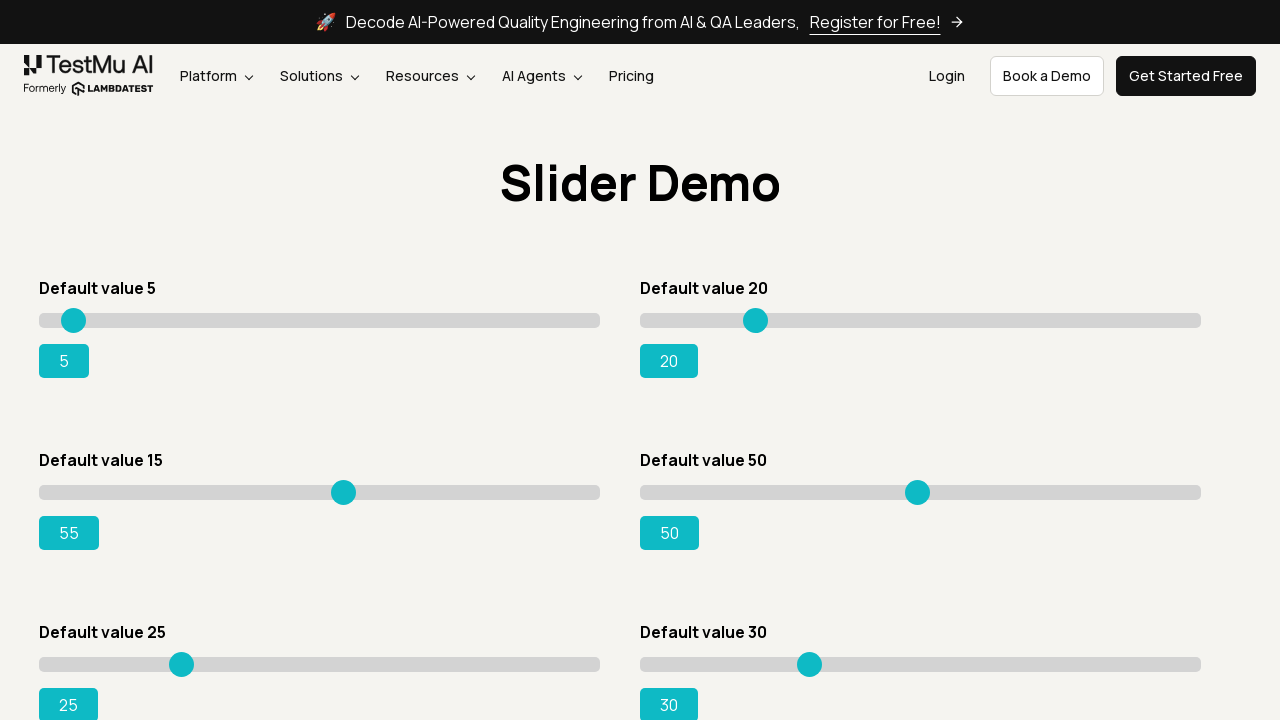

Pressed ArrowRight to move slider on div.sp__range input[value='15']
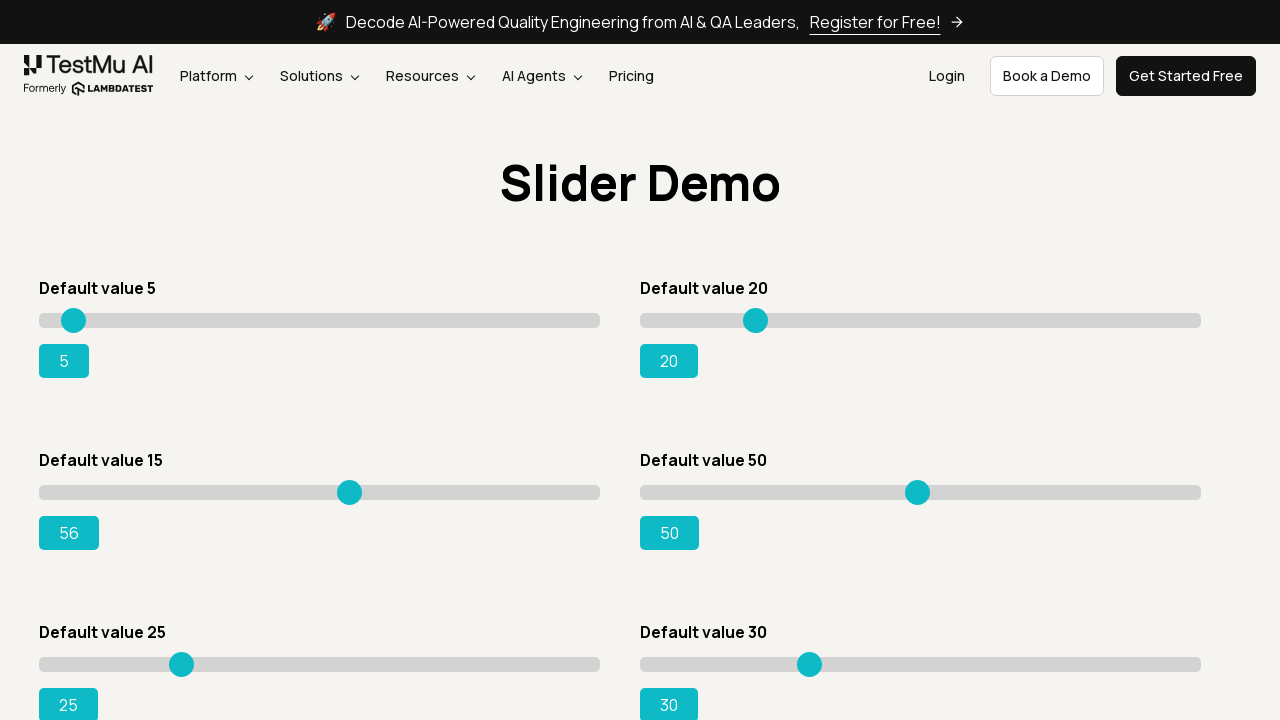

Retrieved current slider value: 56
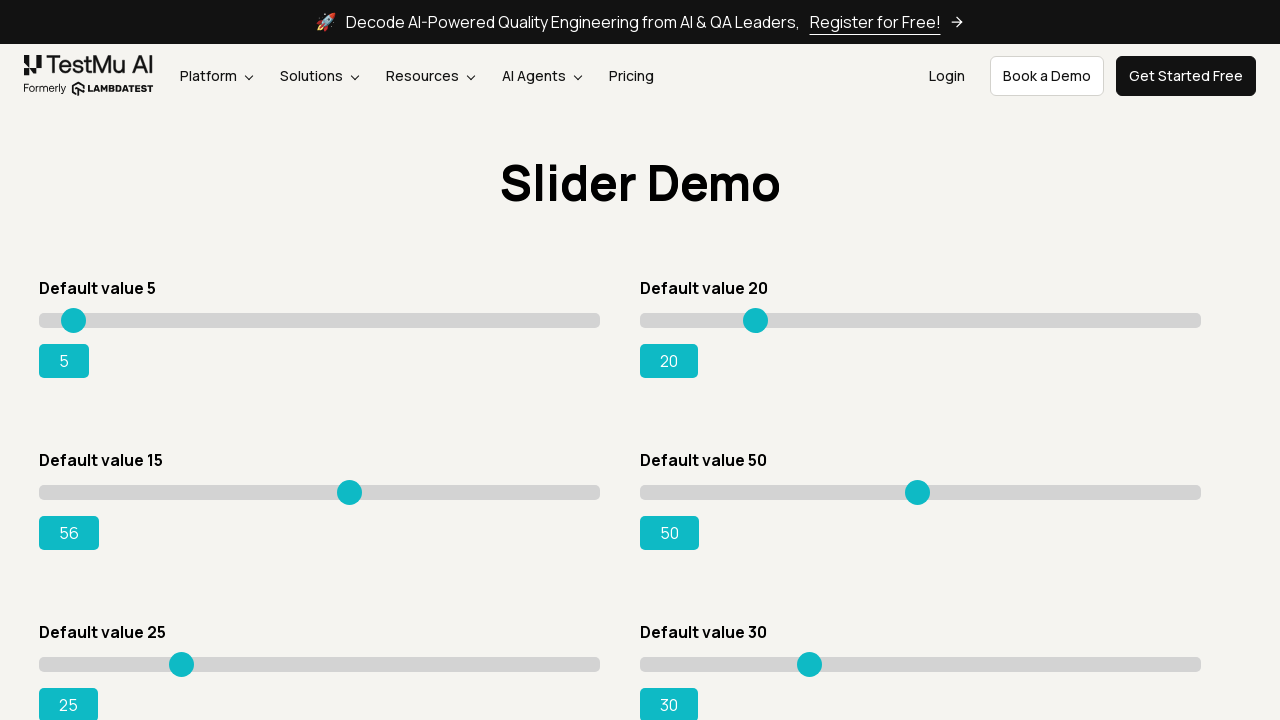

Pressed ArrowRight to move slider on div.sp__range input[value='15']
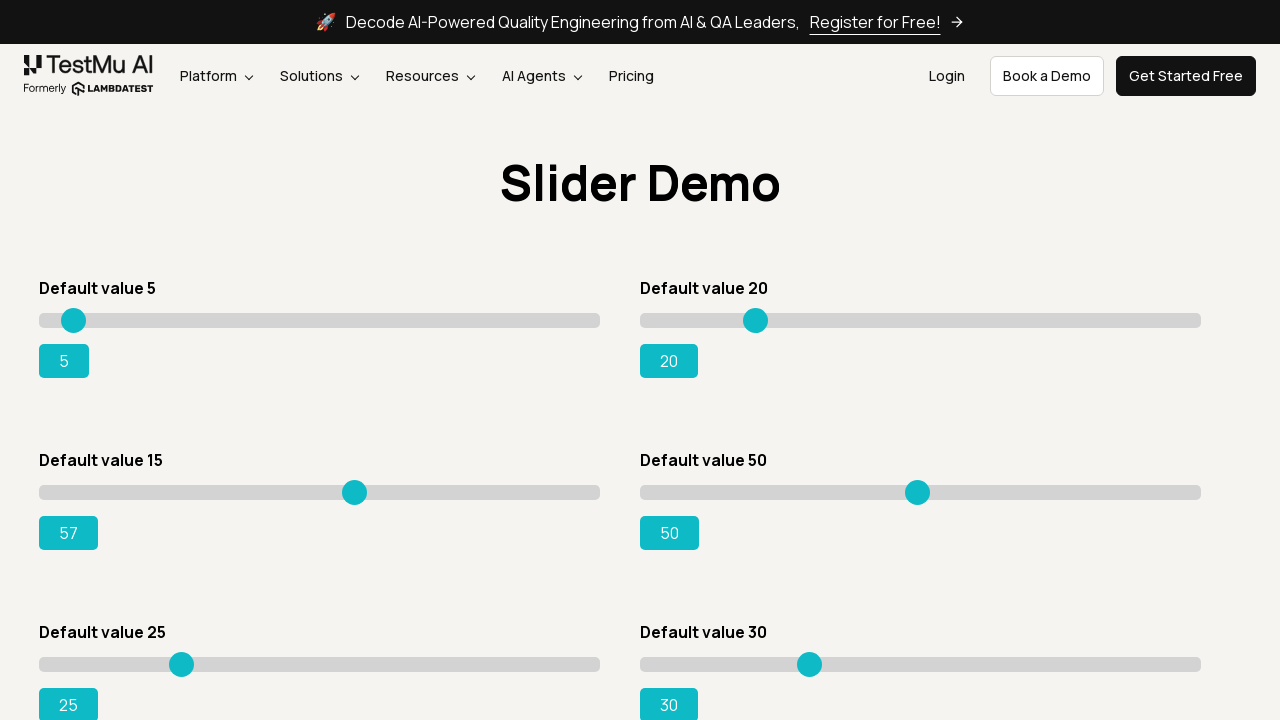

Retrieved current slider value: 57
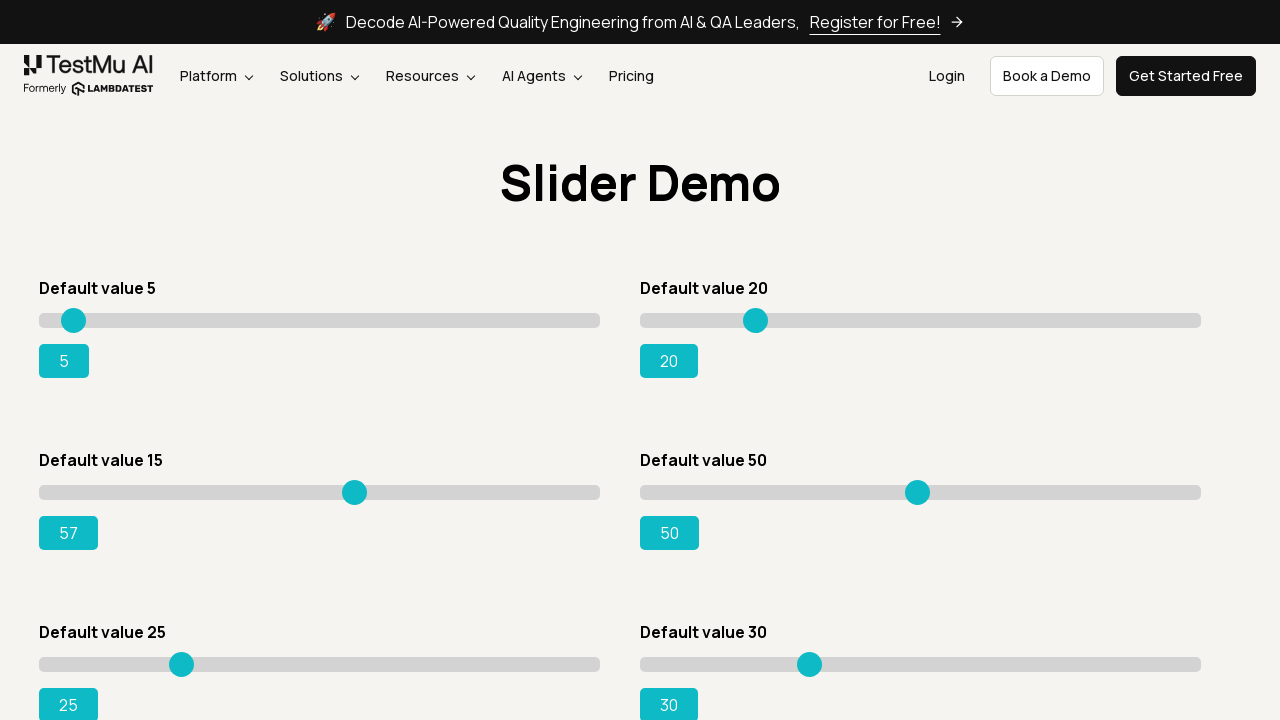

Pressed ArrowRight to move slider on div.sp__range input[value='15']
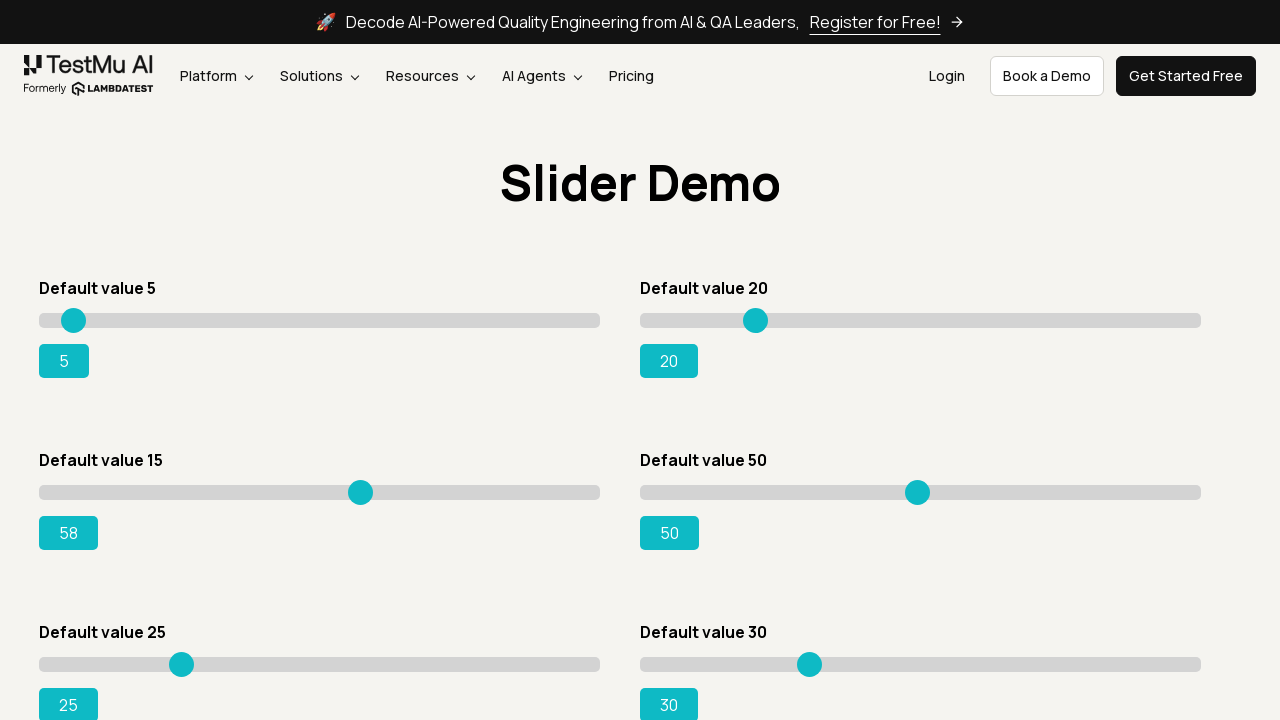

Retrieved current slider value: 58
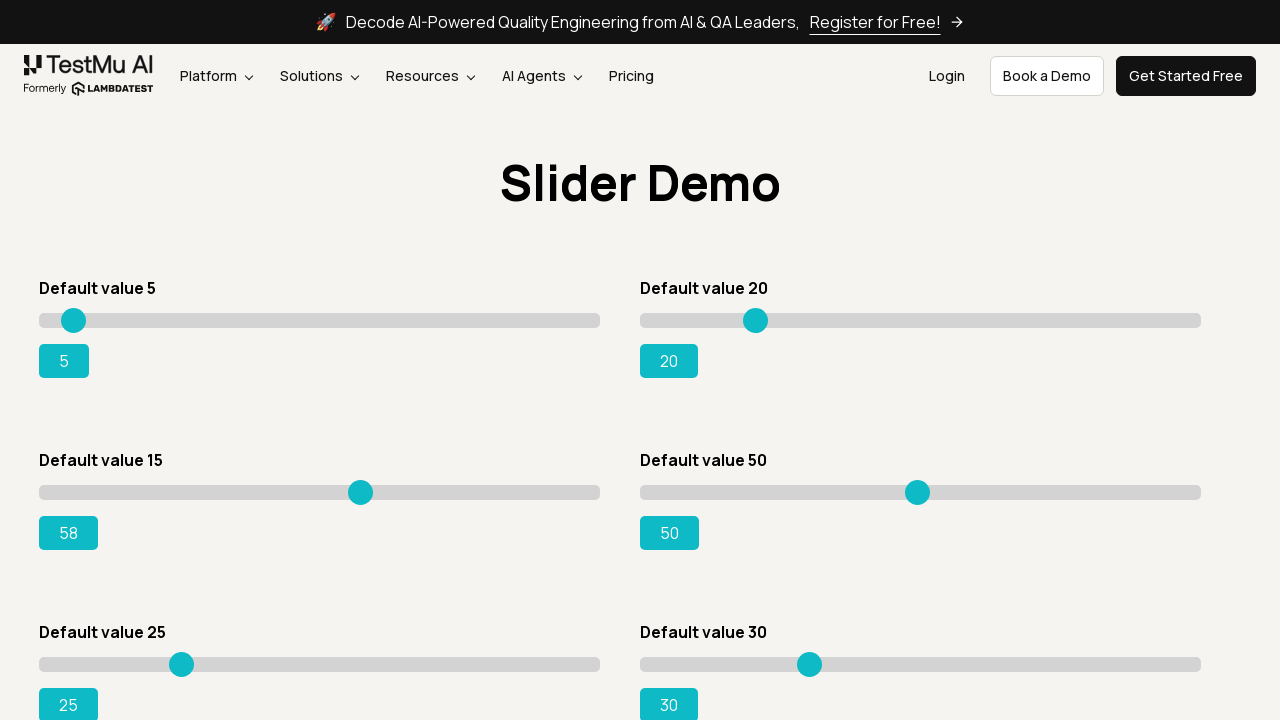

Pressed ArrowRight to move slider on div.sp__range input[value='15']
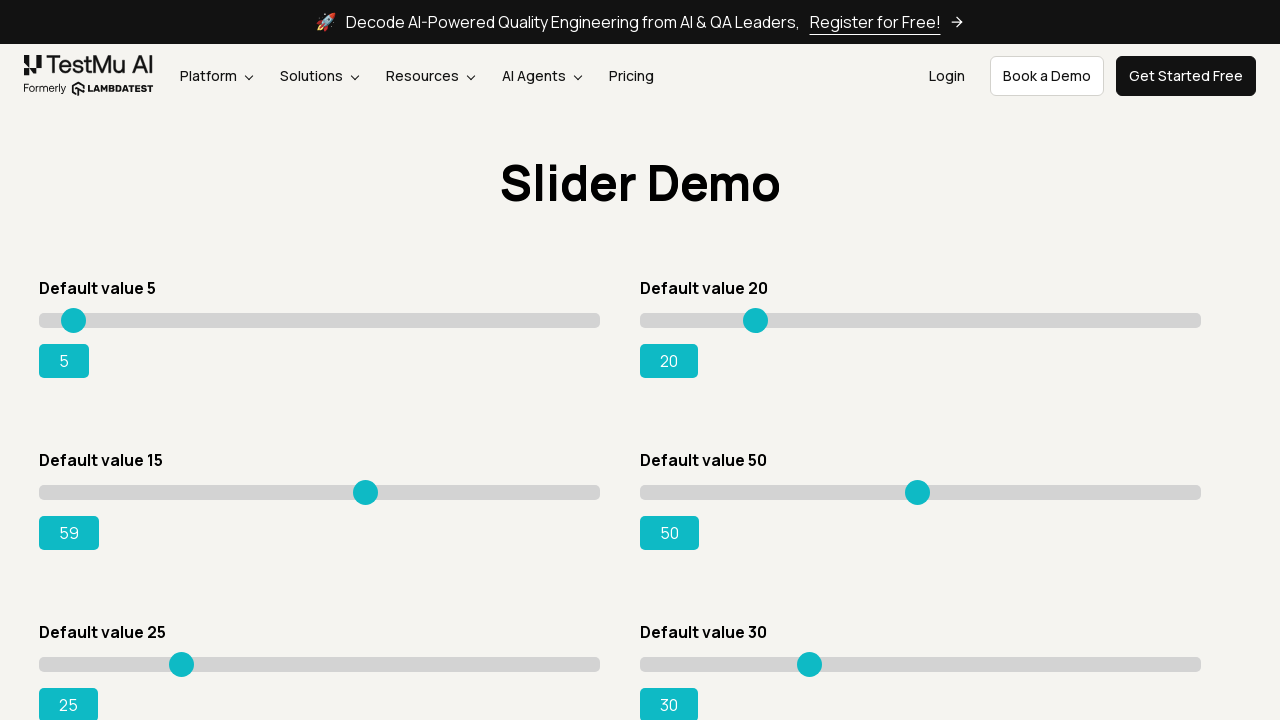

Retrieved current slider value: 59
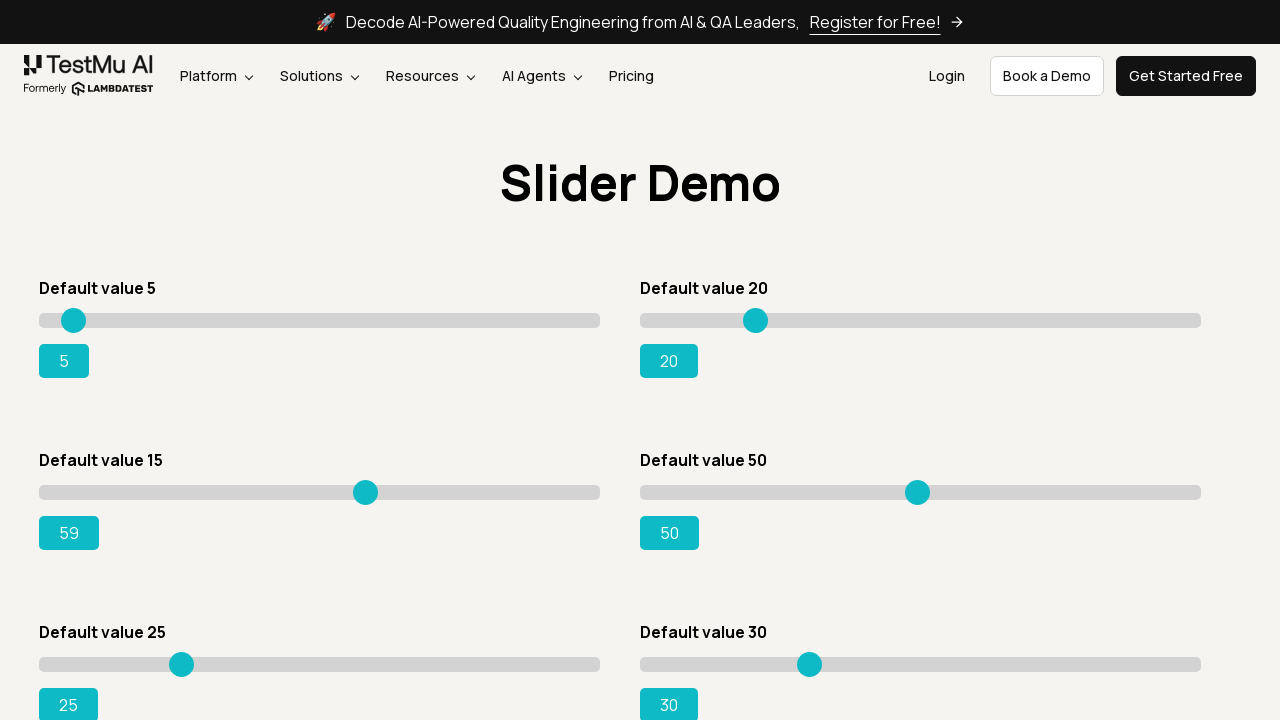

Pressed ArrowRight to move slider on div.sp__range input[value='15']
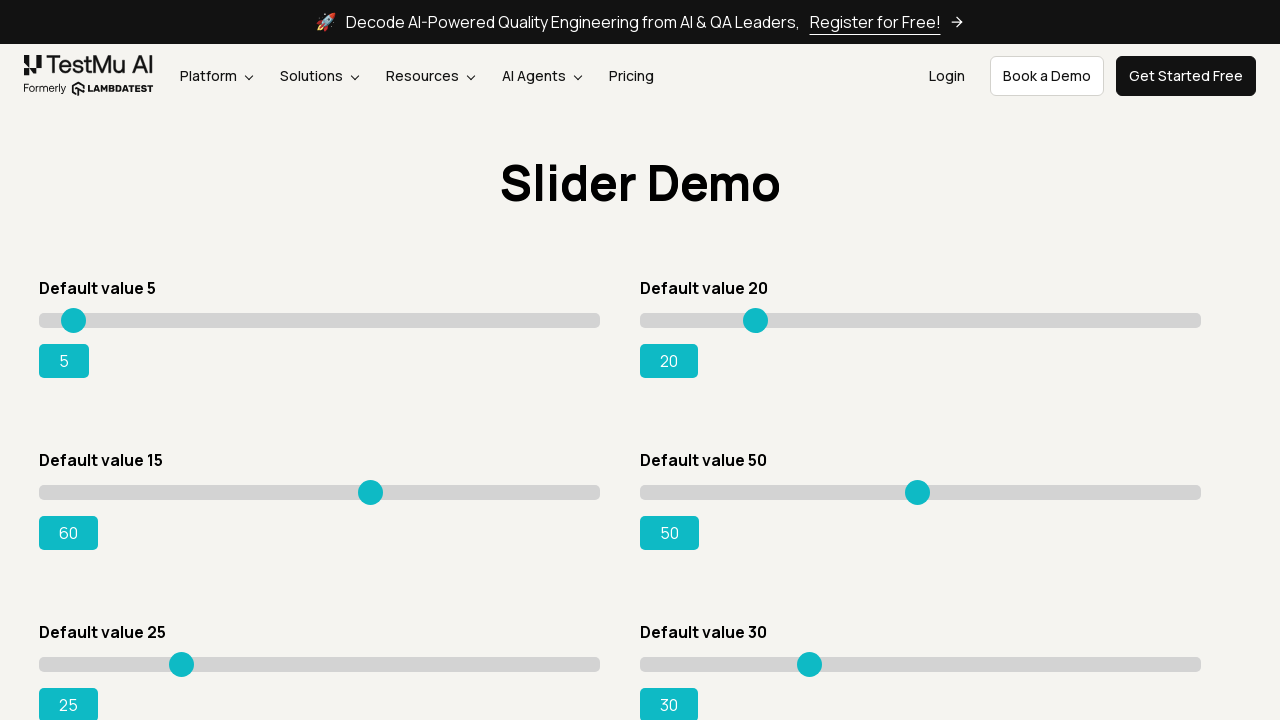

Retrieved current slider value: 60
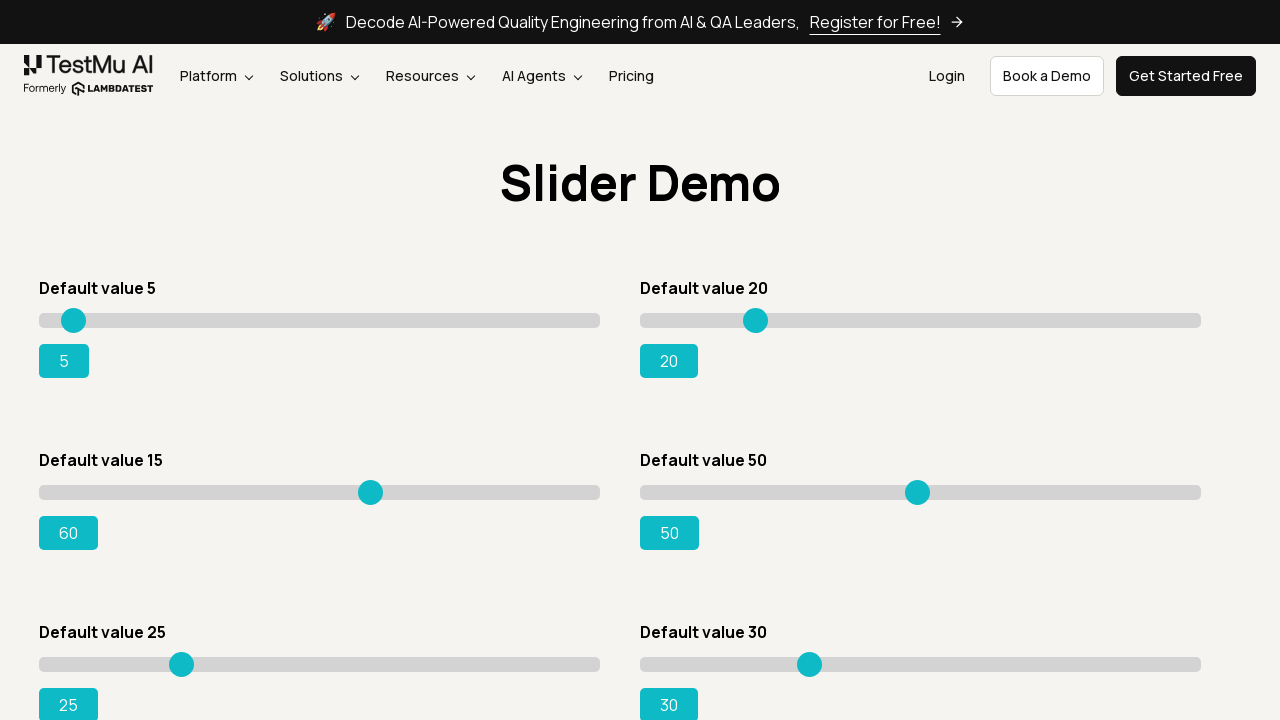

Pressed ArrowRight to move slider on div.sp__range input[value='15']
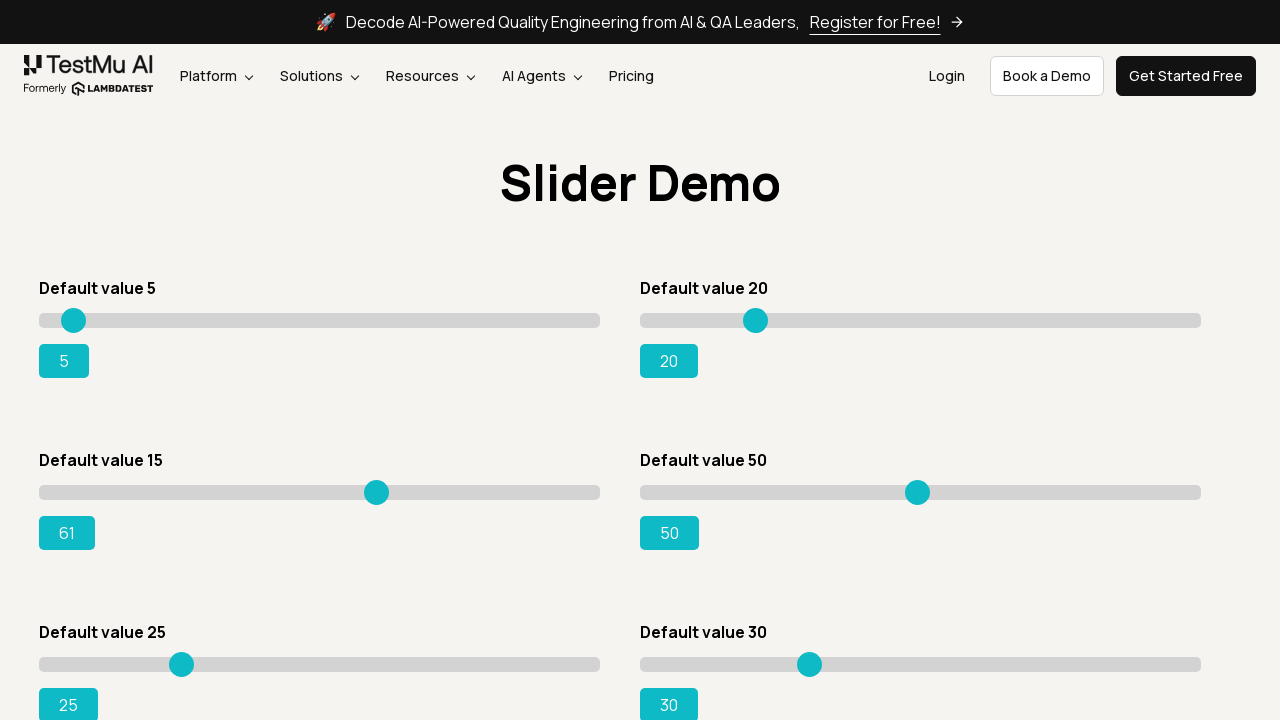

Retrieved current slider value: 61
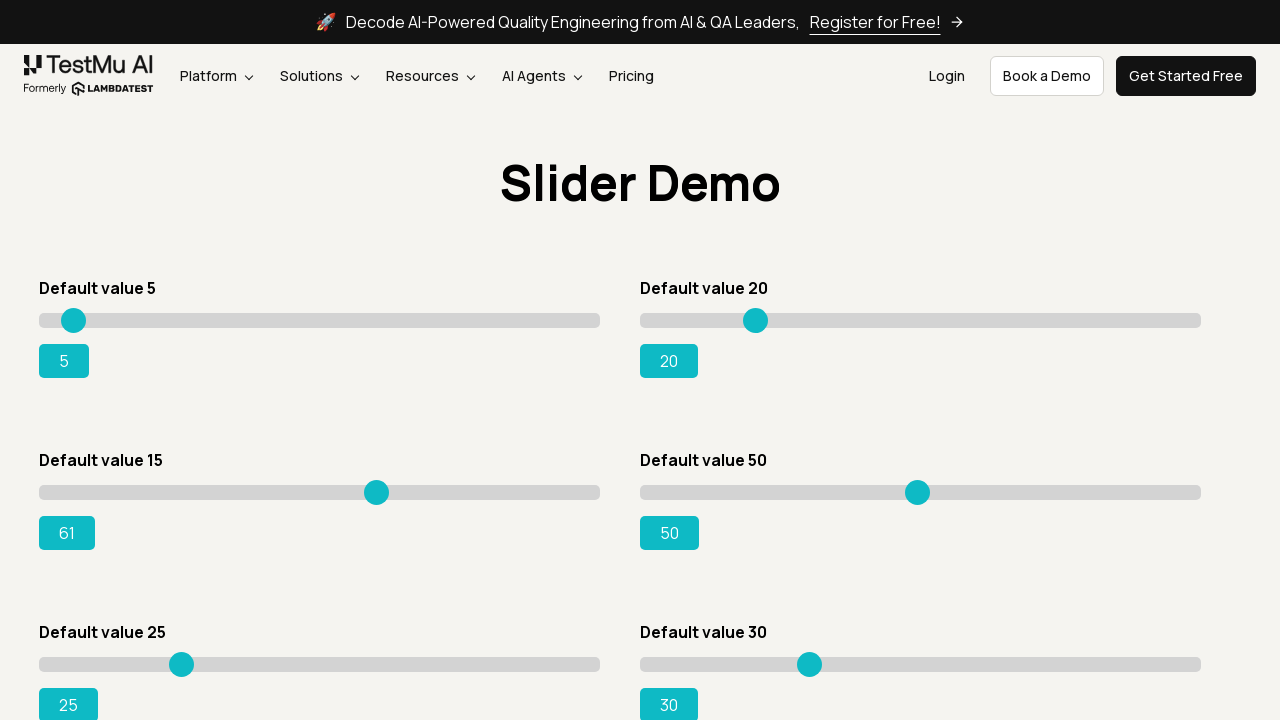

Pressed ArrowRight to move slider on div.sp__range input[value='15']
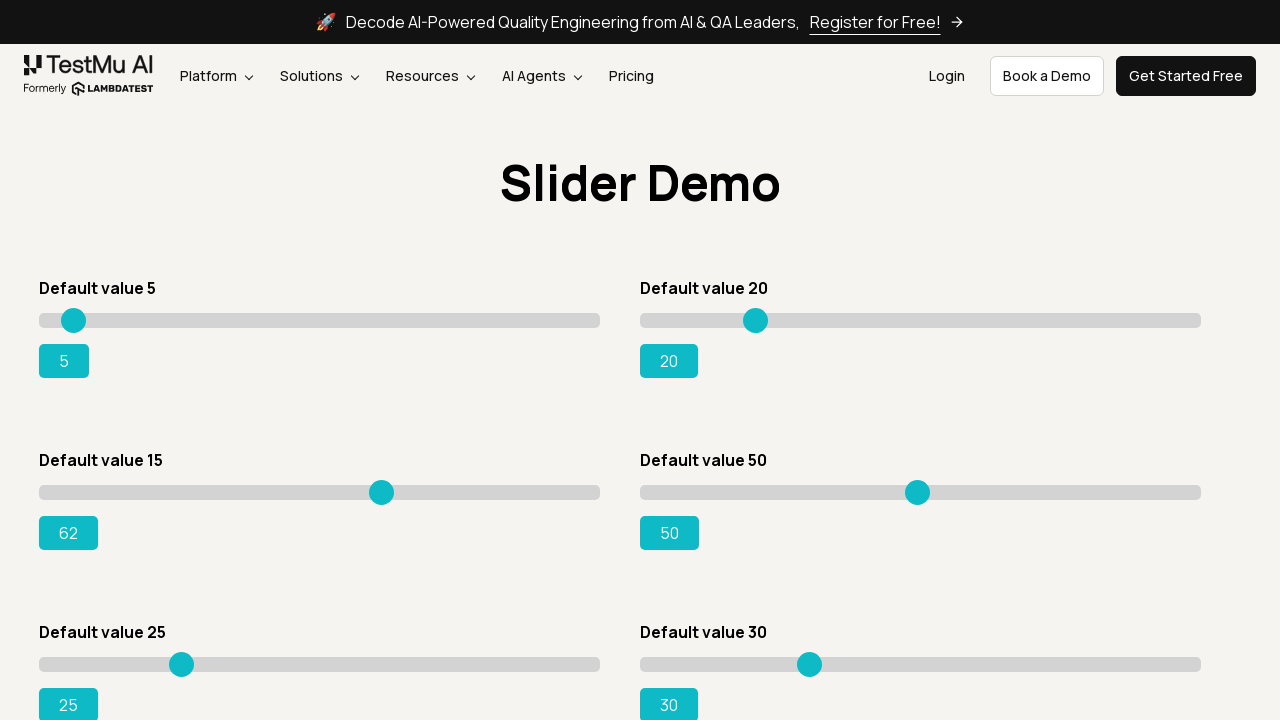

Retrieved current slider value: 62
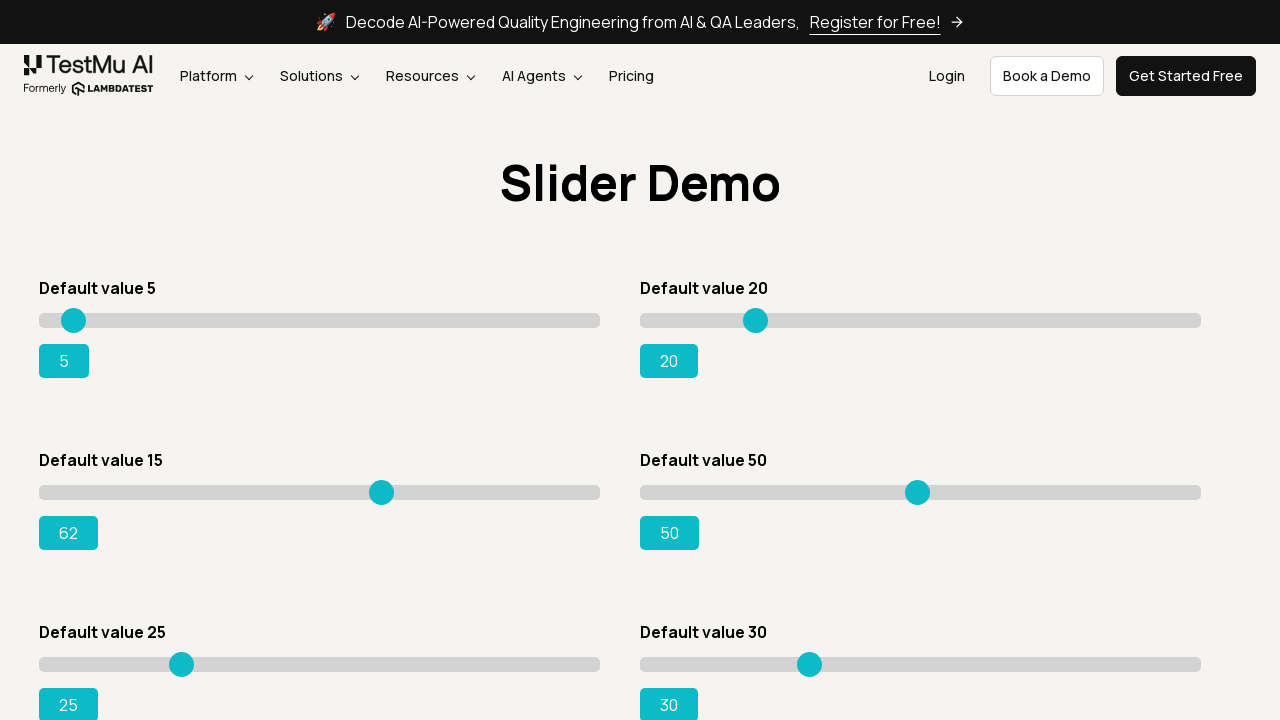

Pressed ArrowRight to move slider on div.sp__range input[value='15']
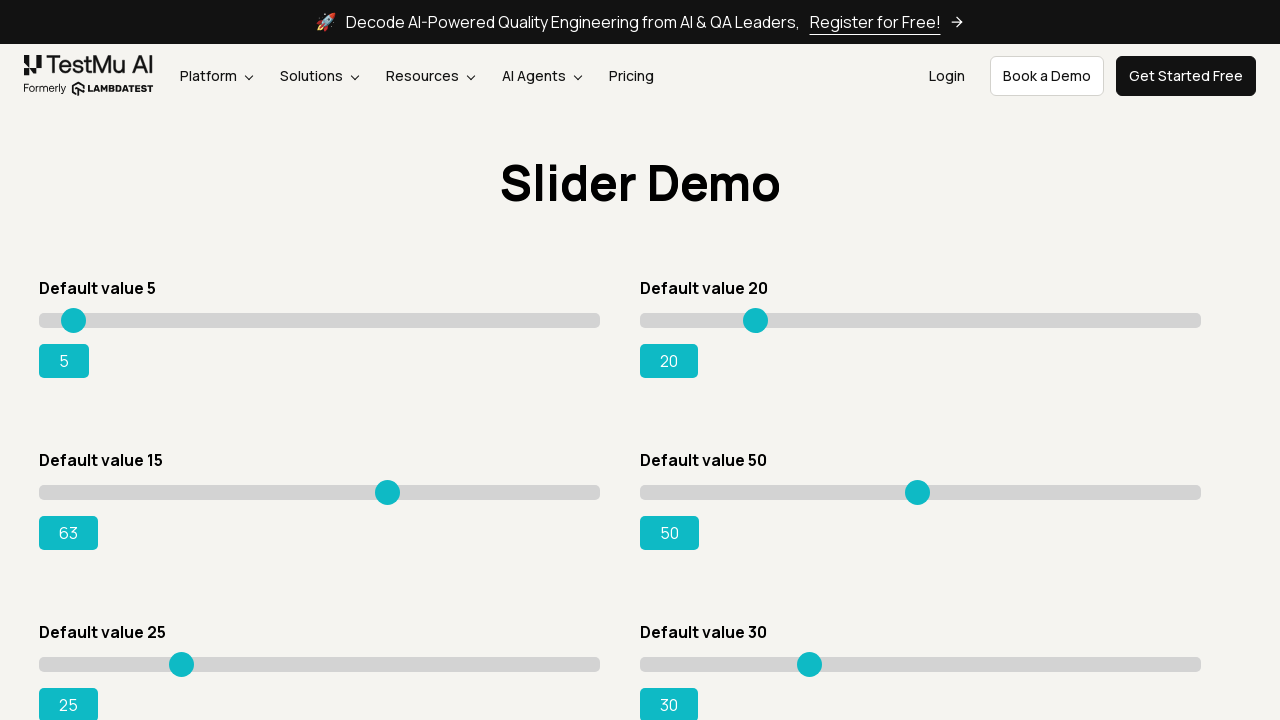

Retrieved current slider value: 63
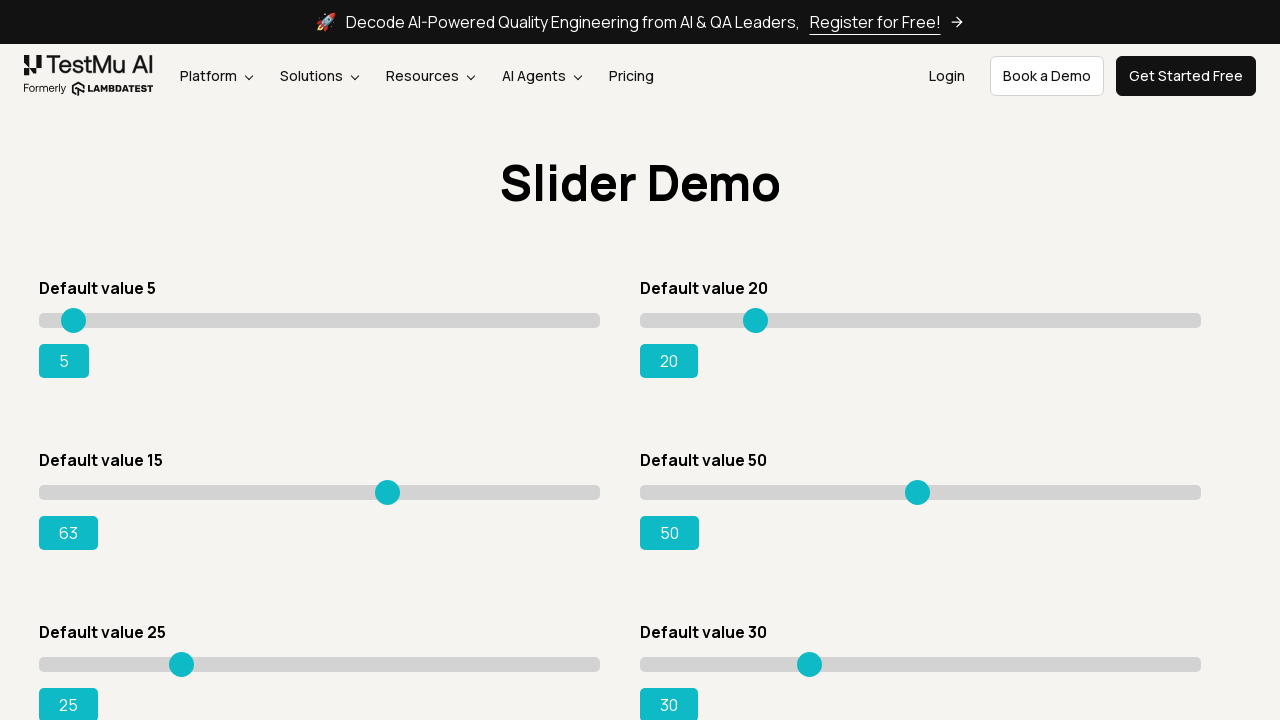

Pressed ArrowRight to move slider on div.sp__range input[value='15']
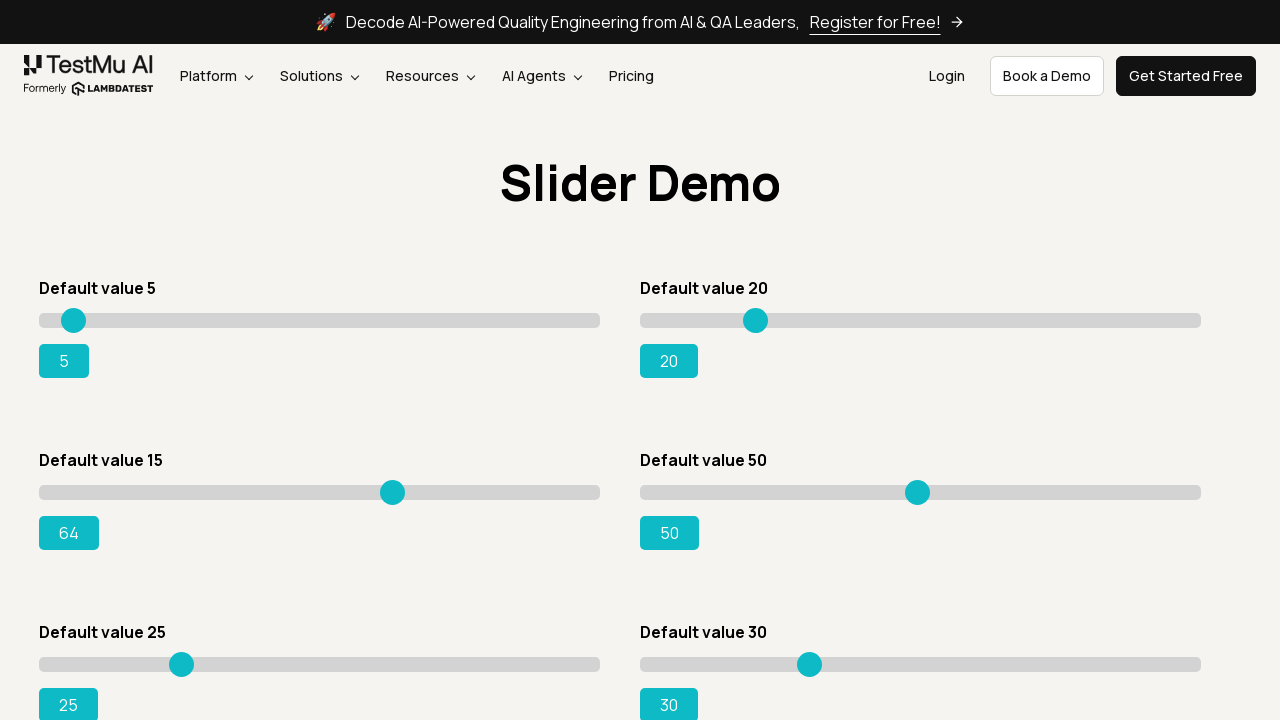

Retrieved current slider value: 64
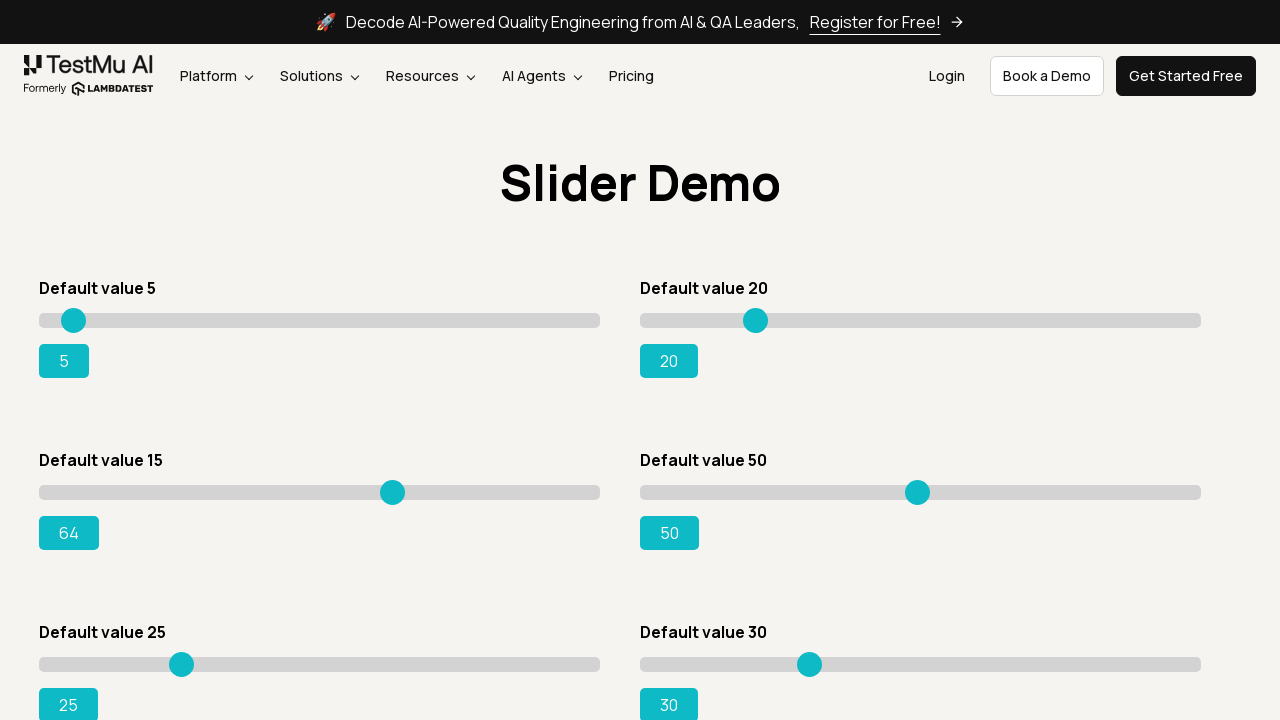

Pressed ArrowRight to move slider on div.sp__range input[value='15']
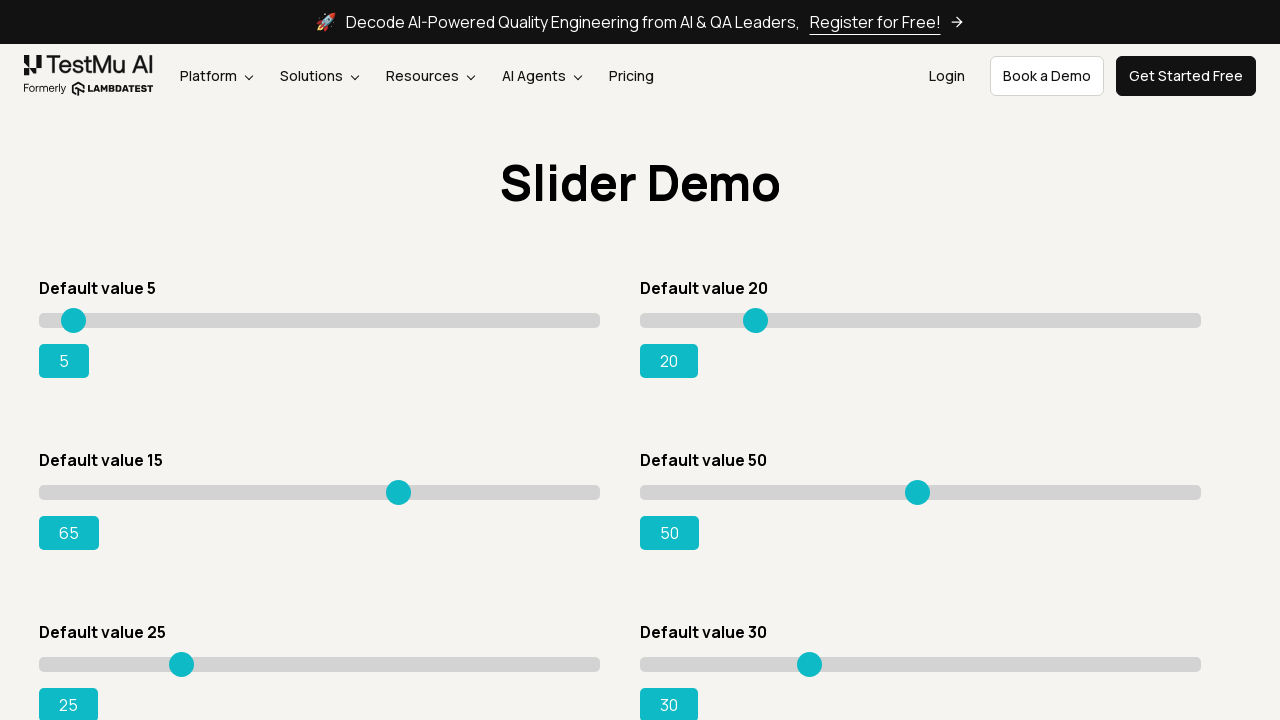

Retrieved current slider value: 65
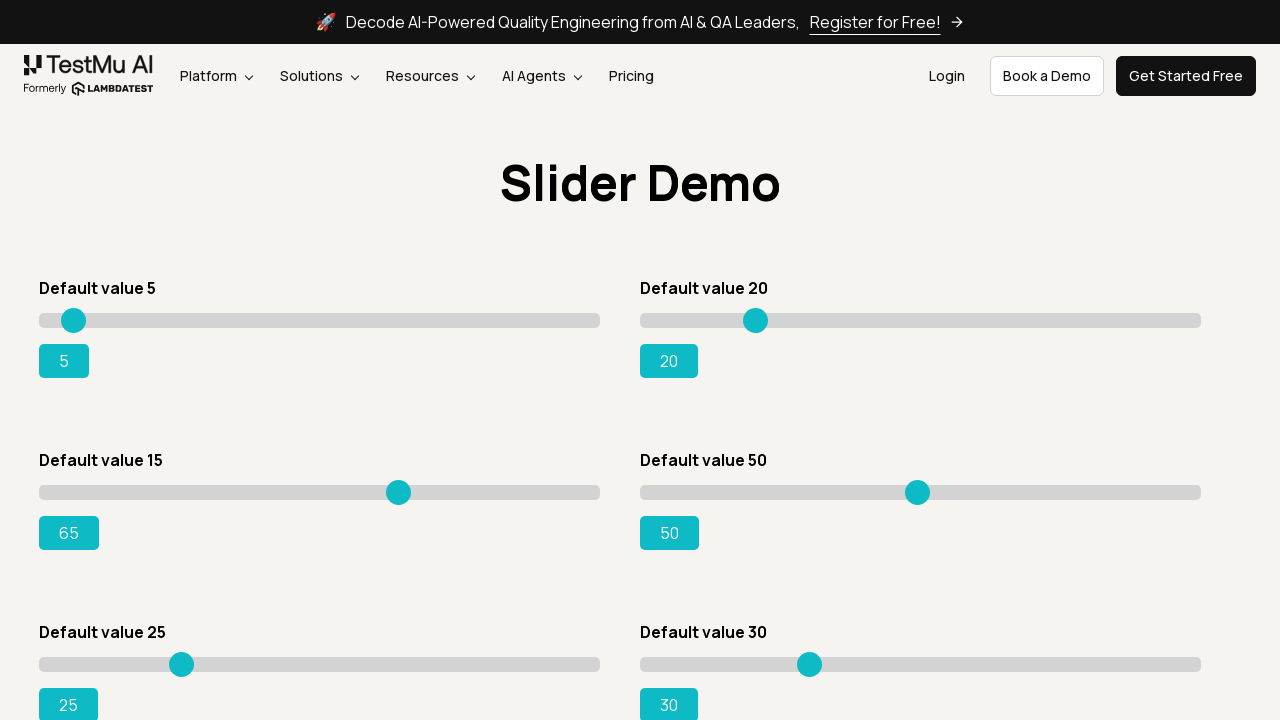

Pressed ArrowRight to move slider on div.sp__range input[value='15']
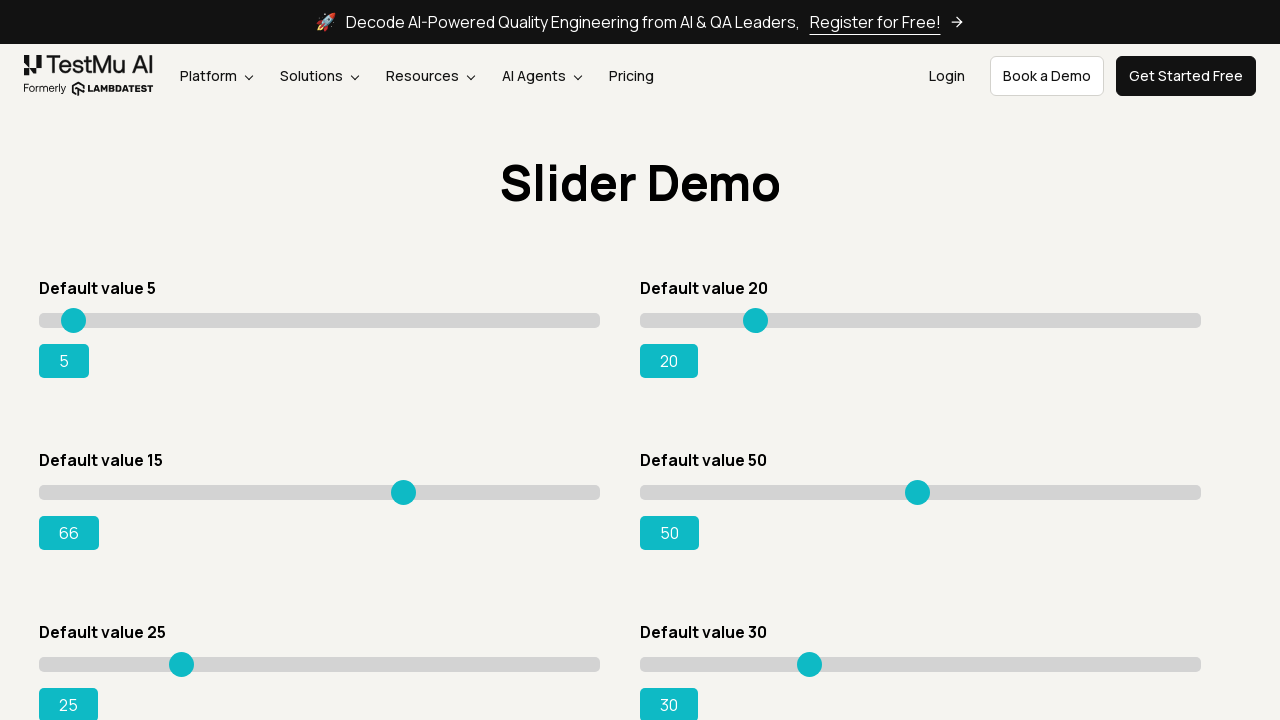

Retrieved current slider value: 66
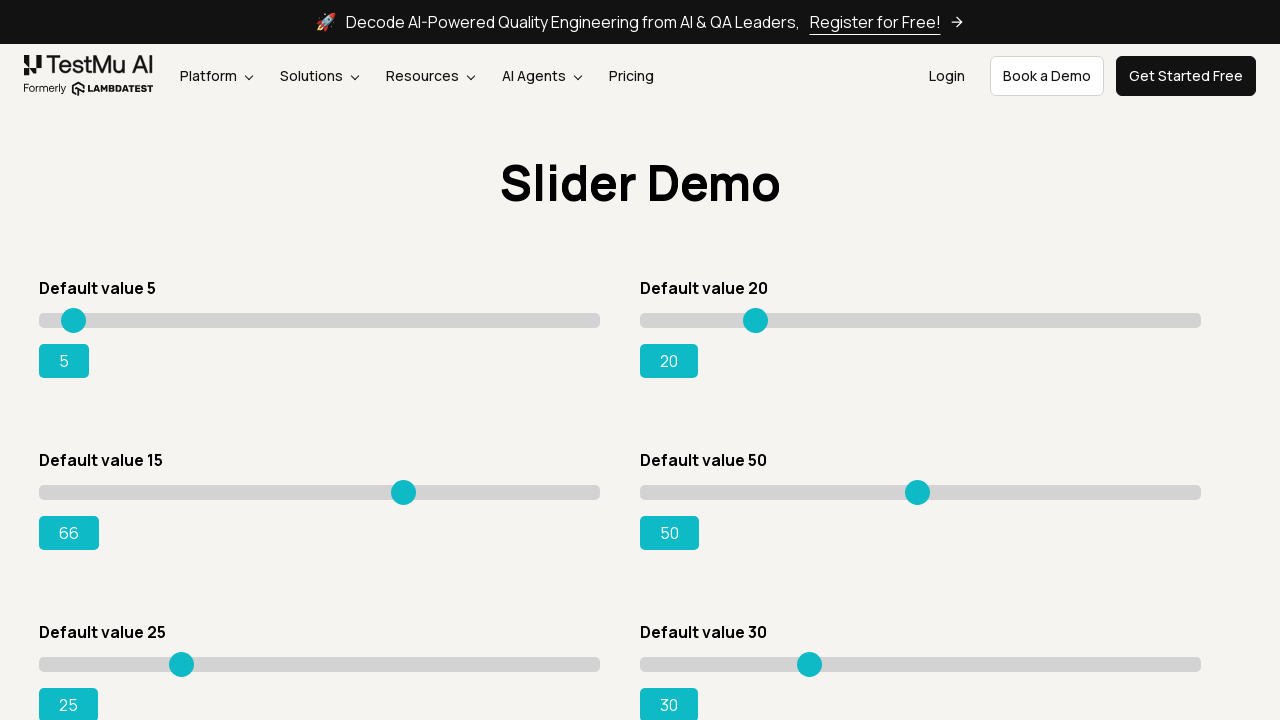

Pressed ArrowRight to move slider on div.sp__range input[value='15']
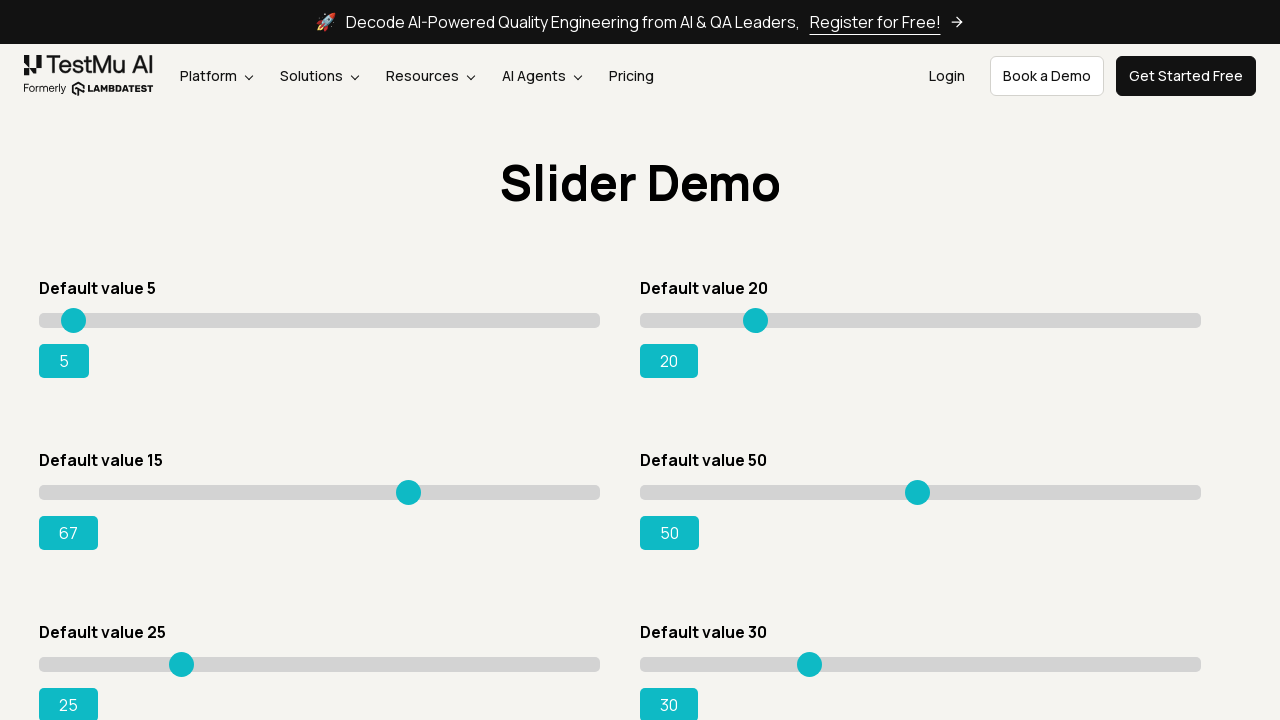

Retrieved current slider value: 67
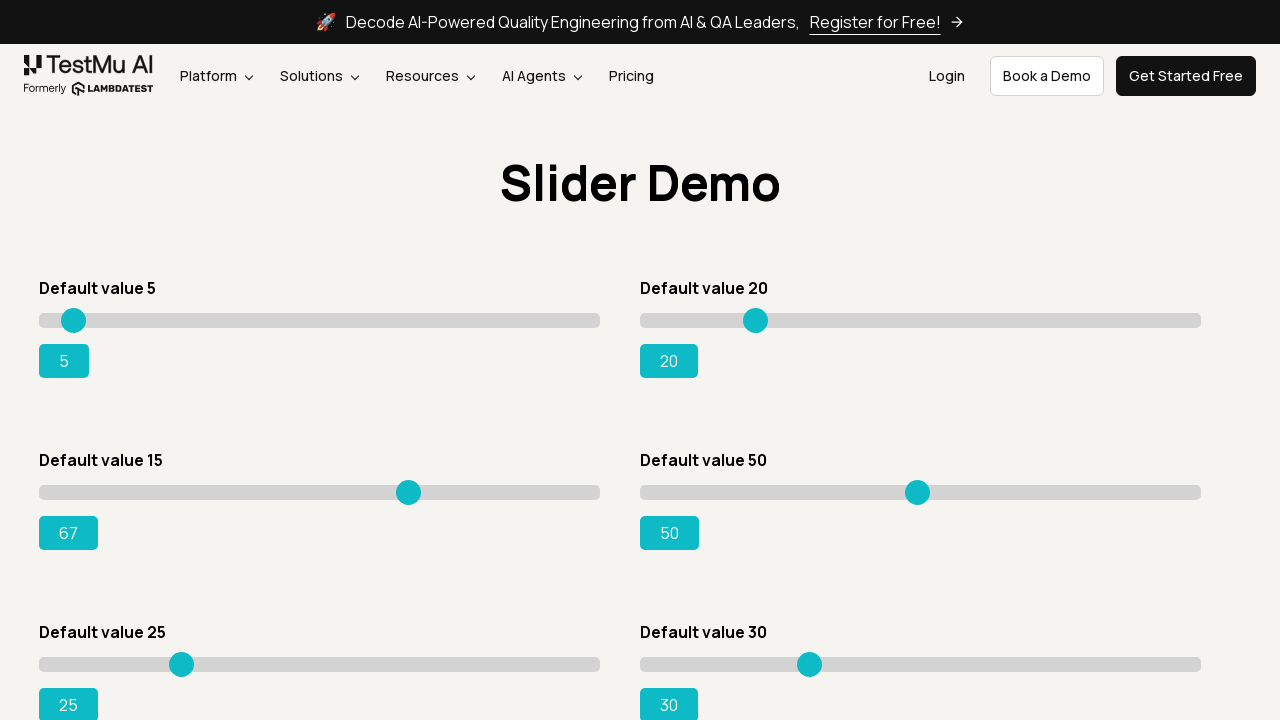

Pressed ArrowRight to move slider on div.sp__range input[value='15']
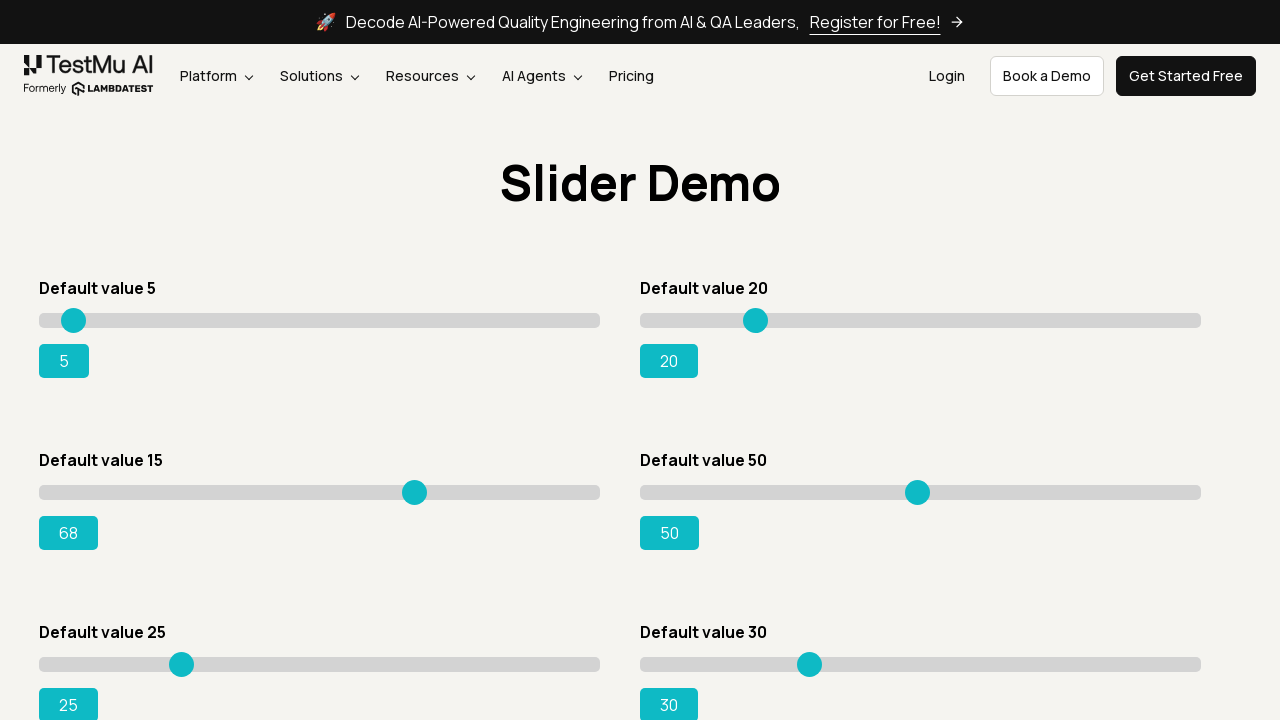

Retrieved current slider value: 68
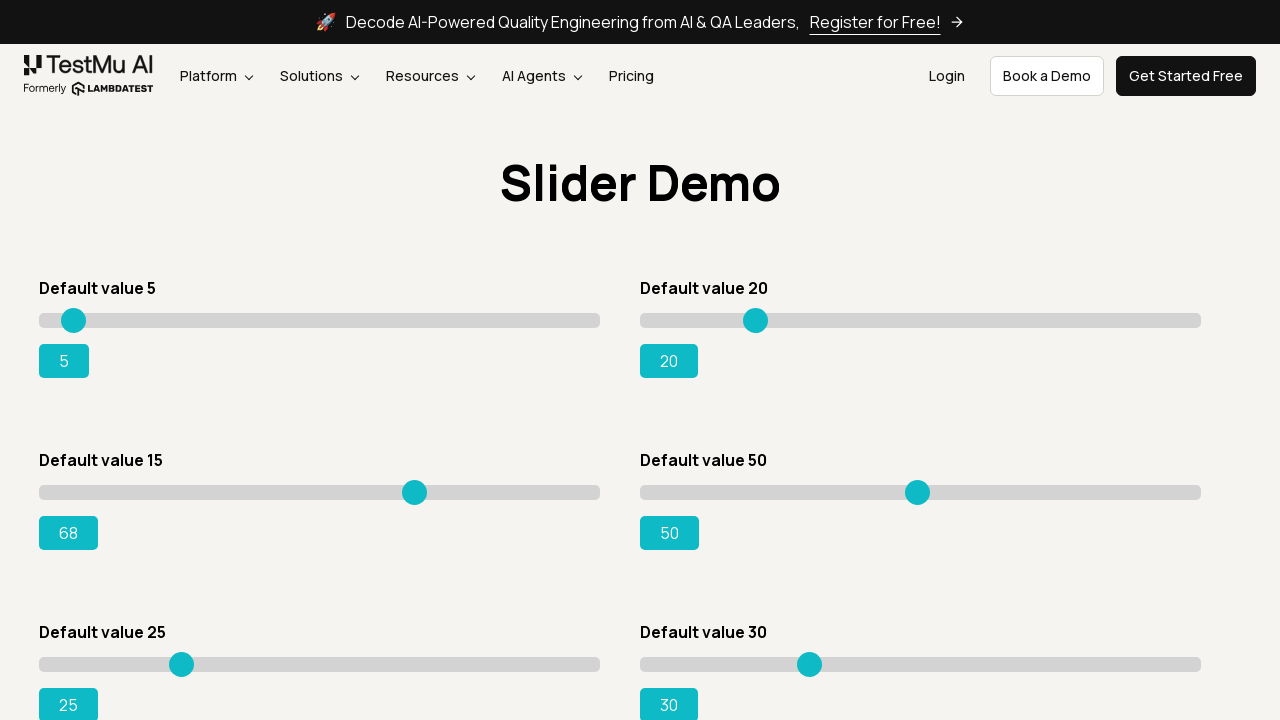

Pressed ArrowRight to move slider on div.sp__range input[value='15']
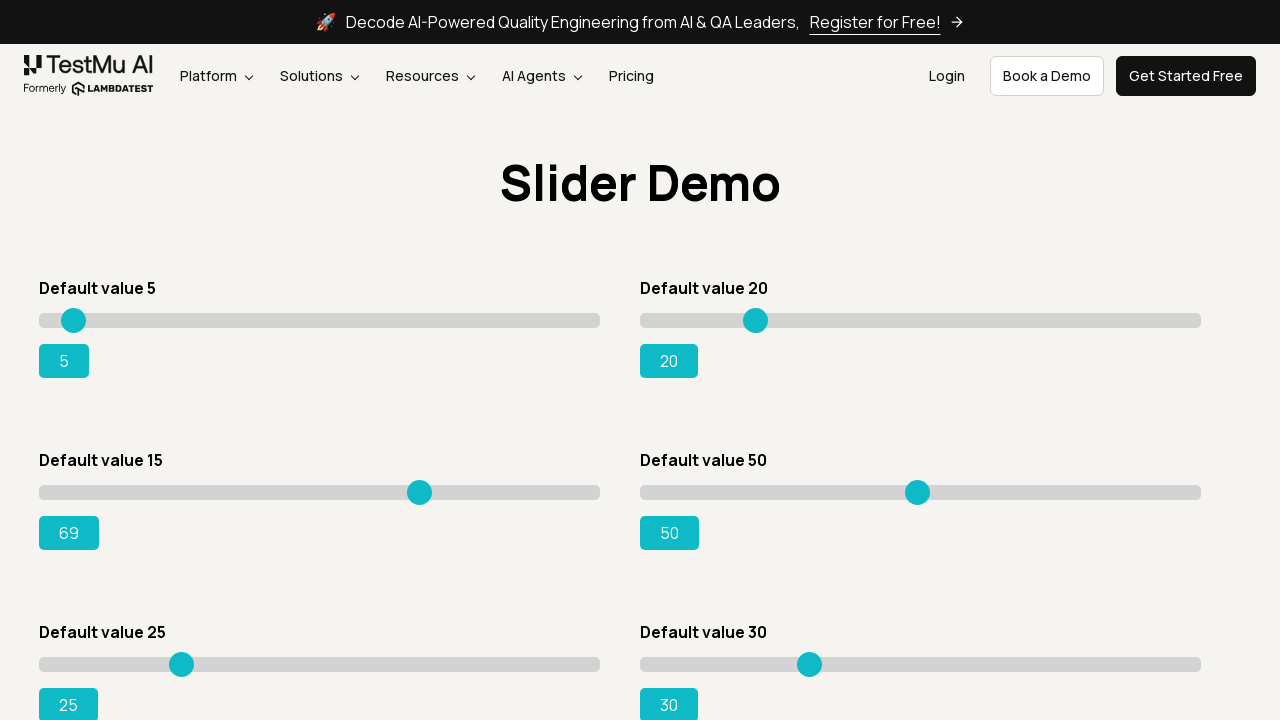

Retrieved current slider value: 69
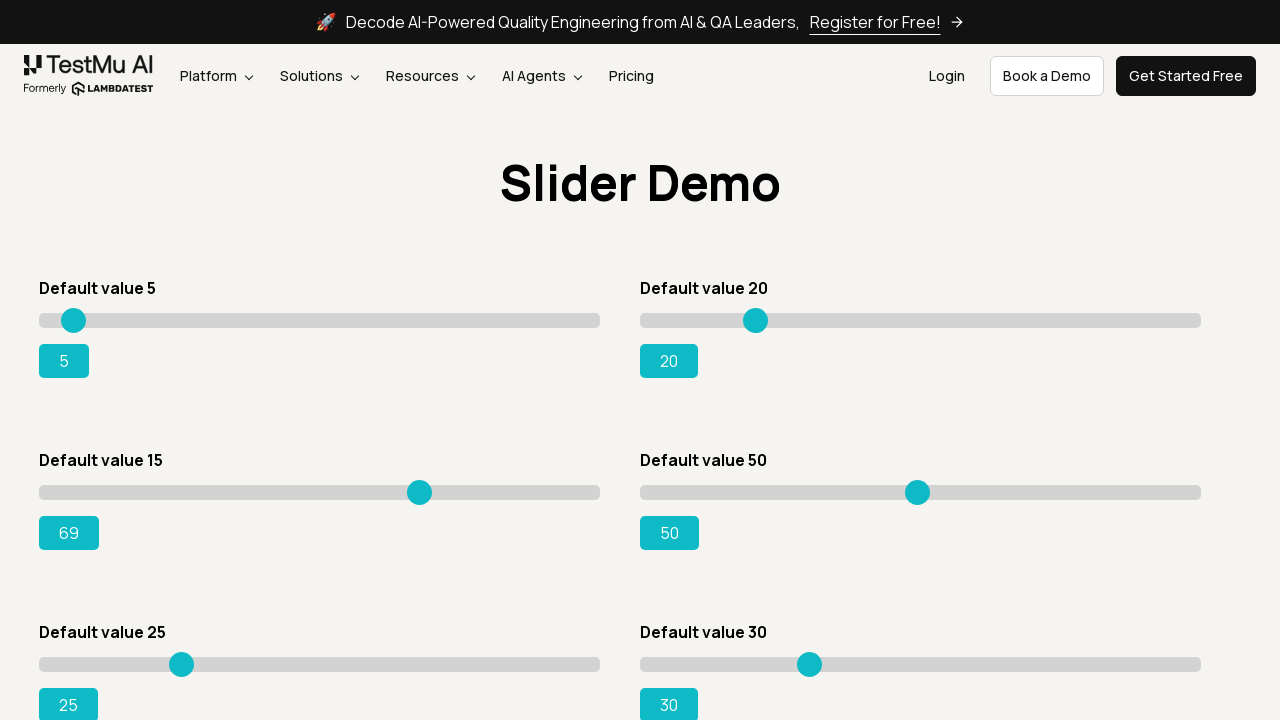

Pressed ArrowRight to move slider on div.sp__range input[value='15']
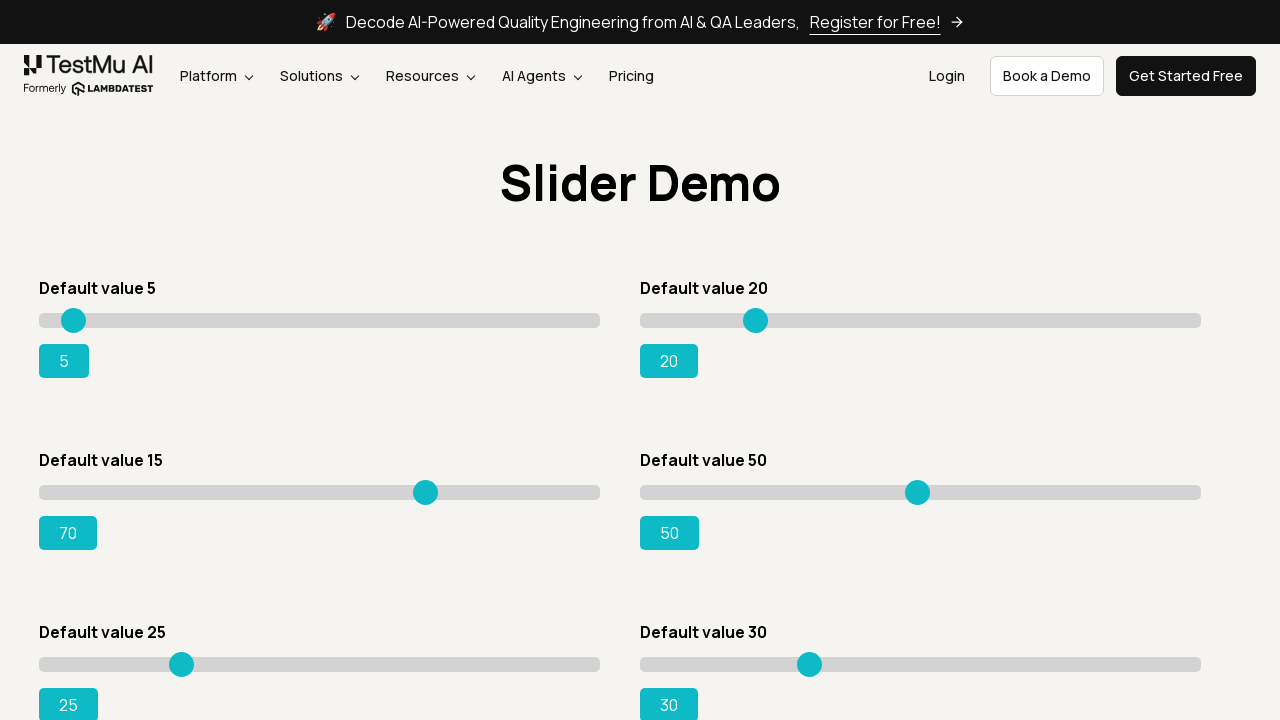

Retrieved current slider value: 70
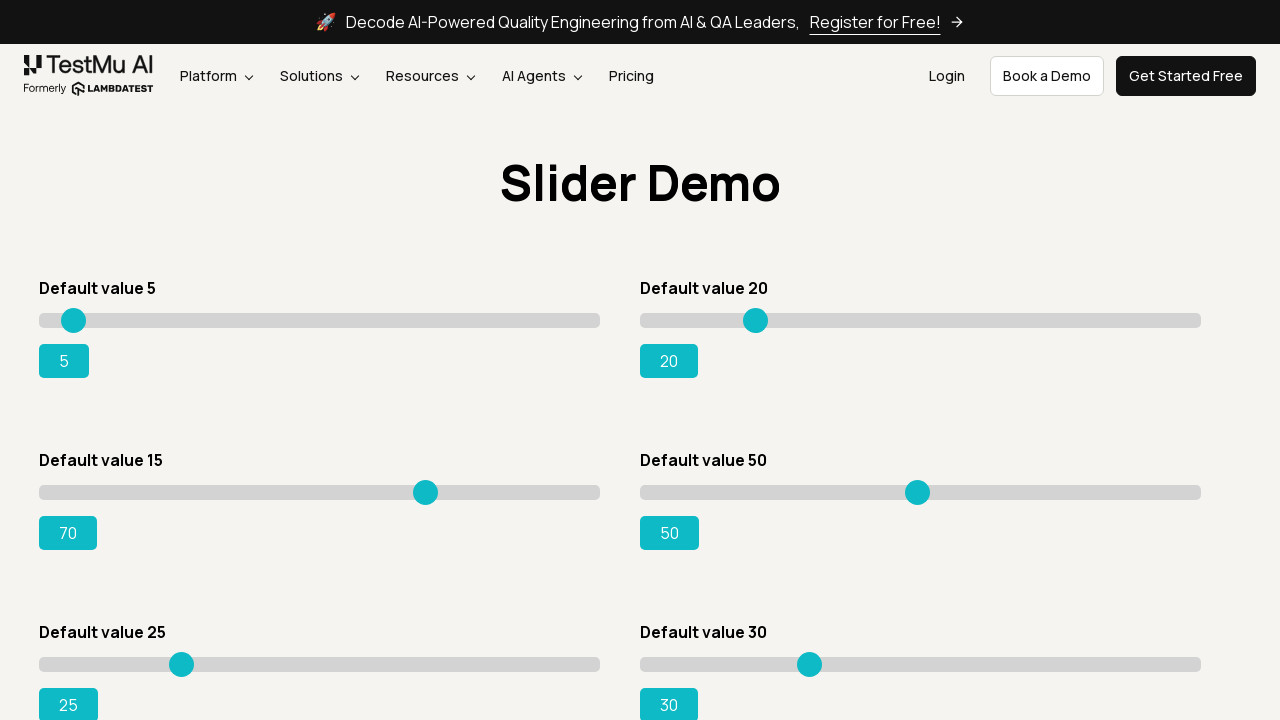

Pressed ArrowRight to move slider on div.sp__range input[value='15']
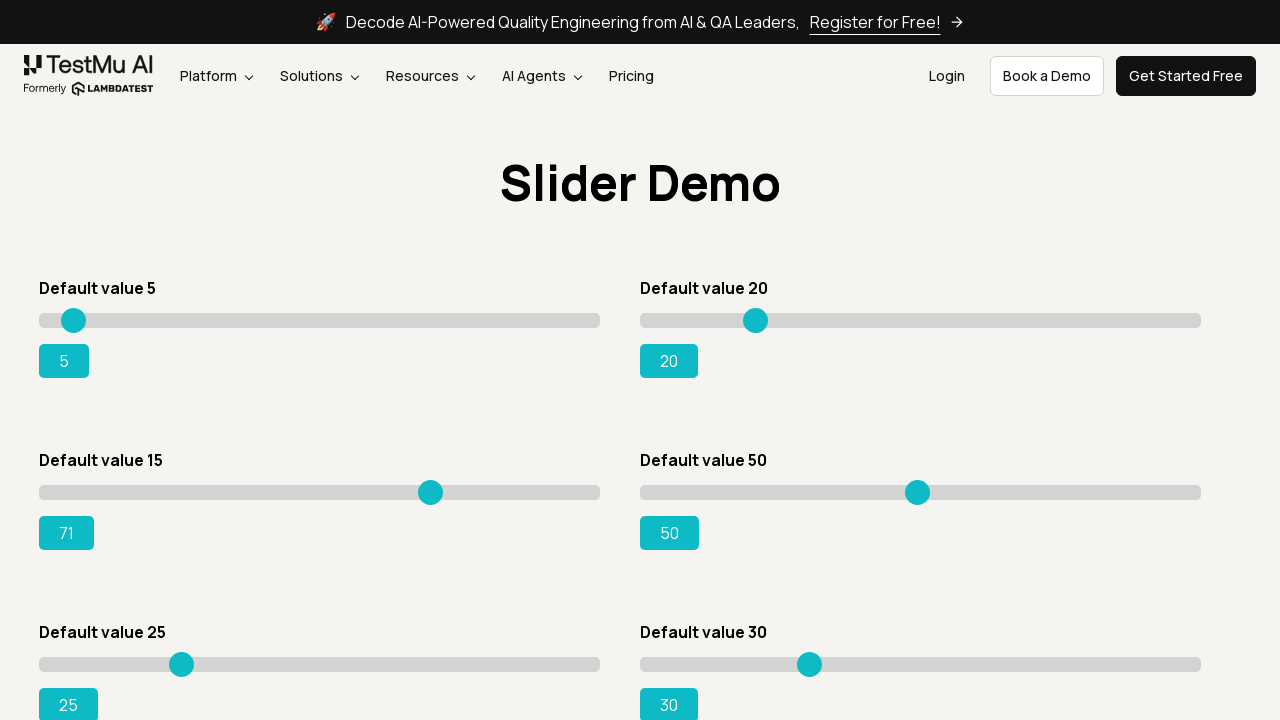

Retrieved current slider value: 71
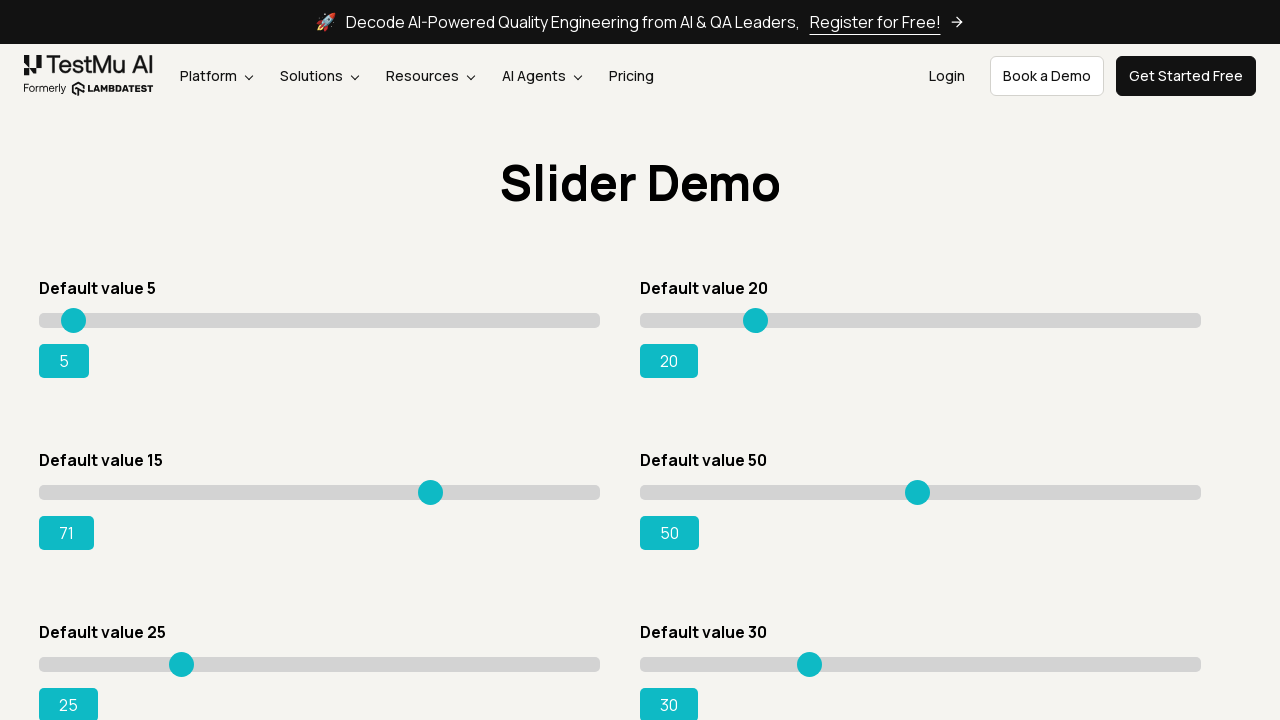

Pressed ArrowRight to move slider on div.sp__range input[value='15']
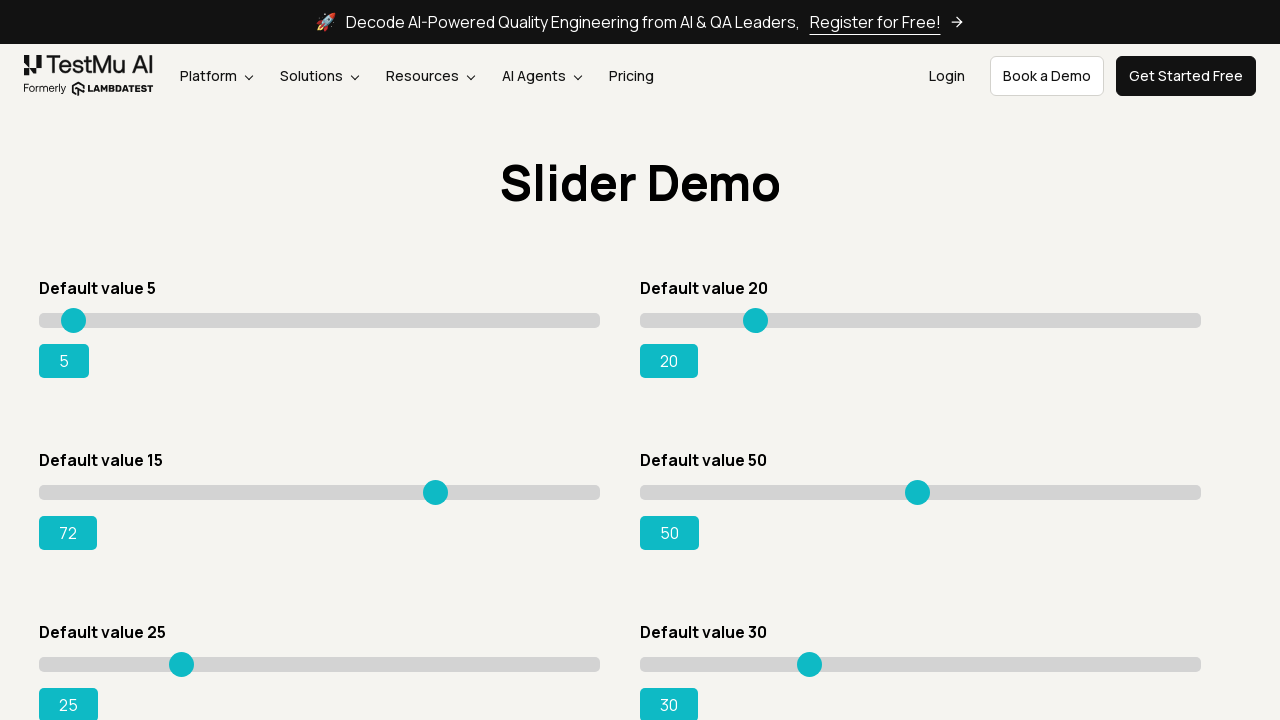

Retrieved current slider value: 72
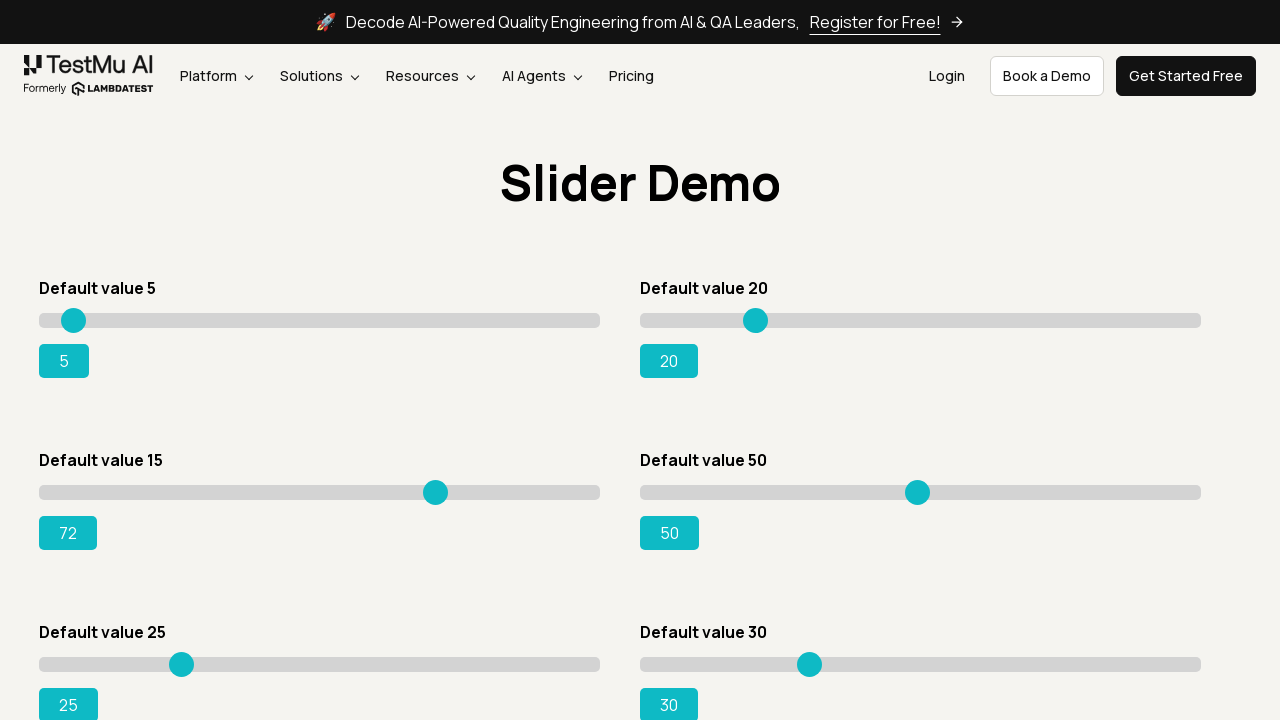

Pressed ArrowRight to move slider on div.sp__range input[value='15']
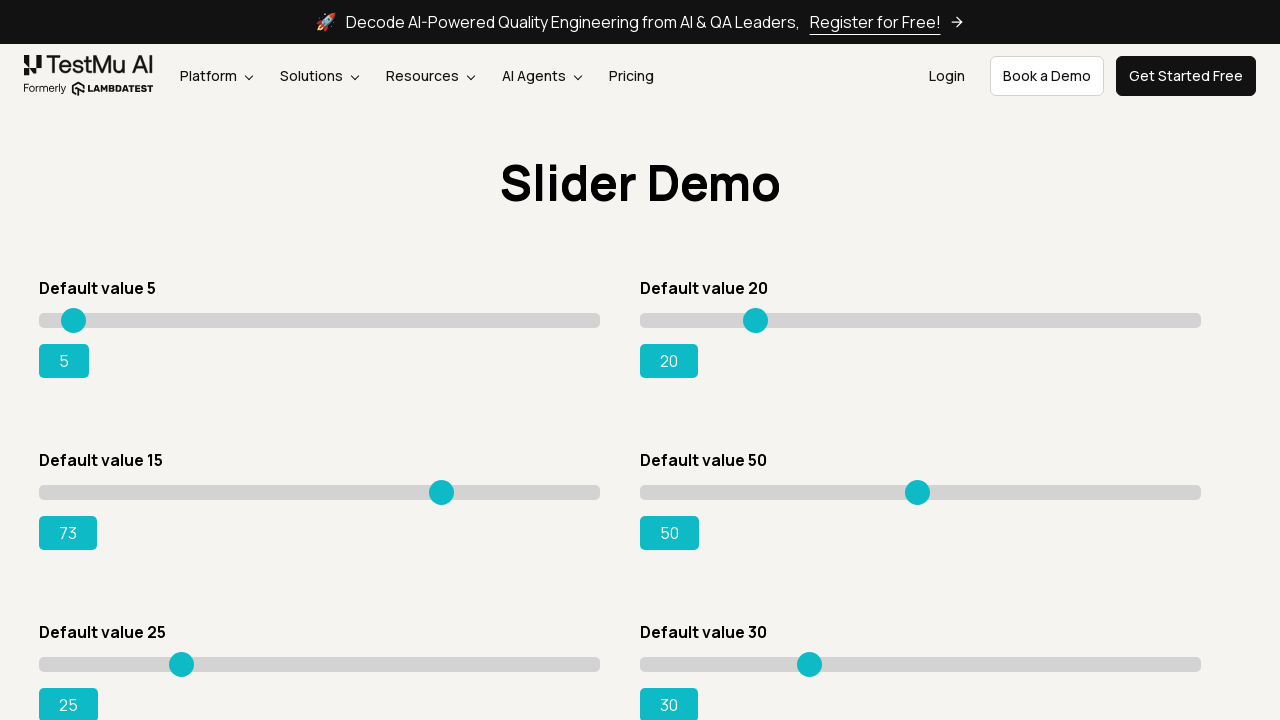

Retrieved current slider value: 73
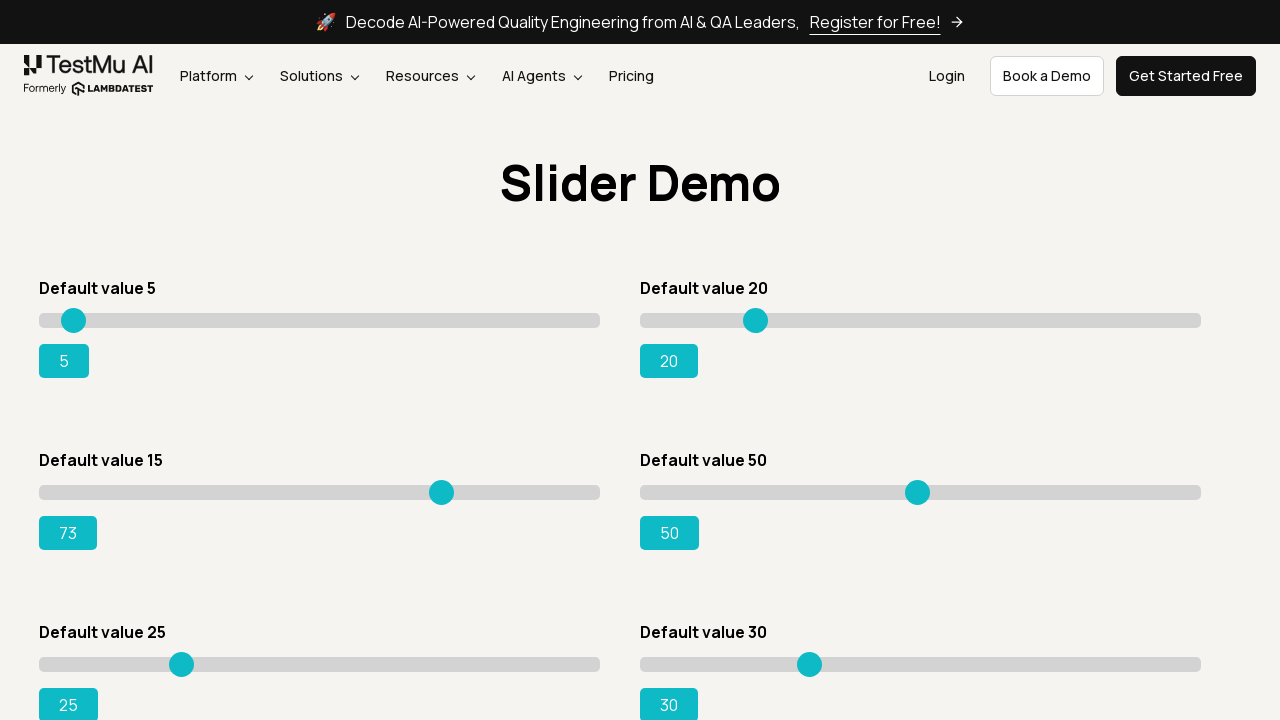

Pressed ArrowRight to move slider on div.sp__range input[value='15']
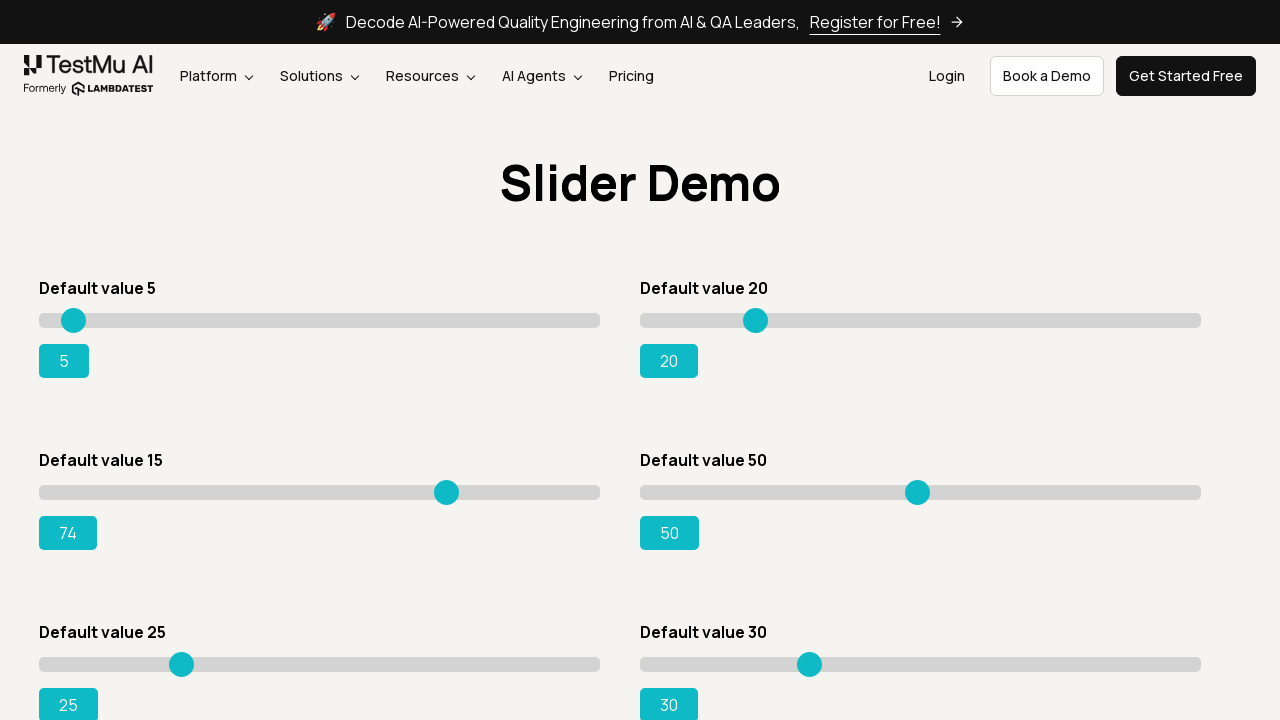

Retrieved current slider value: 74
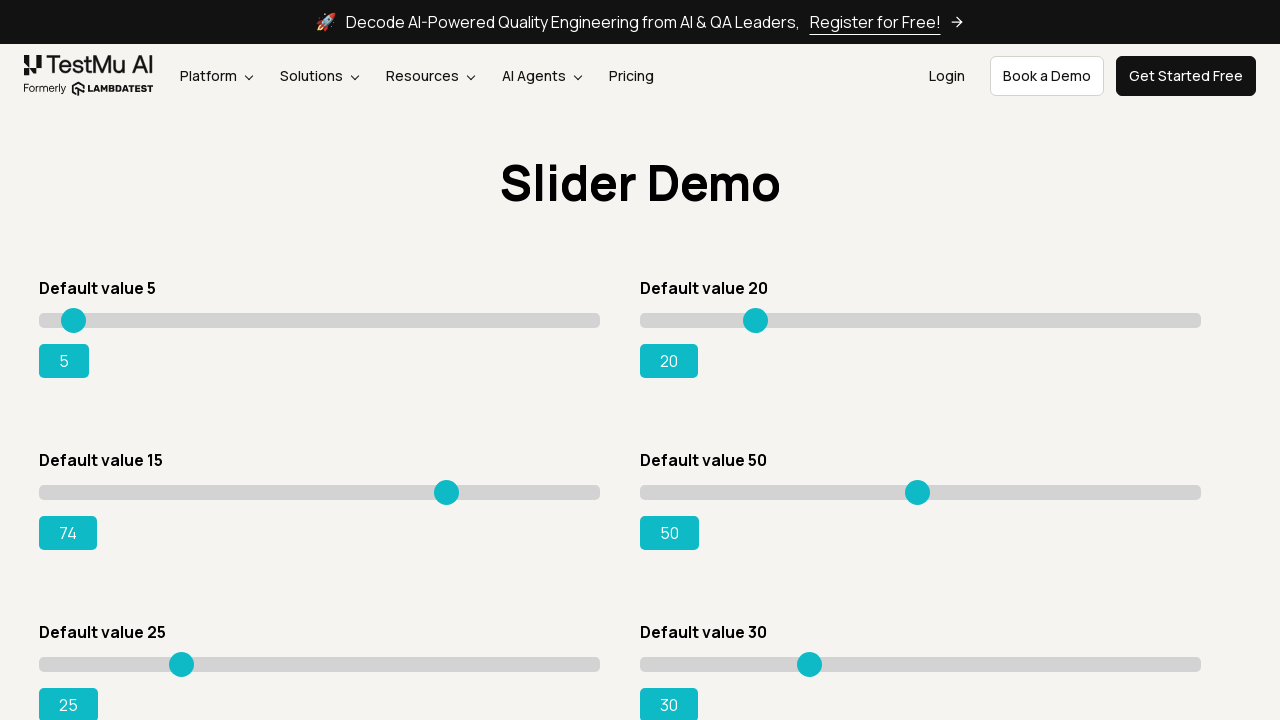

Pressed ArrowRight to move slider on div.sp__range input[value='15']
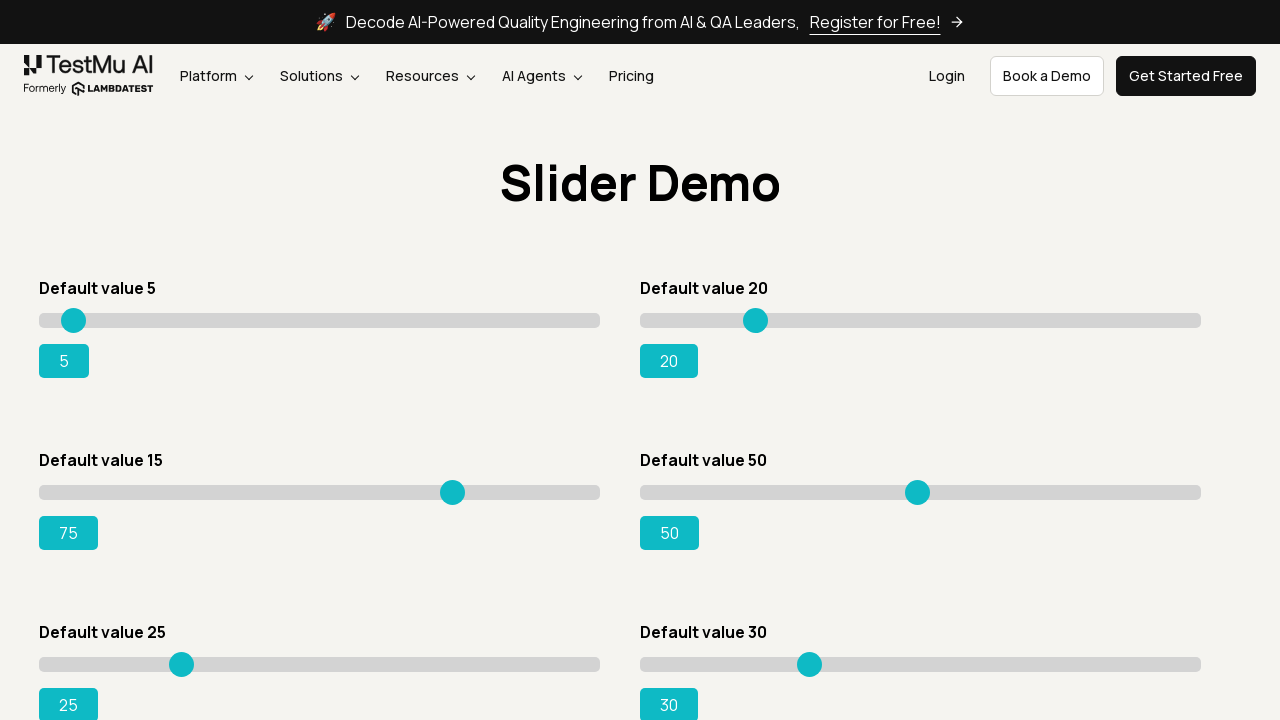

Retrieved current slider value: 75
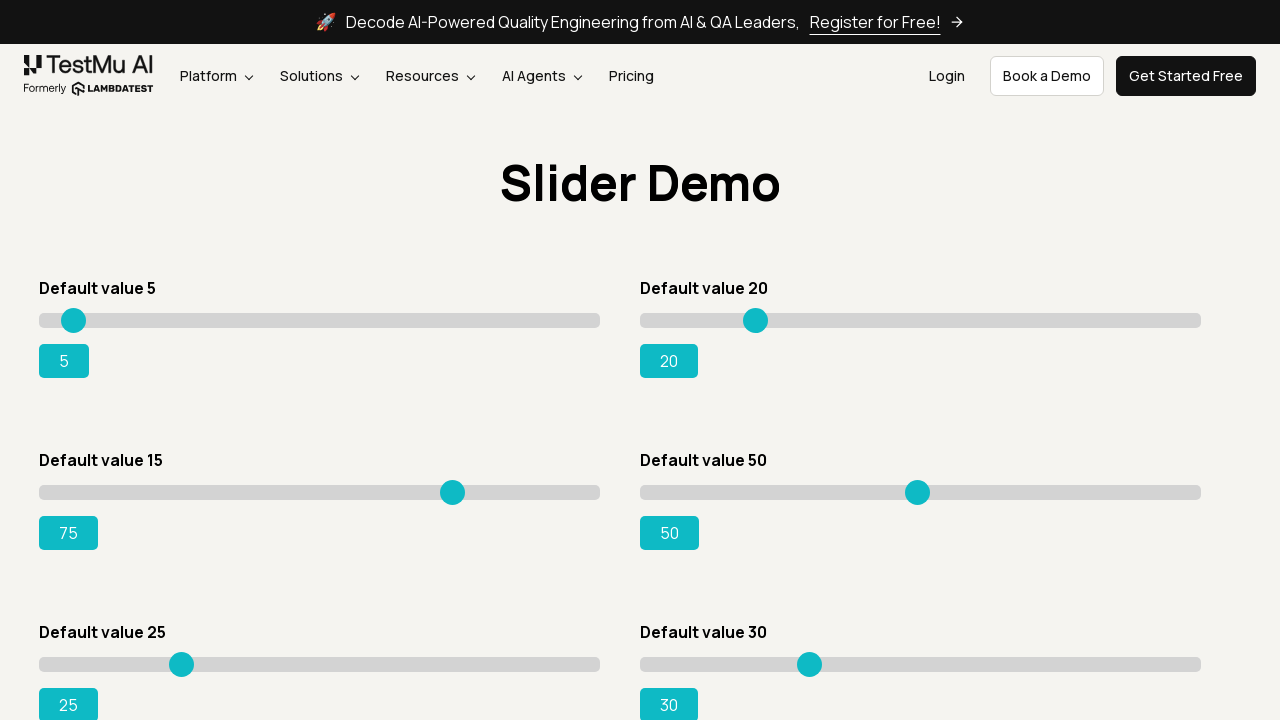

Pressed ArrowRight to move slider on div.sp__range input[value='15']
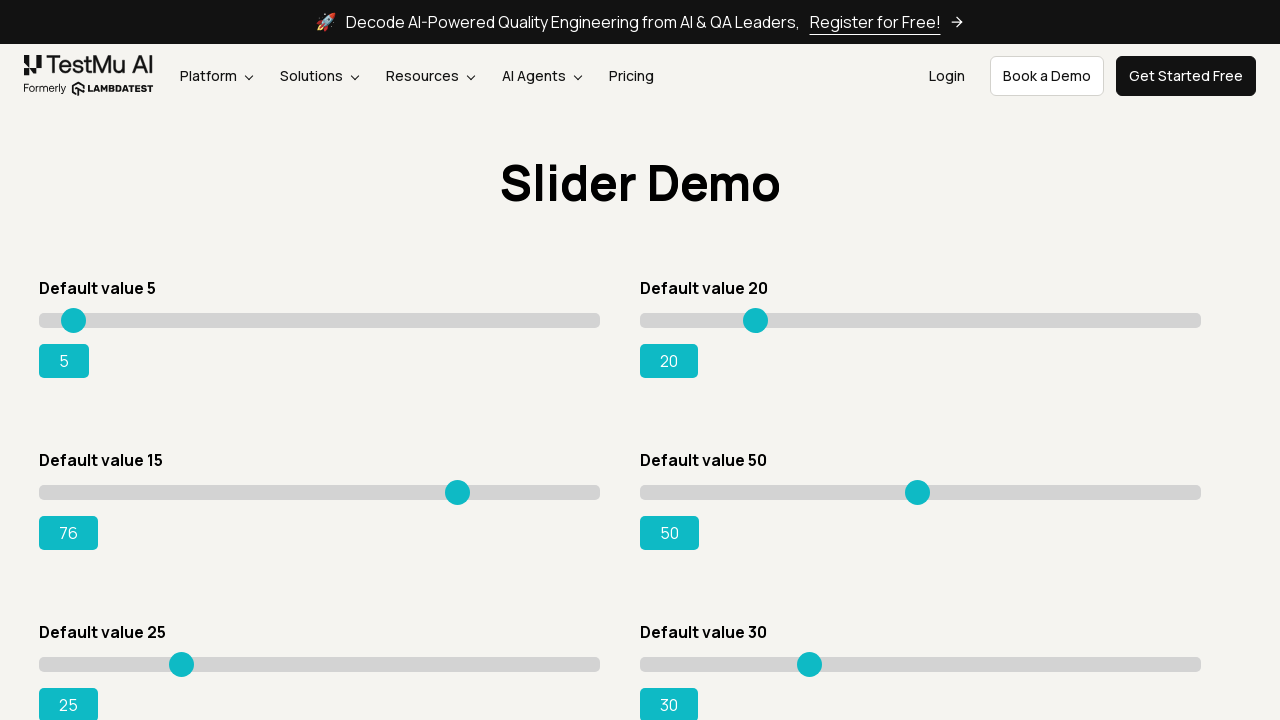

Retrieved current slider value: 76
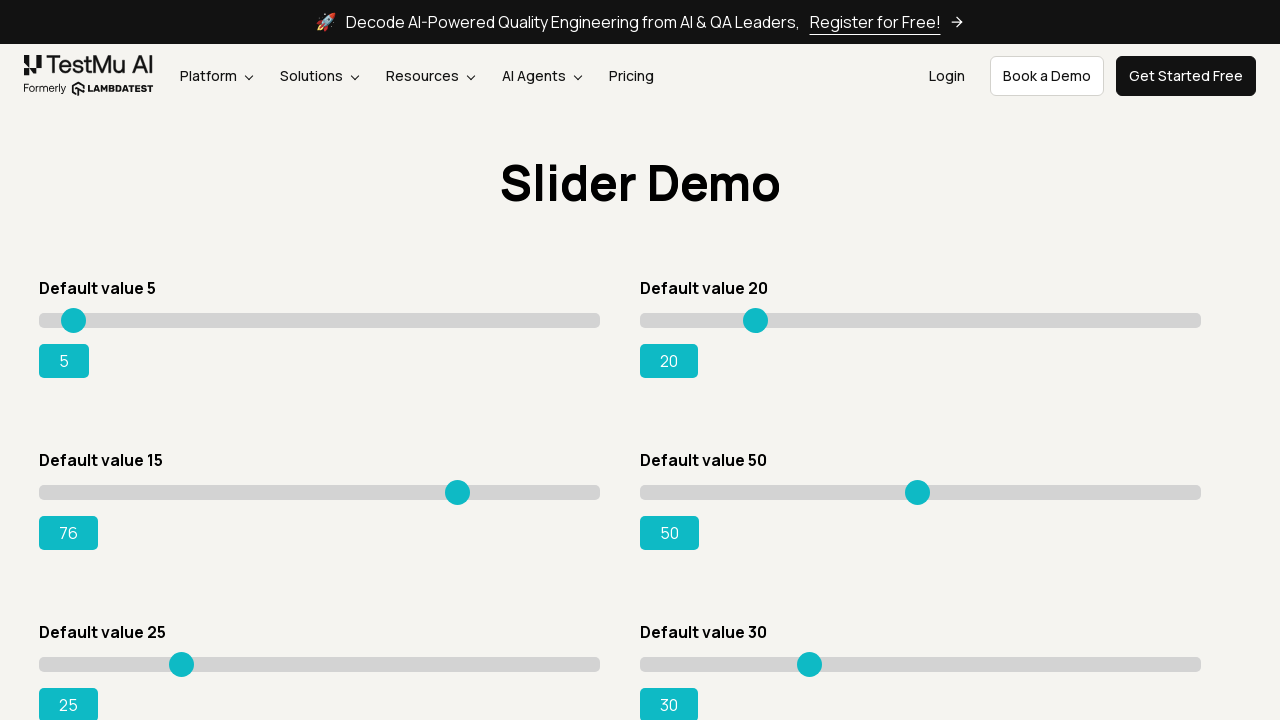

Pressed ArrowRight to move slider on div.sp__range input[value='15']
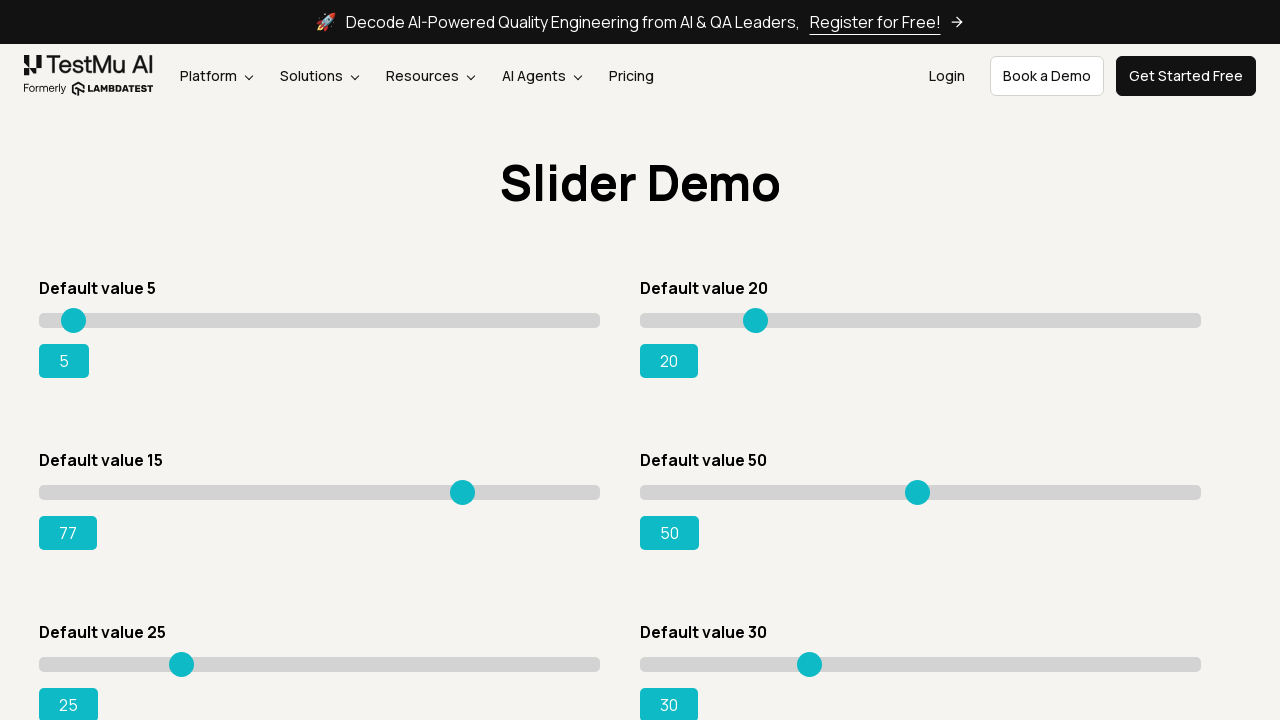

Retrieved current slider value: 77
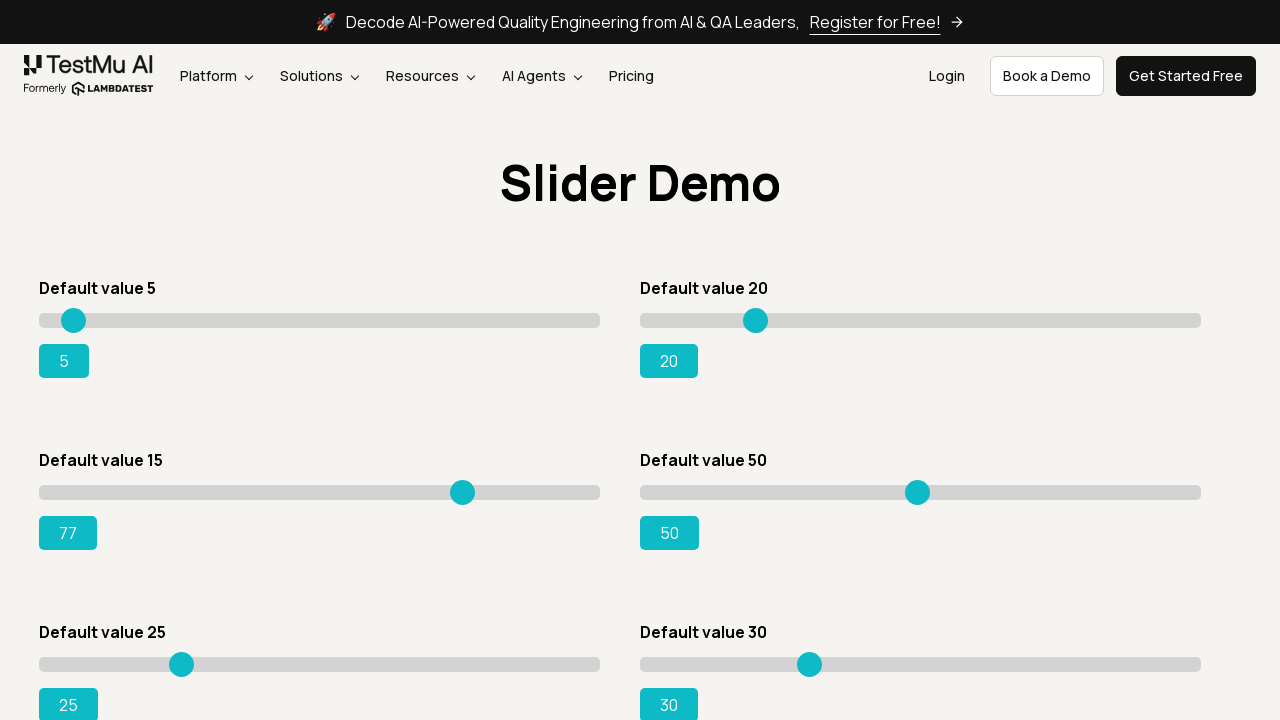

Pressed ArrowRight to move slider on div.sp__range input[value='15']
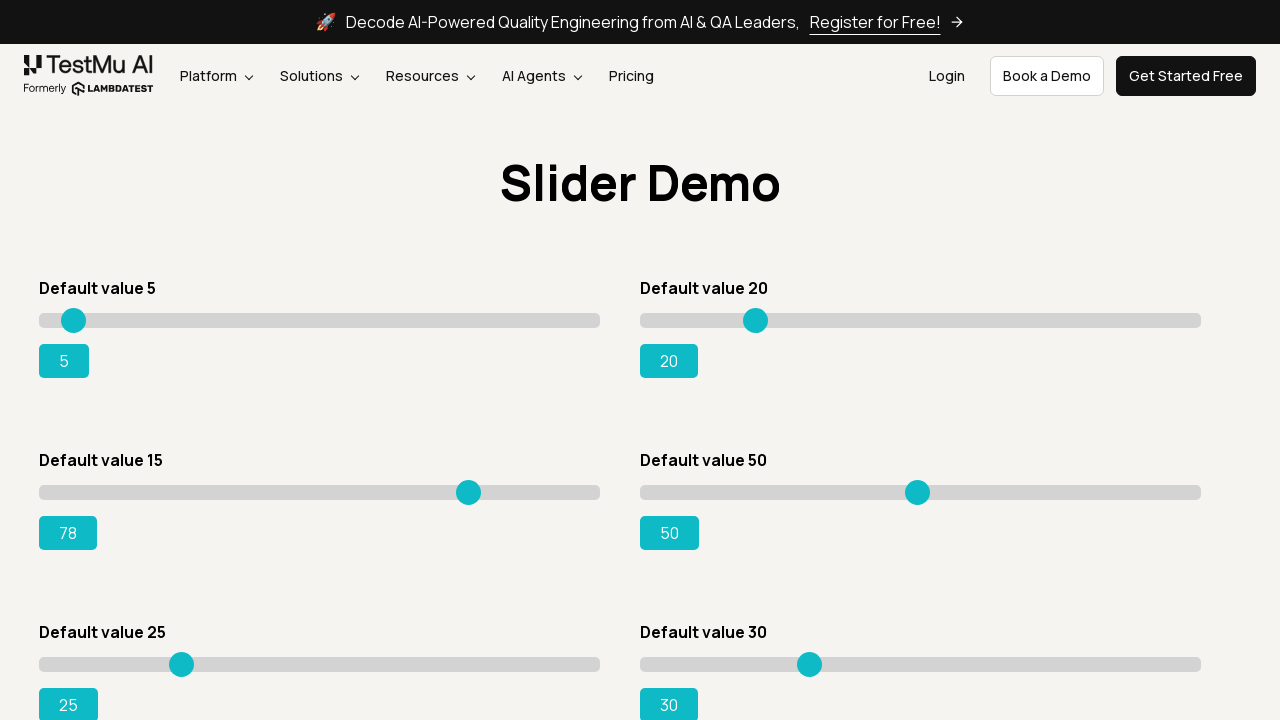

Retrieved current slider value: 78
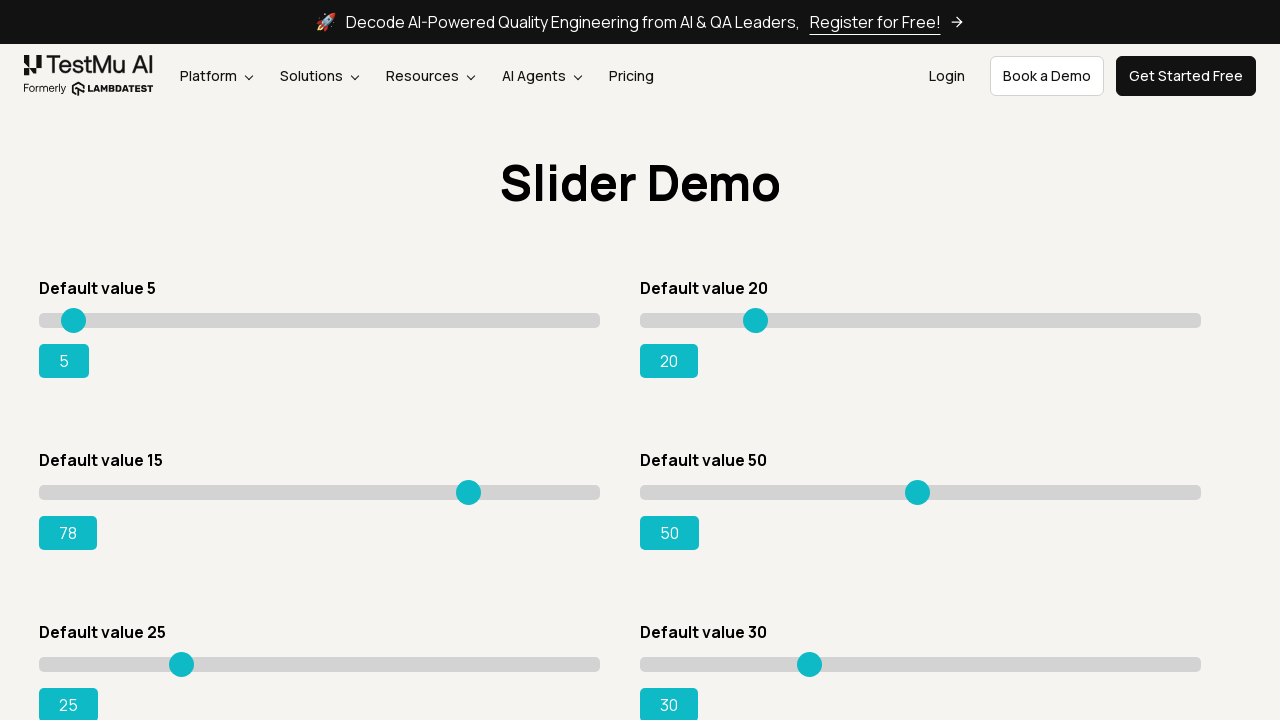

Pressed ArrowRight to move slider on div.sp__range input[value='15']
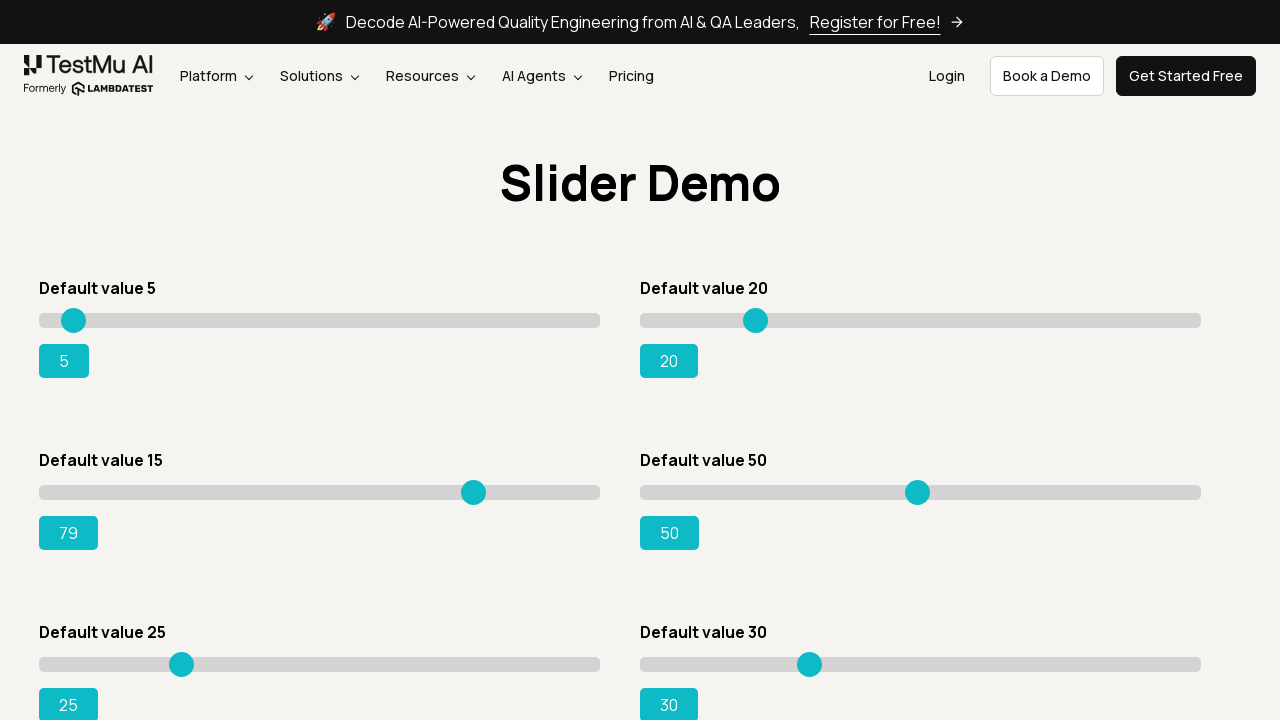

Retrieved current slider value: 79
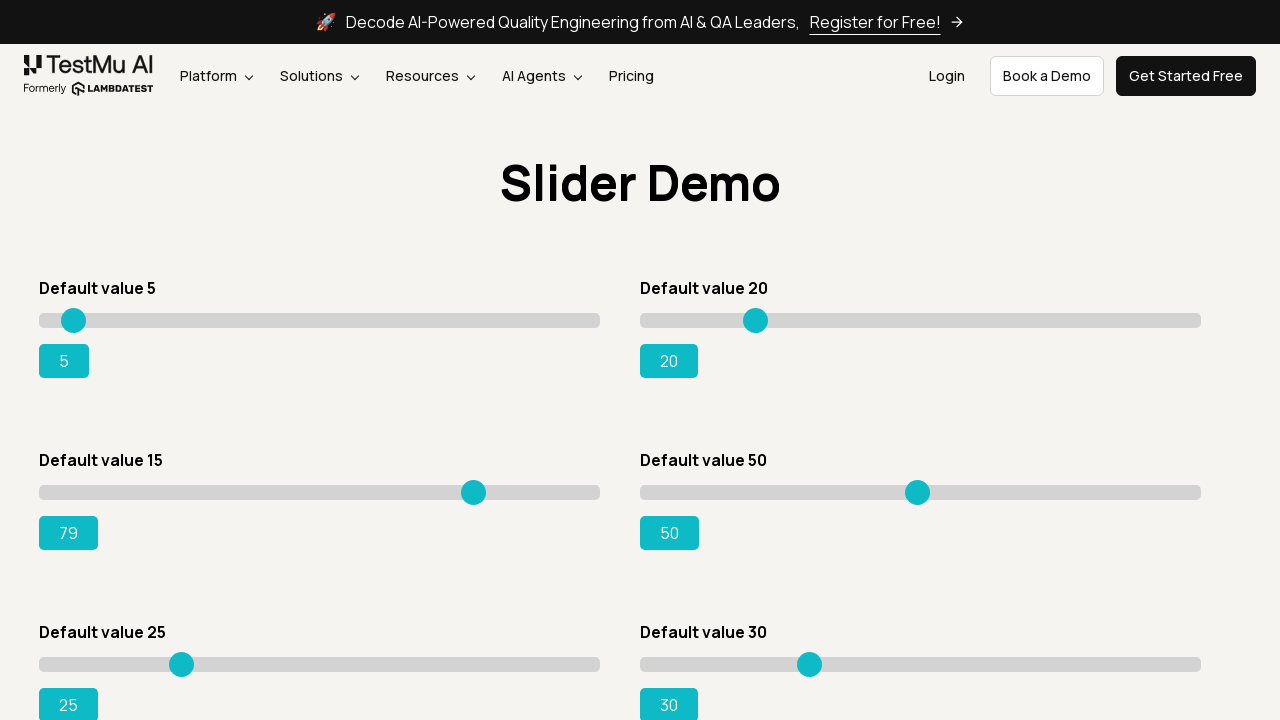

Pressed ArrowRight to move slider on div.sp__range input[value='15']
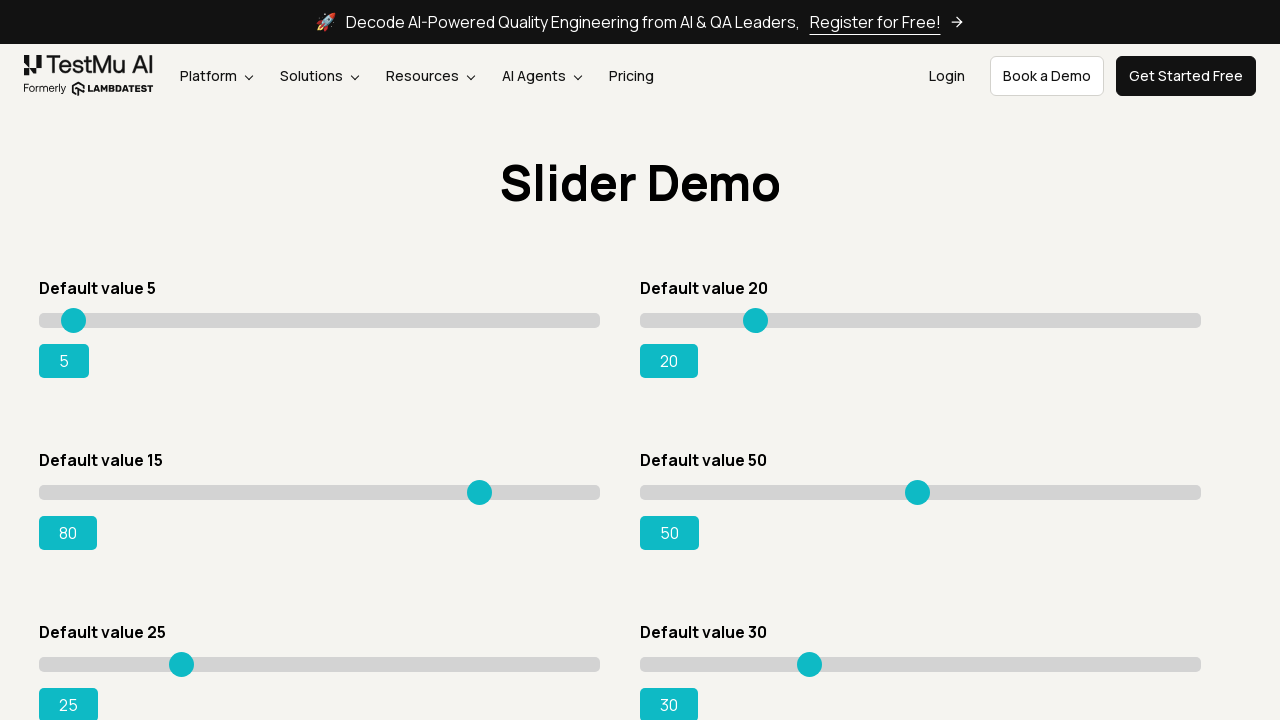

Retrieved current slider value: 80
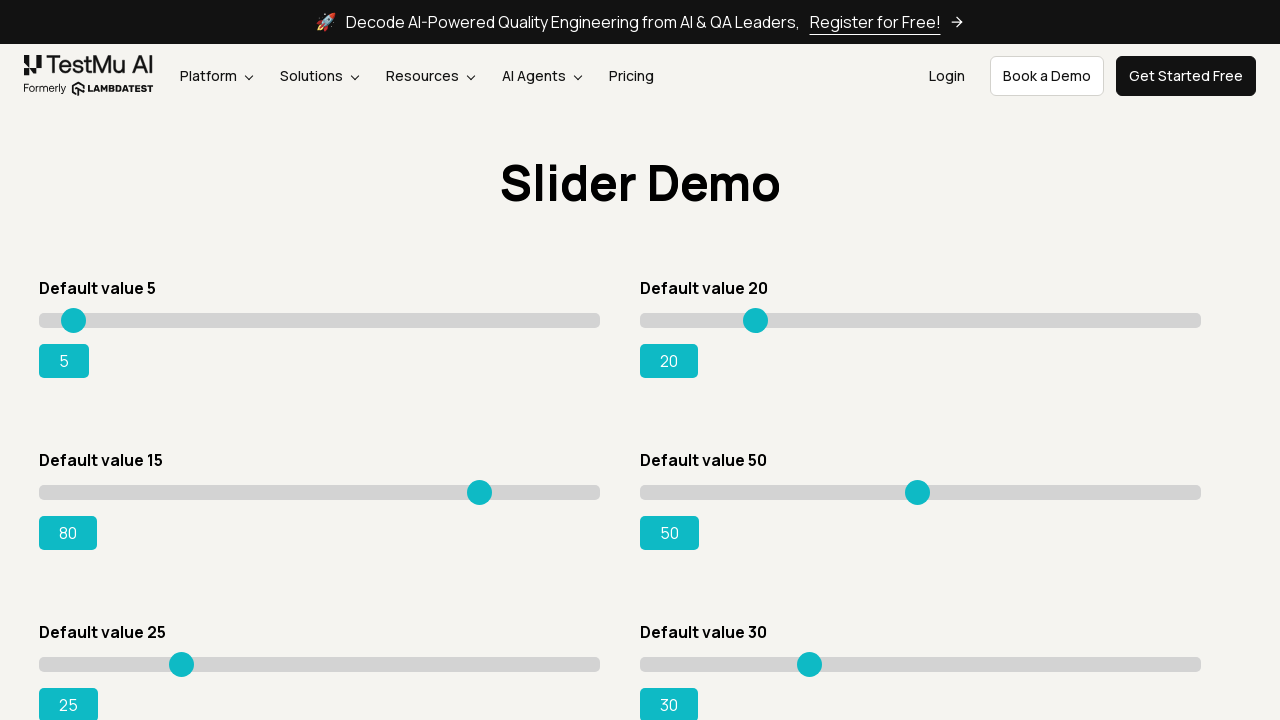

Pressed ArrowRight to move slider on div.sp__range input[value='15']
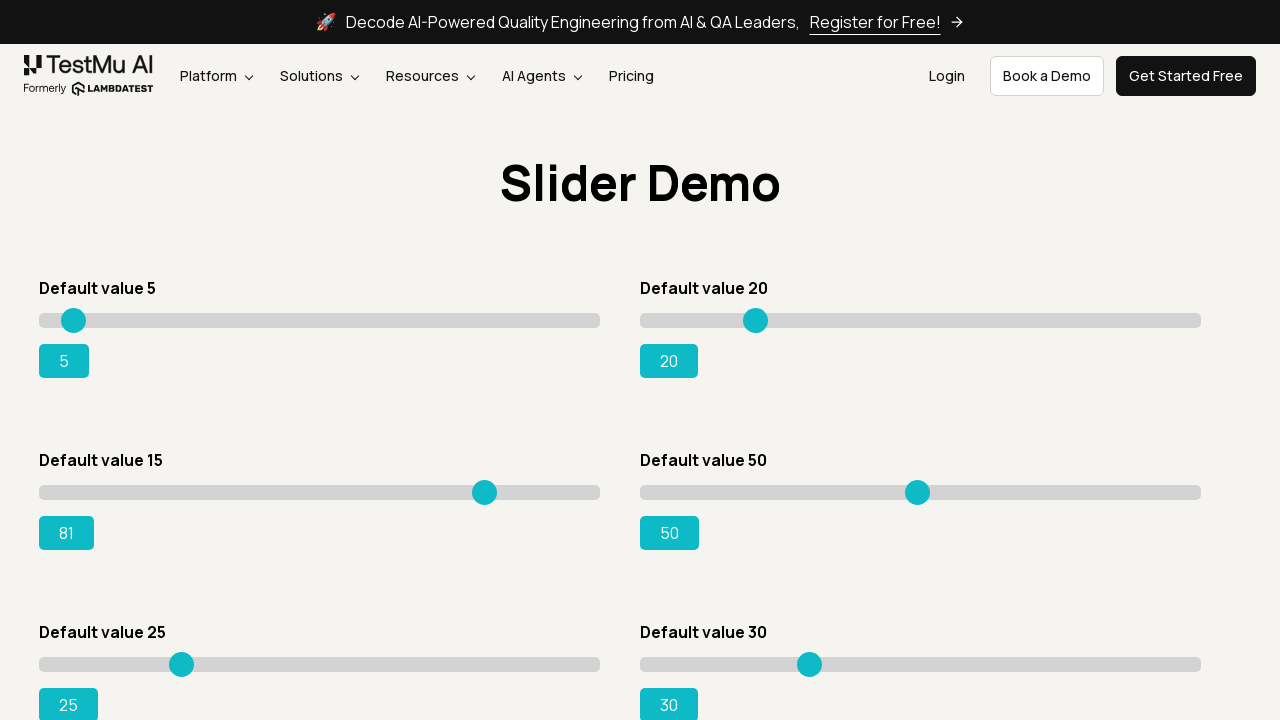

Retrieved current slider value: 81
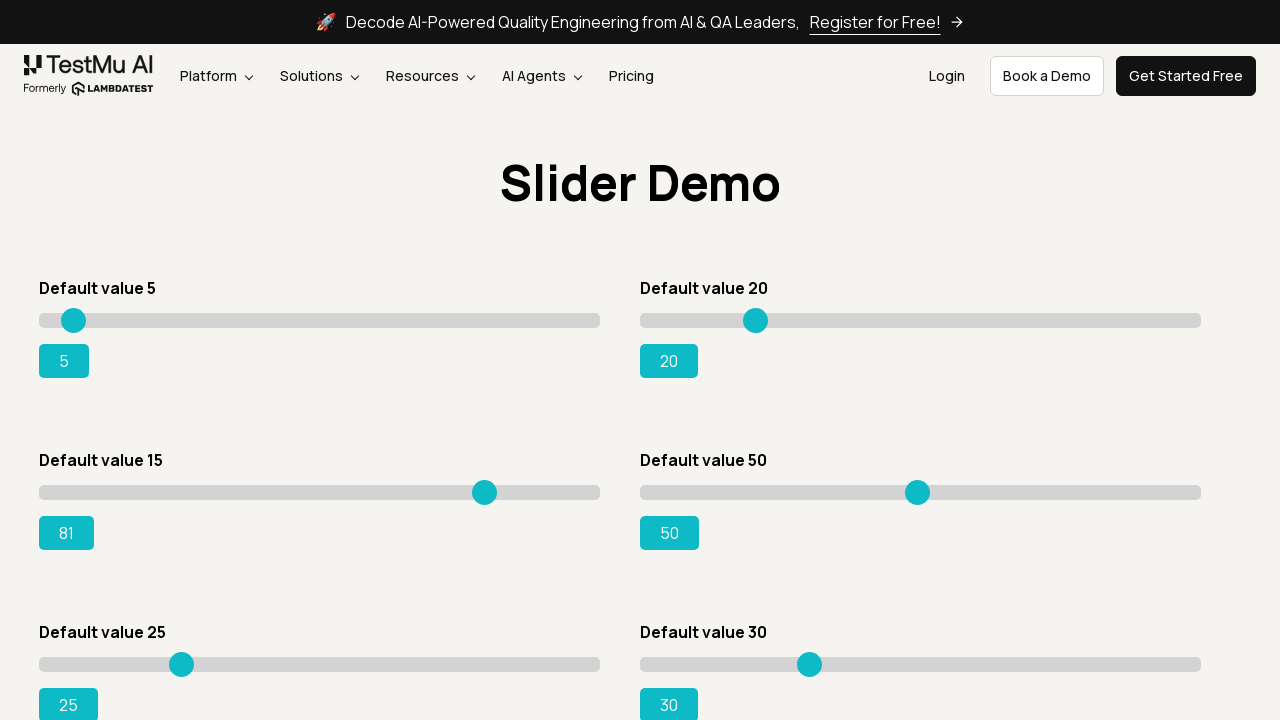

Pressed ArrowRight to move slider on div.sp__range input[value='15']
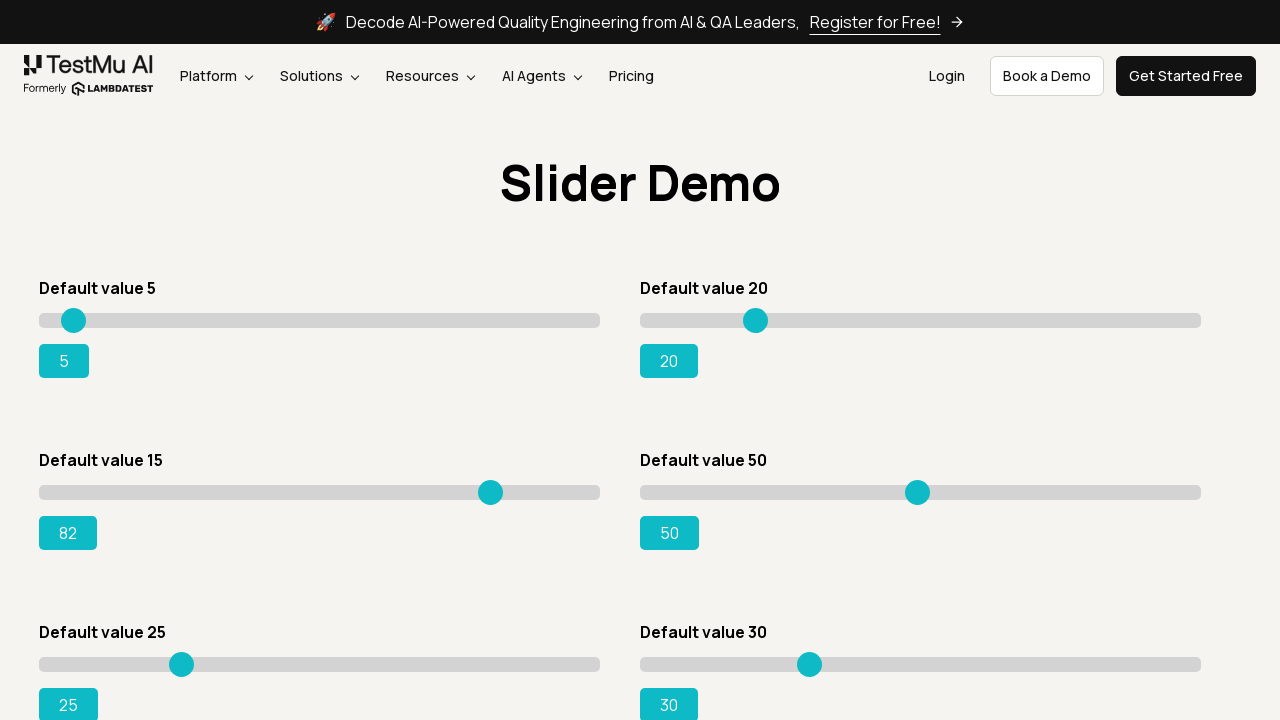

Retrieved current slider value: 82
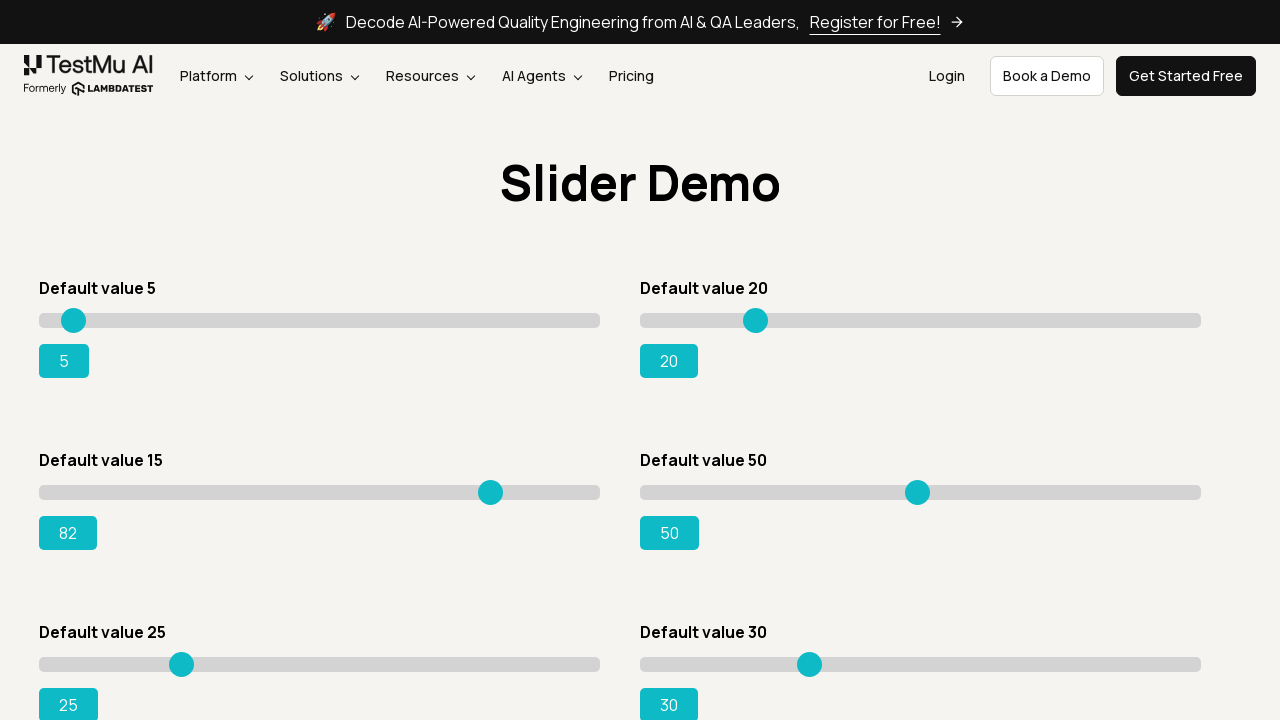

Pressed ArrowRight to move slider on div.sp__range input[value='15']
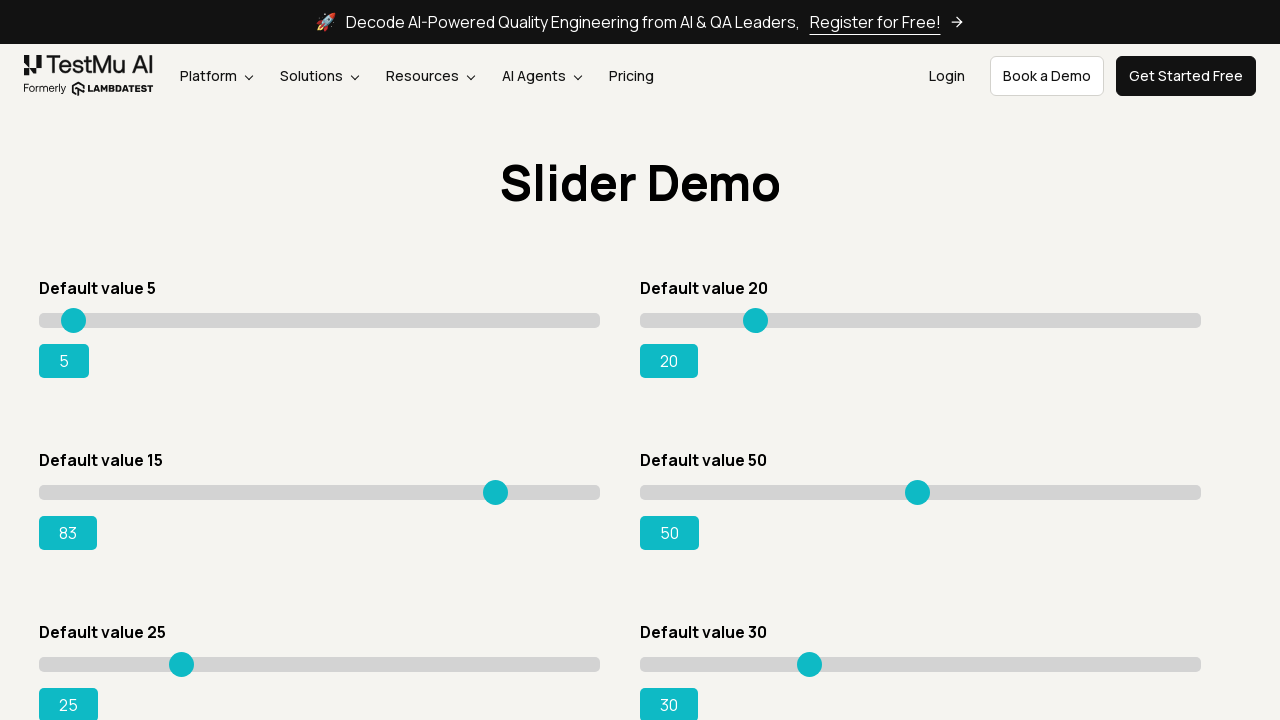

Retrieved current slider value: 83
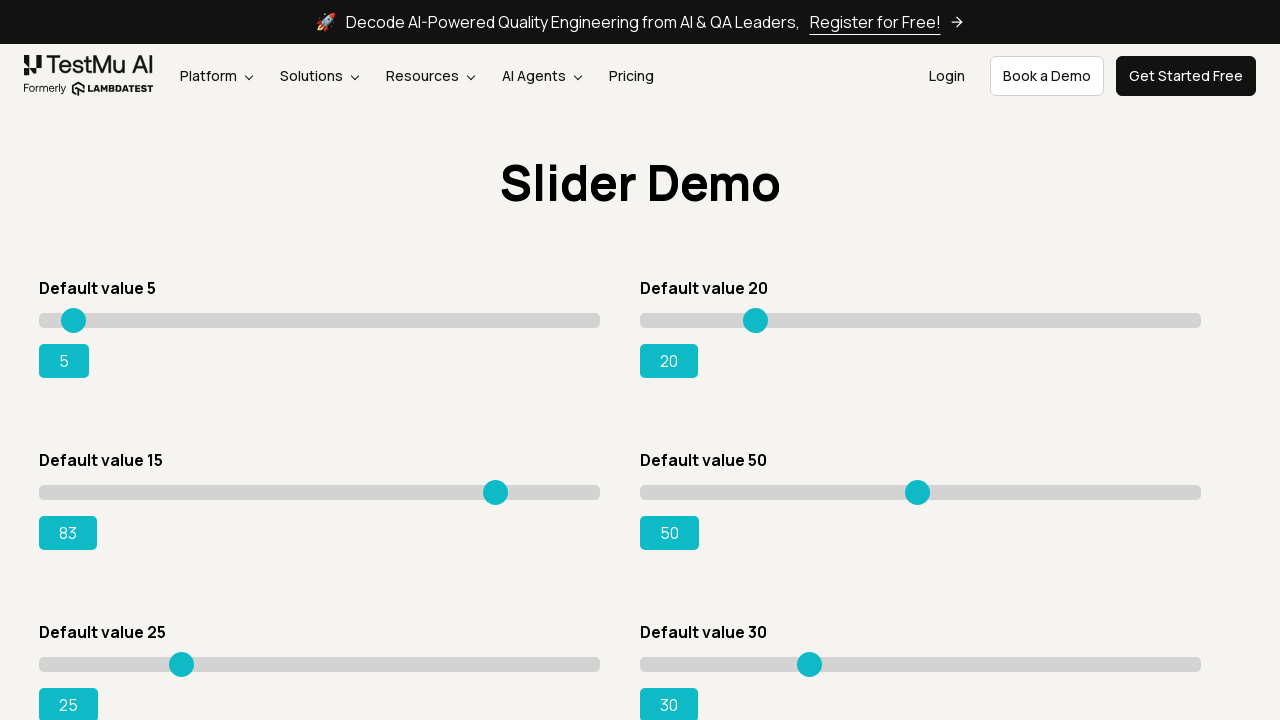

Pressed ArrowRight to move slider on div.sp__range input[value='15']
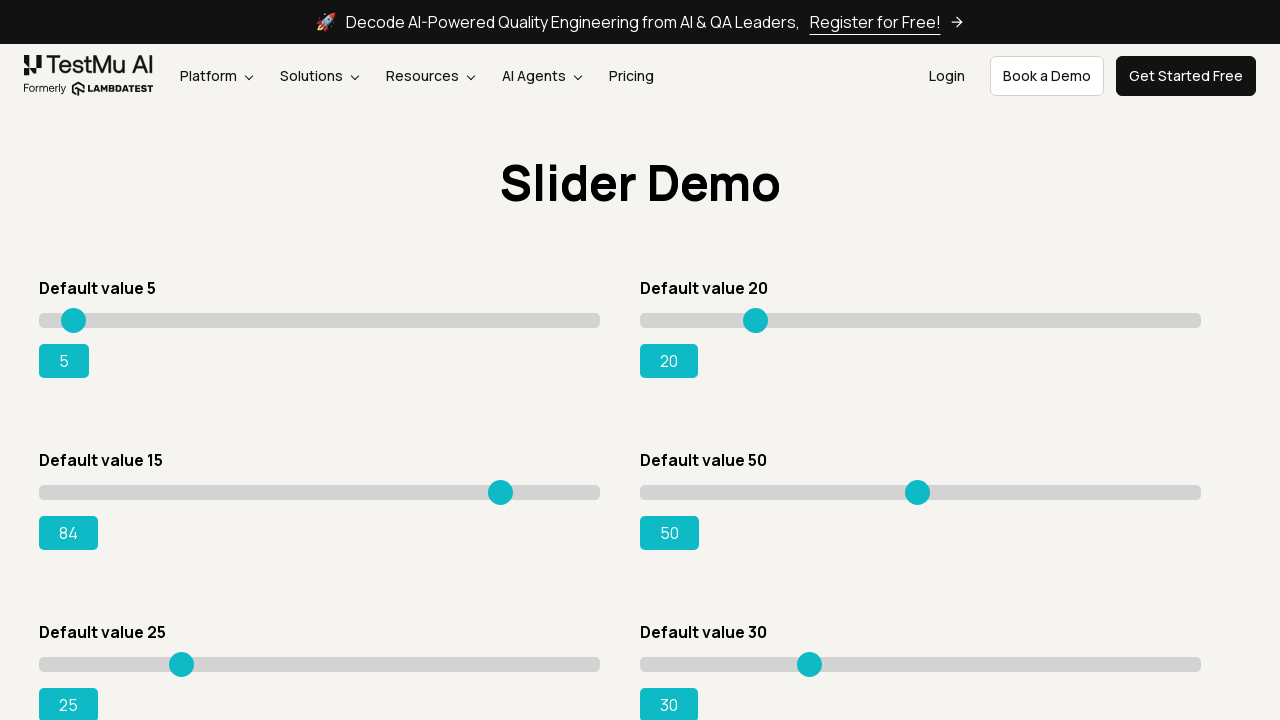

Retrieved current slider value: 84
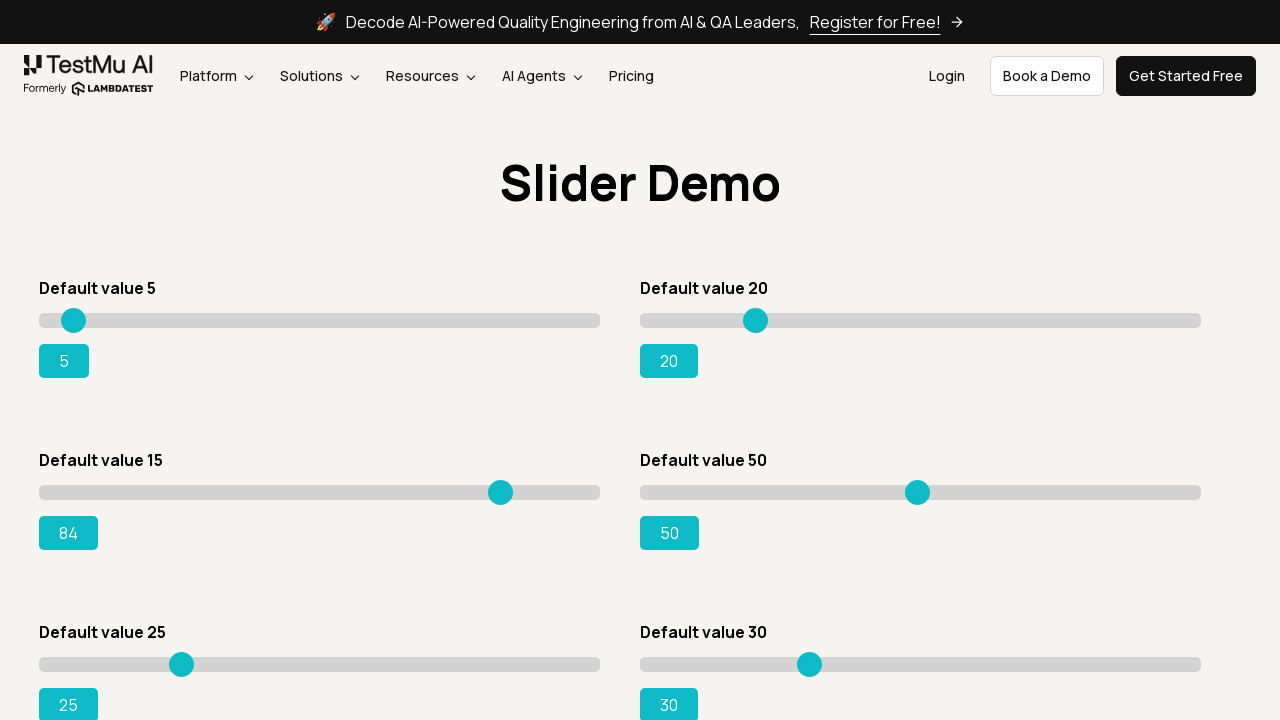

Pressed ArrowRight to move slider on div.sp__range input[value='15']
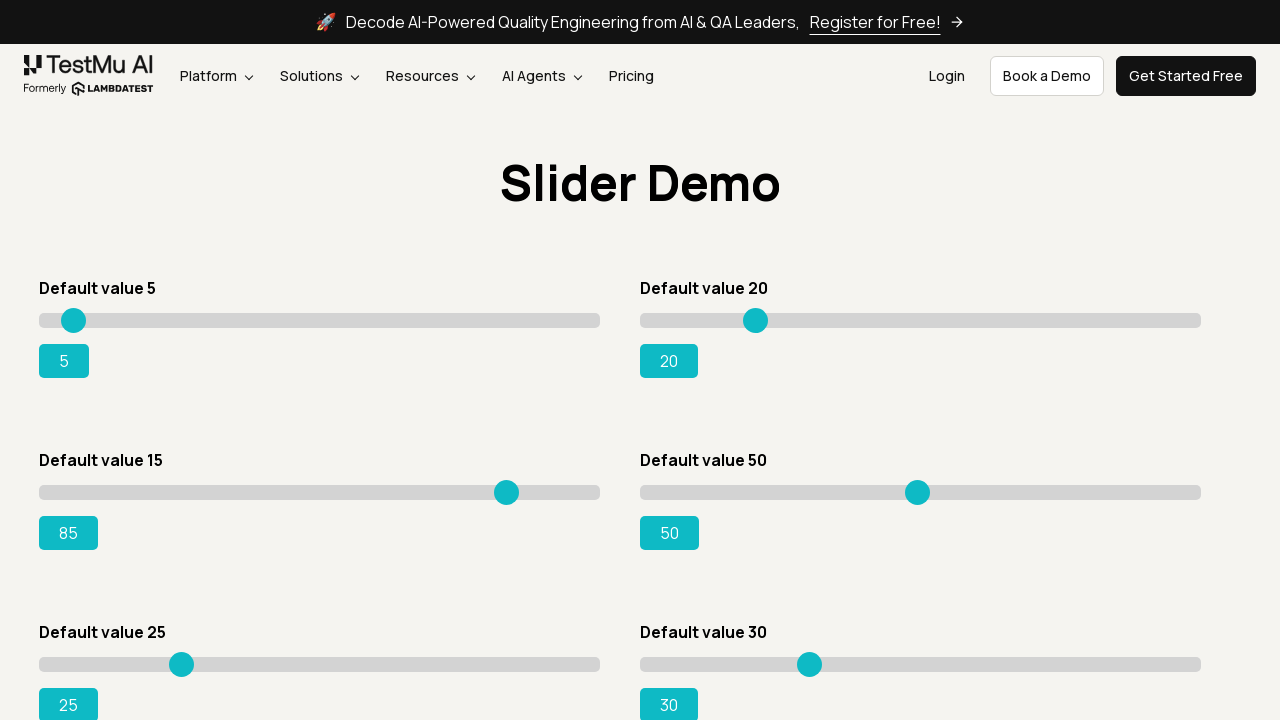

Retrieved current slider value: 85
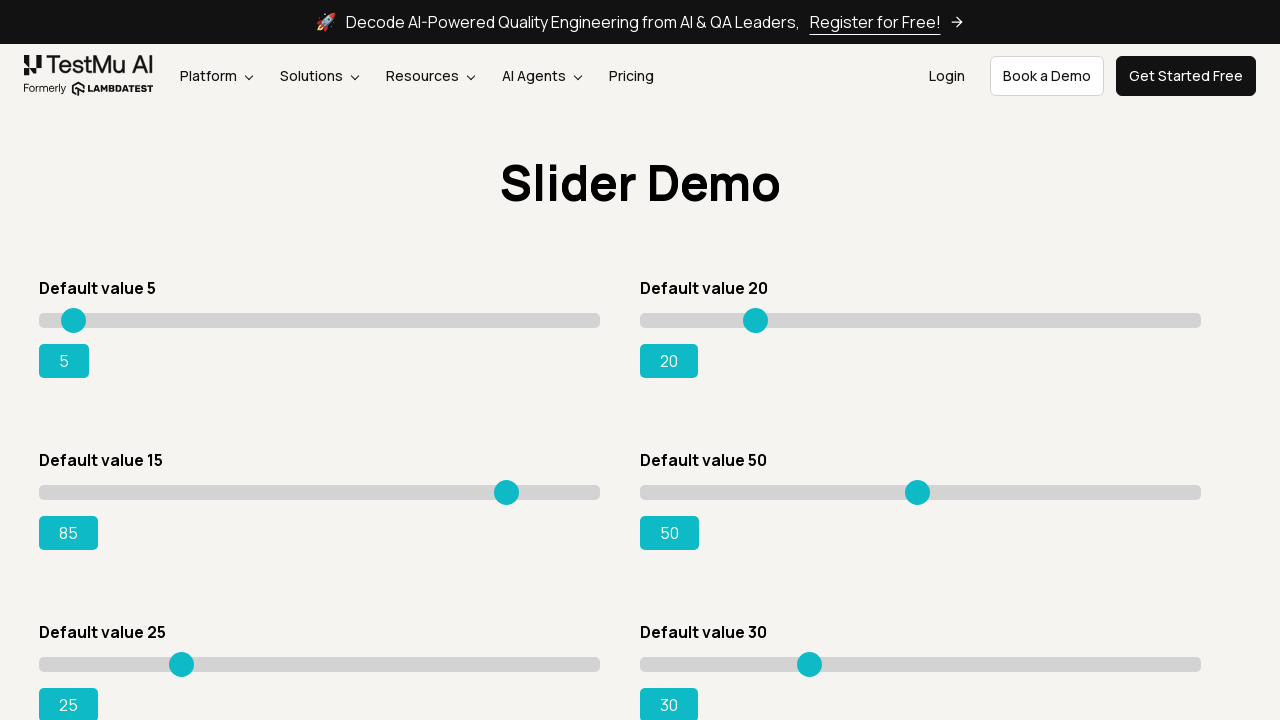

Pressed ArrowRight to move slider on div.sp__range input[value='15']
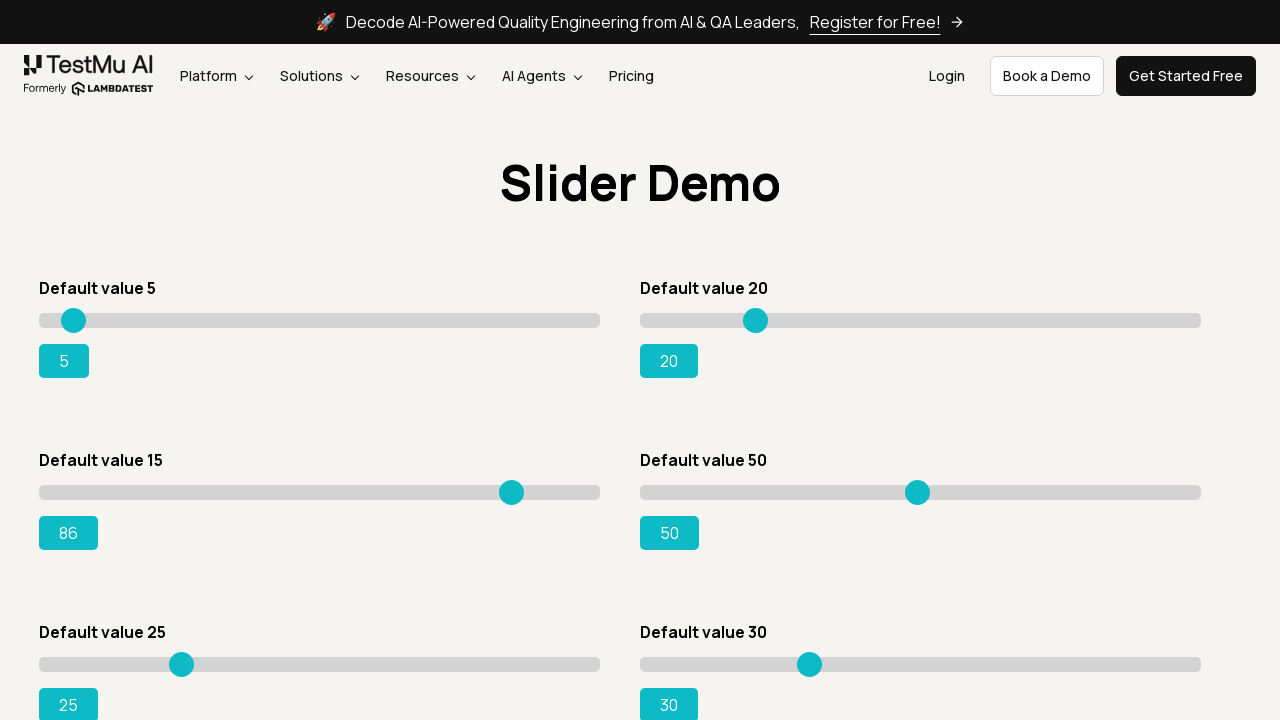

Retrieved current slider value: 86
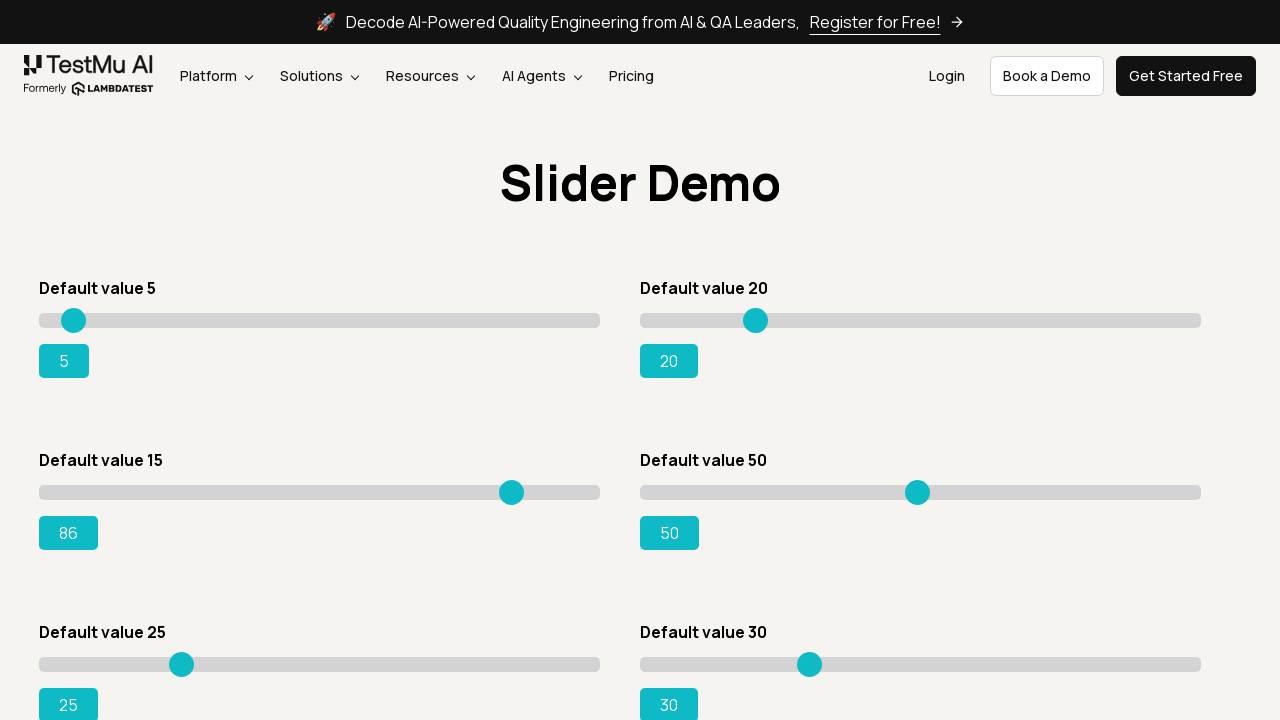

Pressed ArrowRight to move slider on div.sp__range input[value='15']
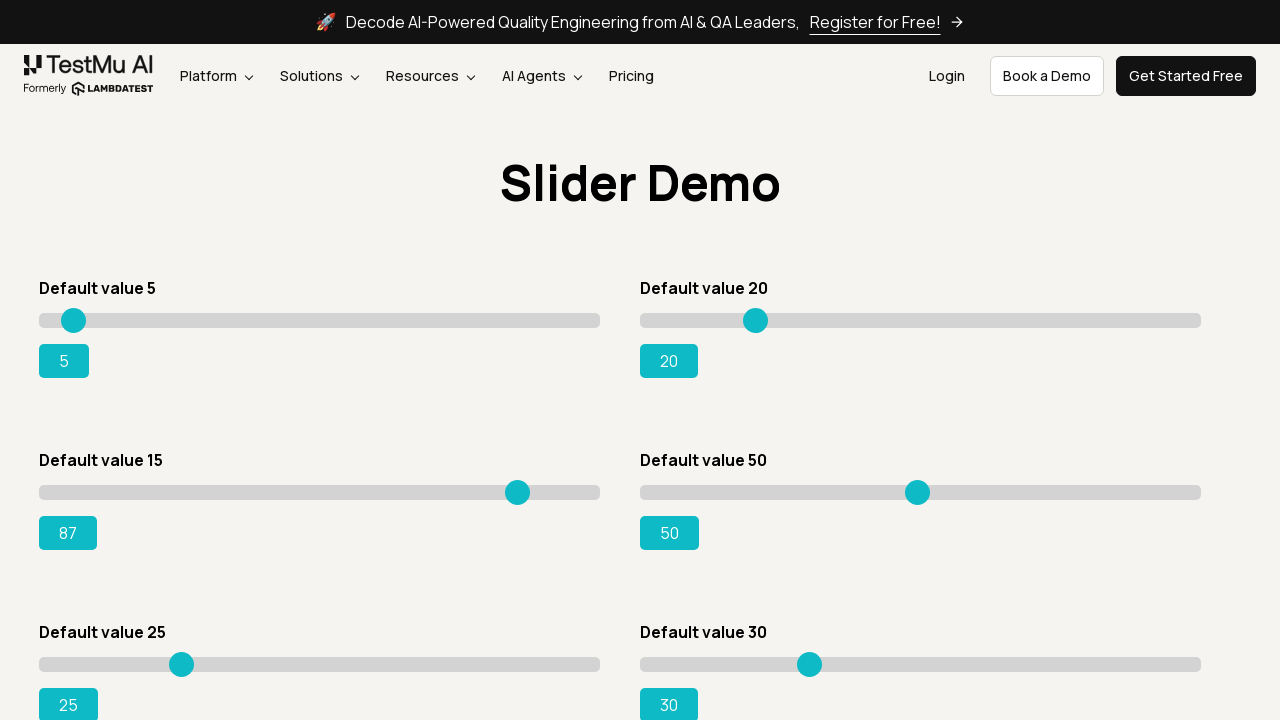

Retrieved current slider value: 87
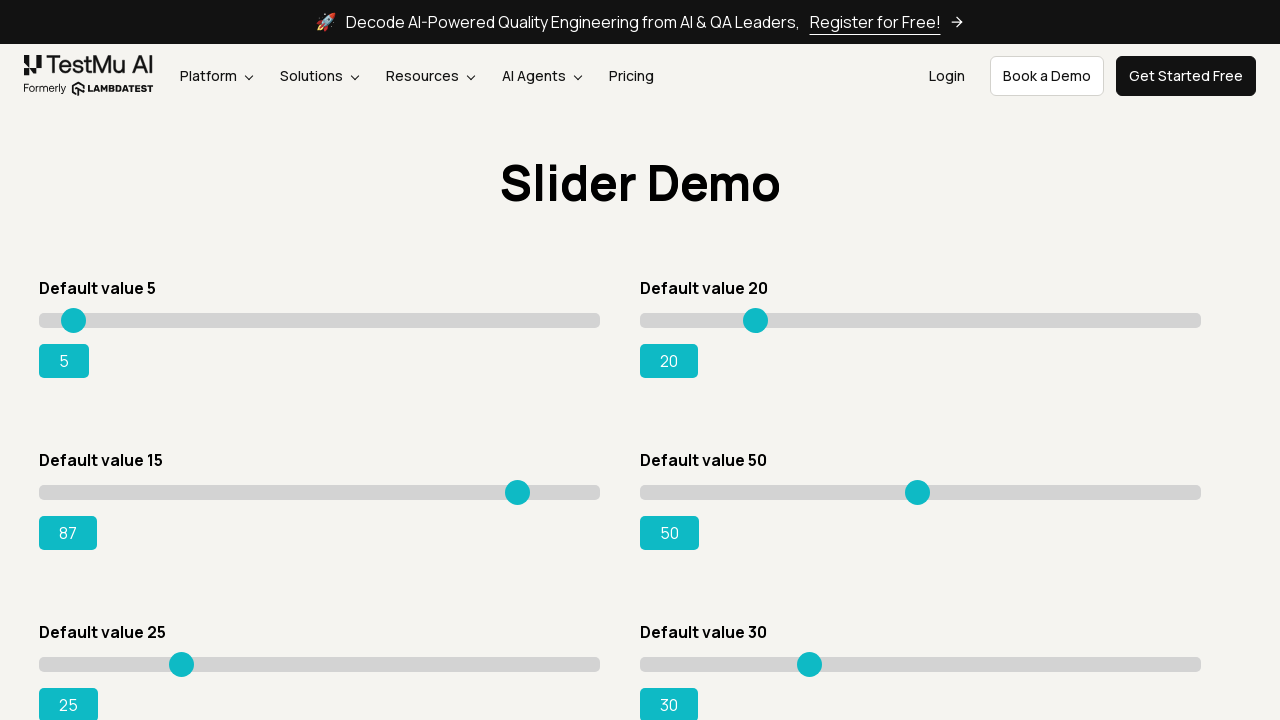

Pressed ArrowRight to move slider on div.sp__range input[value='15']
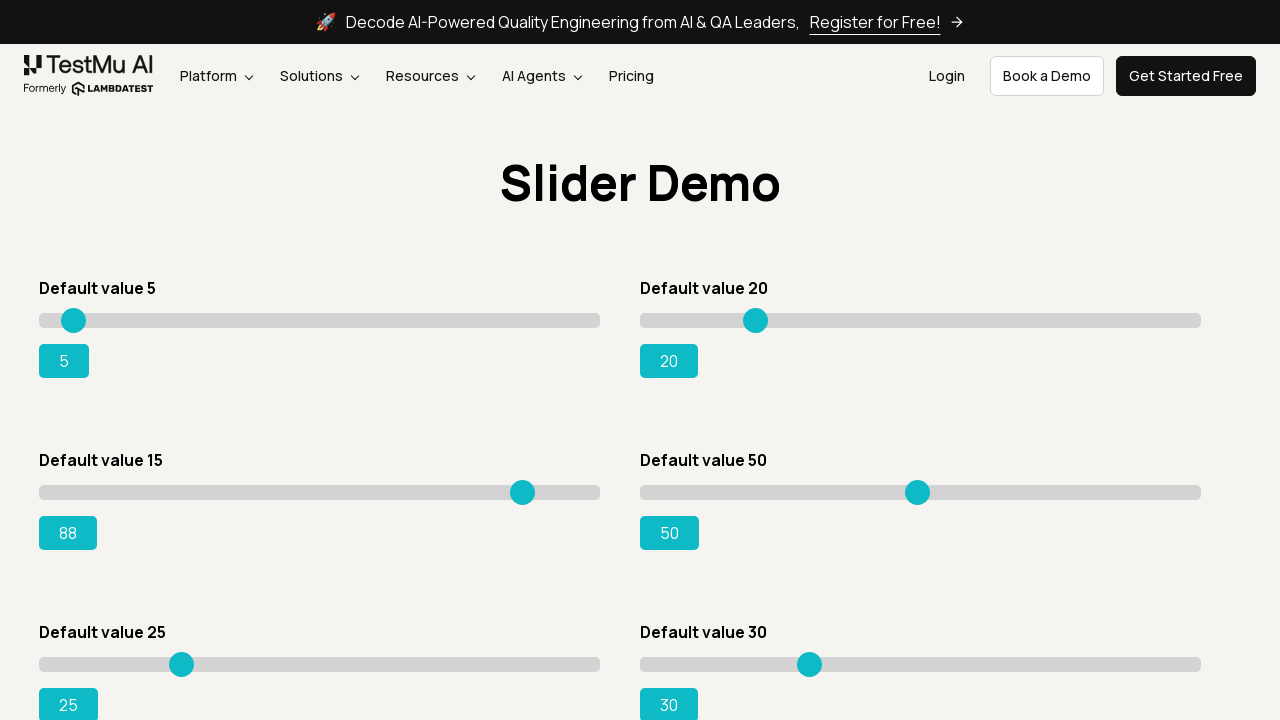

Retrieved current slider value: 88
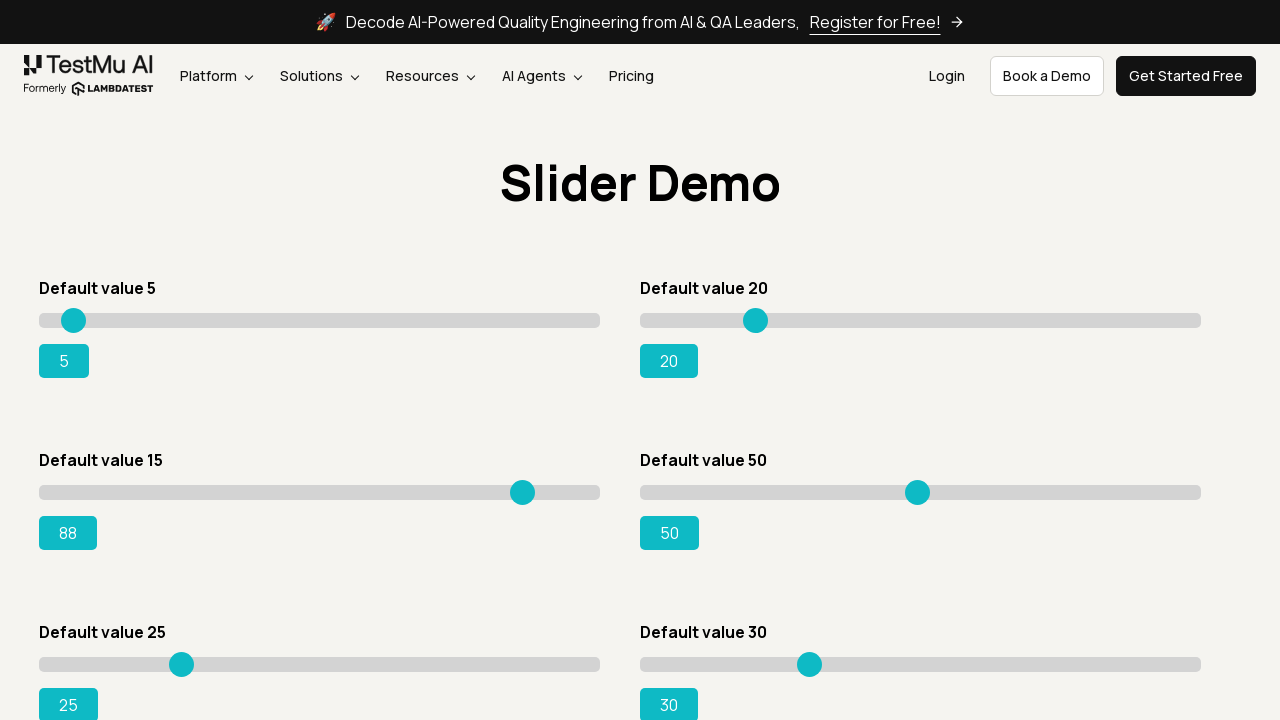

Pressed ArrowRight to move slider on div.sp__range input[value='15']
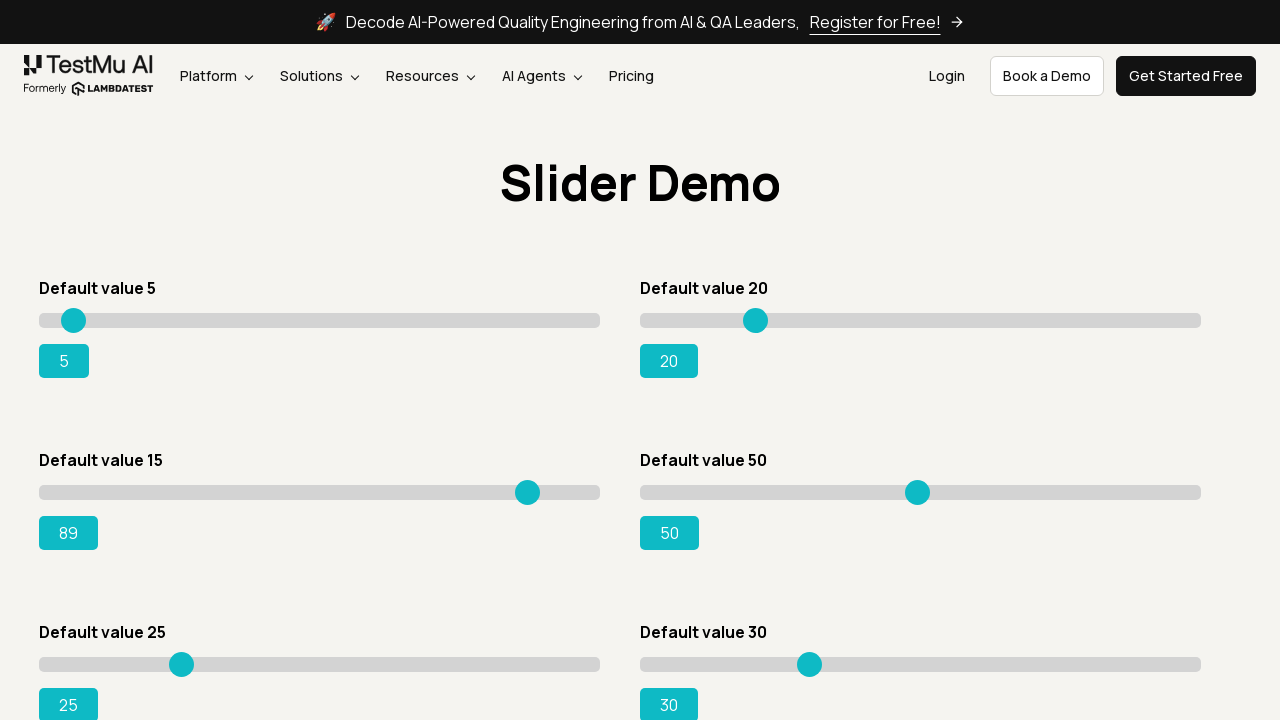

Retrieved current slider value: 89
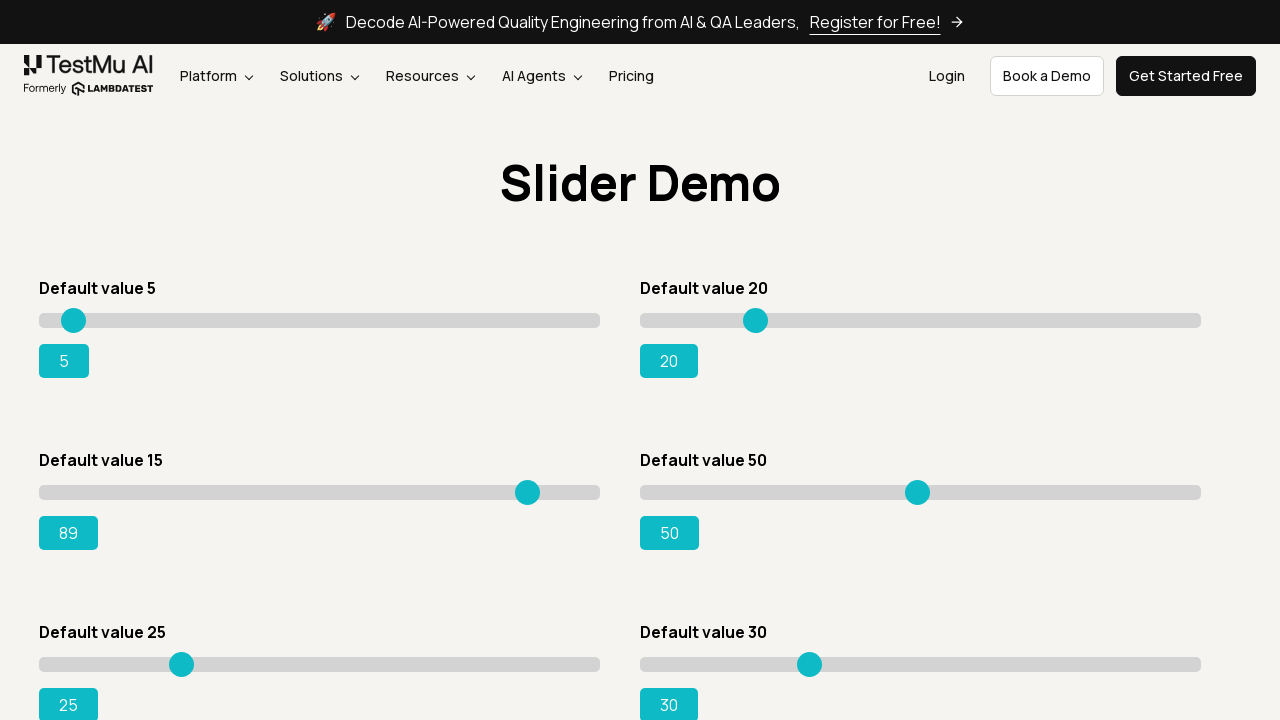

Pressed ArrowRight to move slider on div.sp__range input[value='15']
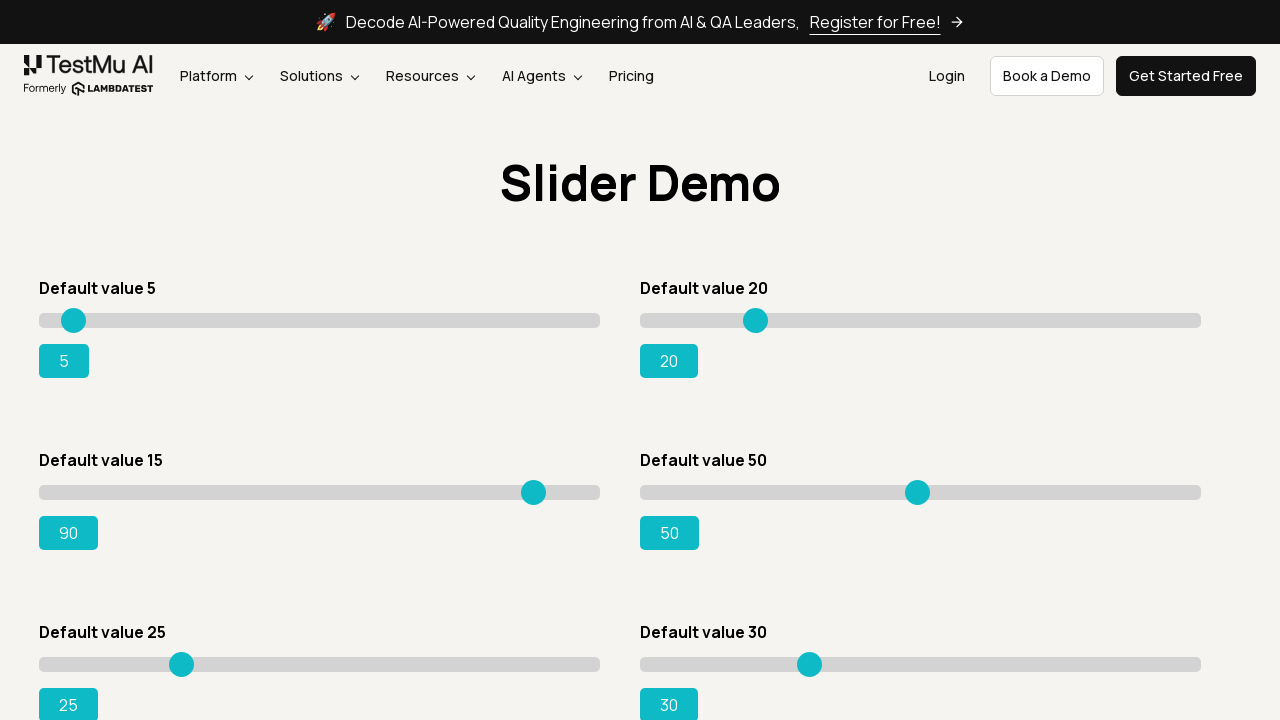

Retrieved current slider value: 90
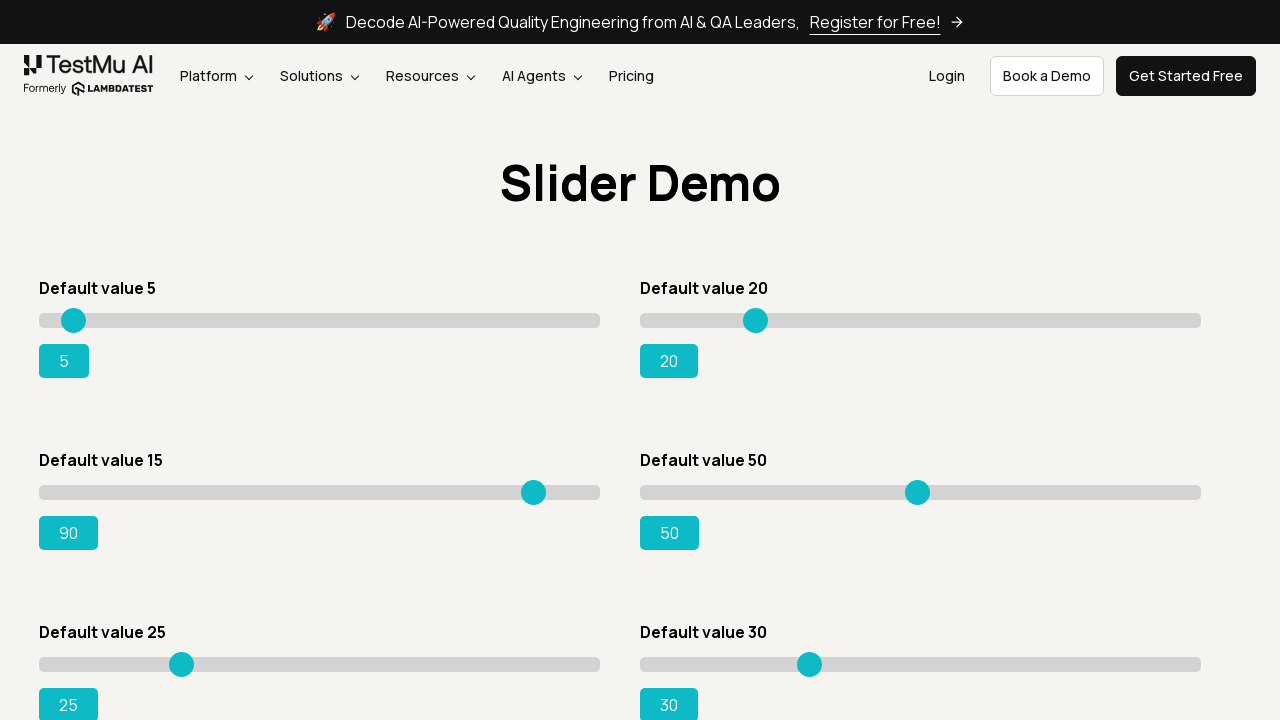

Pressed ArrowRight to move slider on div.sp__range input[value='15']
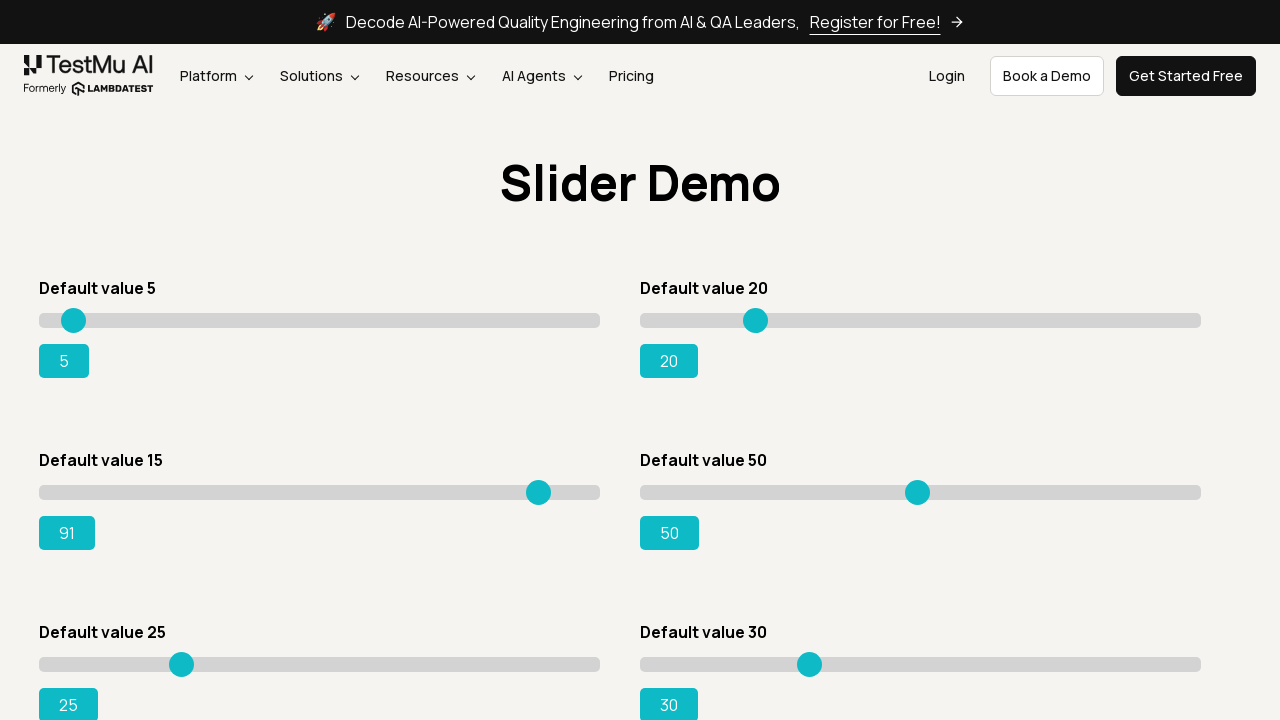

Retrieved current slider value: 91
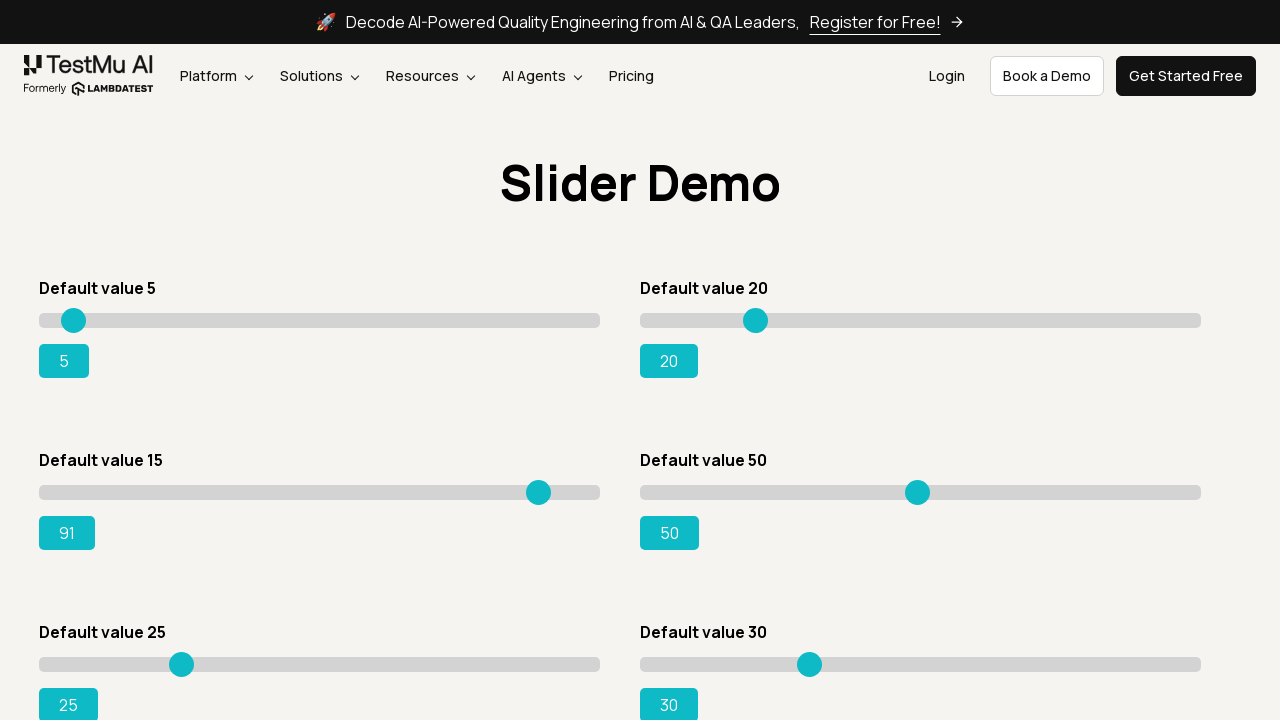

Pressed ArrowRight to move slider on div.sp__range input[value='15']
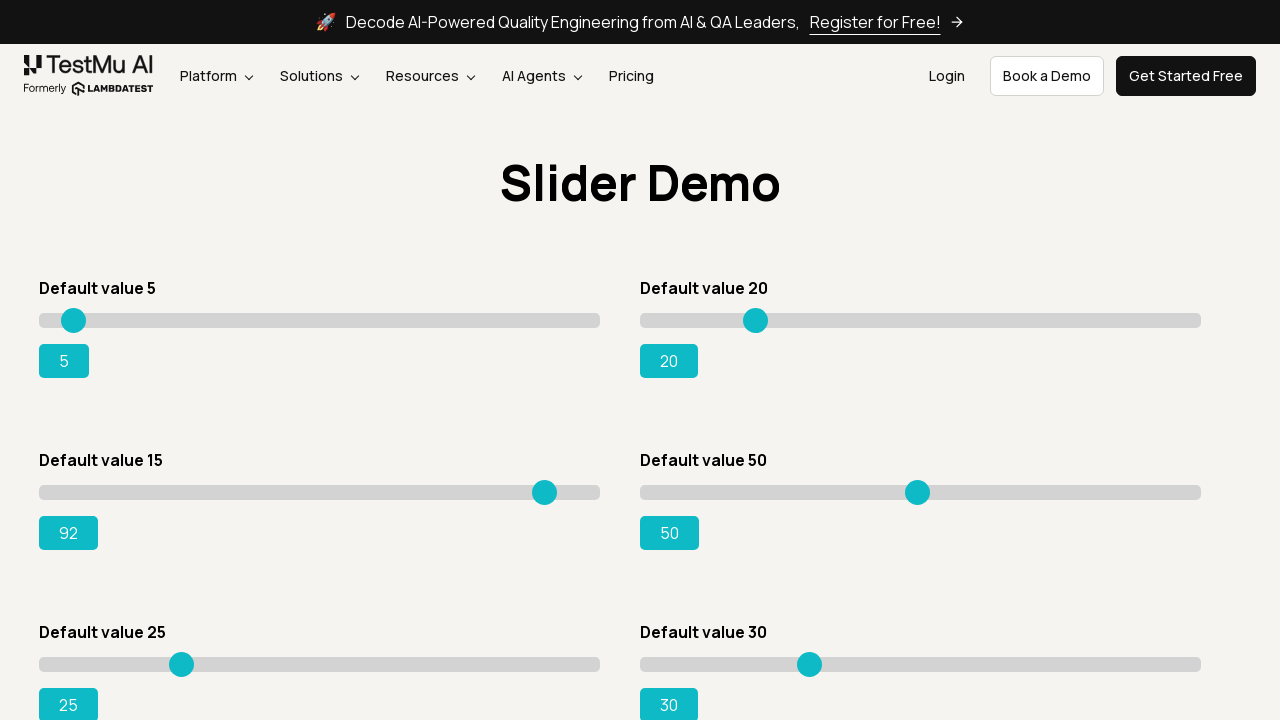

Retrieved current slider value: 92
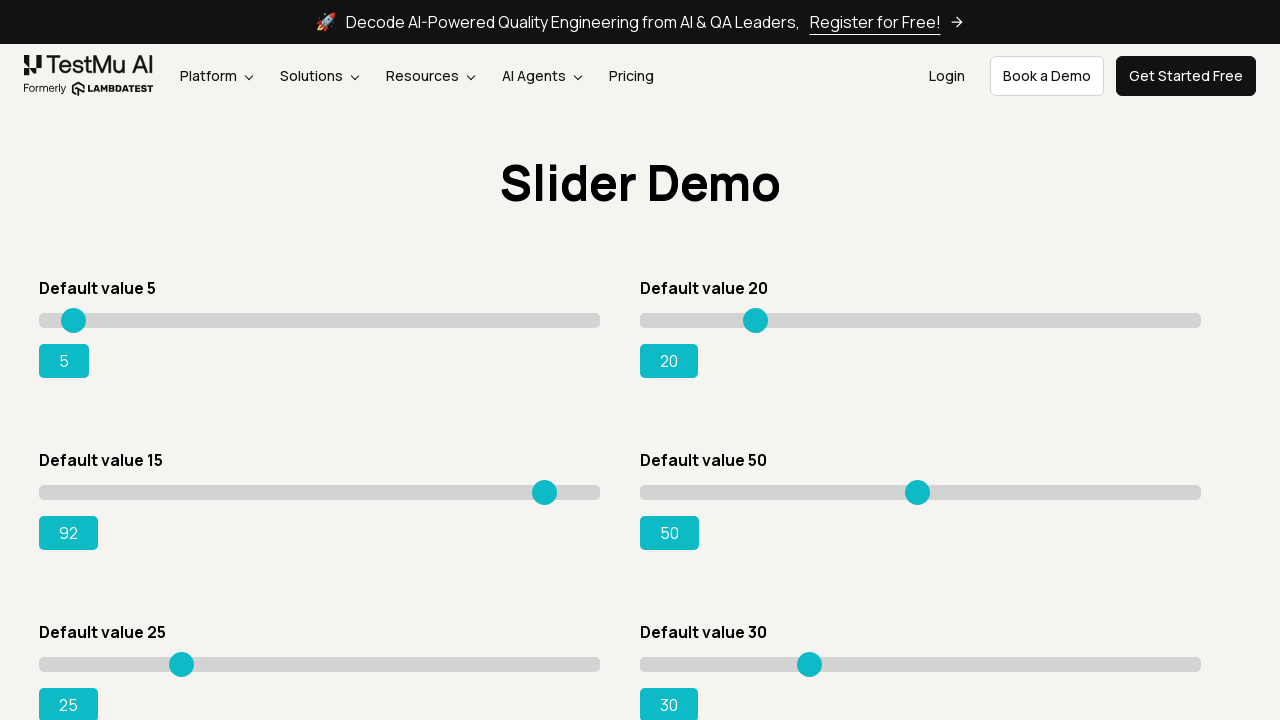

Pressed ArrowRight to move slider on div.sp__range input[value='15']
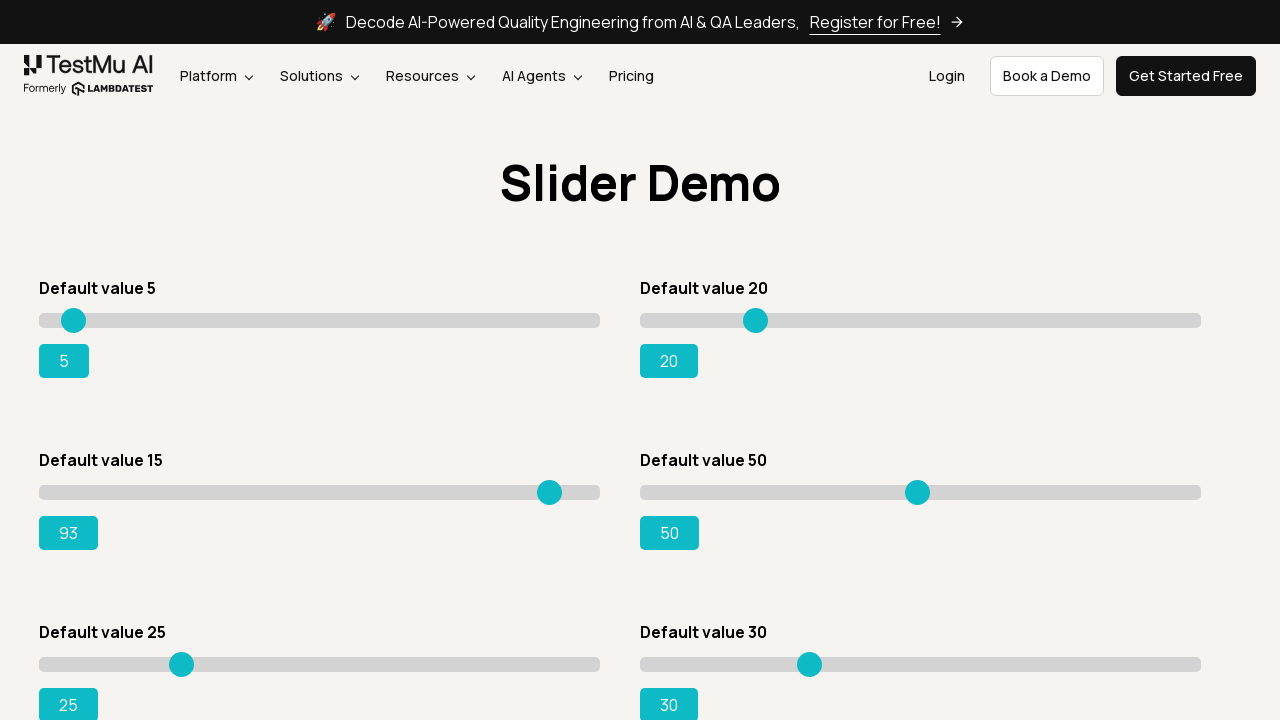

Retrieved current slider value: 93
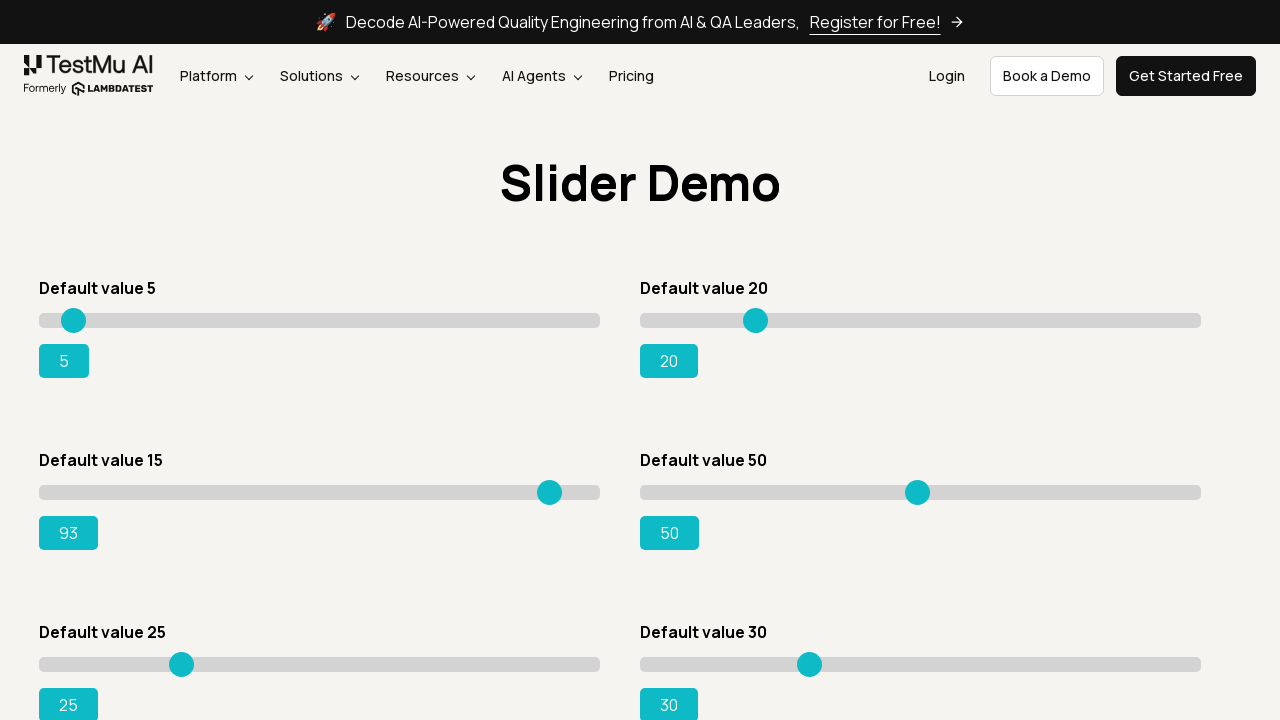

Pressed ArrowRight to move slider on div.sp__range input[value='15']
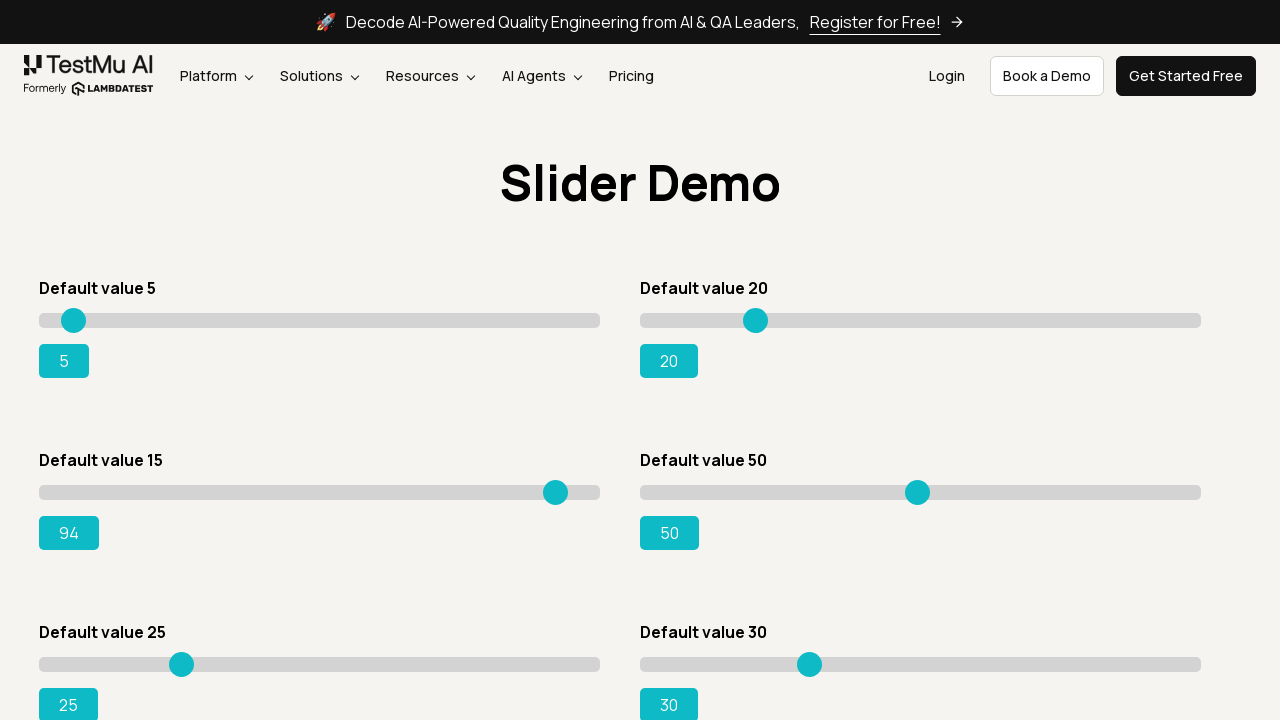

Retrieved current slider value: 94
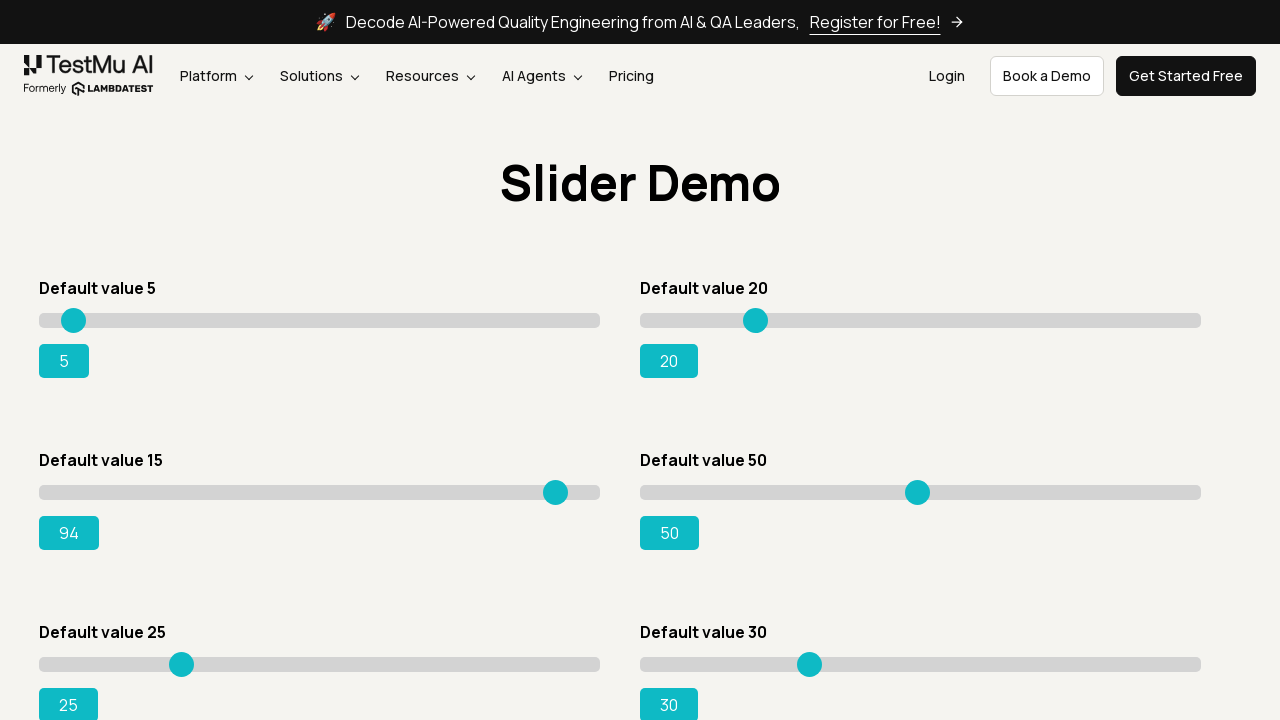

Verified that slider success indicator is visible
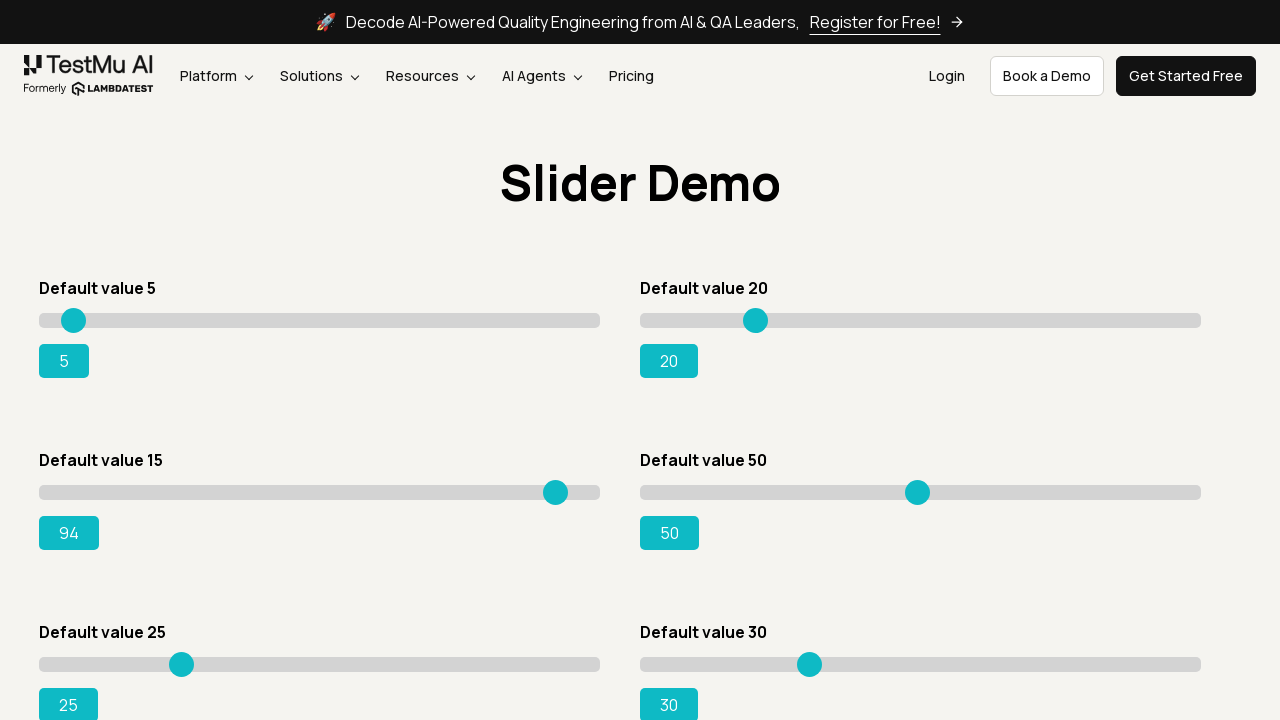

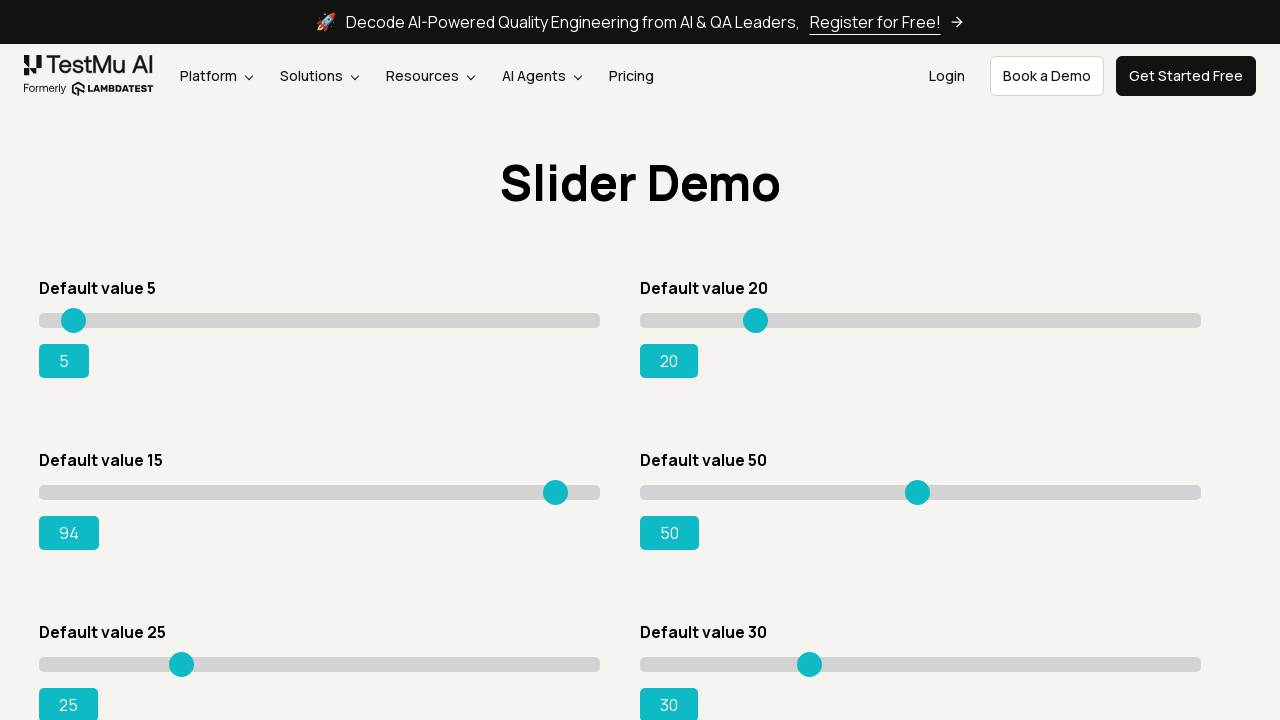